Tests all navigation links on the homepage by clicking each one and verifying it navigates to the correct URL without returning a 404

Starting URL: https://the-internet.herokuapp.com/

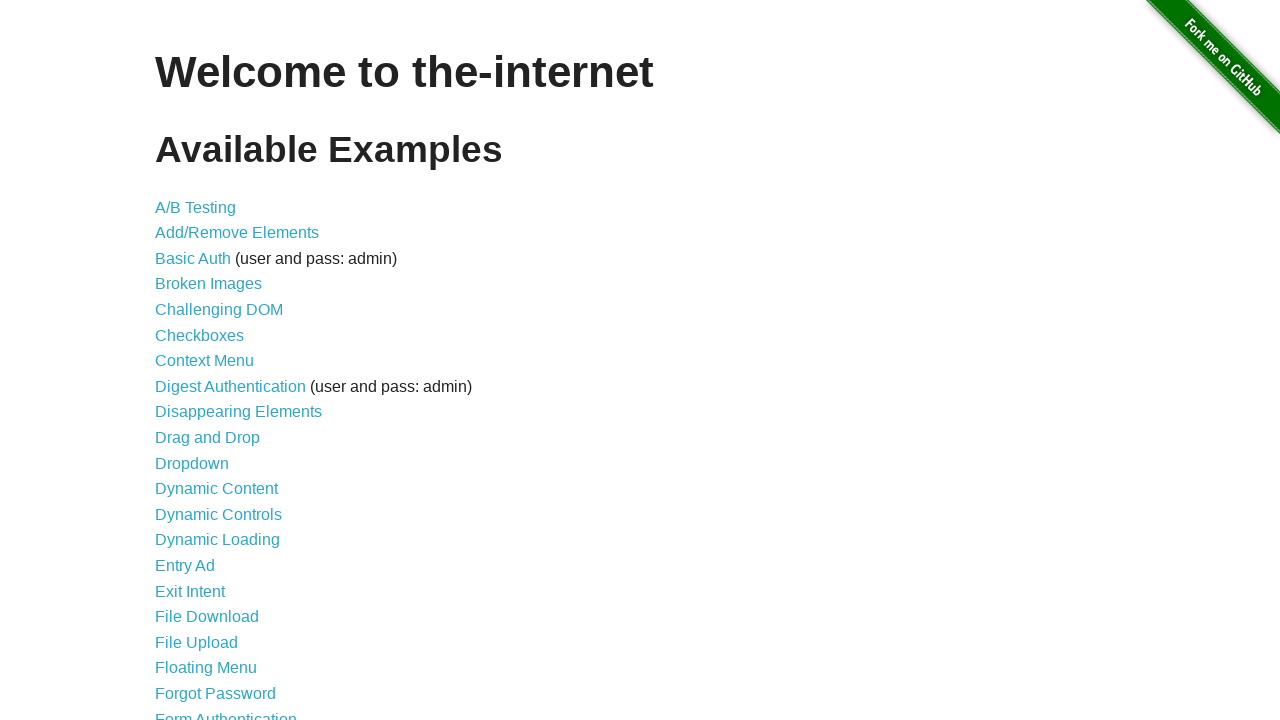

Retrieved all list items from homepage
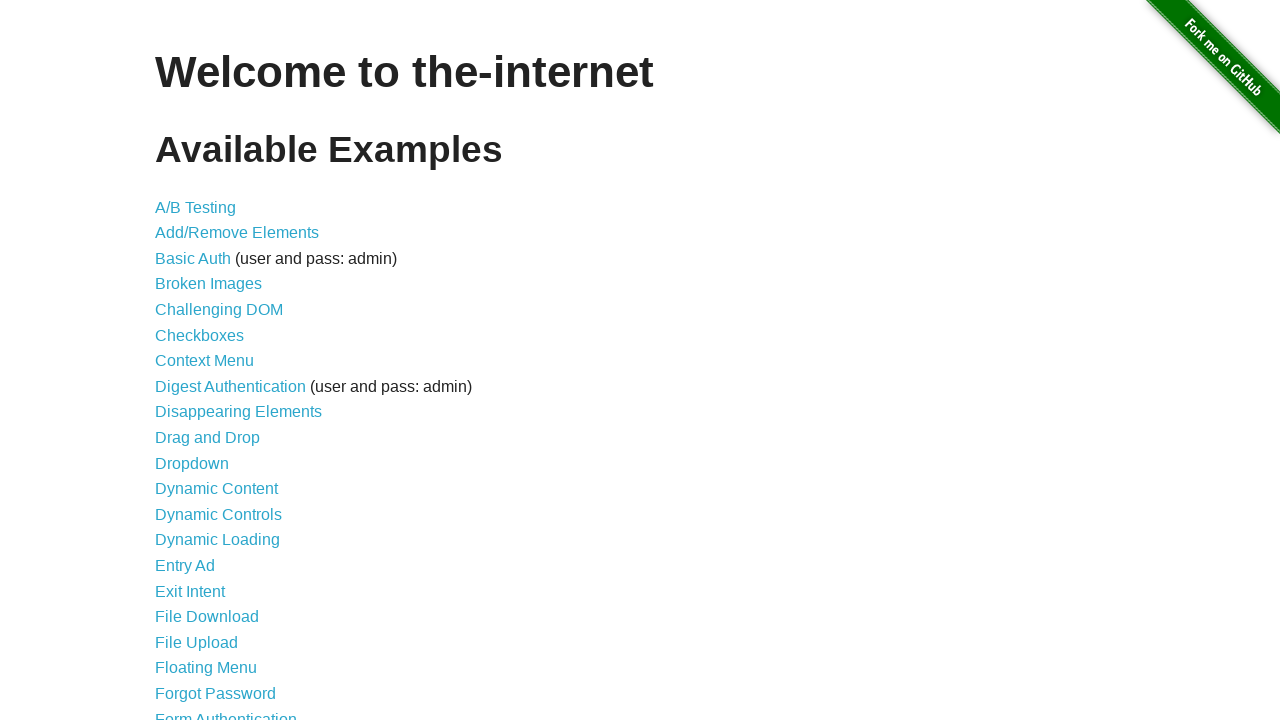

Navigated back to homepage
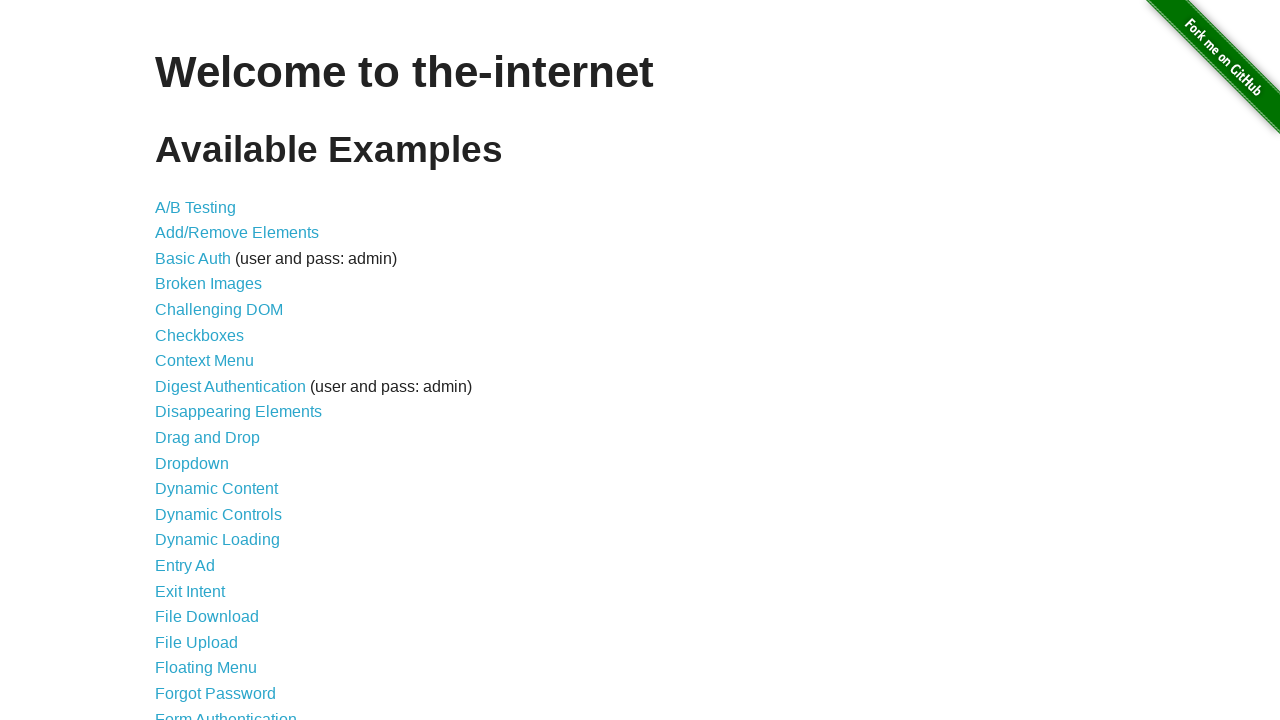

Retrieved link element from list item
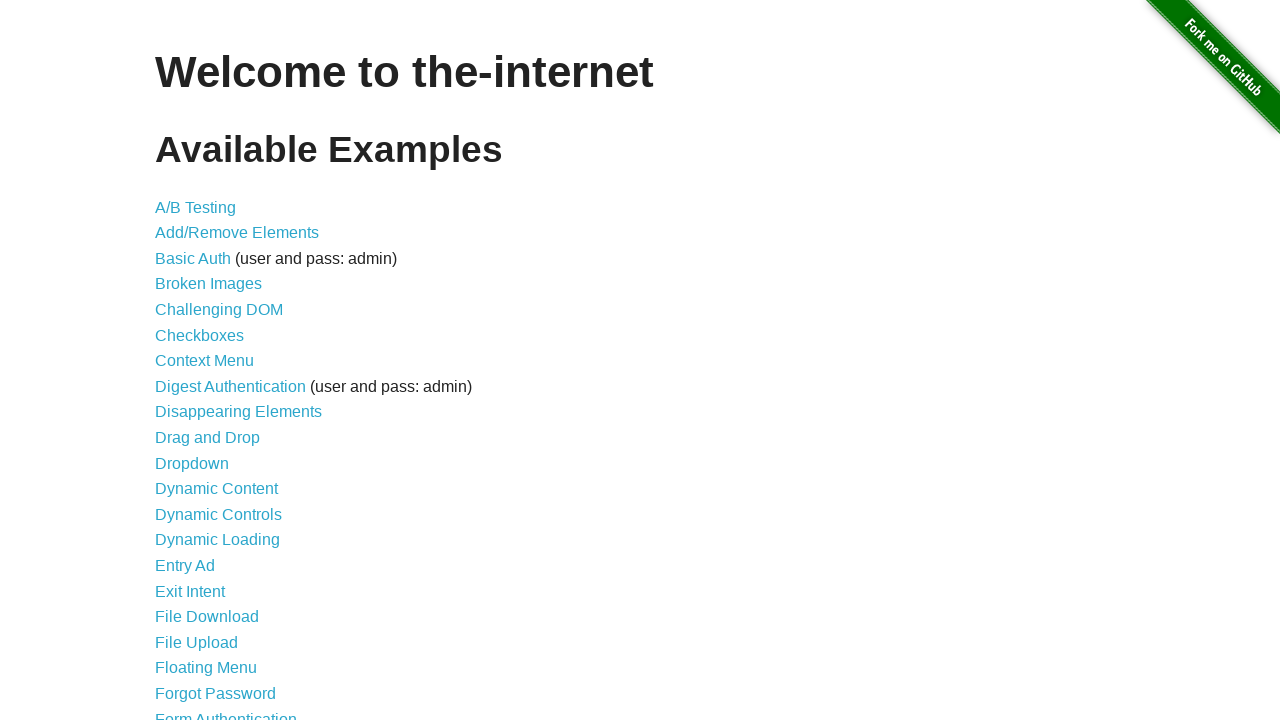

Extracted href attribute: /abtest
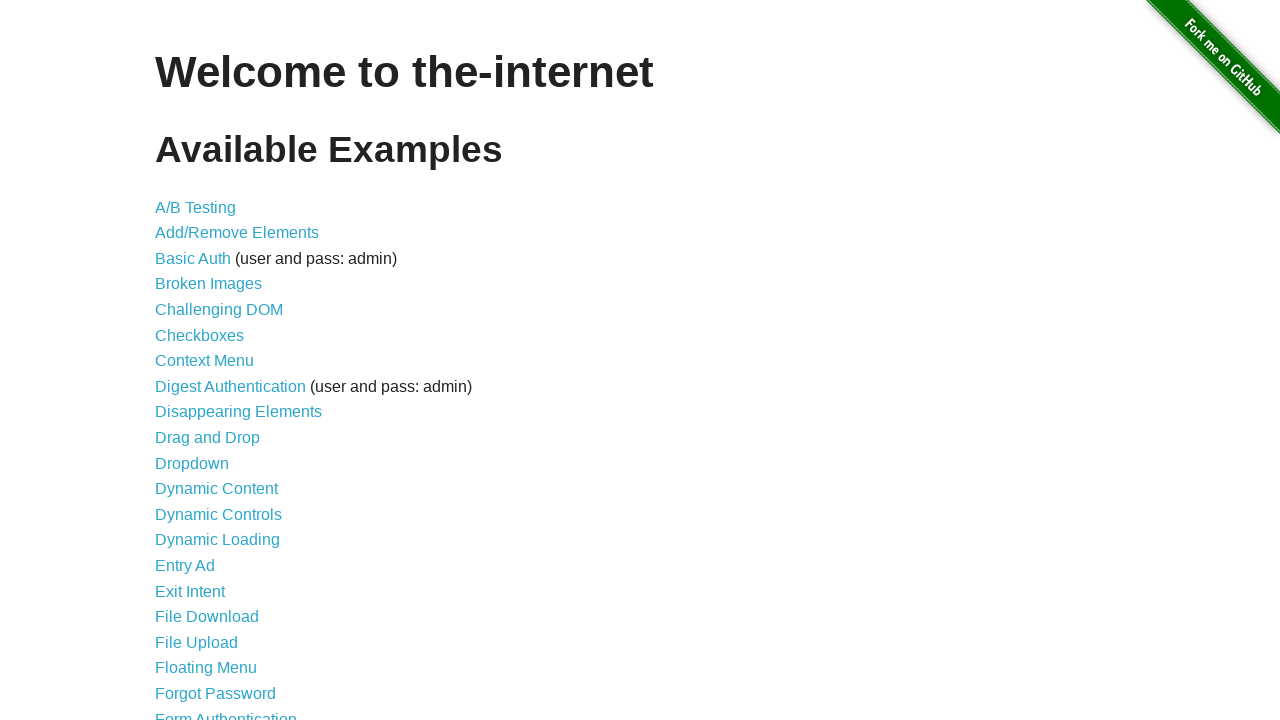

Clicked navigation link: /abtest at (196, 207) on internal:role=listitem >> nth=0 >> internal:role=link
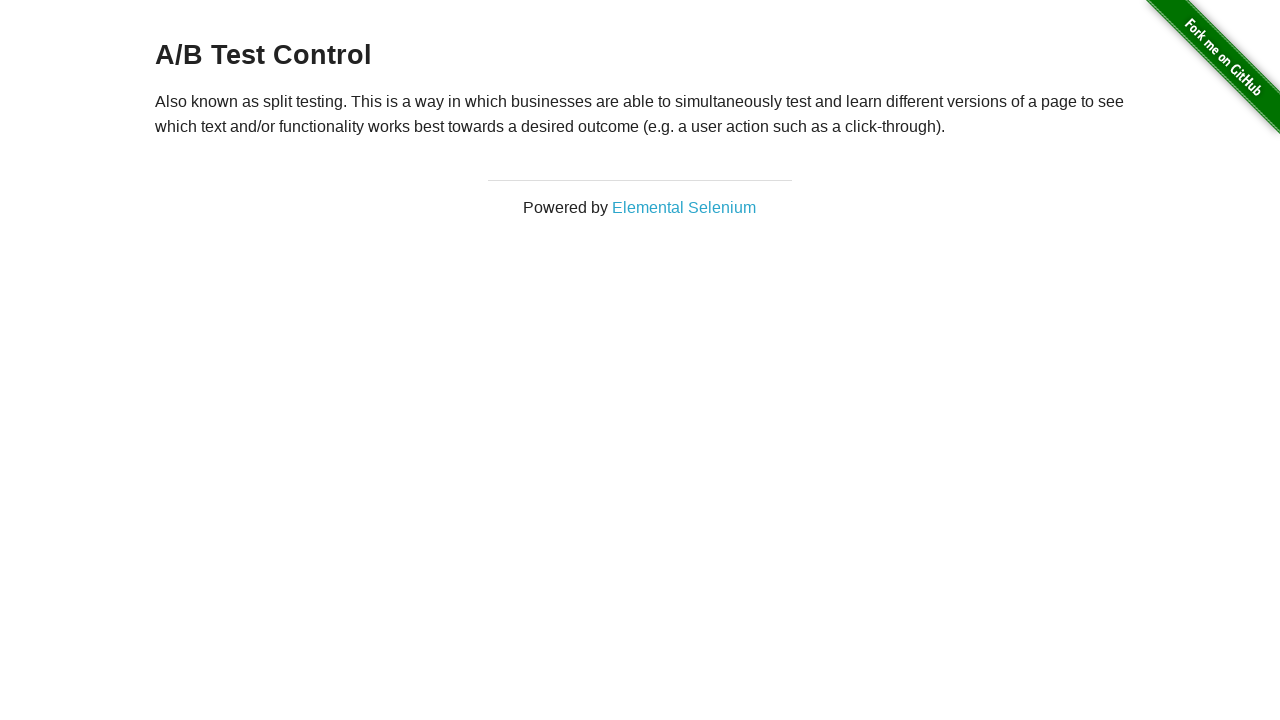

Page loaded successfully, verified navigation to /abtest
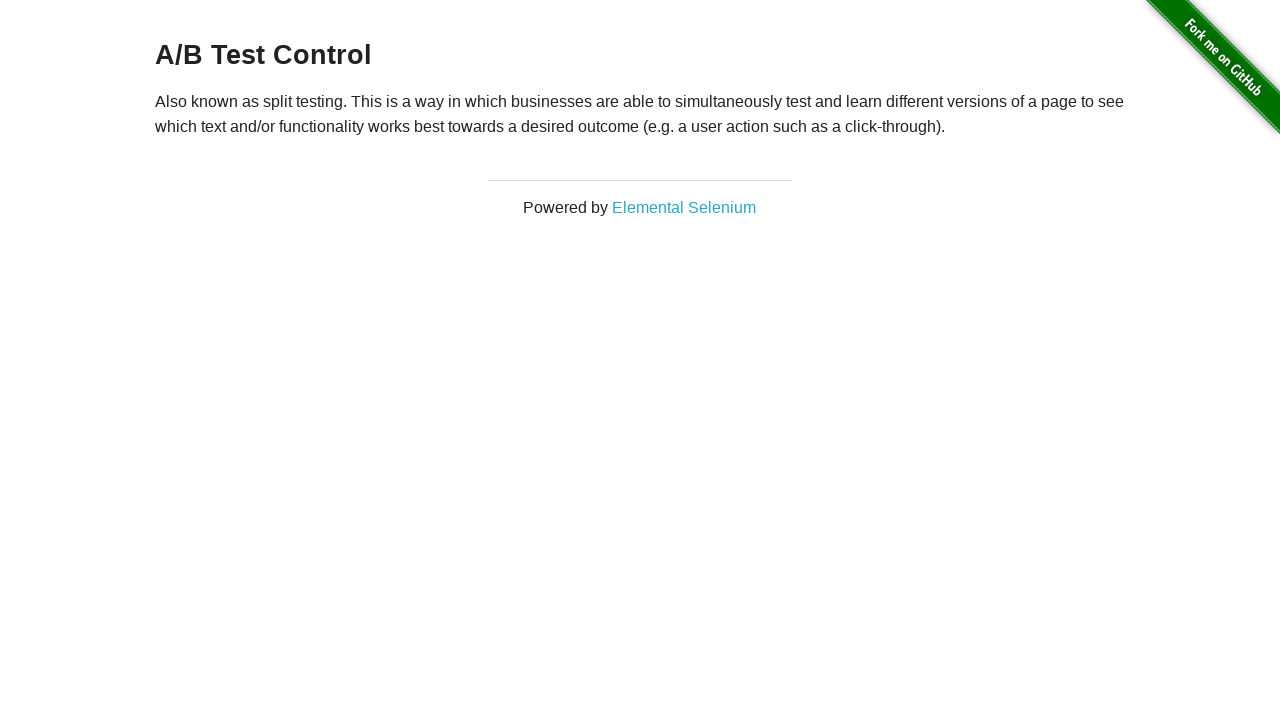

Navigated back to homepage
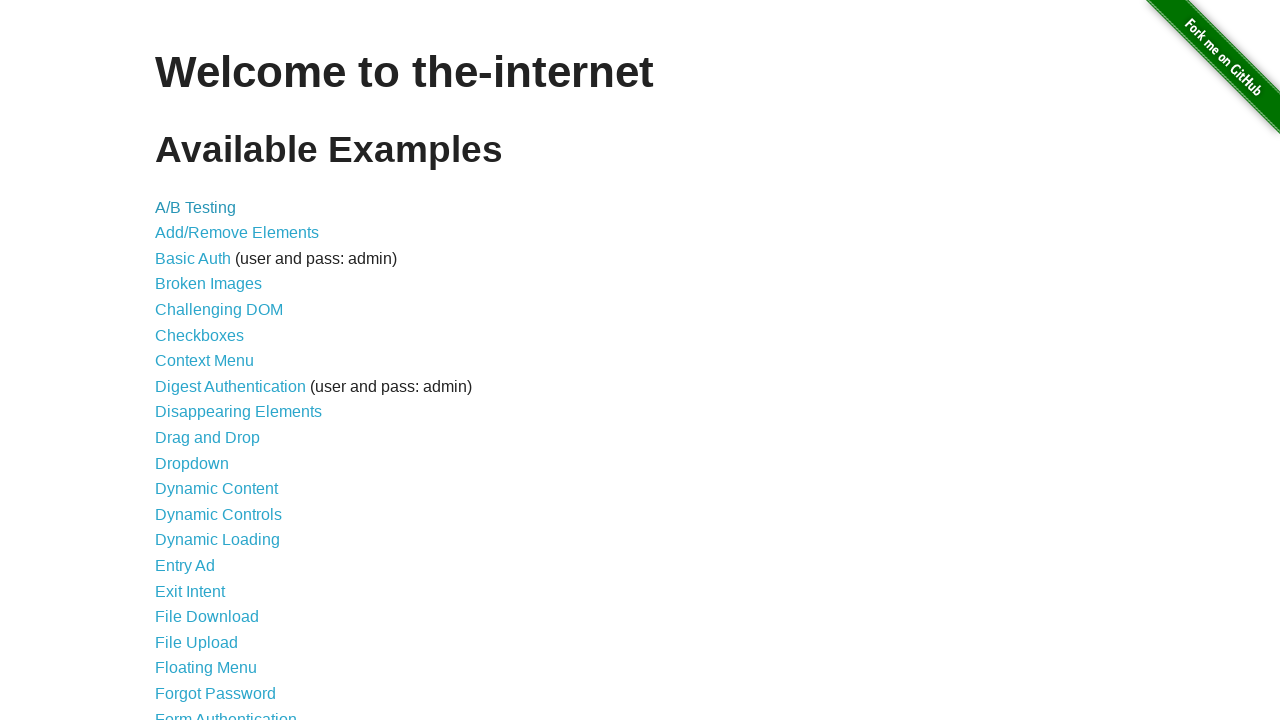

Retrieved link element from list item
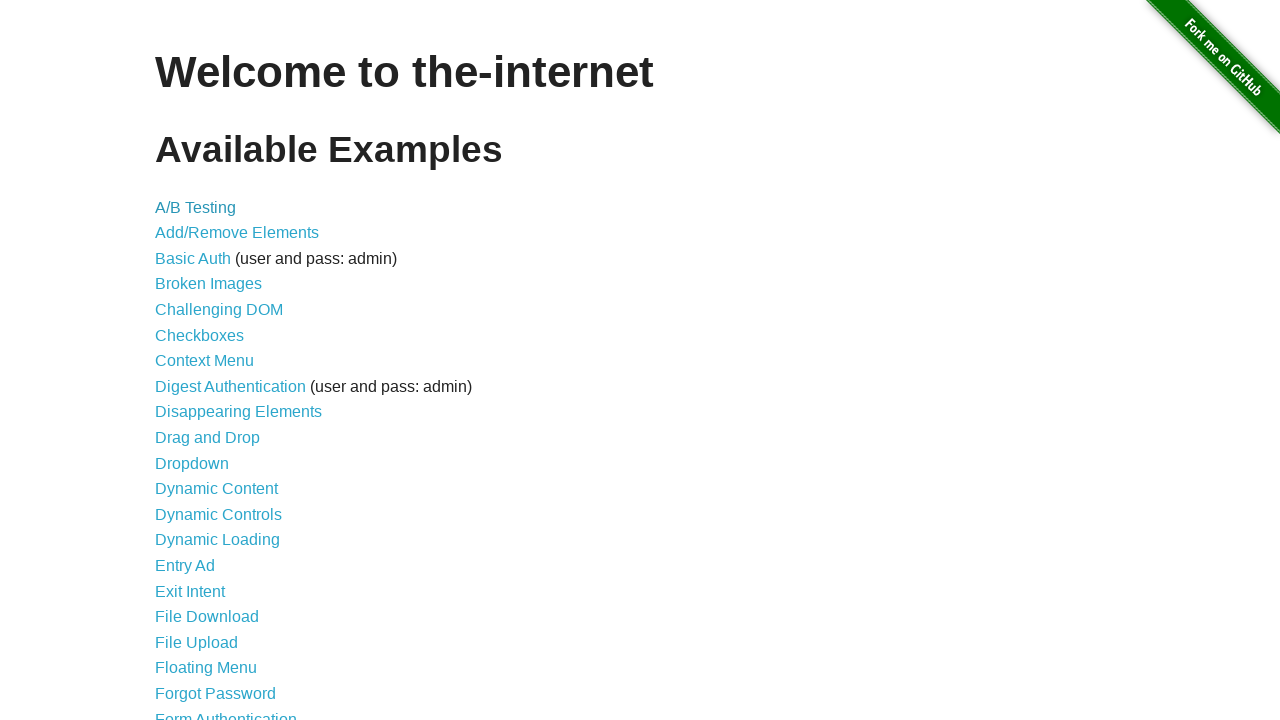

Extracted href attribute: /add_remove_elements/
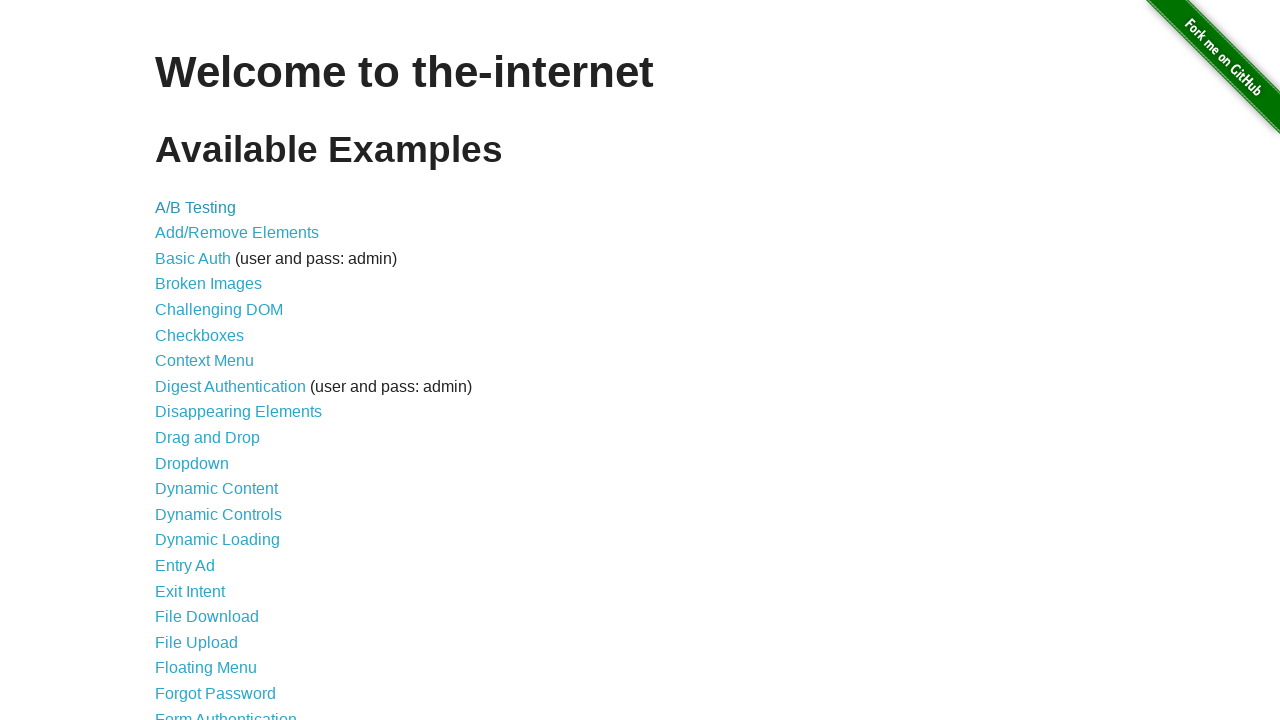

Clicked navigation link: /add_remove_elements/ at (237, 233) on internal:role=listitem >> nth=1 >> internal:role=link
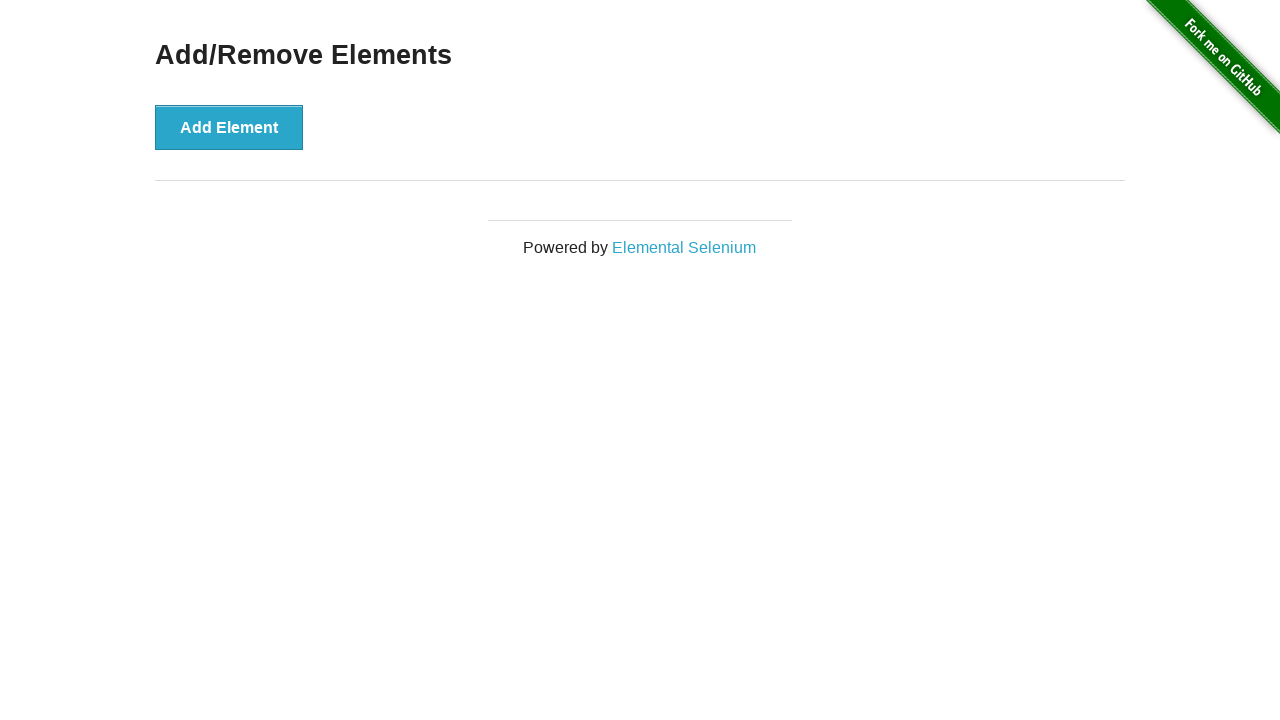

Page loaded successfully, verified navigation to /add_remove_elements/
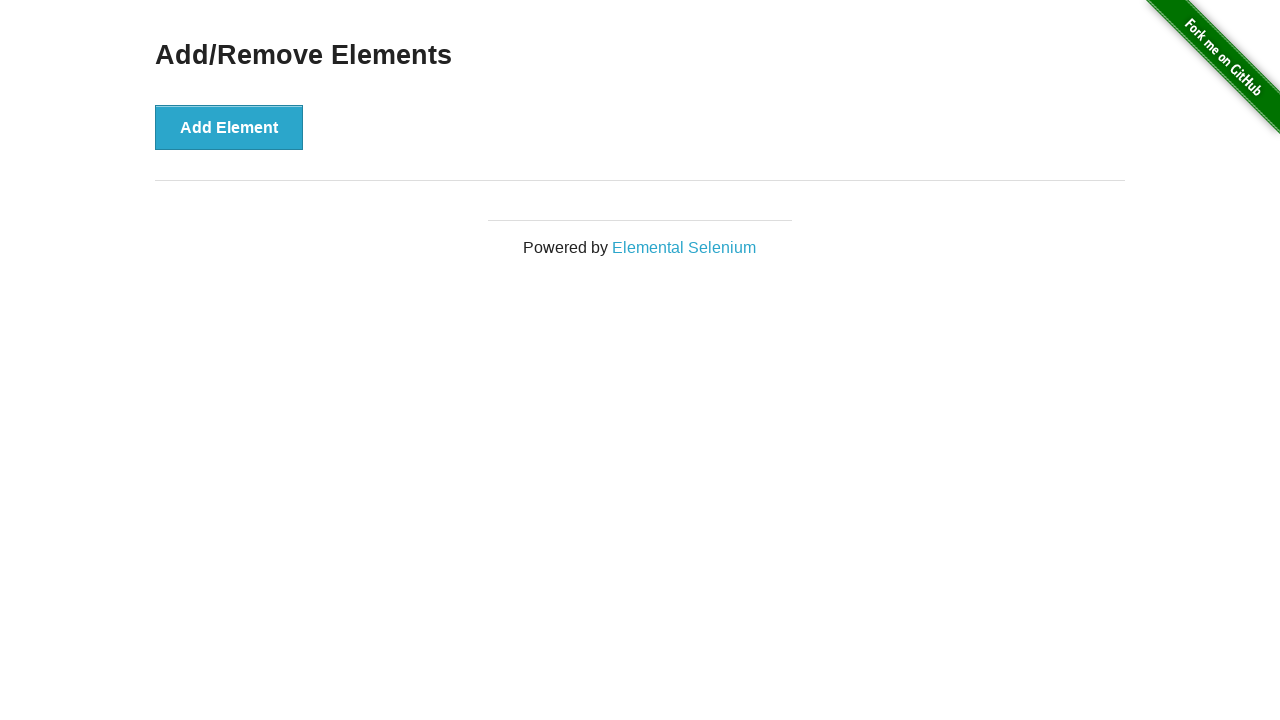

Navigated back to homepage
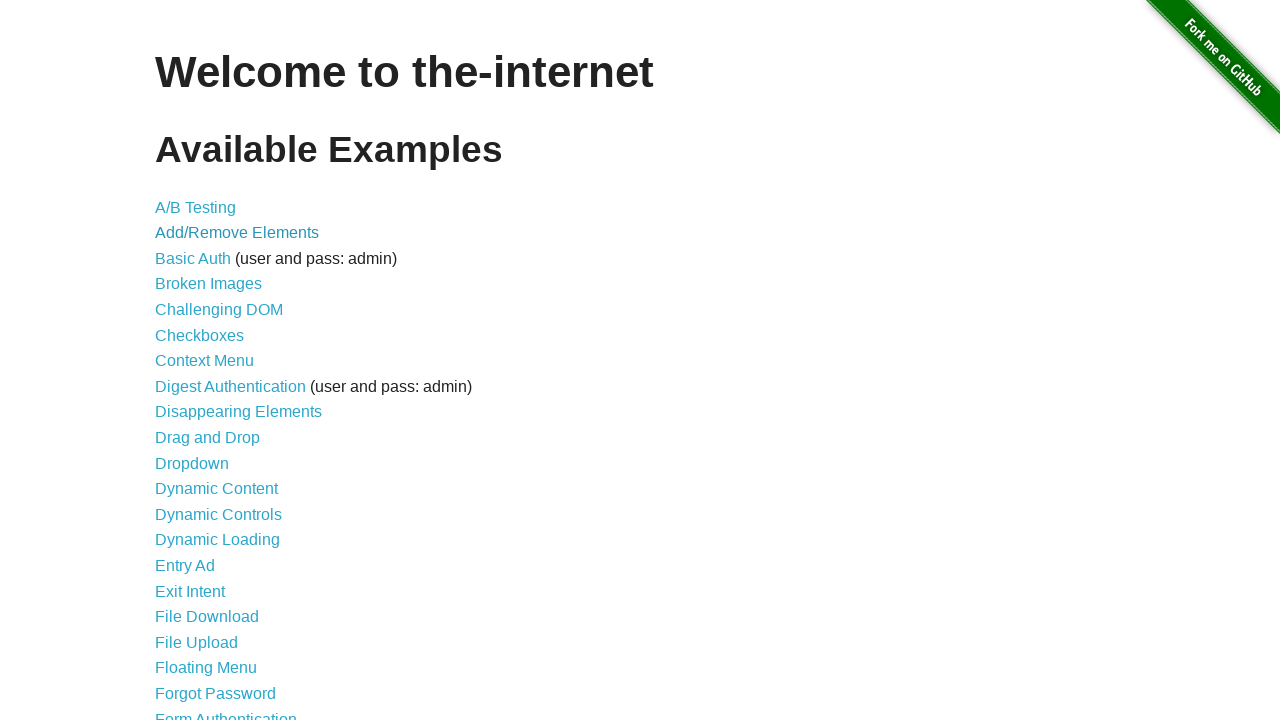

Retrieved link element from list item
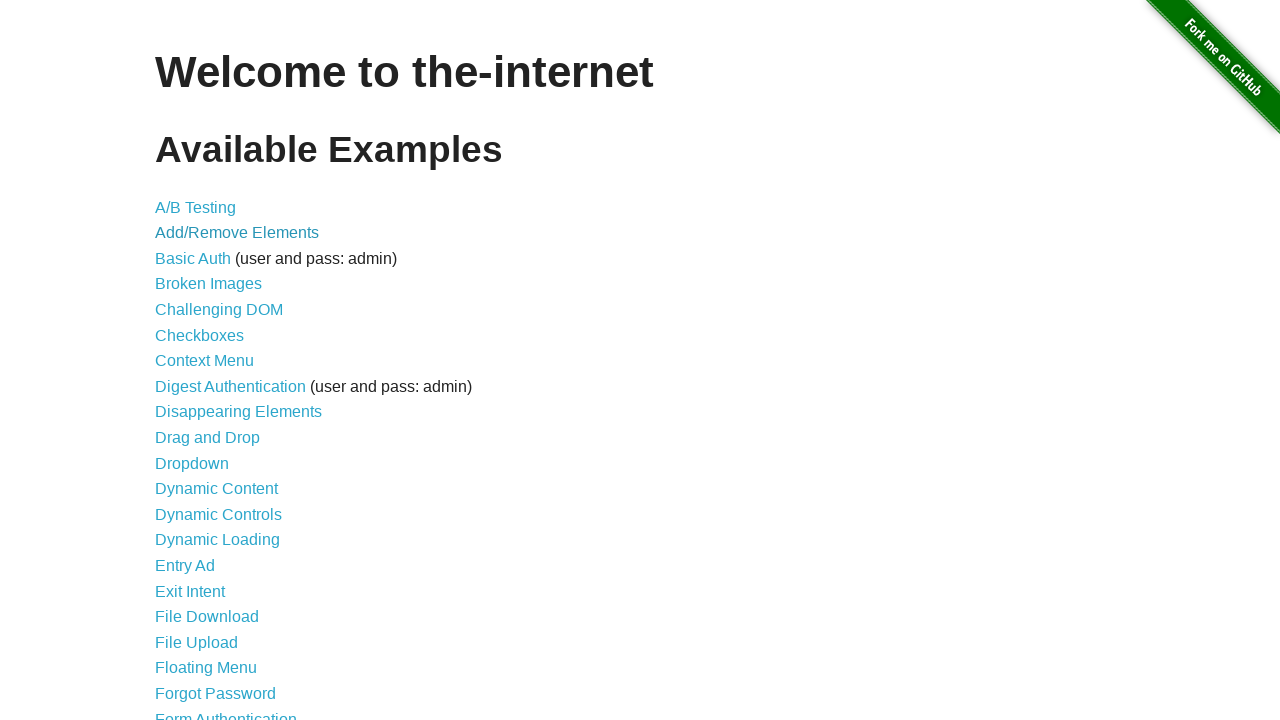

Extracted href attribute: /basic_auth
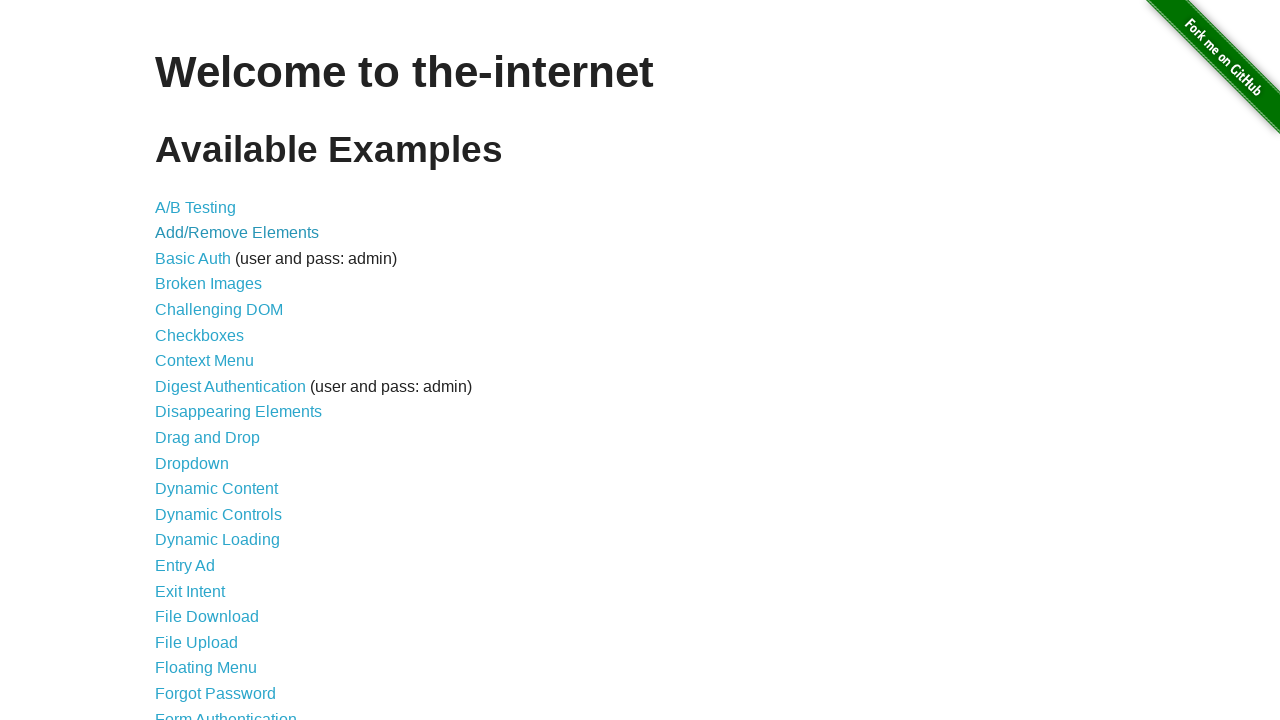

Skipped link requiring authentication: /basic_auth
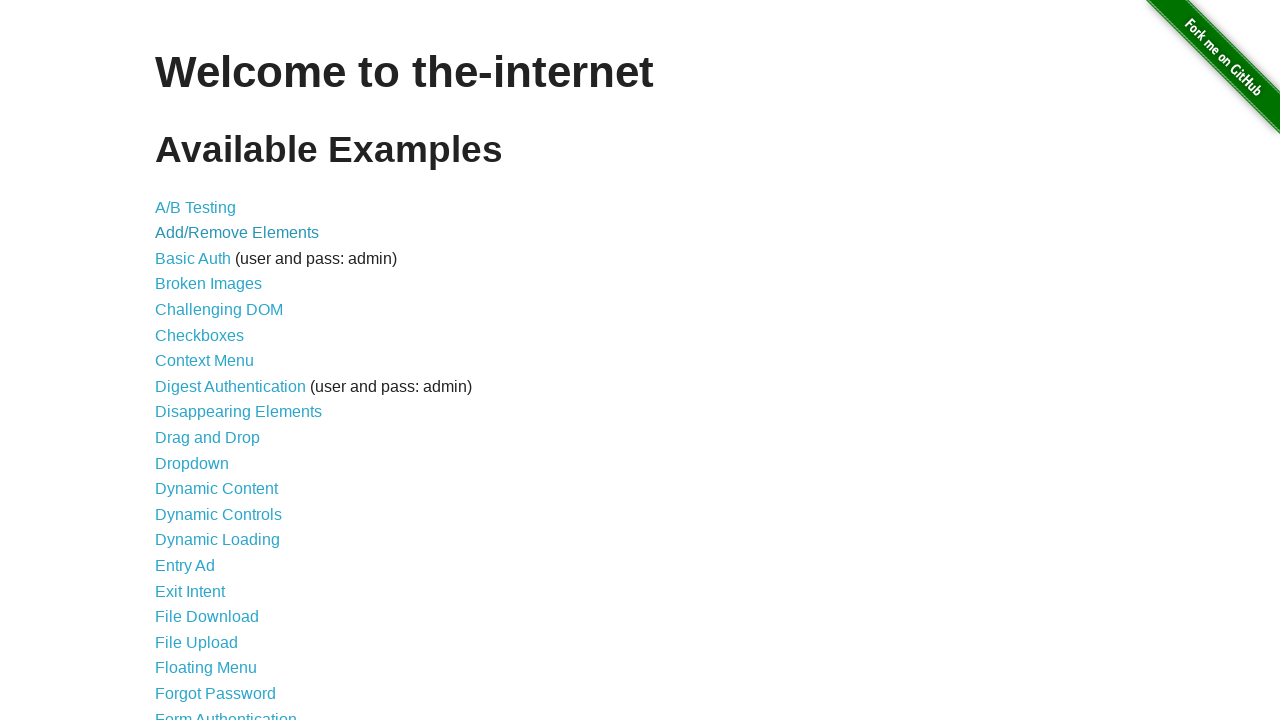

Navigated back to homepage
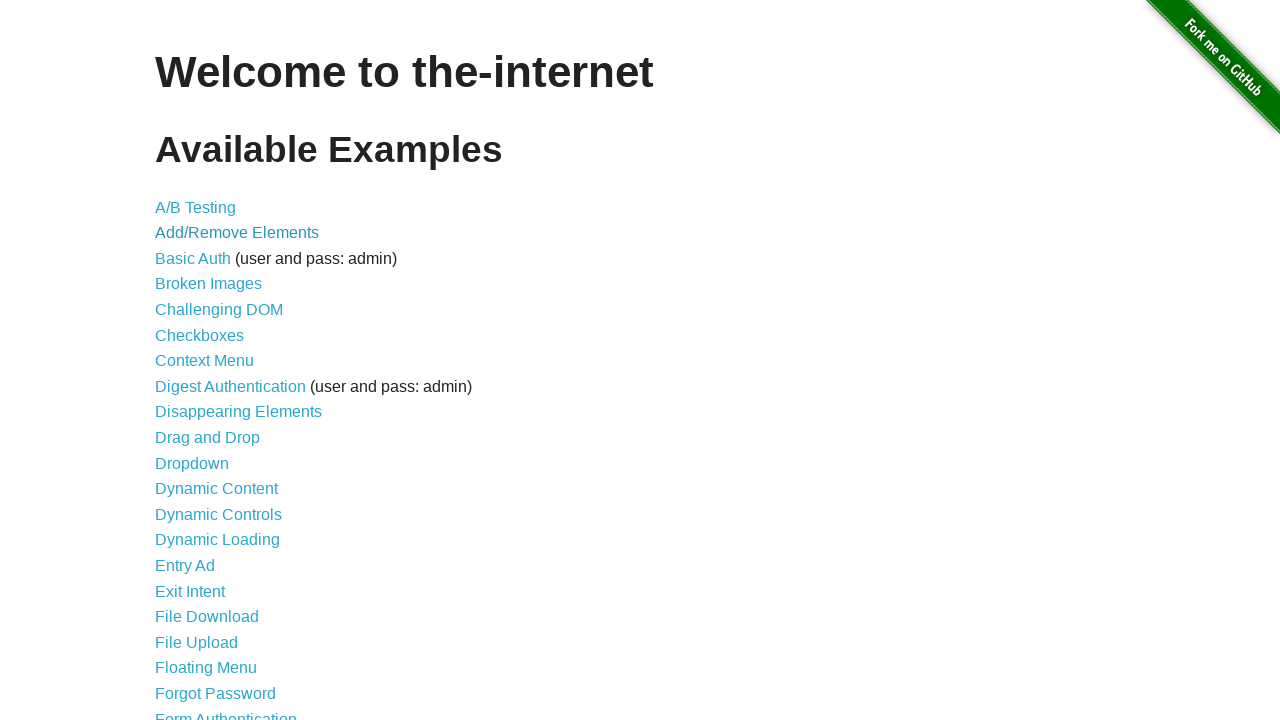

Retrieved link element from list item
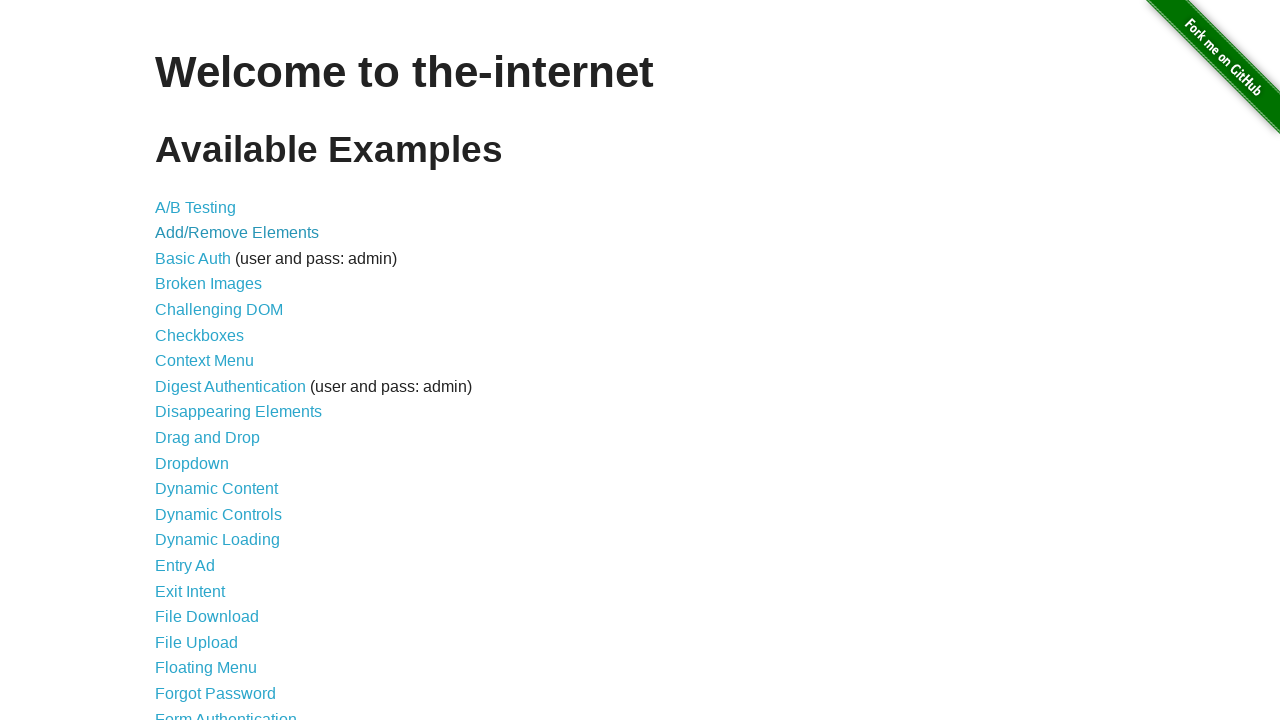

Extracted href attribute: /broken_images
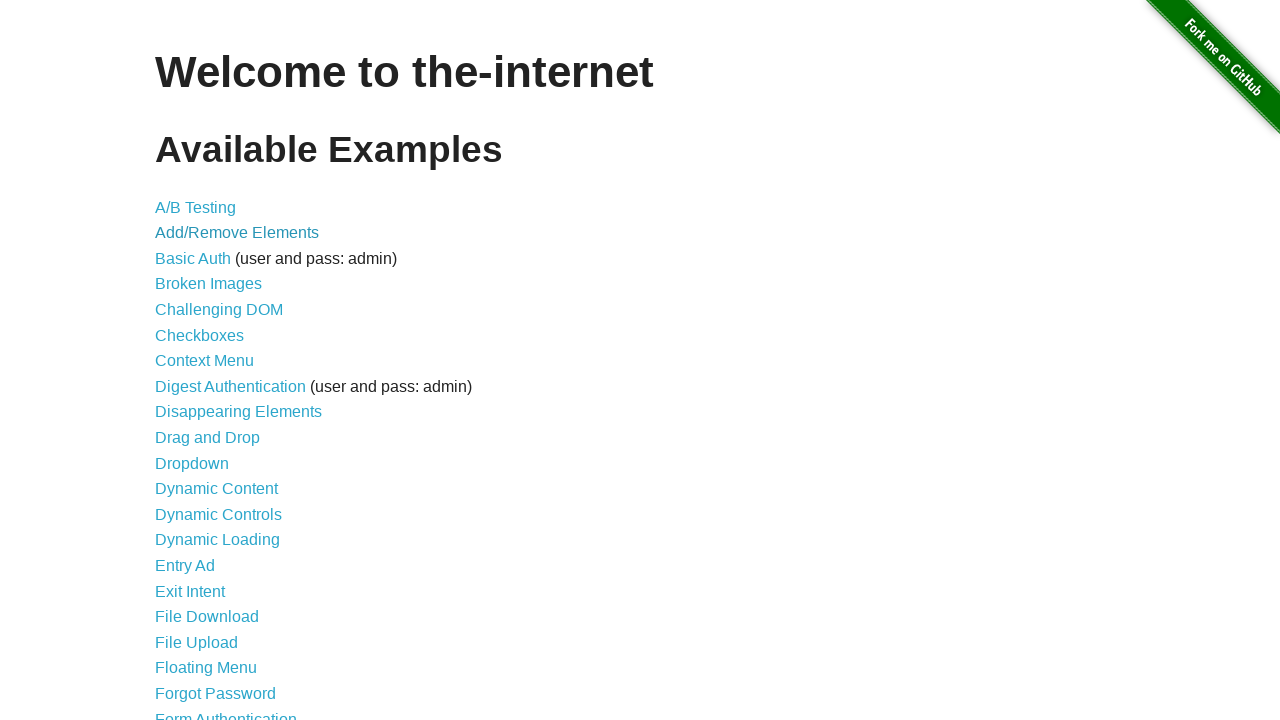

Clicked navigation link: /broken_images at (208, 284) on internal:role=listitem >> nth=3 >> internal:role=link
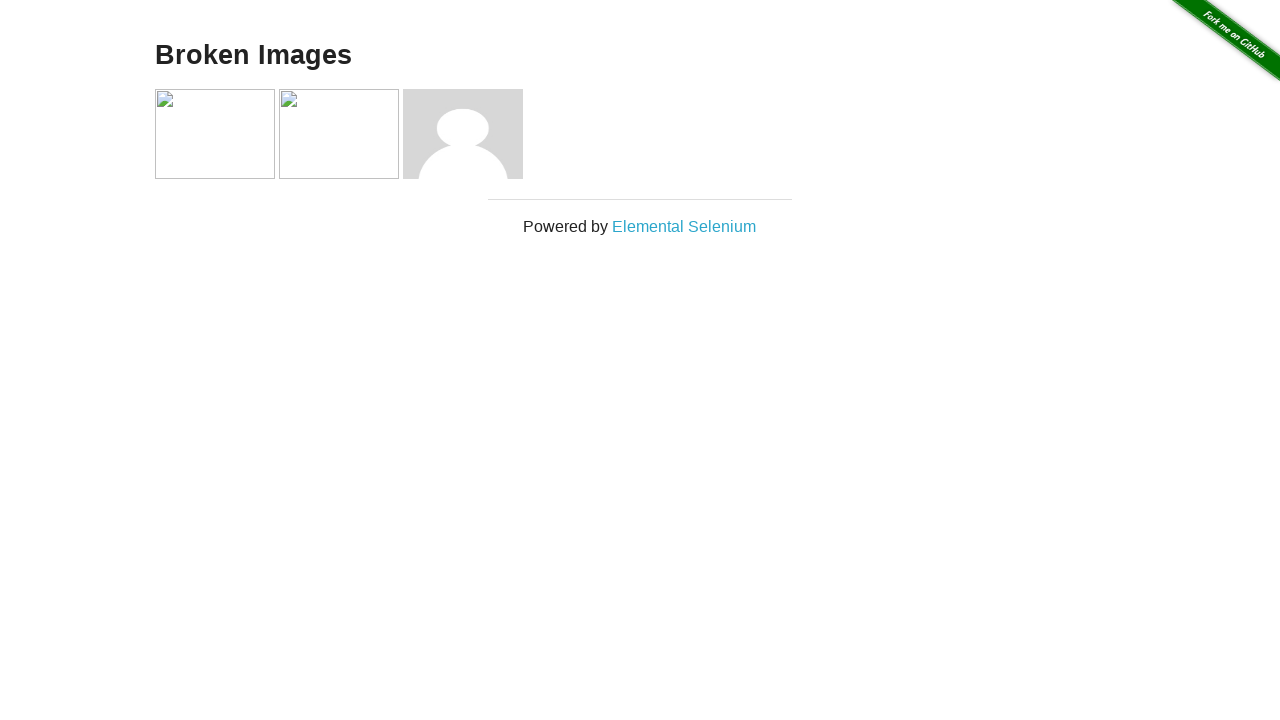

Page loaded successfully, verified navigation to /broken_images
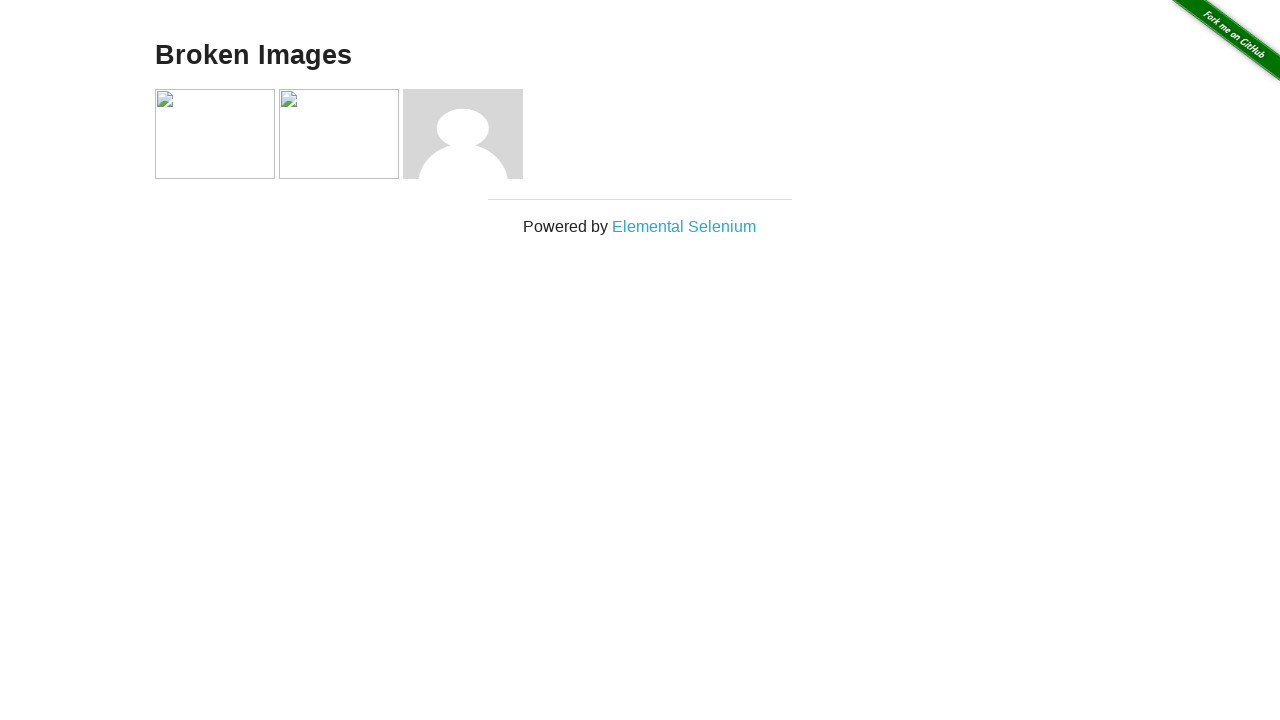

Navigated back to homepage
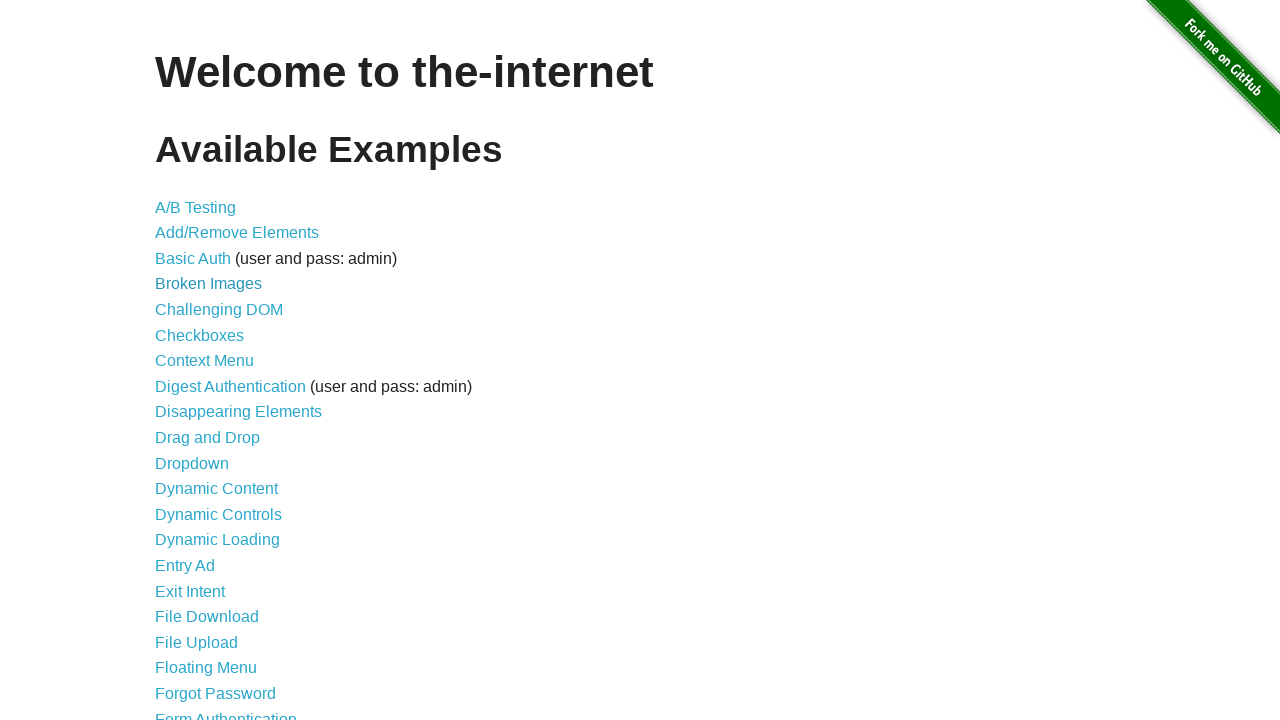

Retrieved link element from list item
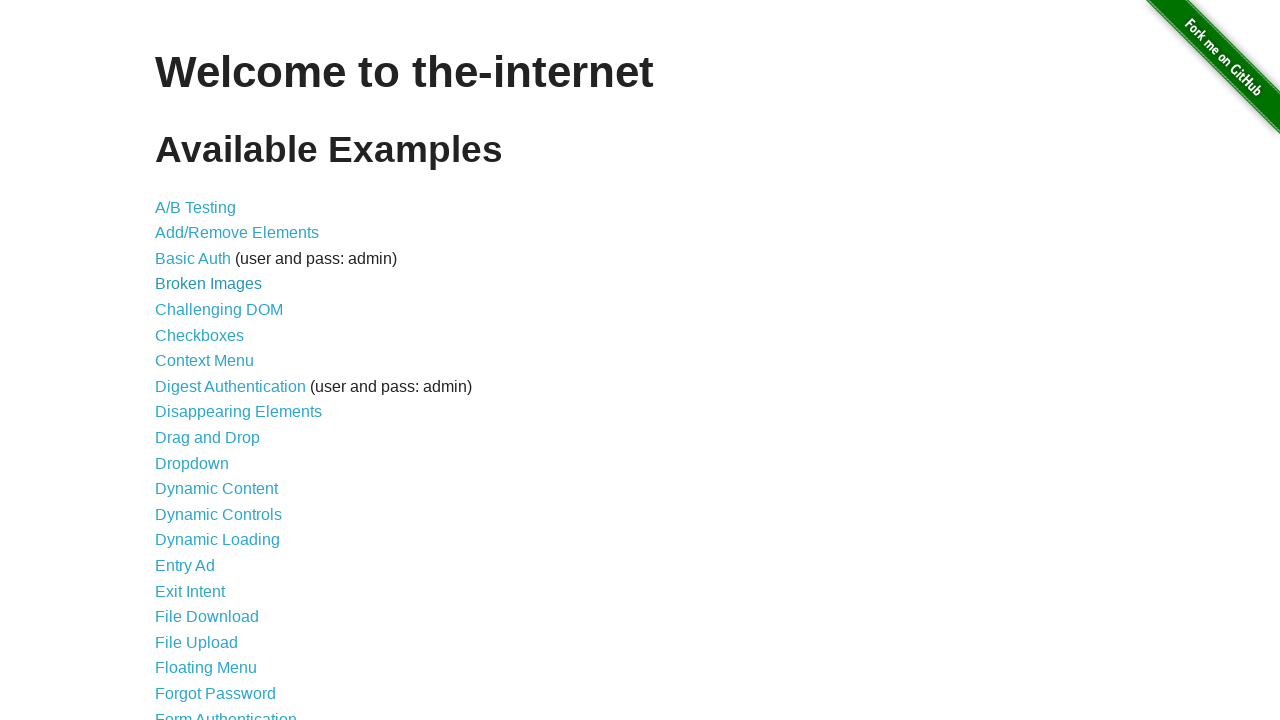

Extracted href attribute: /challenging_dom
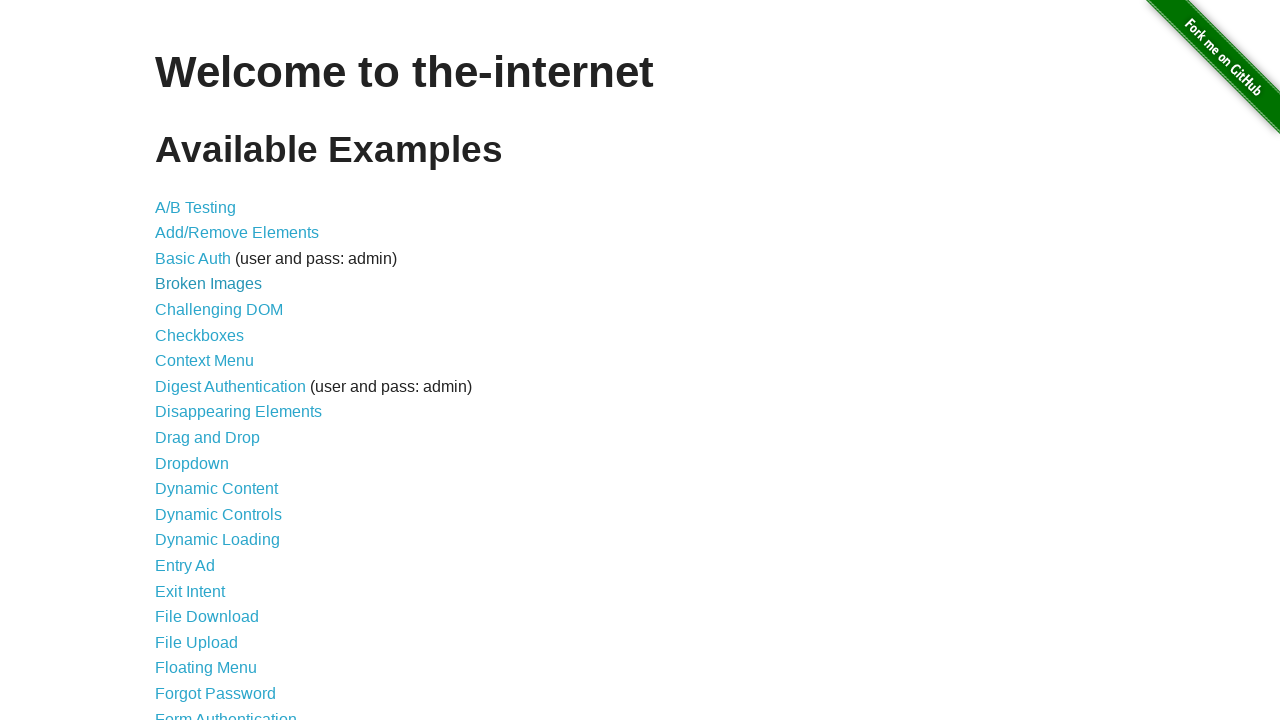

Clicked navigation link: /challenging_dom at (219, 310) on internal:role=listitem >> nth=4 >> internal:role=link
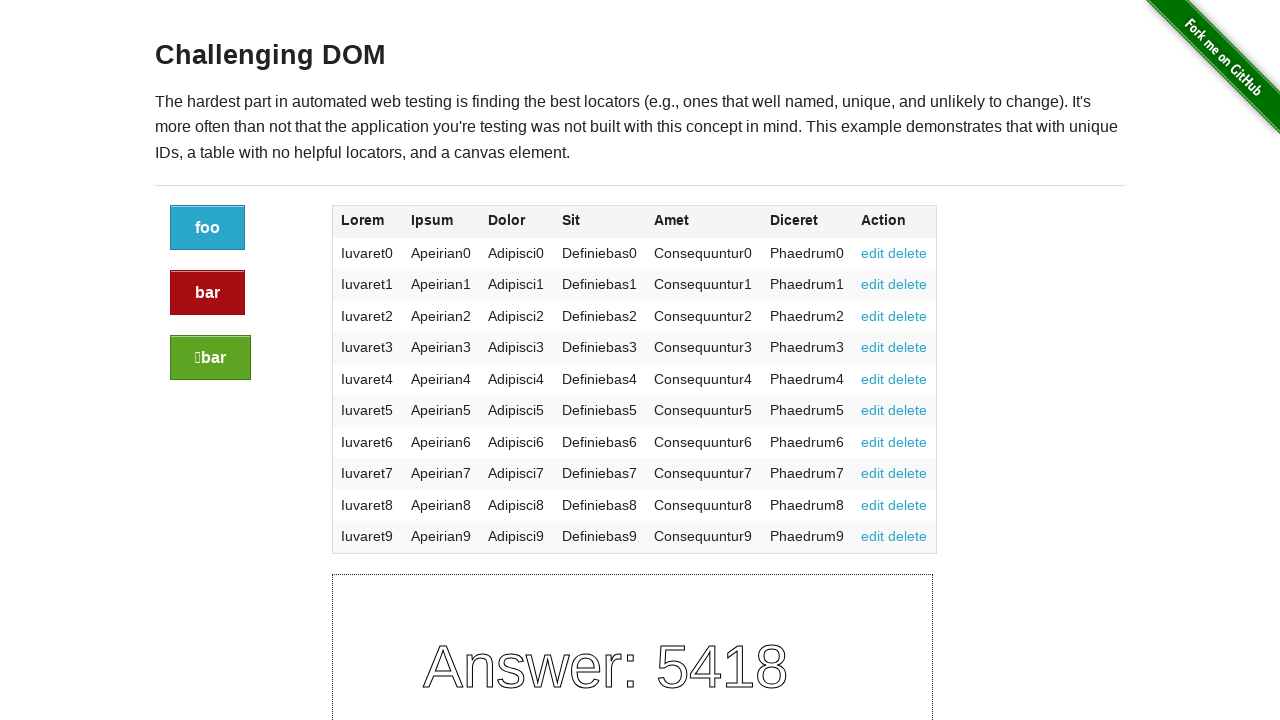

Page loaded successfully, verified navigation to /challenging_dom
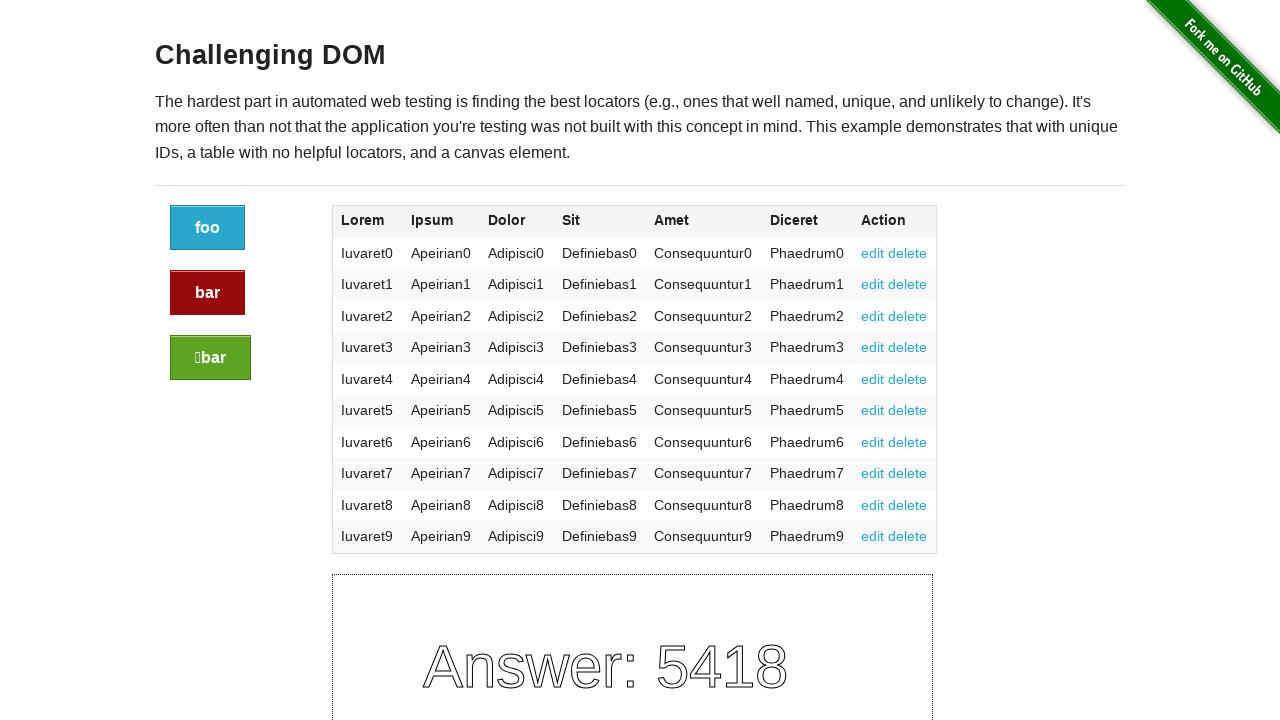

Navigated back to homepage
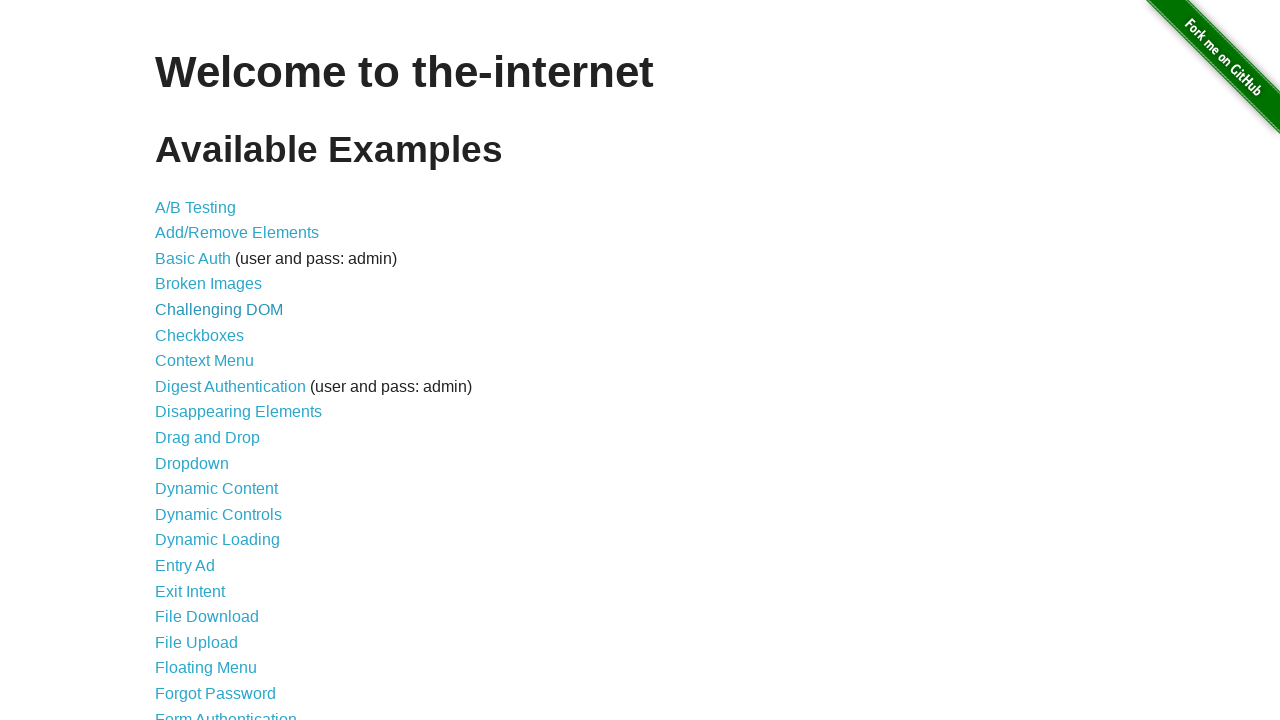

Retrieved link element from list item
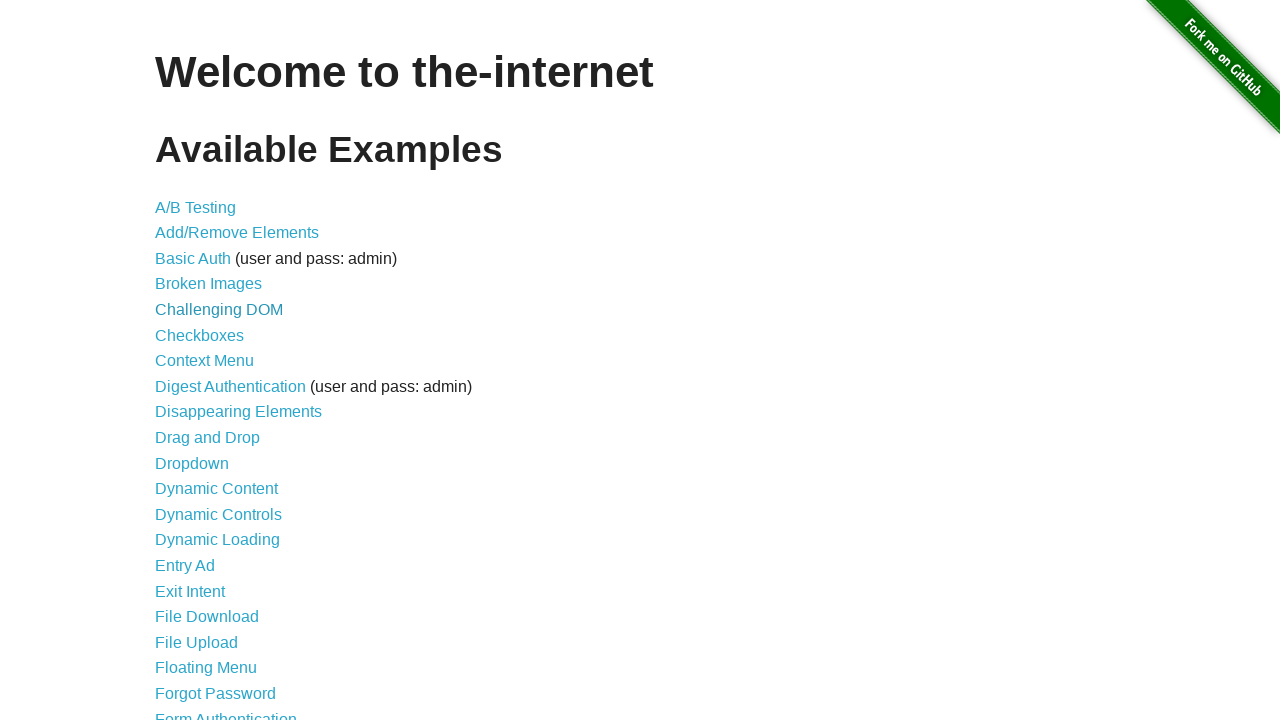

Extracted href attribute: /checkboxes
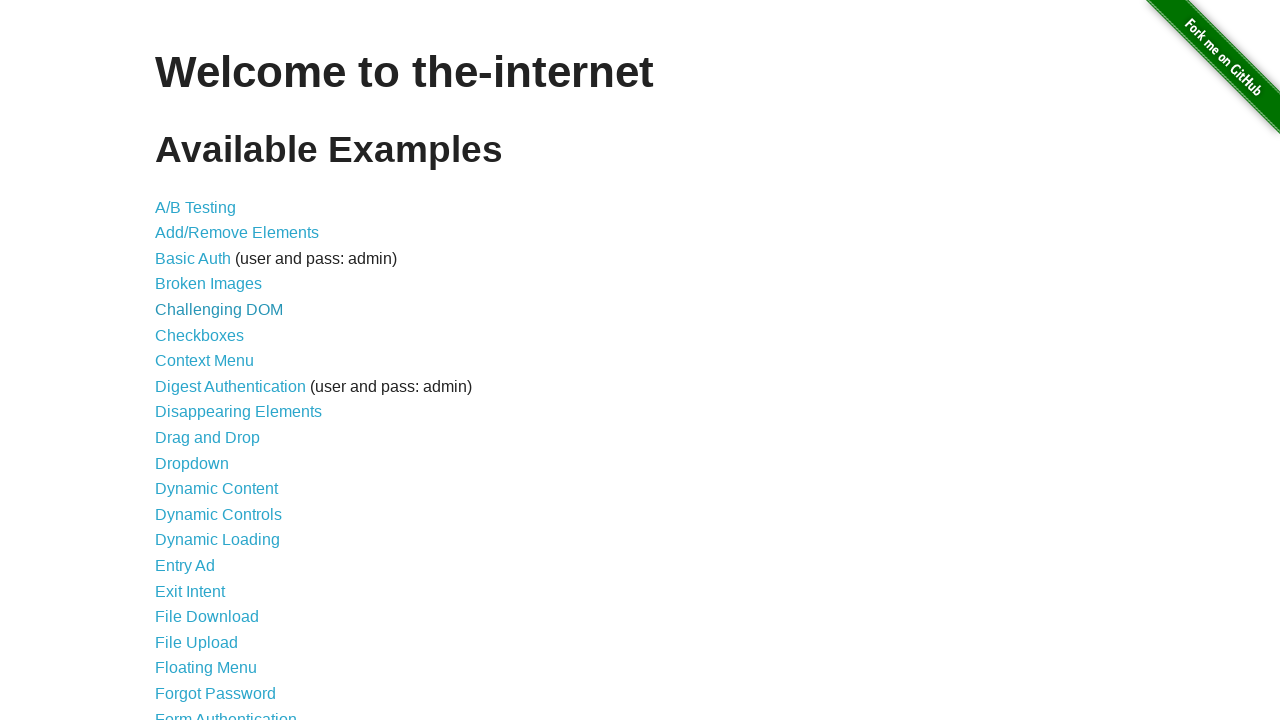

Clicked navigation link: /checkboxes at (200, 335) on internal:role=listitem >> nth=5 >> internal:role=link
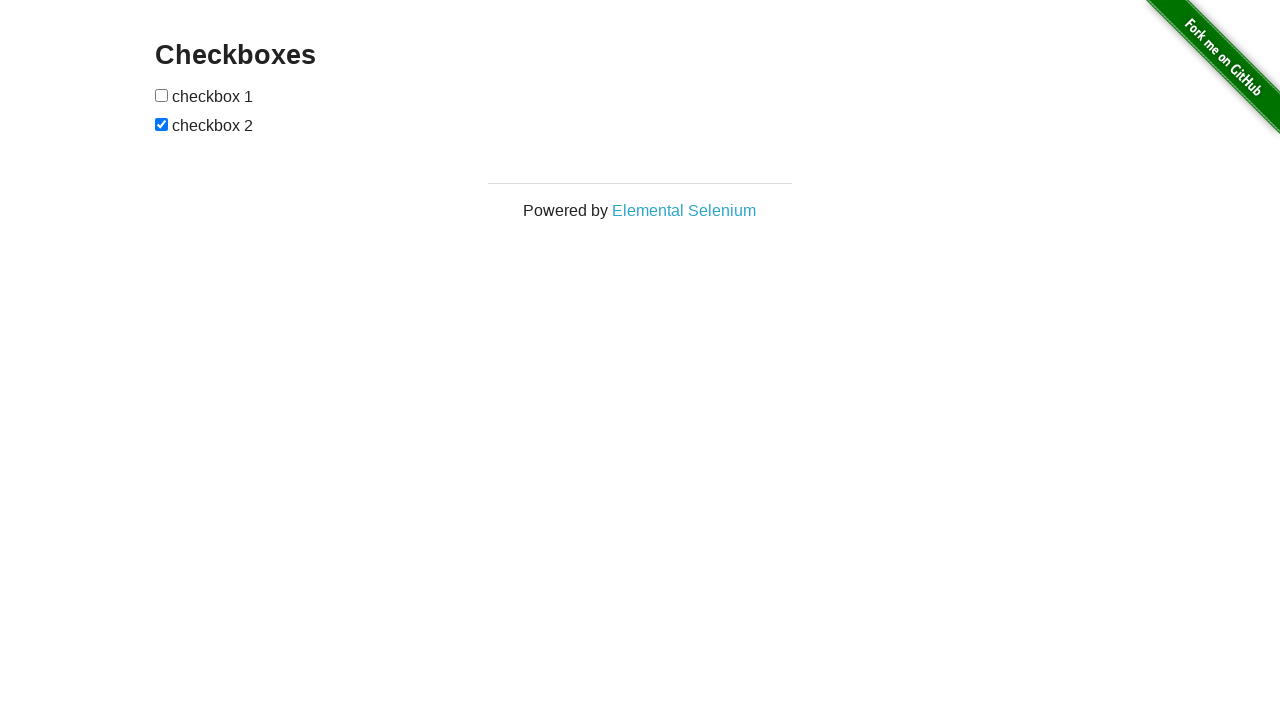

Page loaded successfully, verified navigation to /checkboxes
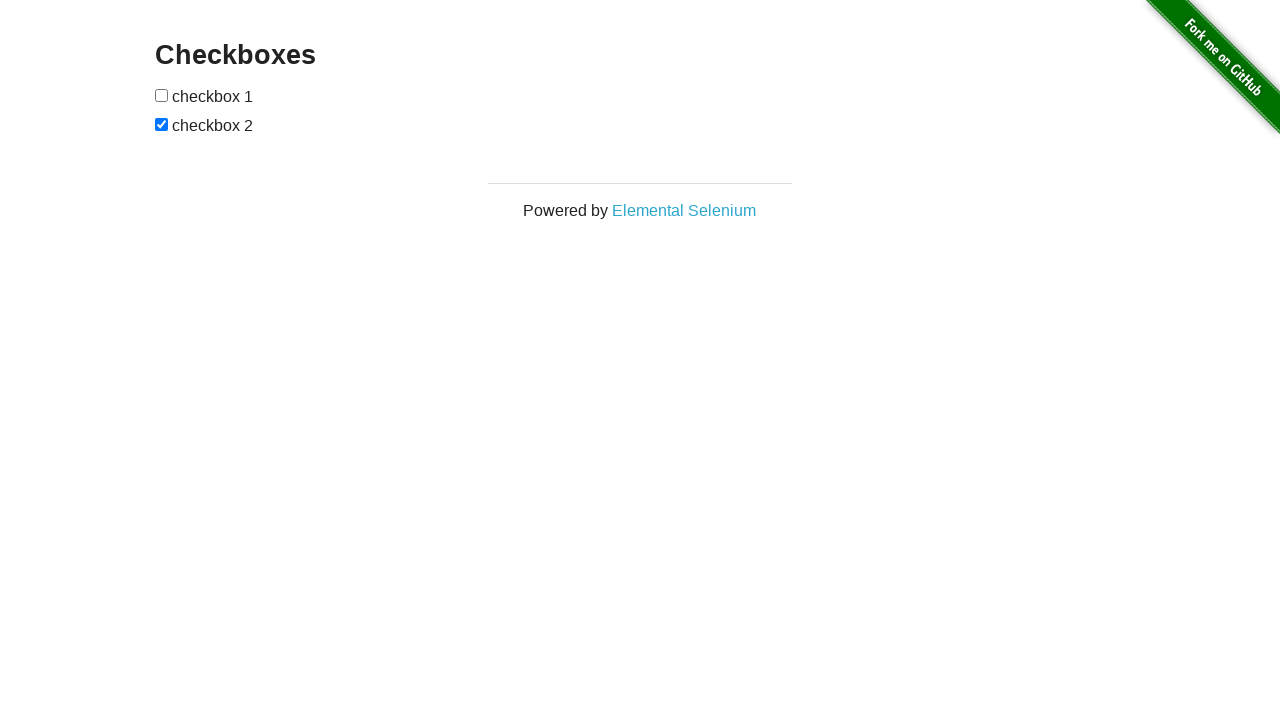

Navigated back to homepage
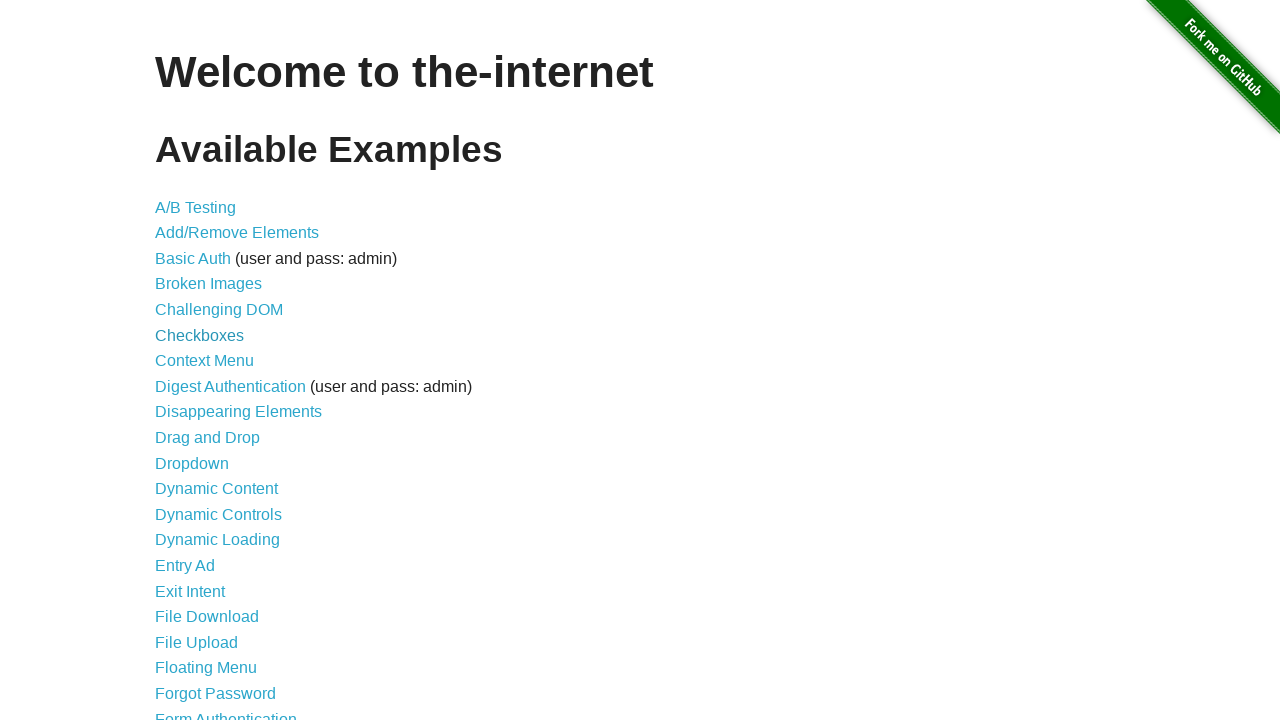

Retrieved link element from list item
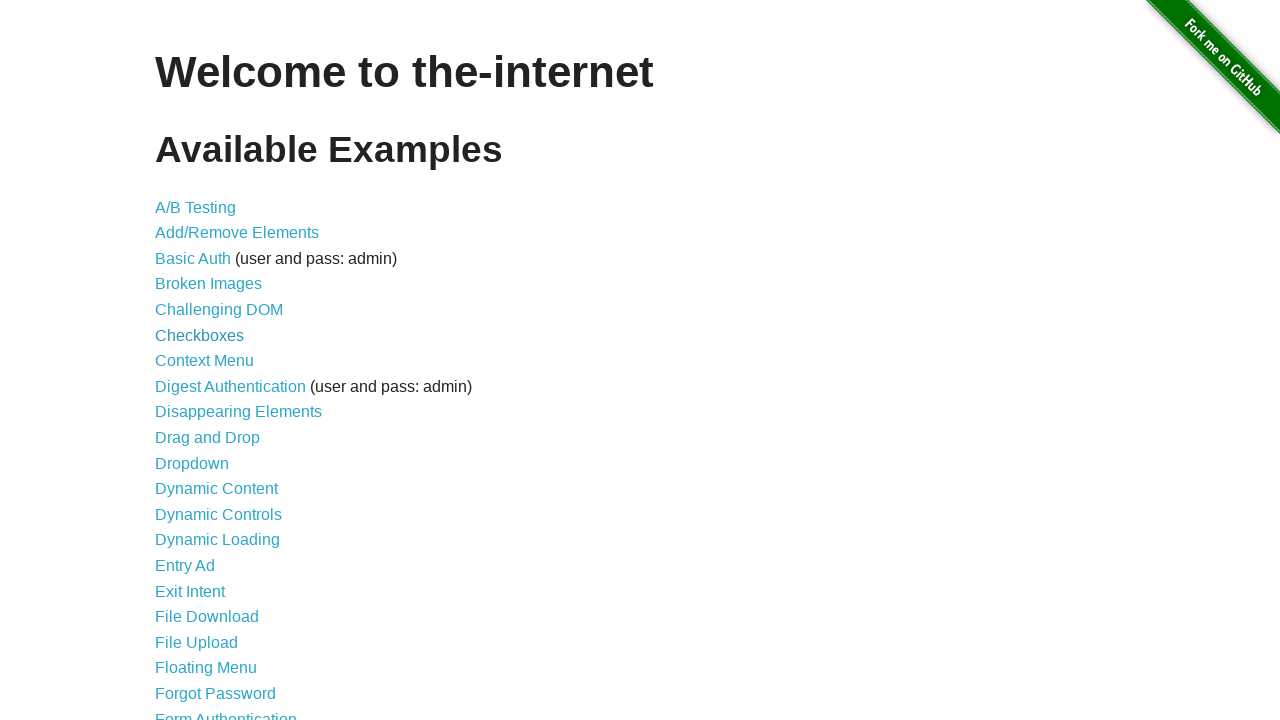

Extracted href attribute: /context_menu
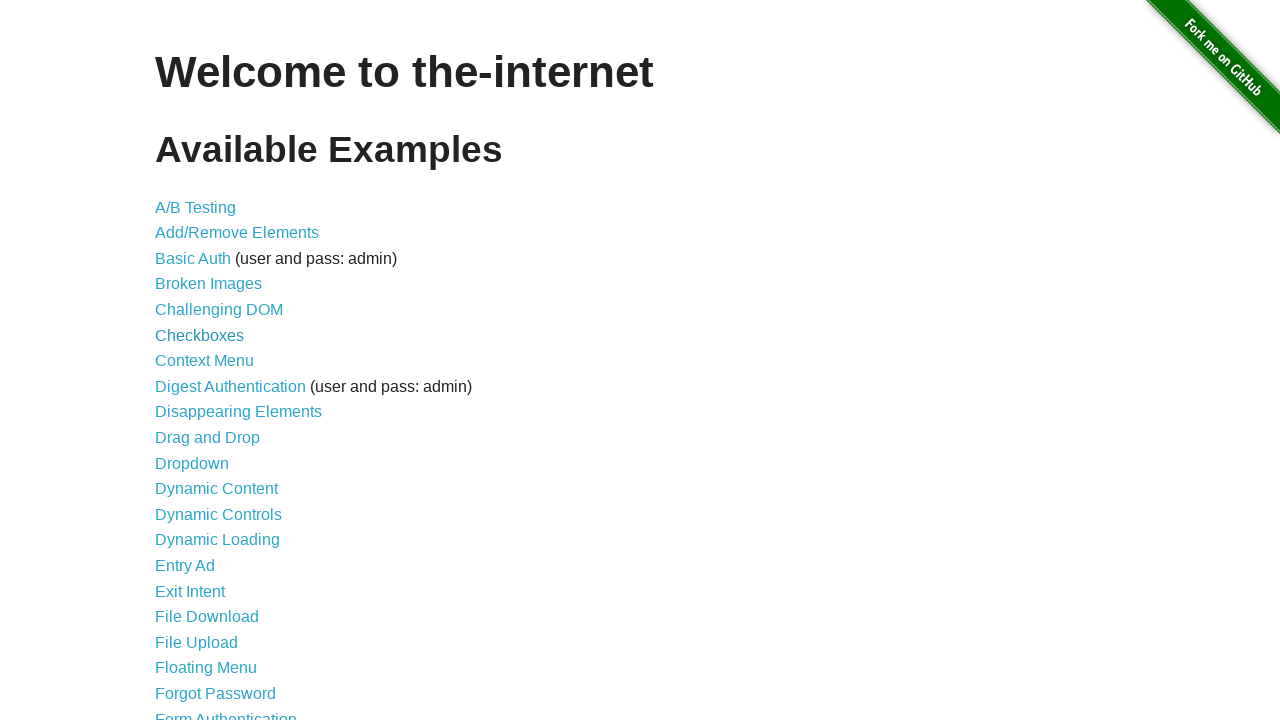

Clicked navigation link: /context_menu at (204, 361) on internal:role=listitem >> nth=6 >> internal:role=link
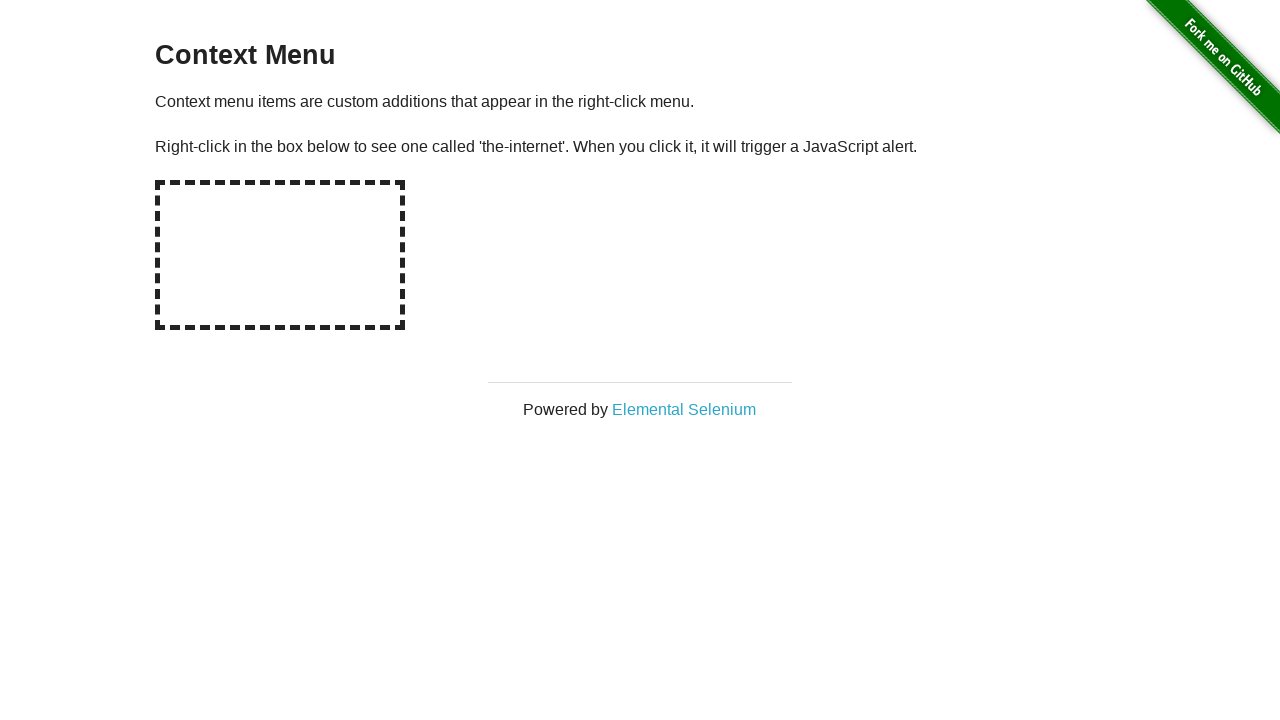

Page loaded successfully, verified navigation to /context_menu
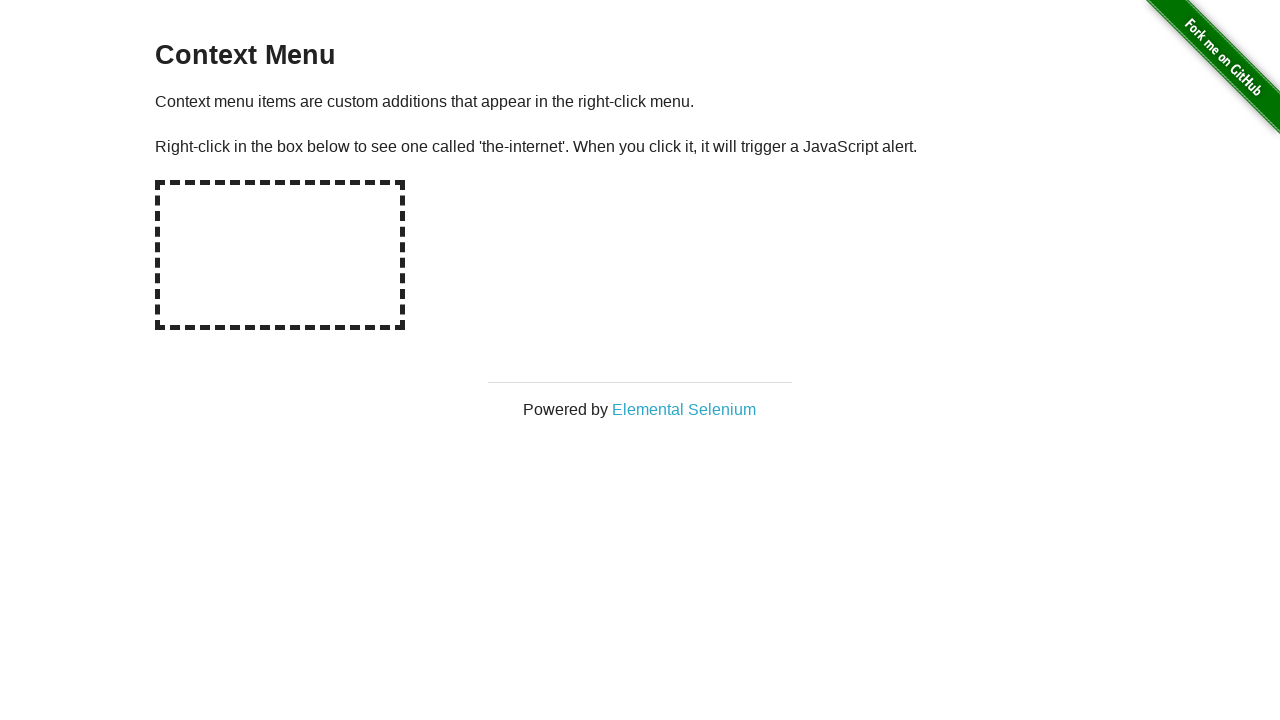

Navigated back to homepage
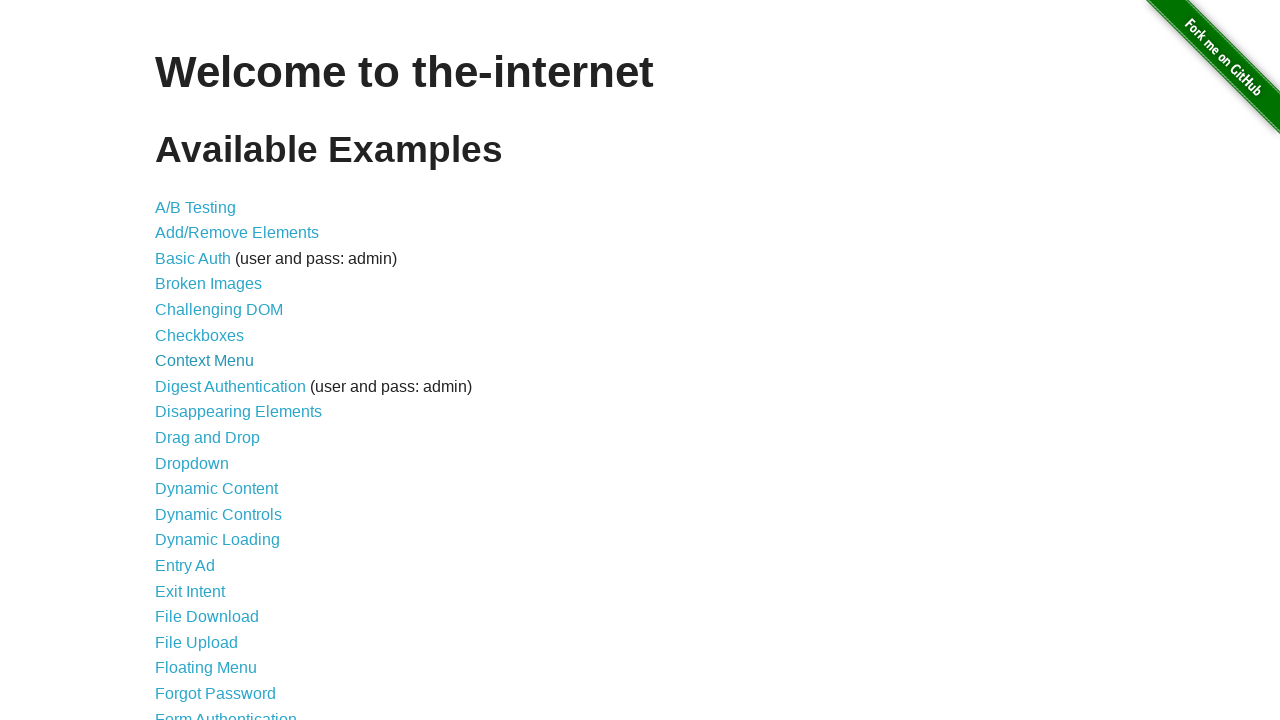

Retrieved link element from list item
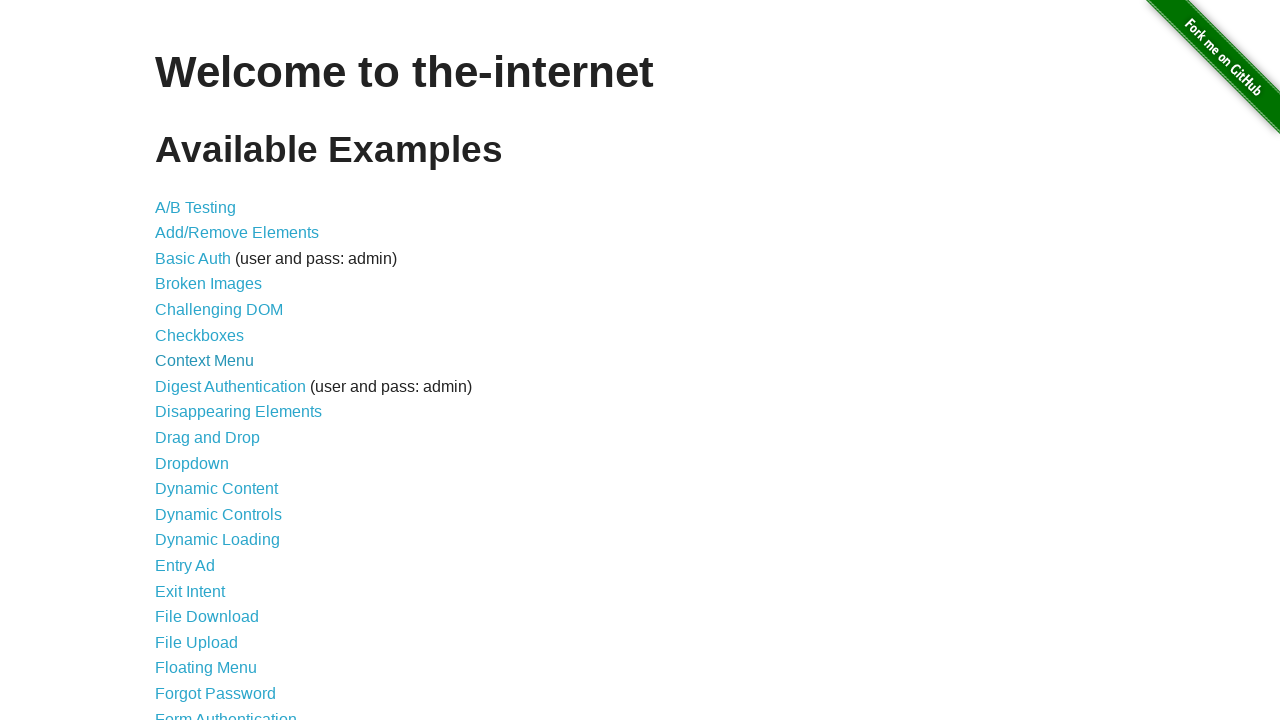

Extracted href attribute: /digest_auth
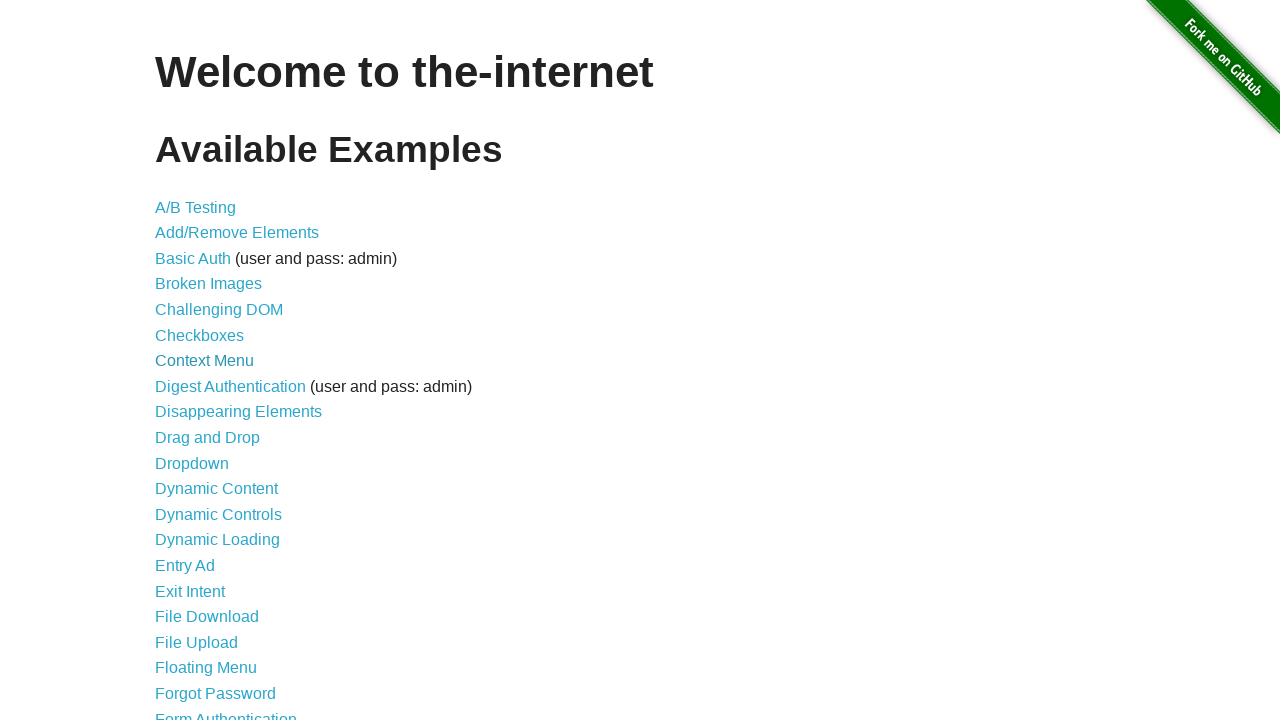

Skipped link requiring authentication: /digest_auth
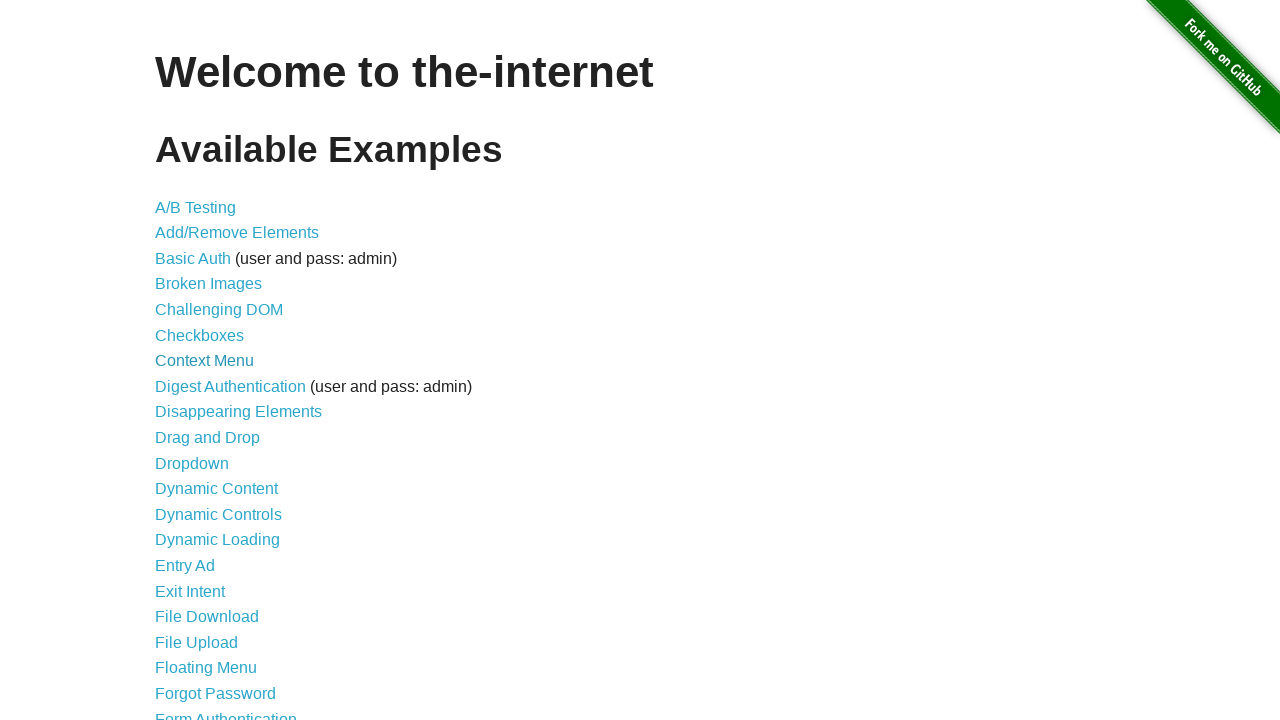

Navigated back to homepage
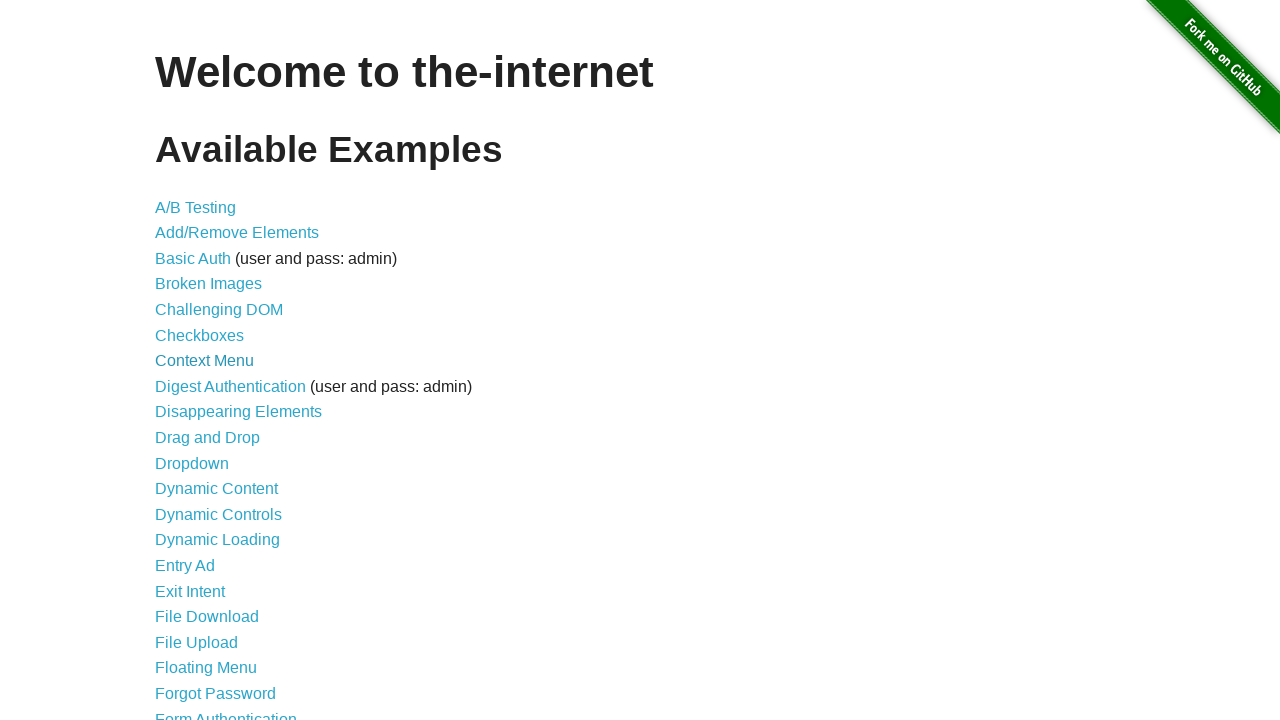

Retrieved link element from list item
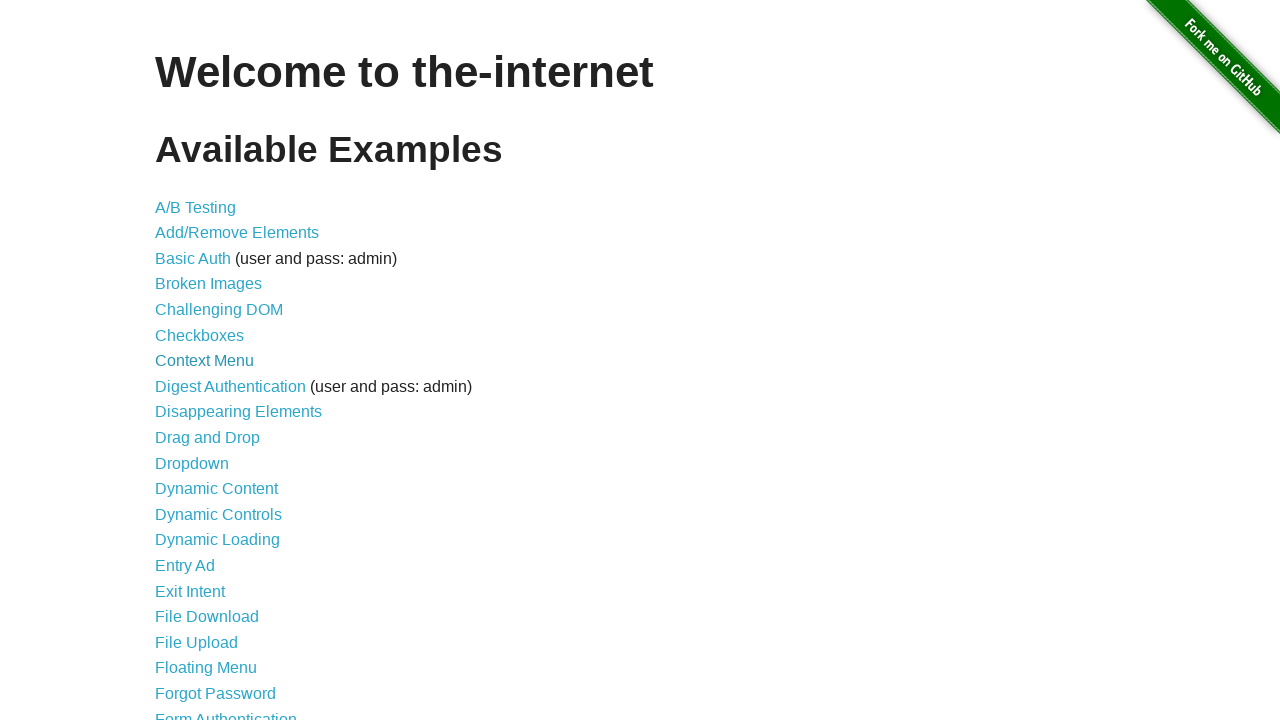

Extracted href attribute: /disappearing_elements
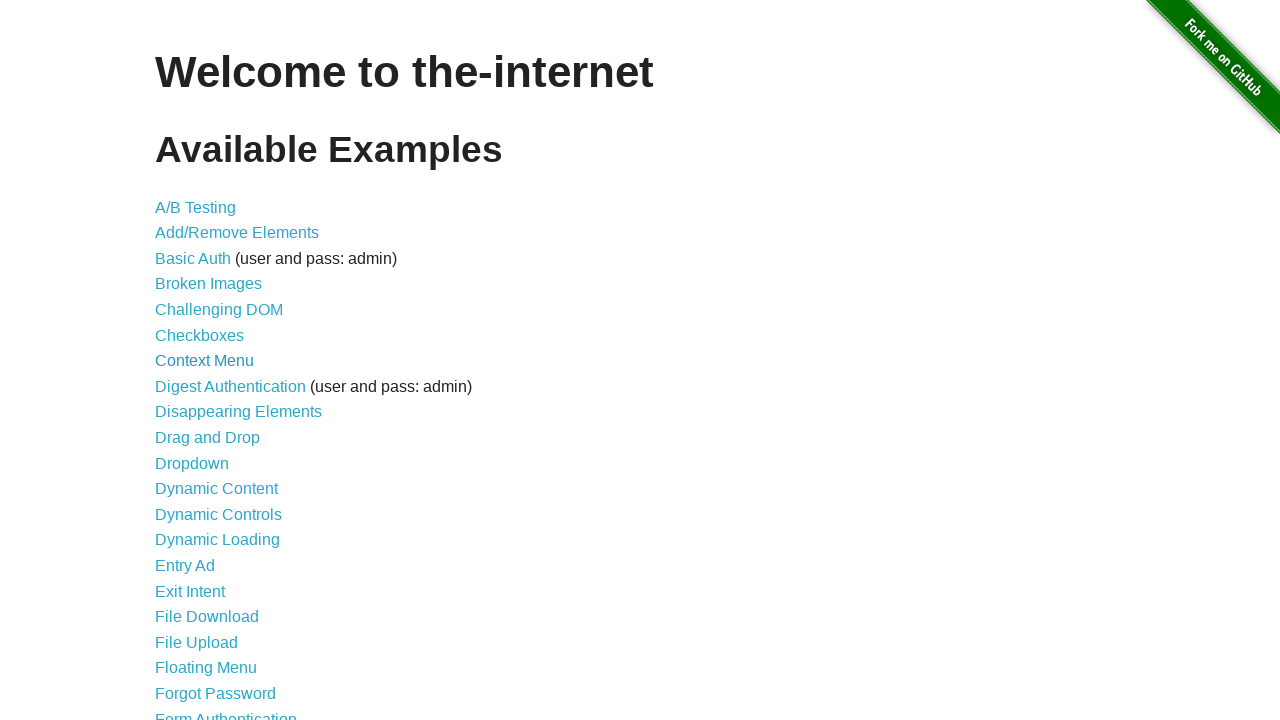

Clicked navigation link: /disappearing_elements at (238, 412) on internal:role=listitem >> nth=8 >> internal:role=link
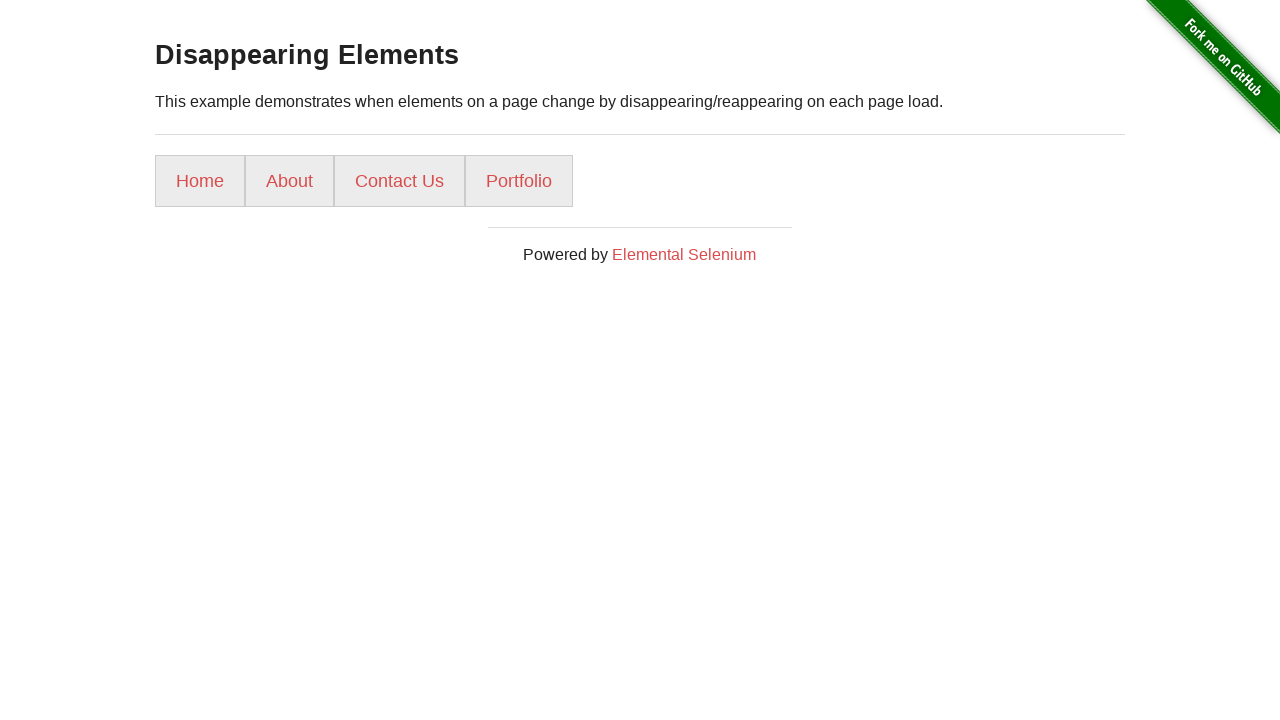

Page loaded successfully, verified navigation to /disappearing_elements
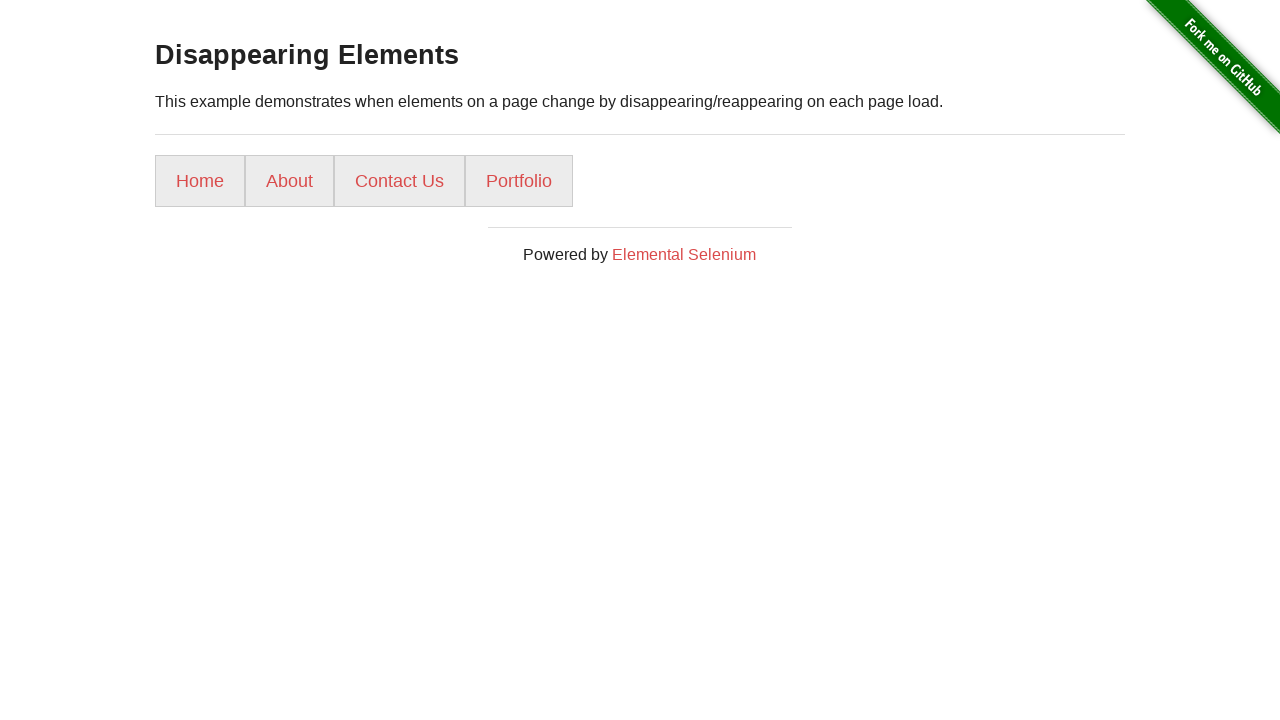

Navigated back to homepage
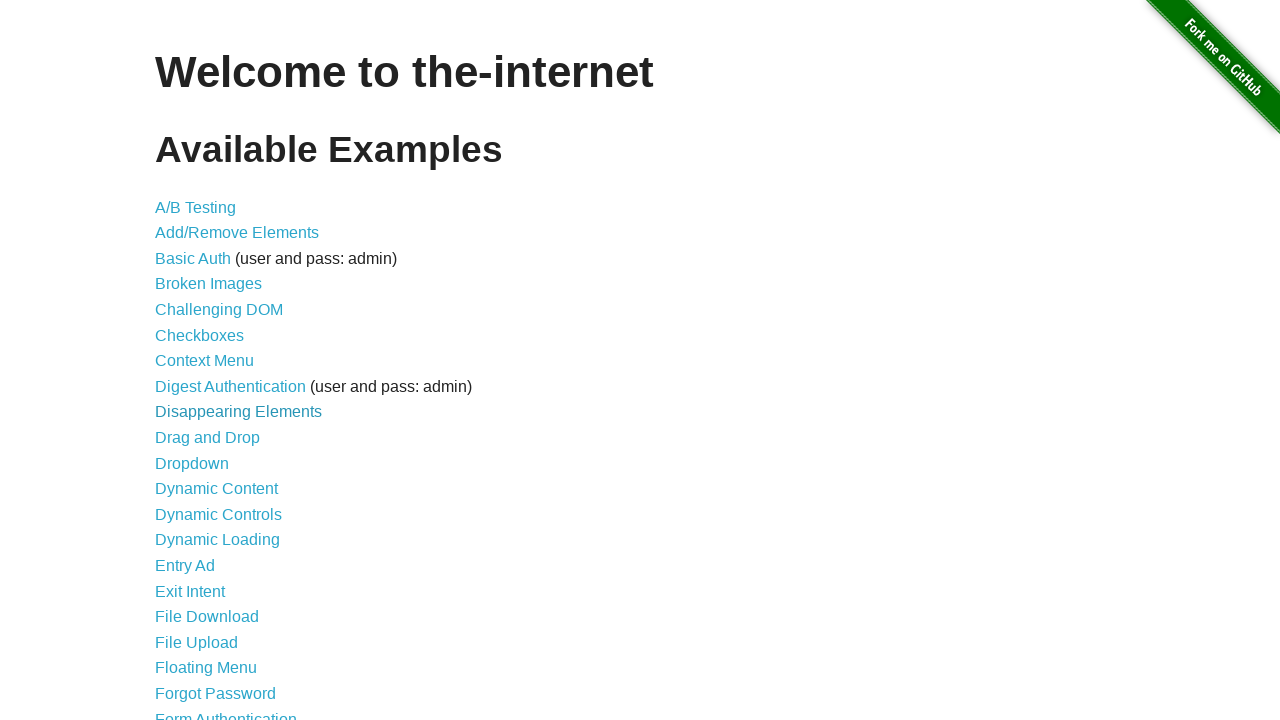

Retrieved link element from list item
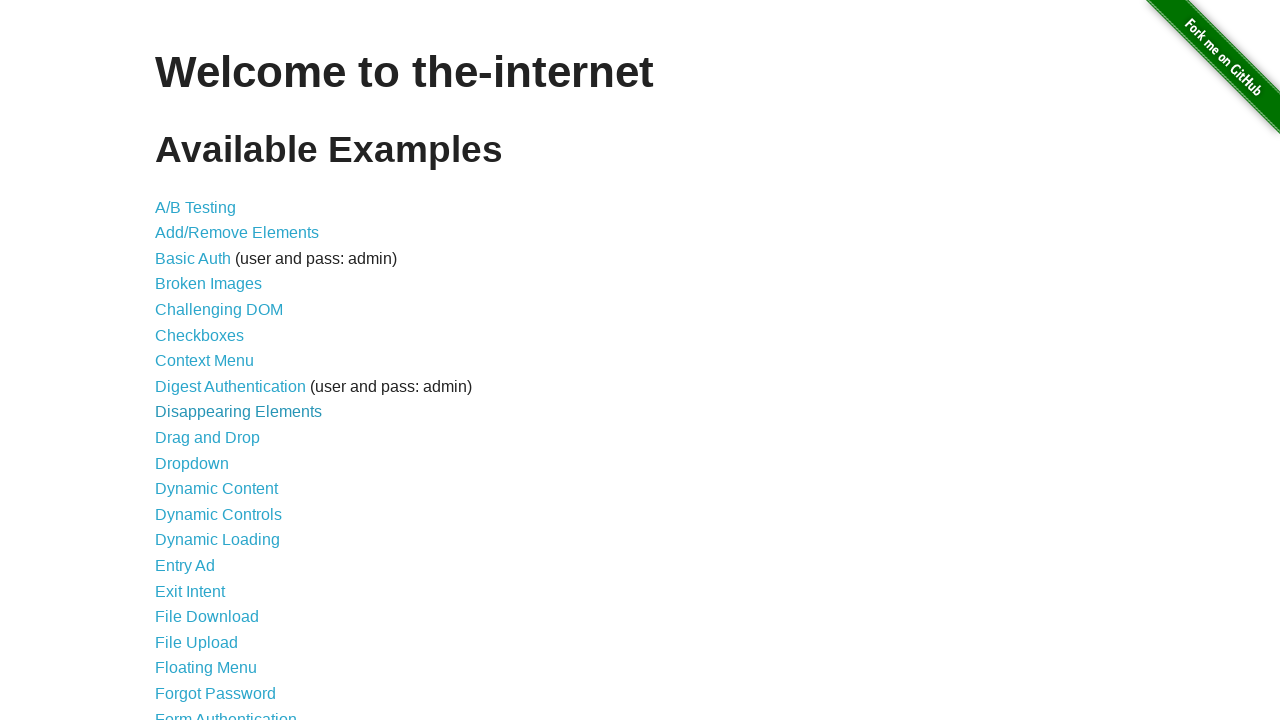

Extracted href attribute: /drag_and_drop
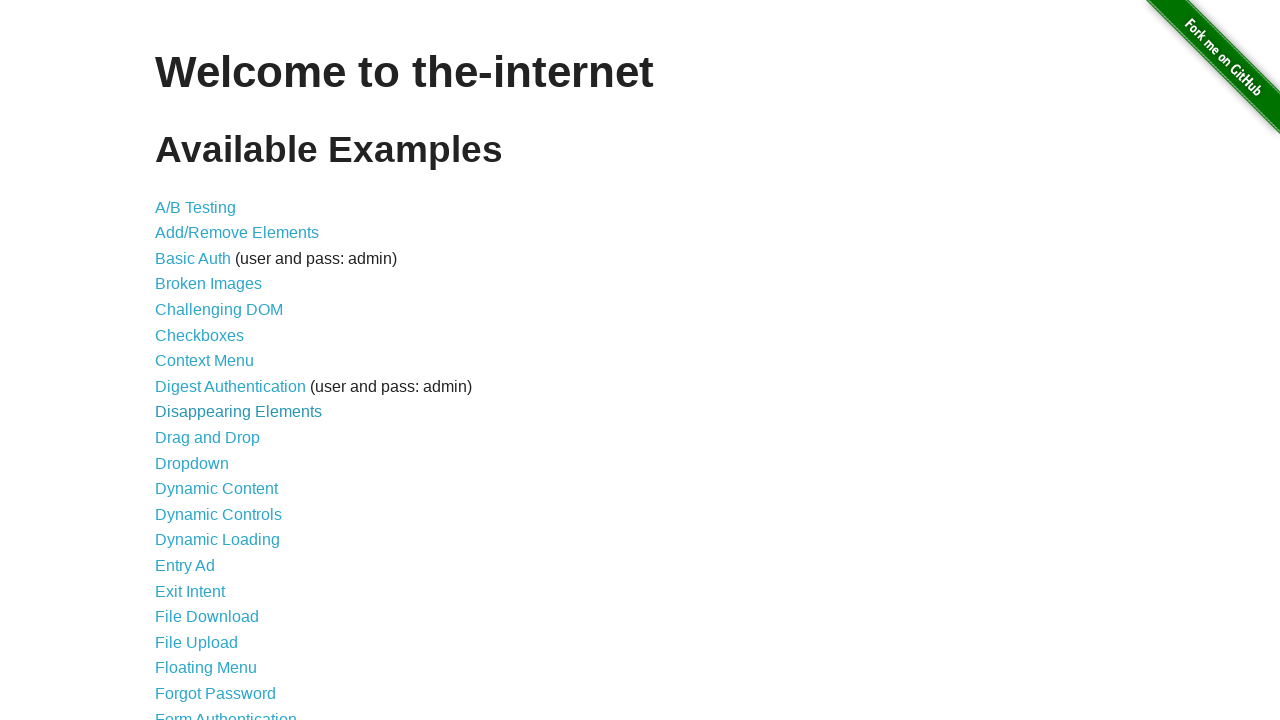

Clicked navigation link: /drag_and_drop at (208, 438) on internal:role=listitem >> nth=9 >> internal:role=link
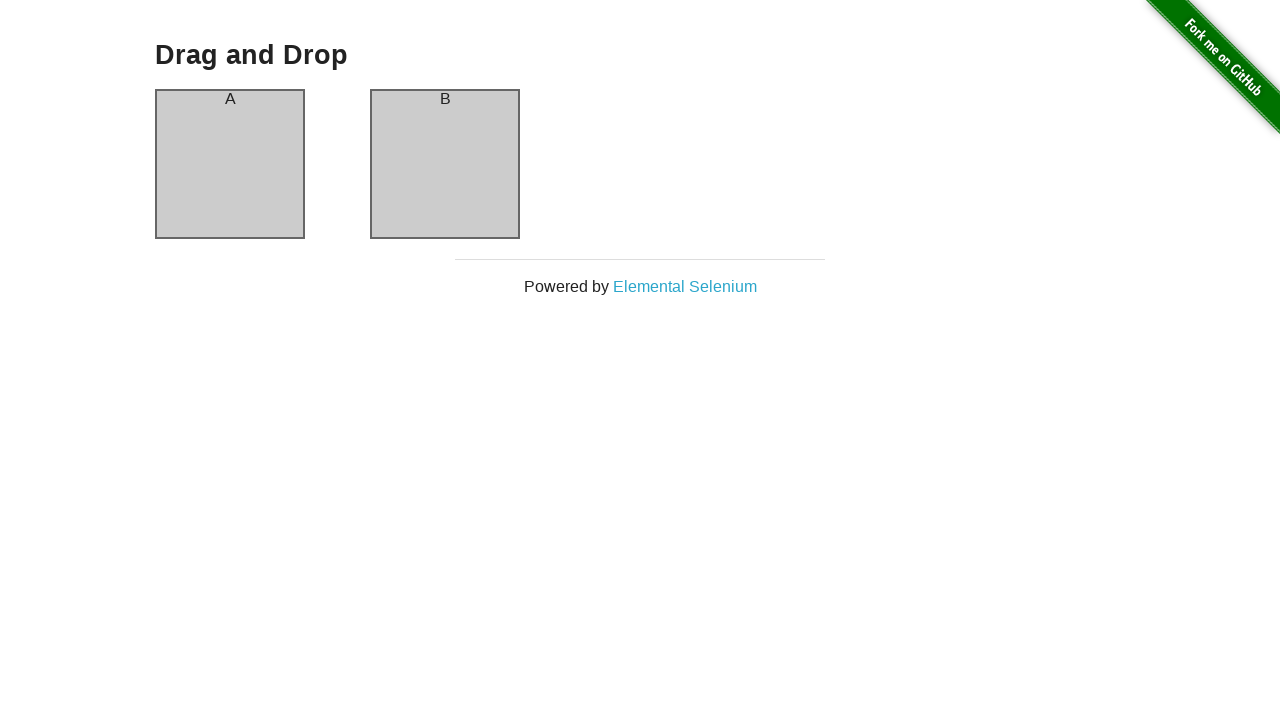

Page loaded successfully, verified navigation to /drag_and_drop
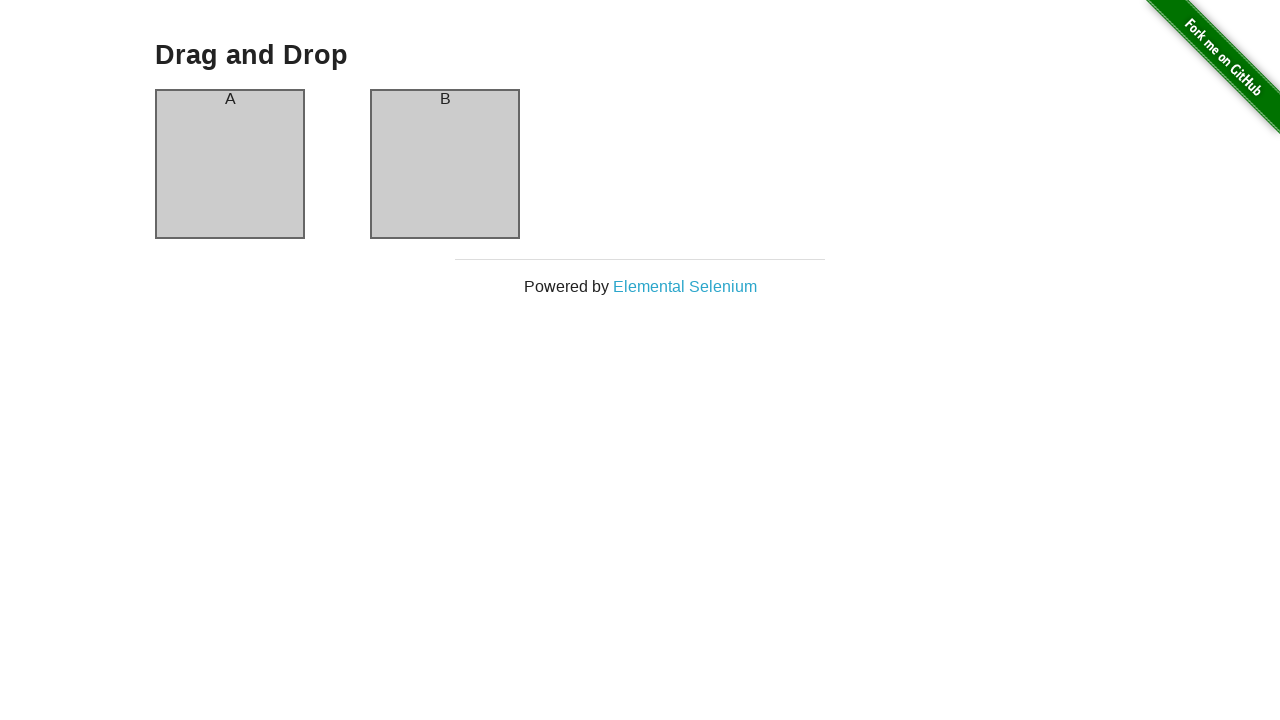

Navigated back to homepage
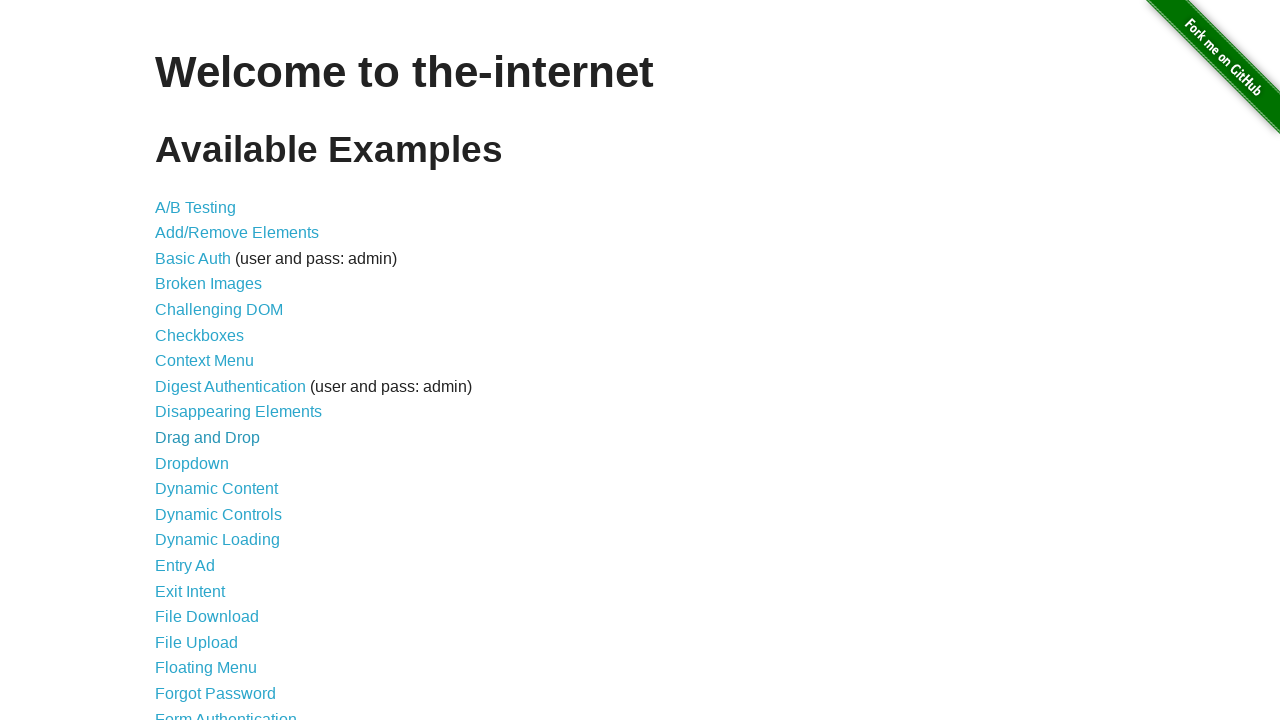

Retrieved link element from list item
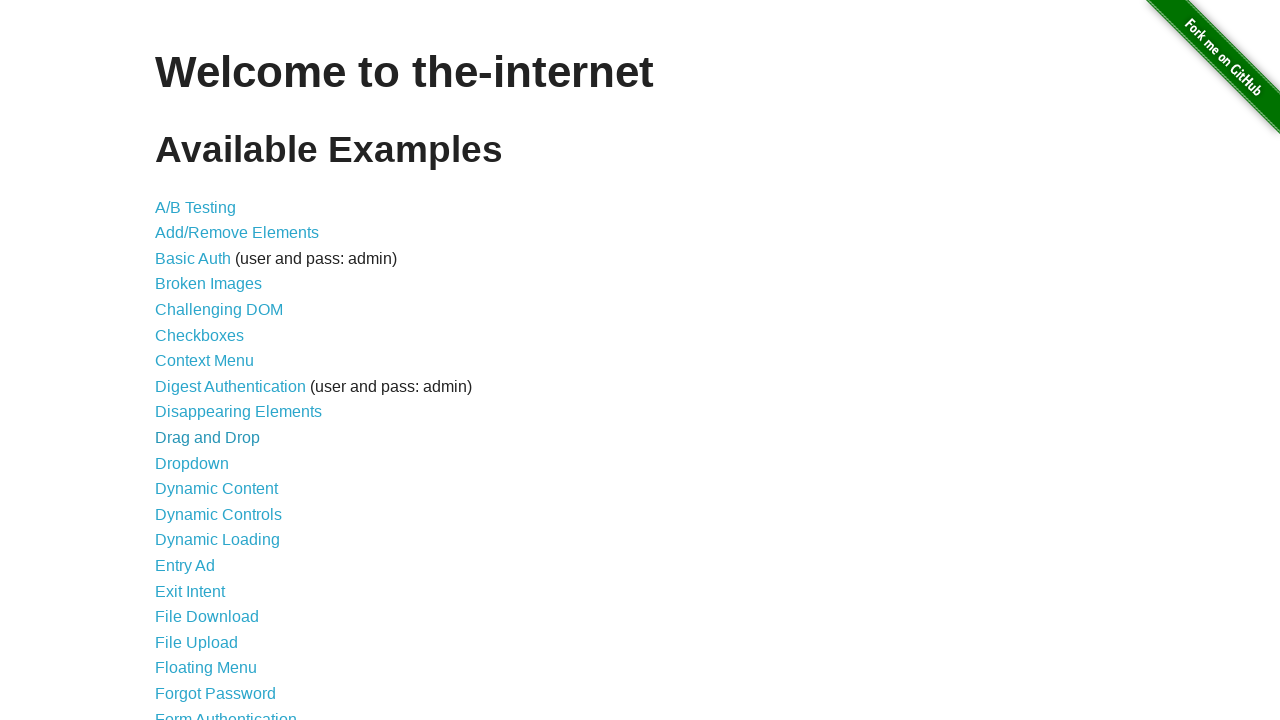

Extracted href attribute: /dropdown
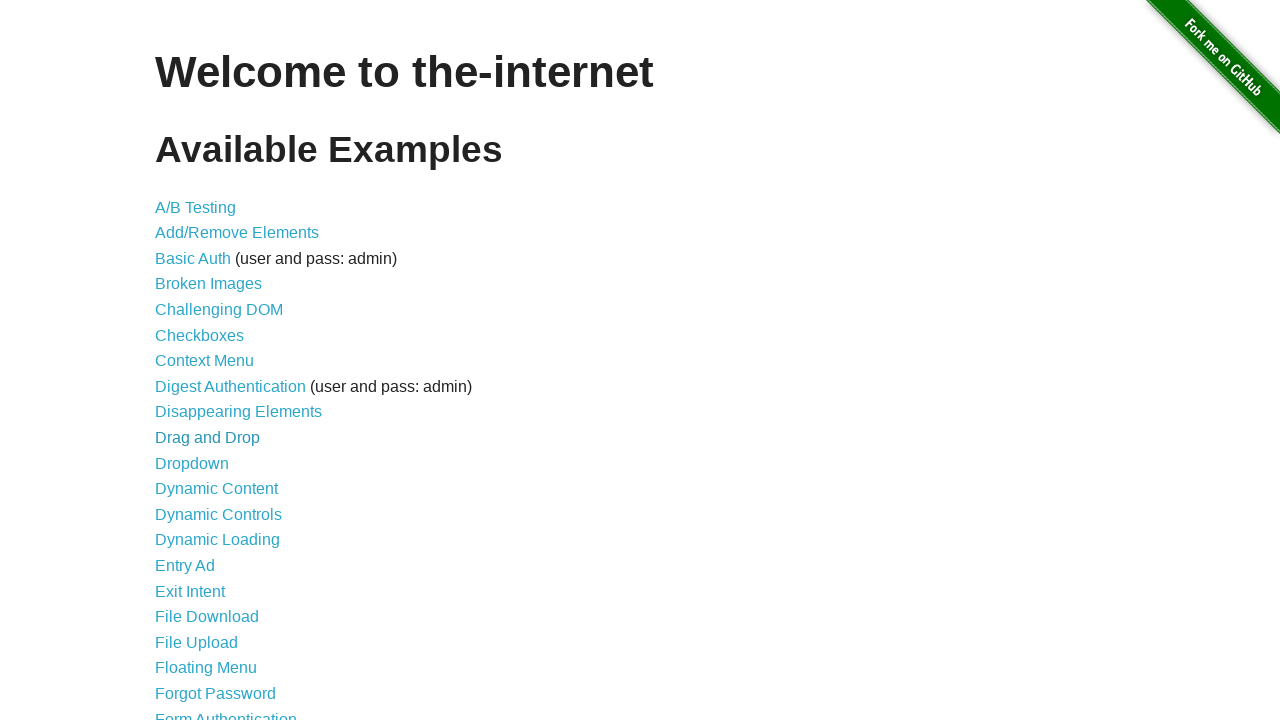

Clicked navigation link: /dropdown at (192, 463) on internal:role=listitem >> nth=10 >> internal:role=link
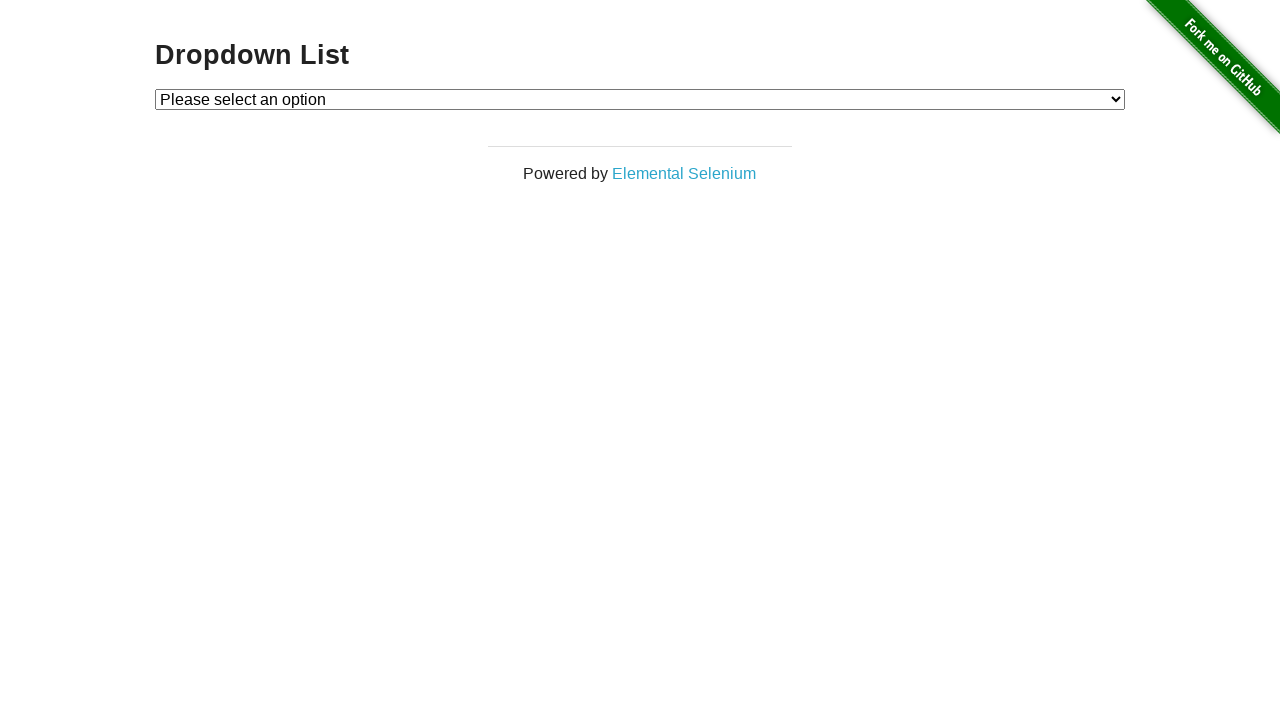

Page loaded successfully, verified navigation to /dropdown
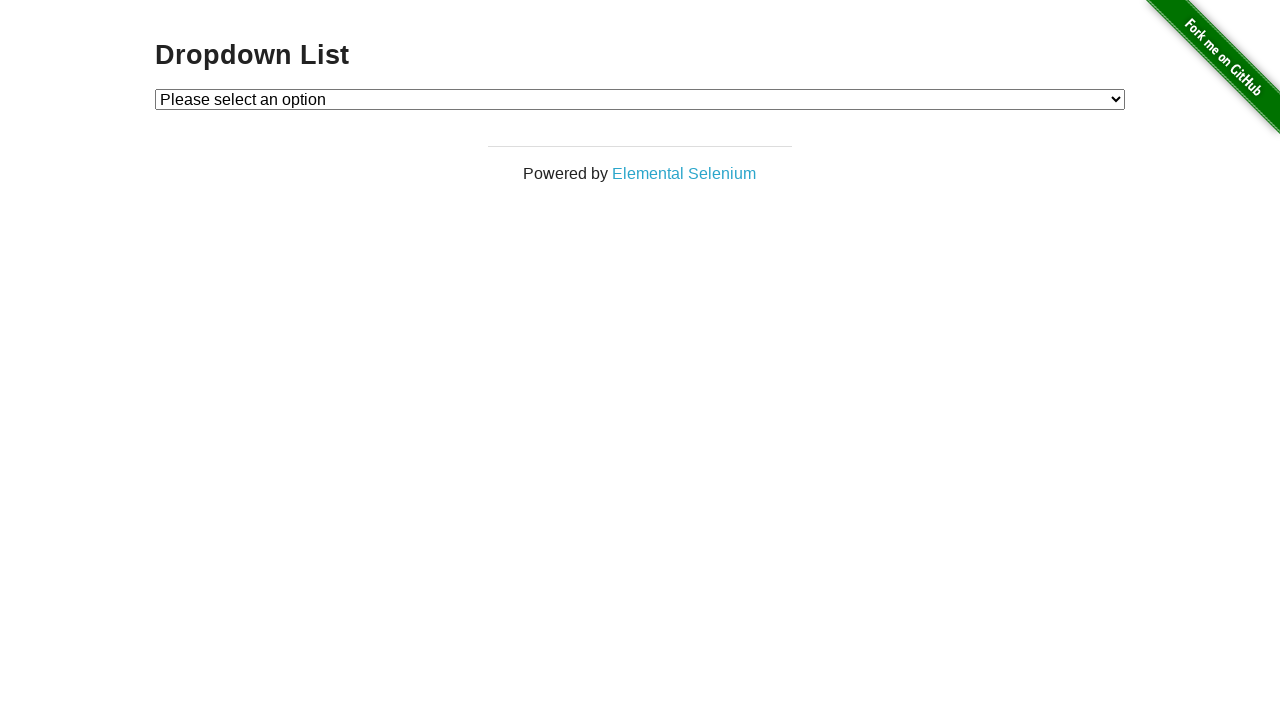

Navigated back to homepage
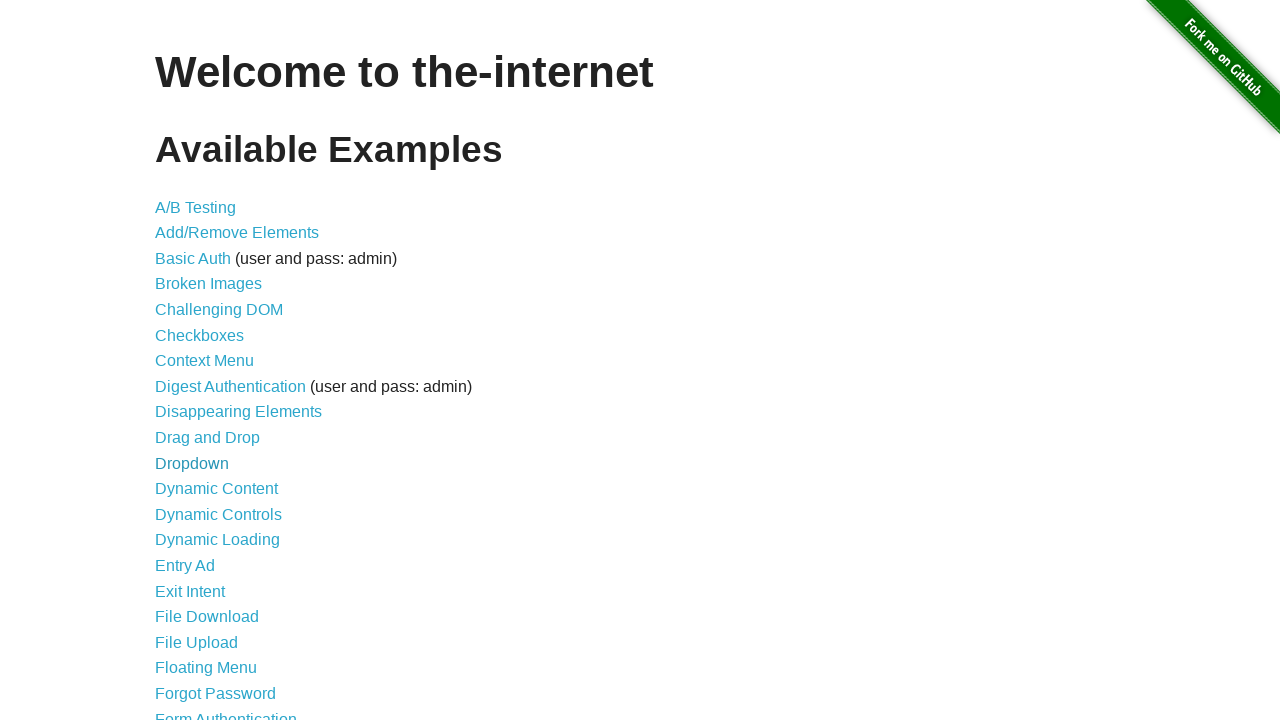

Retrieved link element from list item
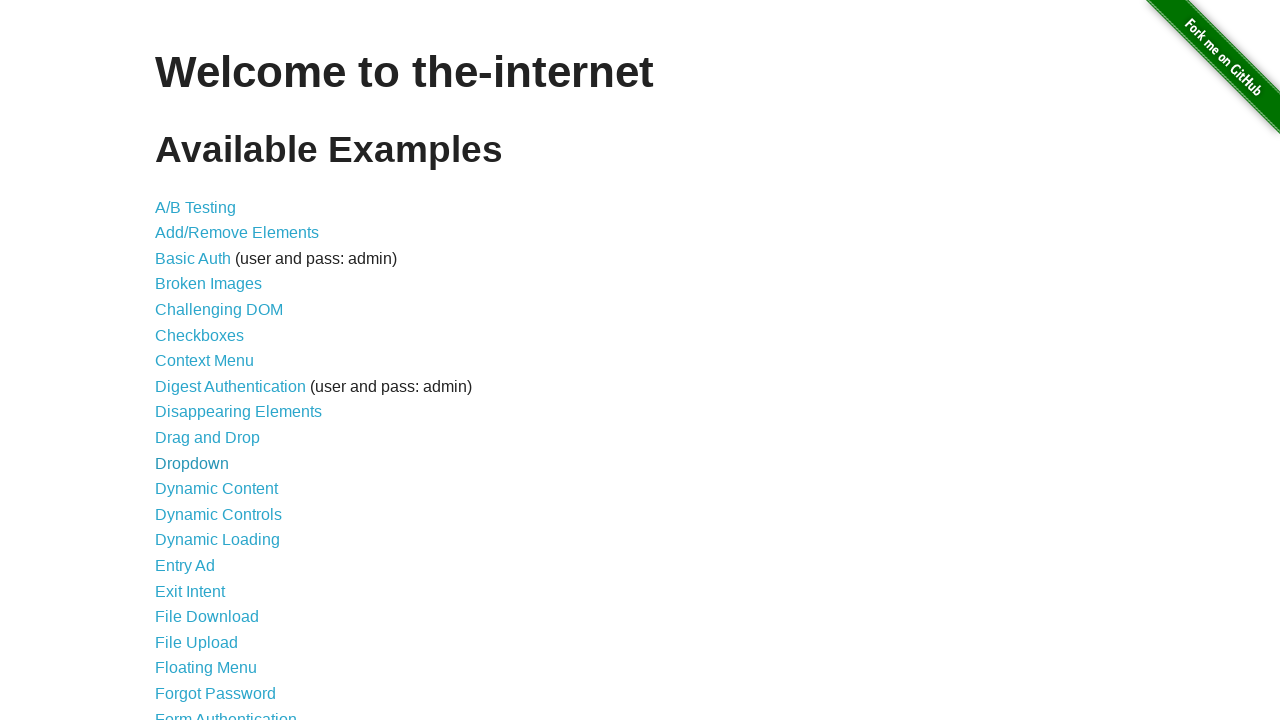

Extracted href attribute: /dynamic_content
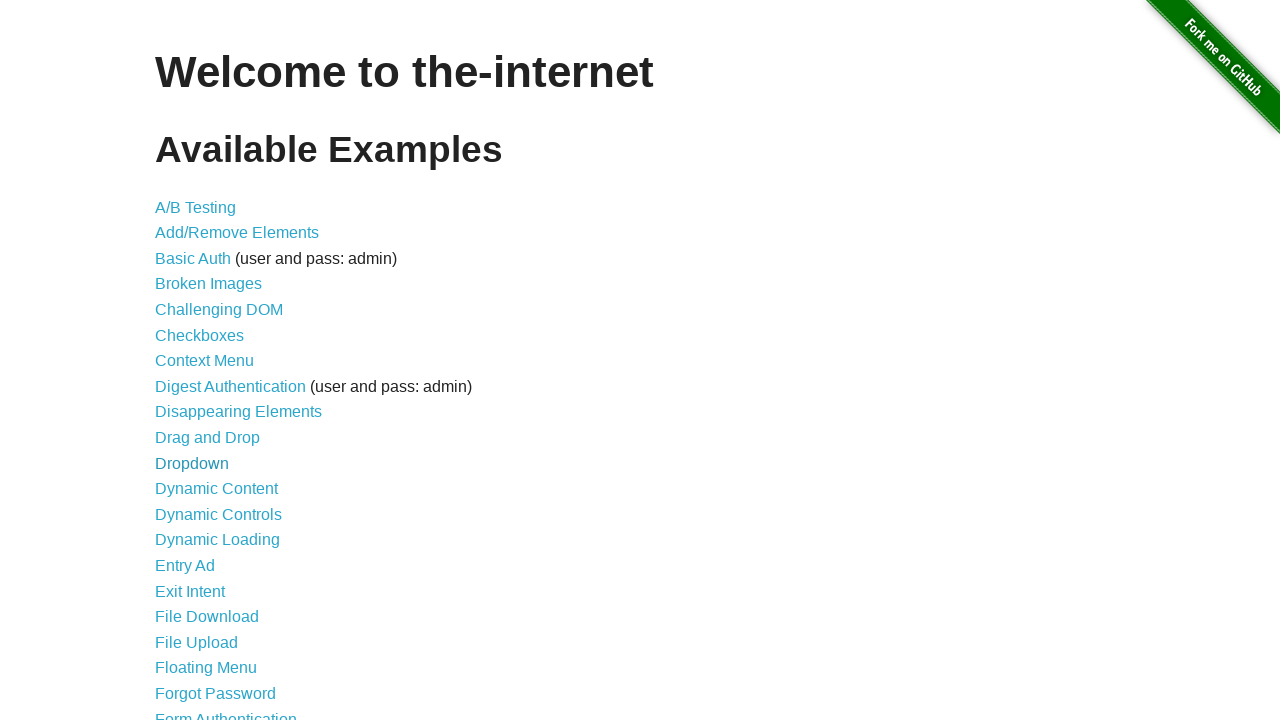

Clicked navigation link: /dynamic_content at (216, 489) on internal:role=listitem >> nth=11 >> internal:role=link
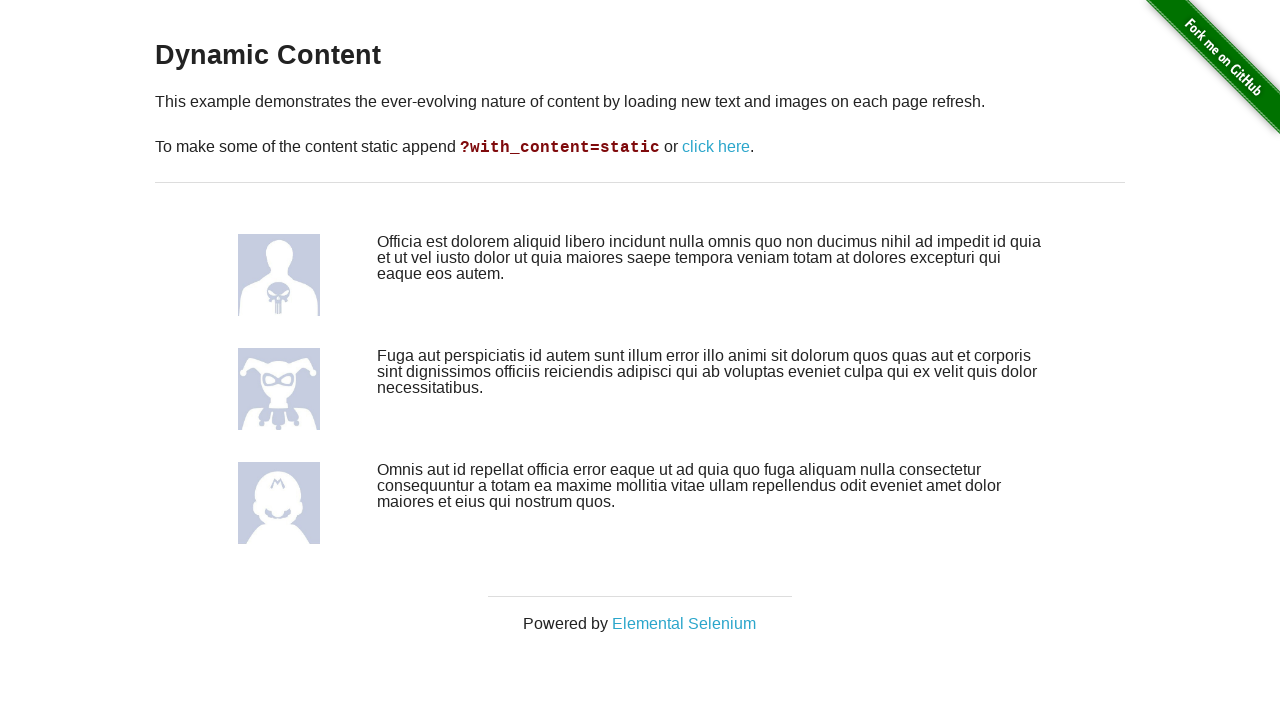

Page loaded successfully, verified navigation to /dynamic_content
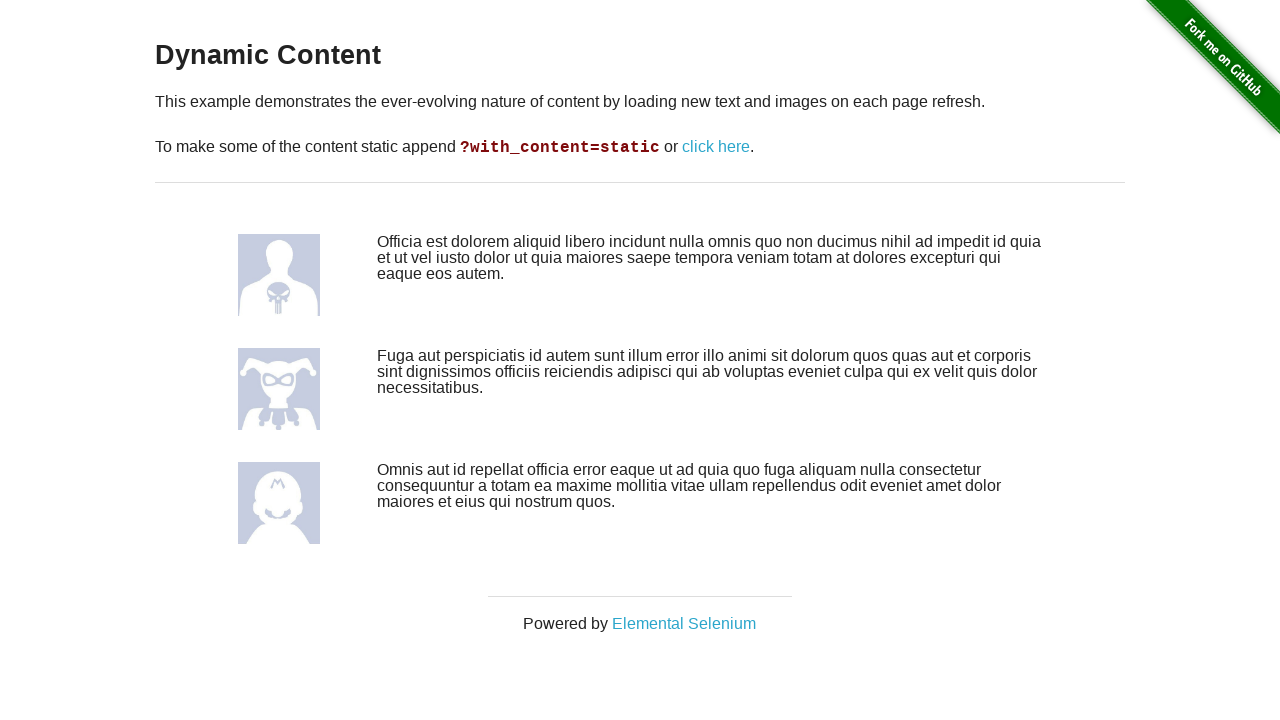

Navigated back to homepage
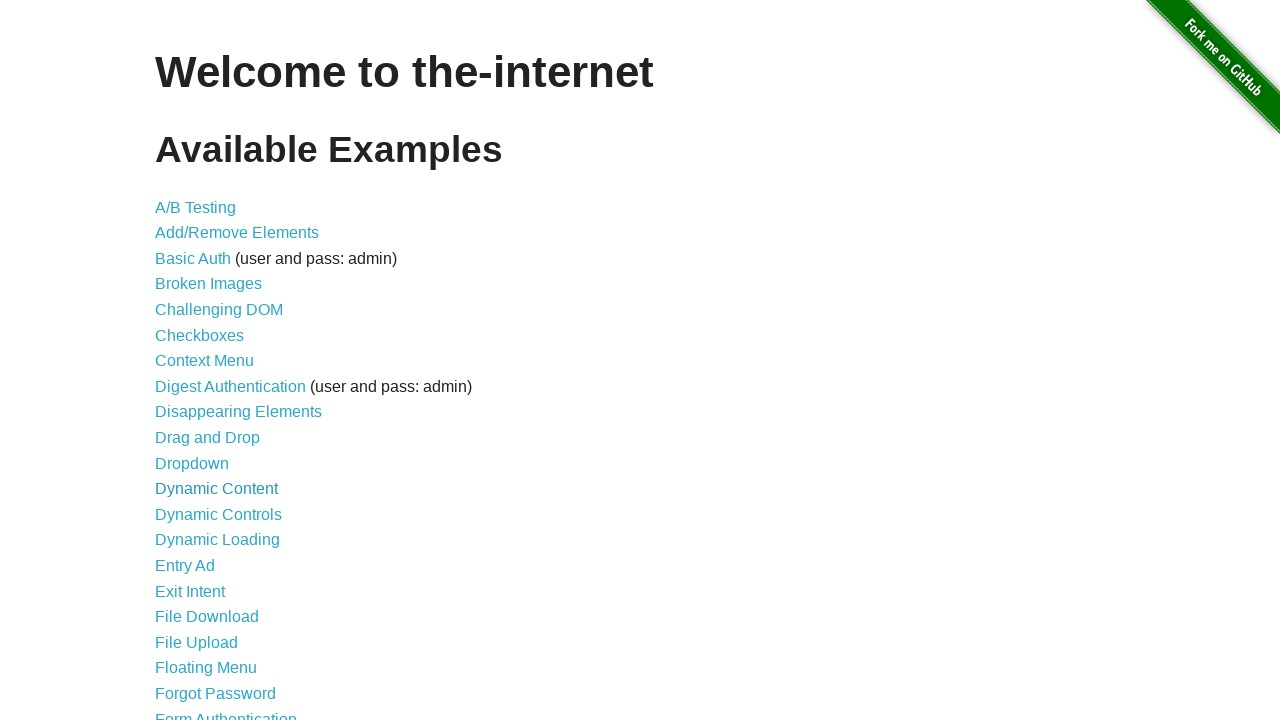

Retrieved link element from list item
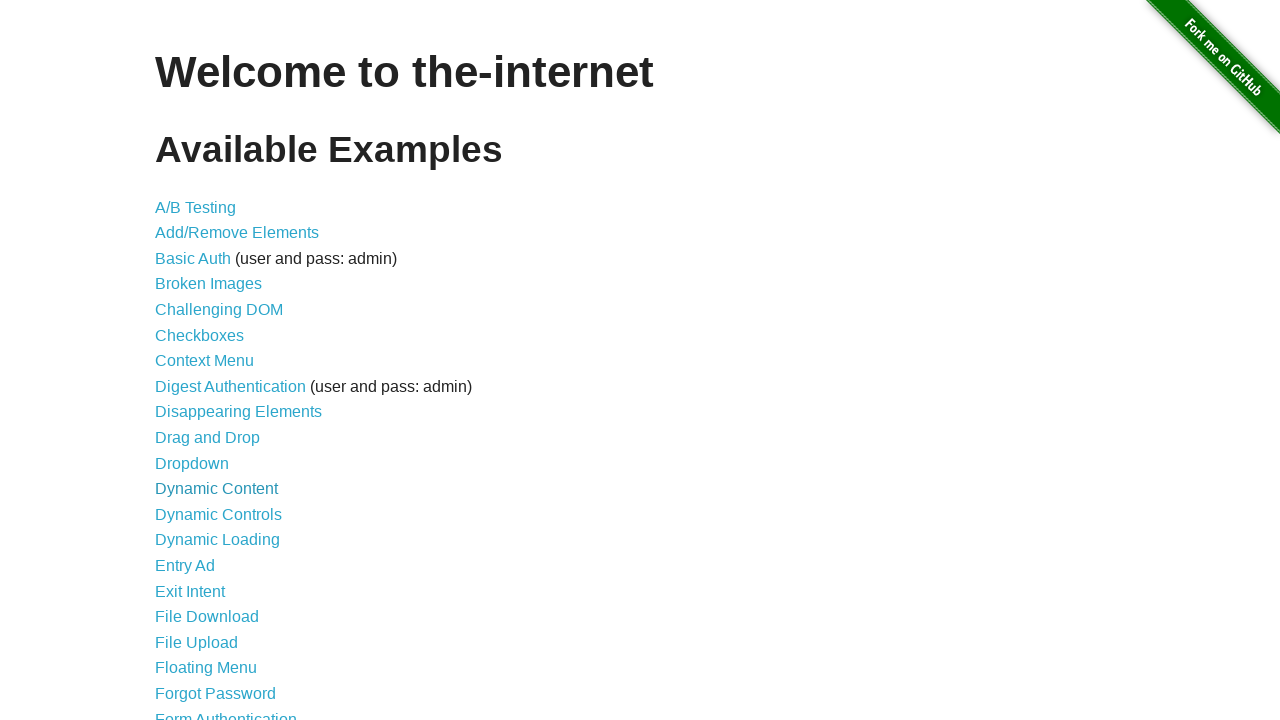

Extracted href attribute: /dynamic_controls
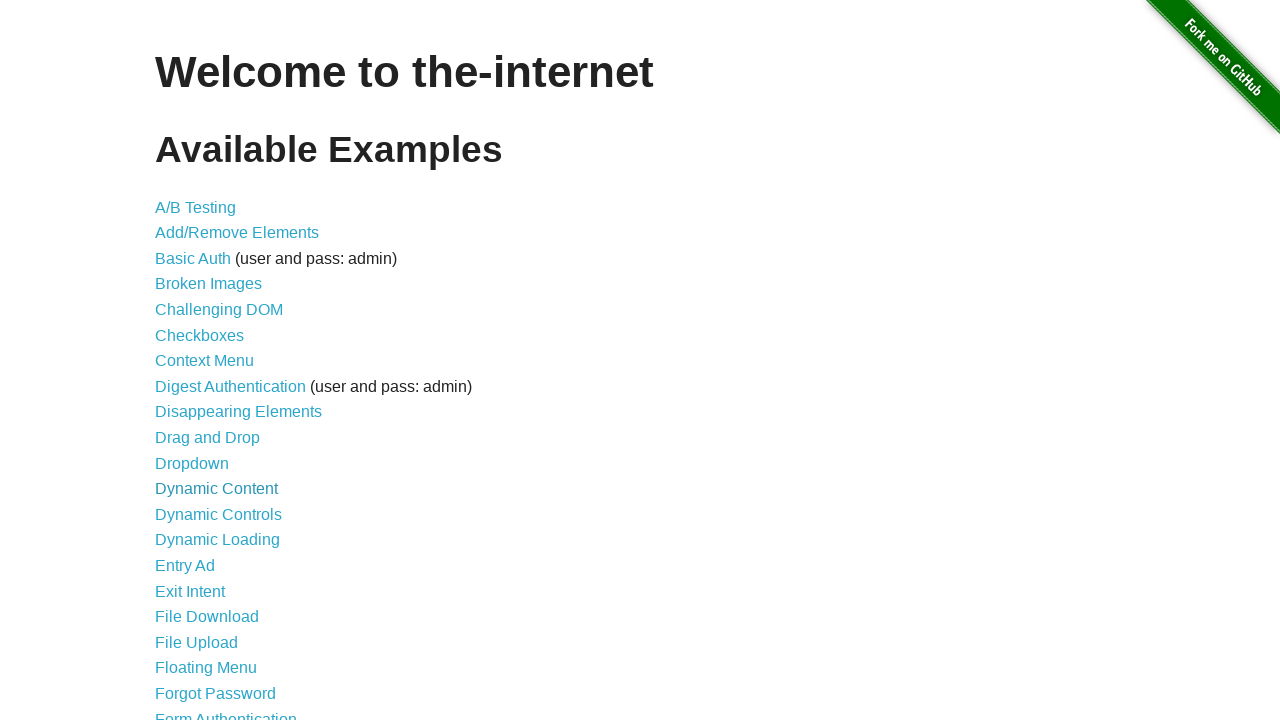

Clicked navigation link: /dynamic_controls at (218, 514) on internal:role=listitem >> nth=12 >> internal:role=link
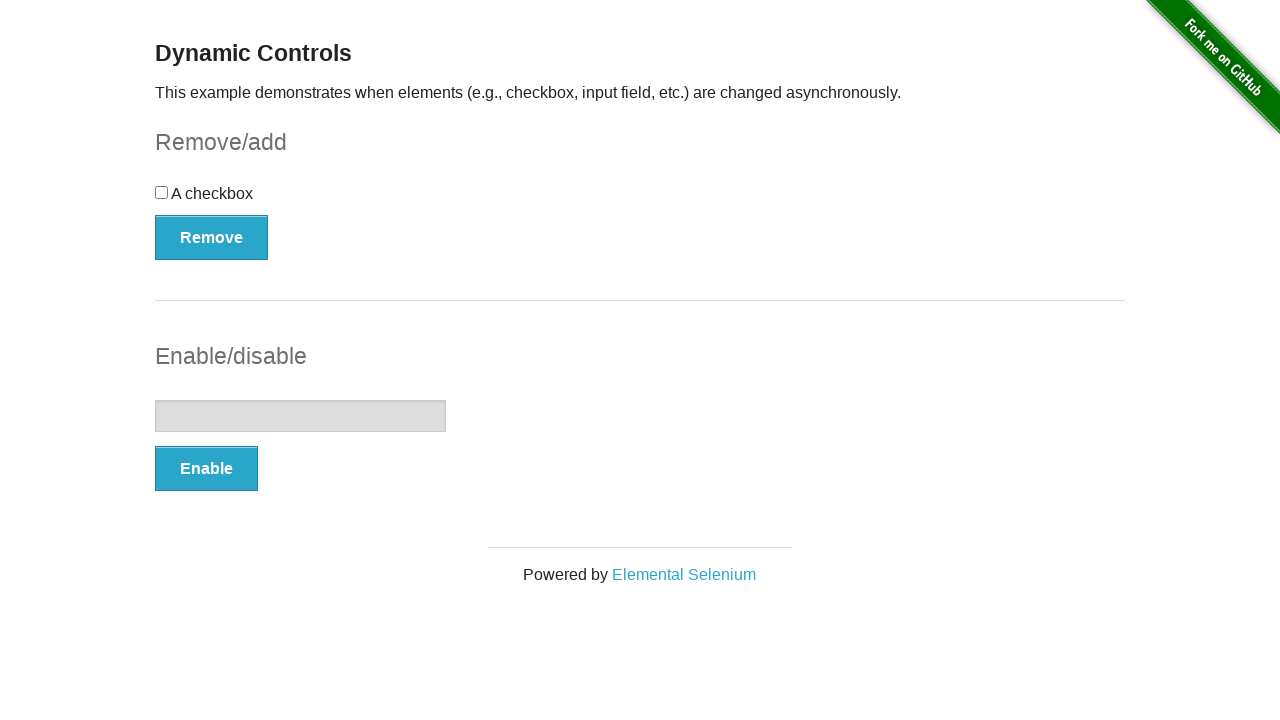

Page loaded successfully, verified navigation to /dynamic_controls
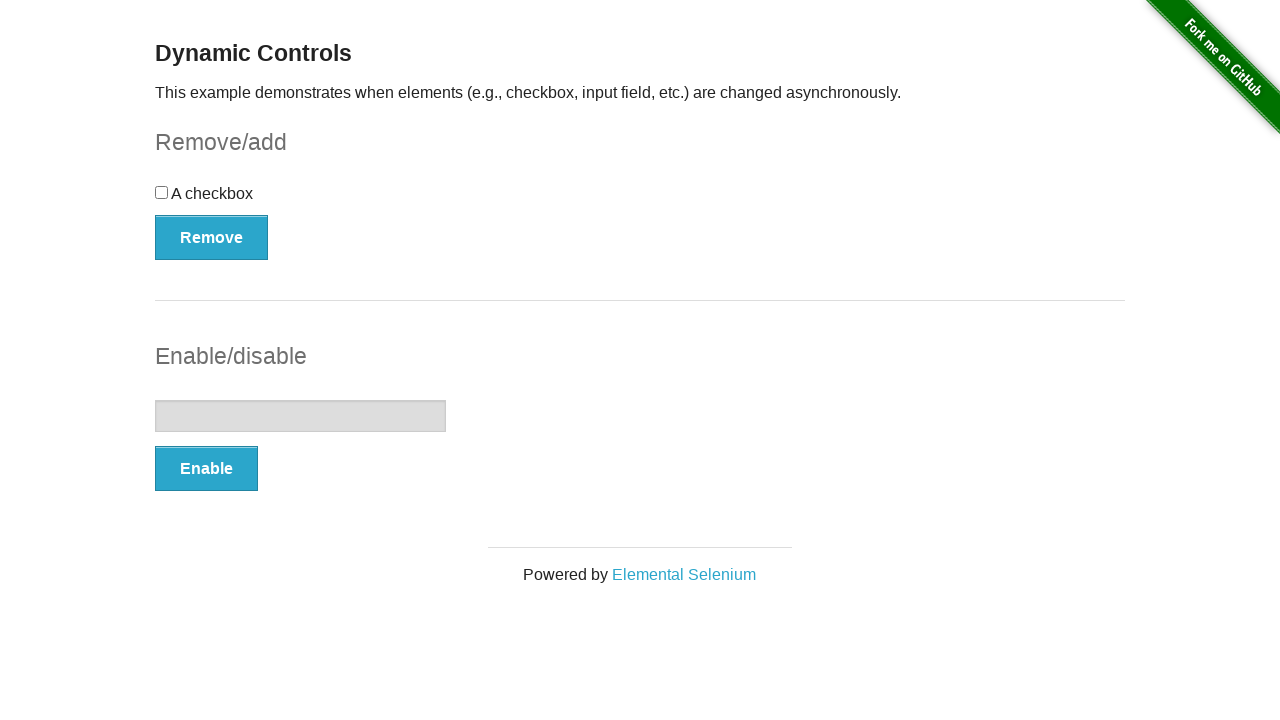

Navigated back to homepage
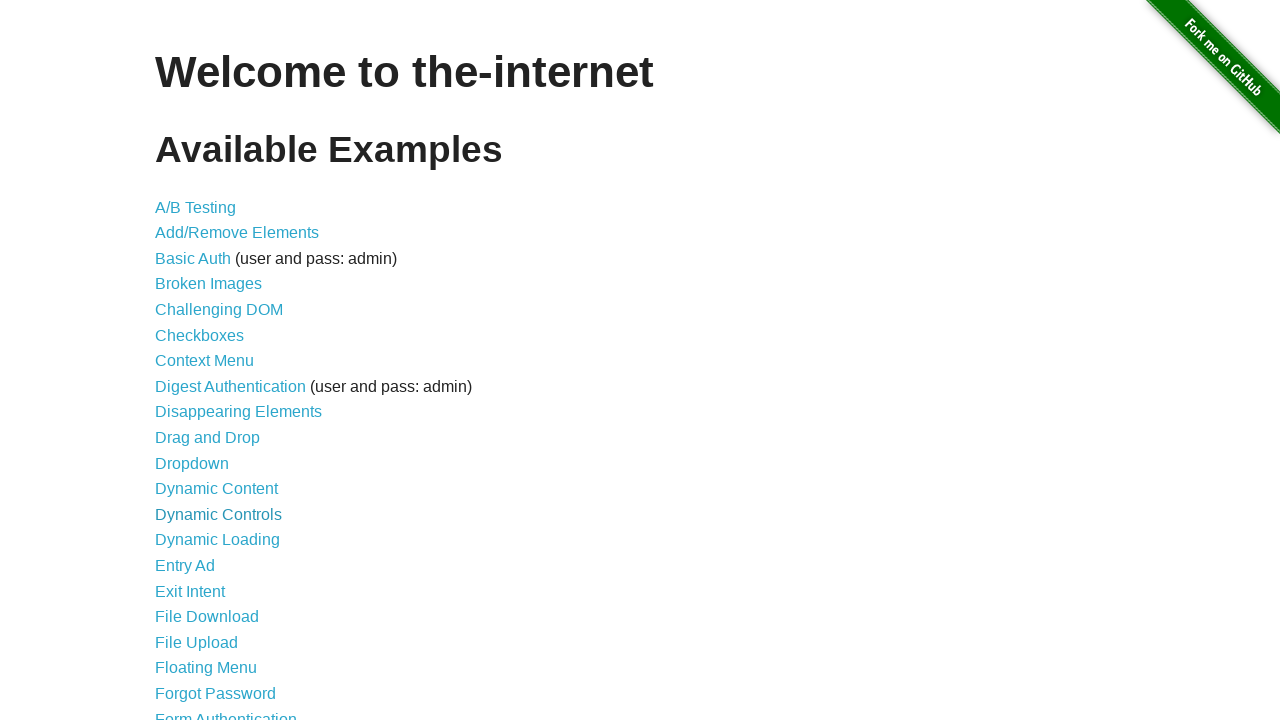

Retrieved link element from list item
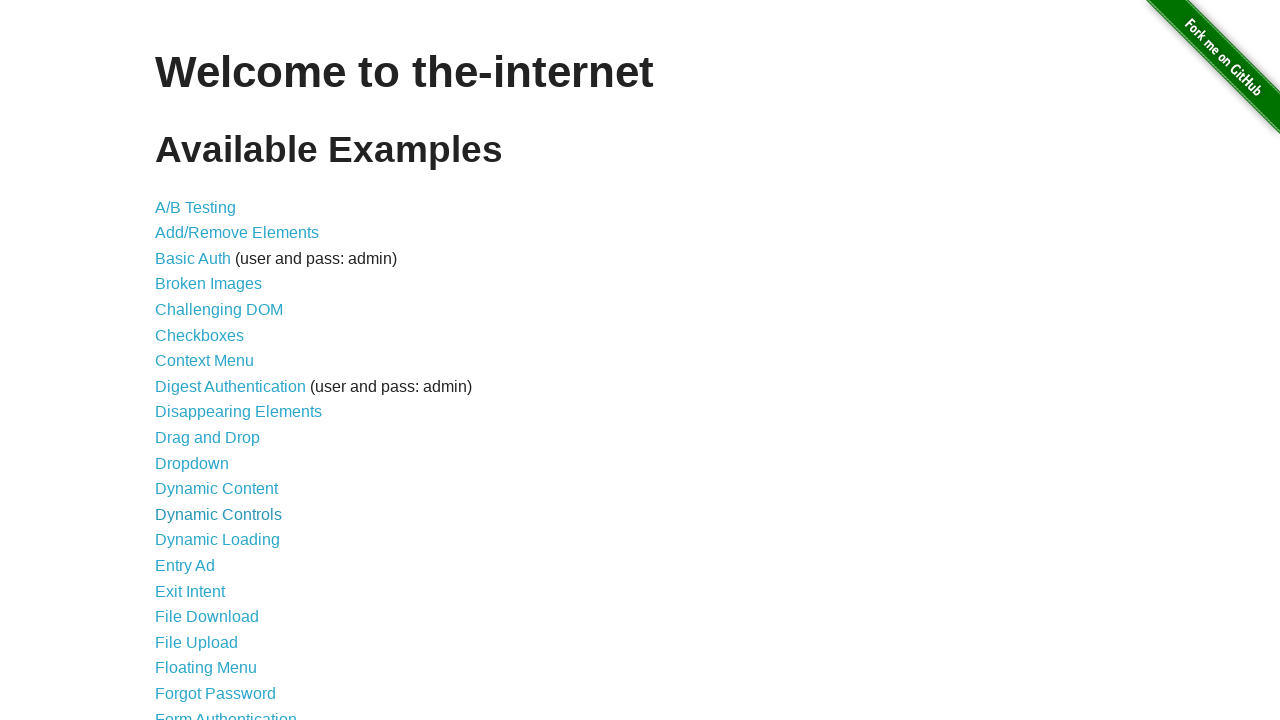

Extracted href attribute: /dynamic_loading
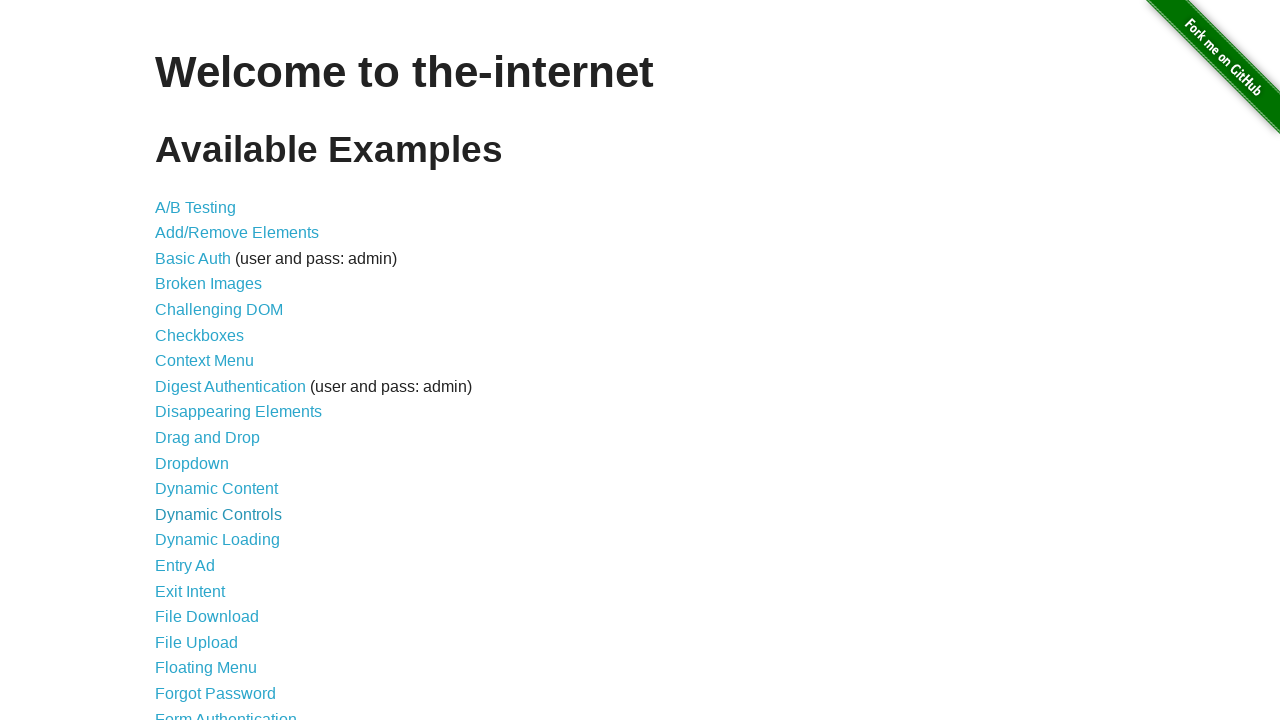

Clicked navigation link: /dynamic_loading at (218, 540) on internal:role=listitem >> nth=13 >> internal:role=link
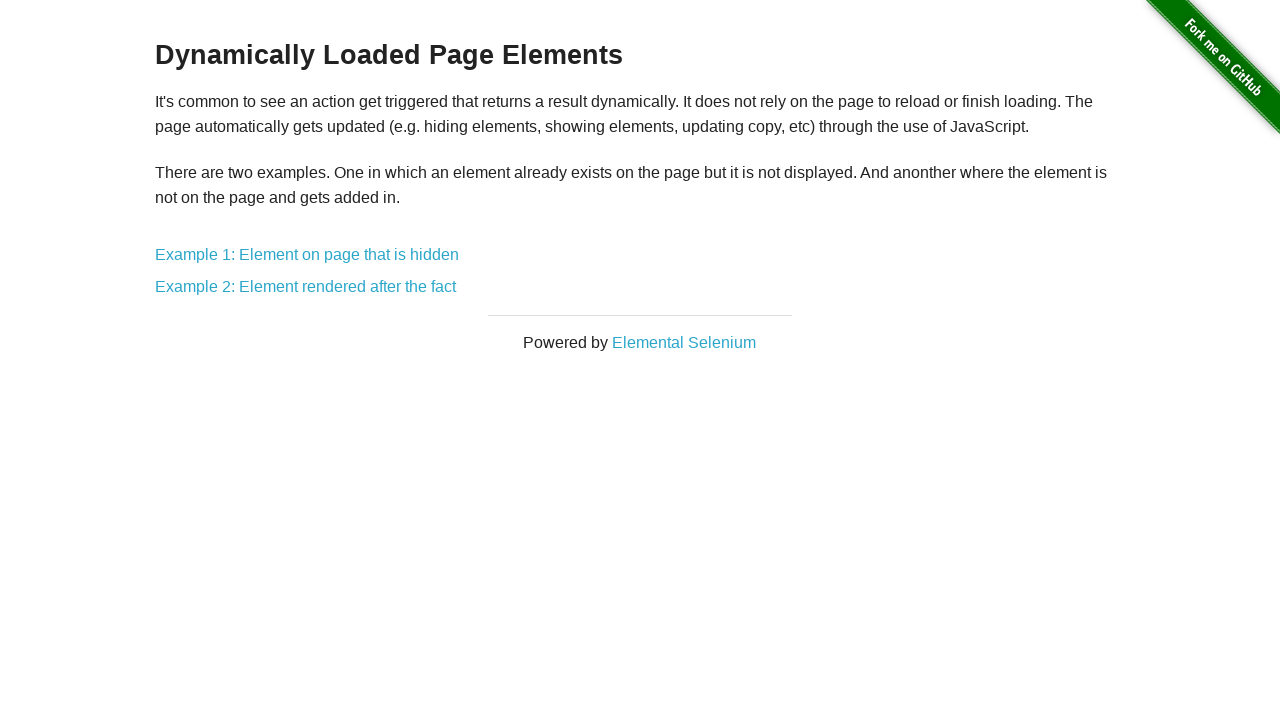

Page loaded successfully, verified navigation to /dynamic_loading
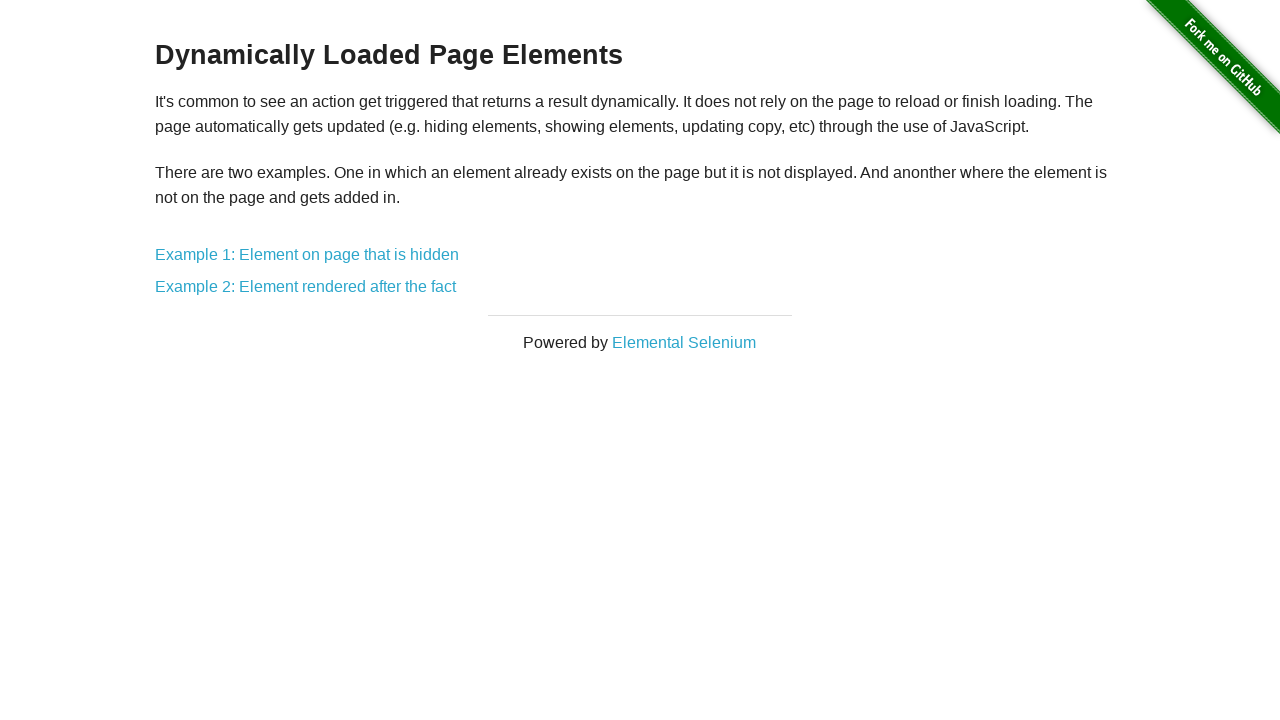

Navigated back to homepage
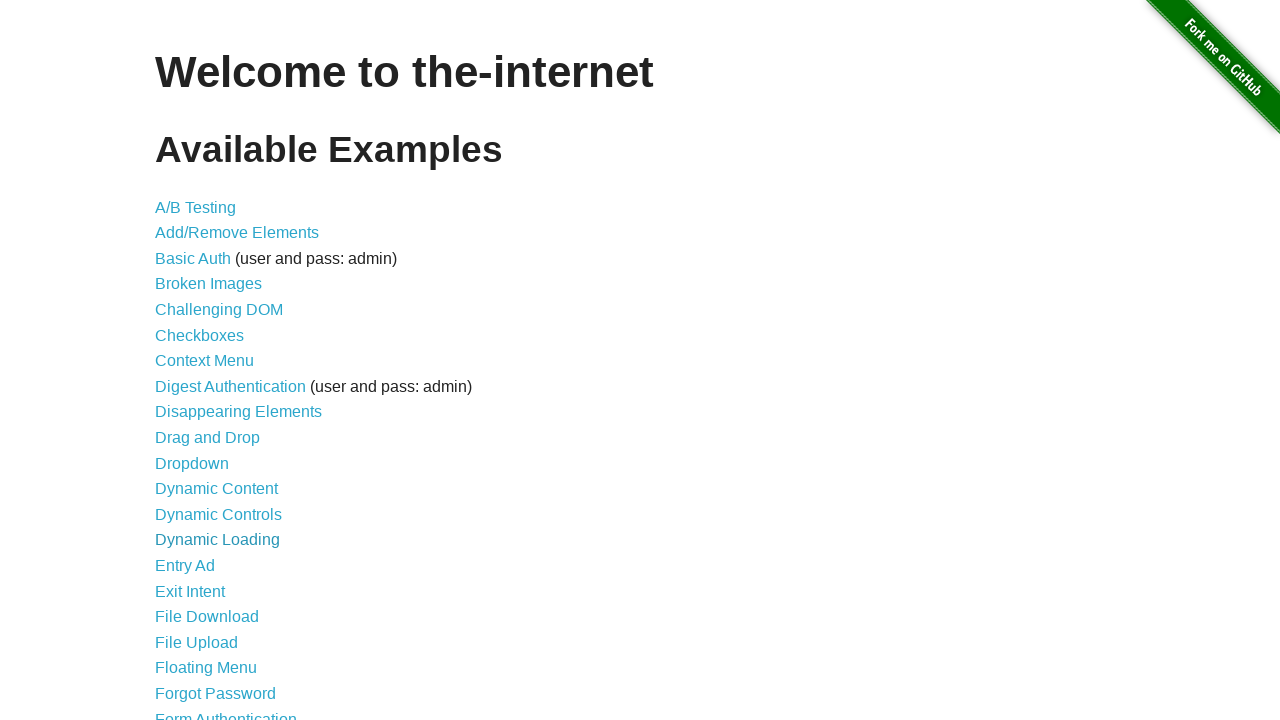

Retrieved link element from list item
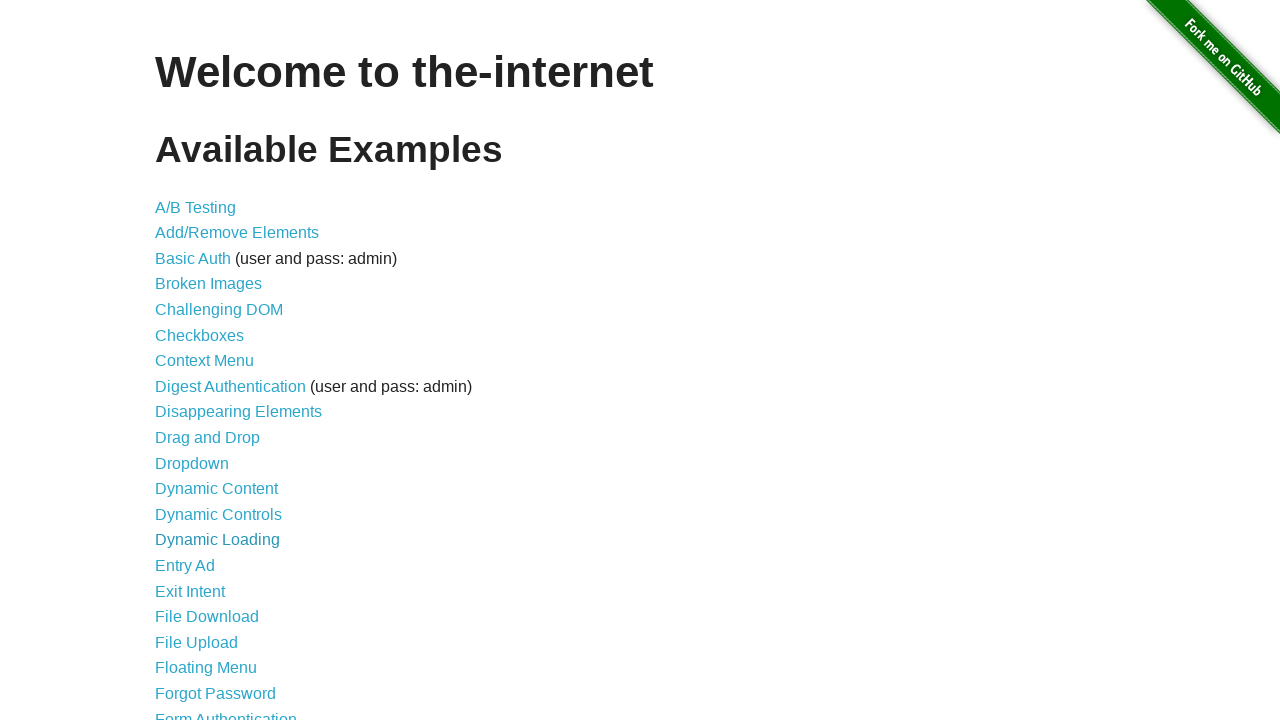

Extracted href attribute: /entry_ad
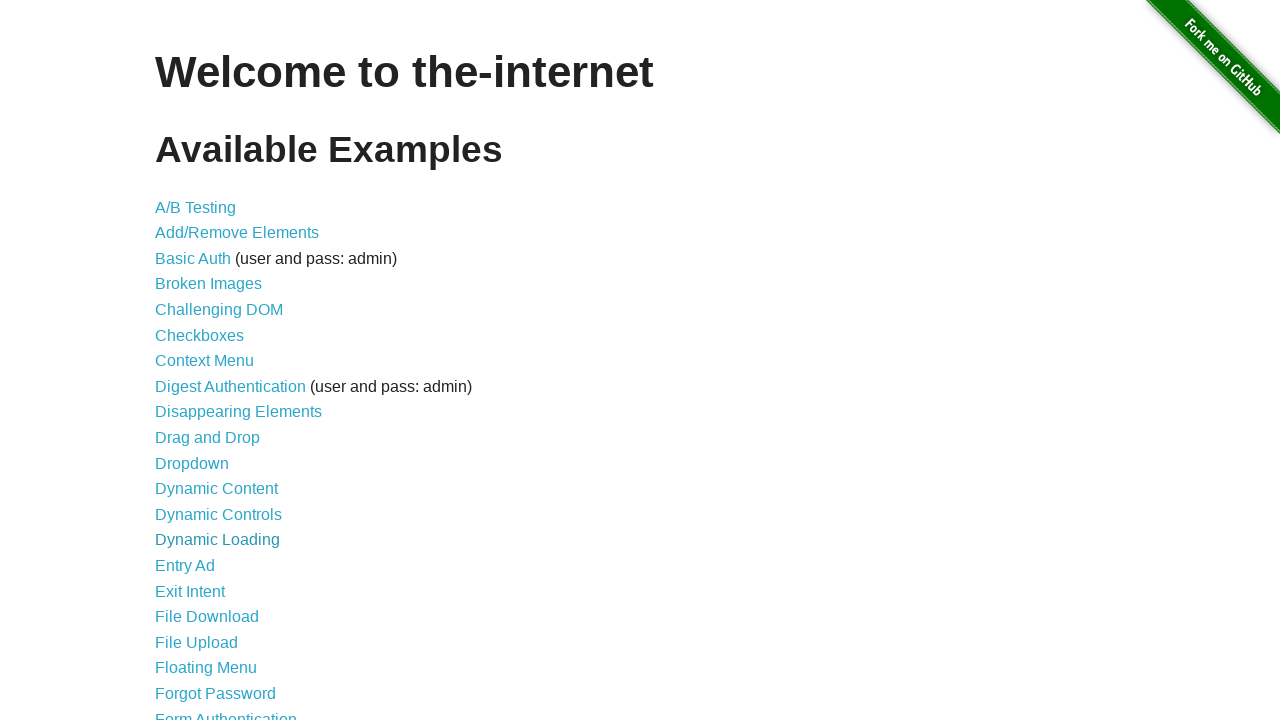

Clicked navigation link: /entry_ad at (185, 566) on internal:role=listitem >> nth=14 >> internal:role=link
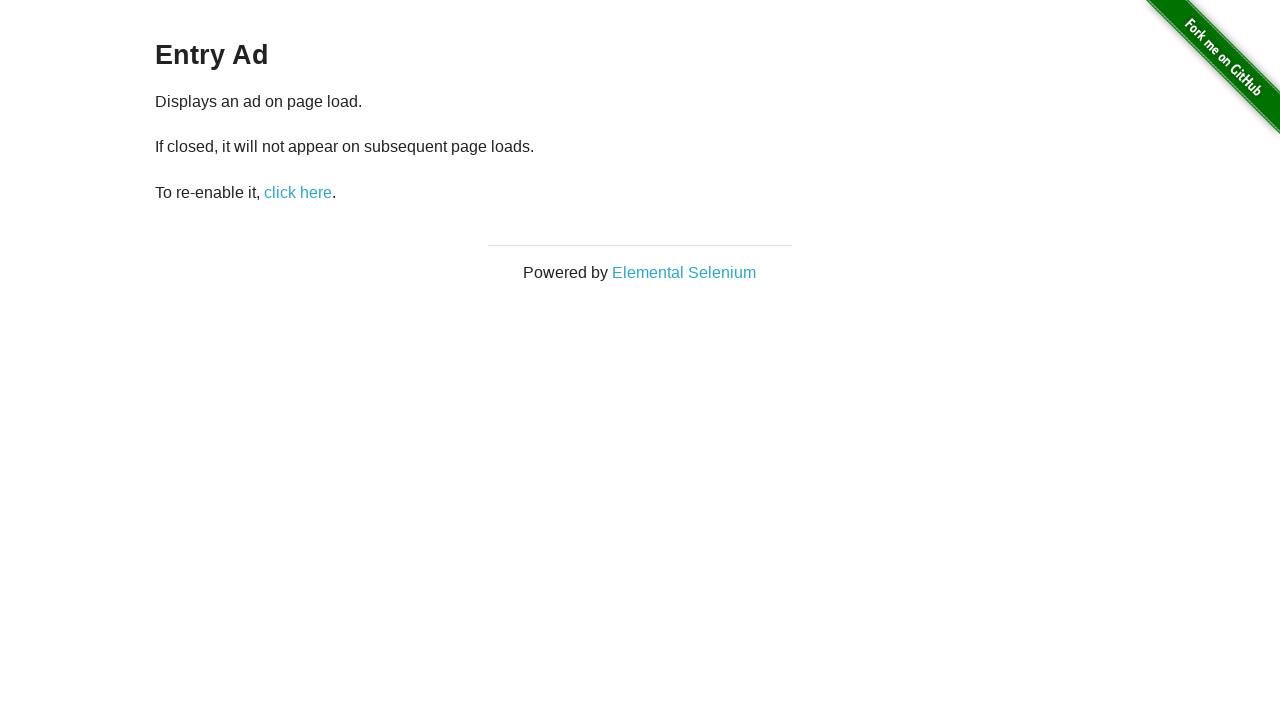

Page loaded successfully, verified navigation to /entry_ad
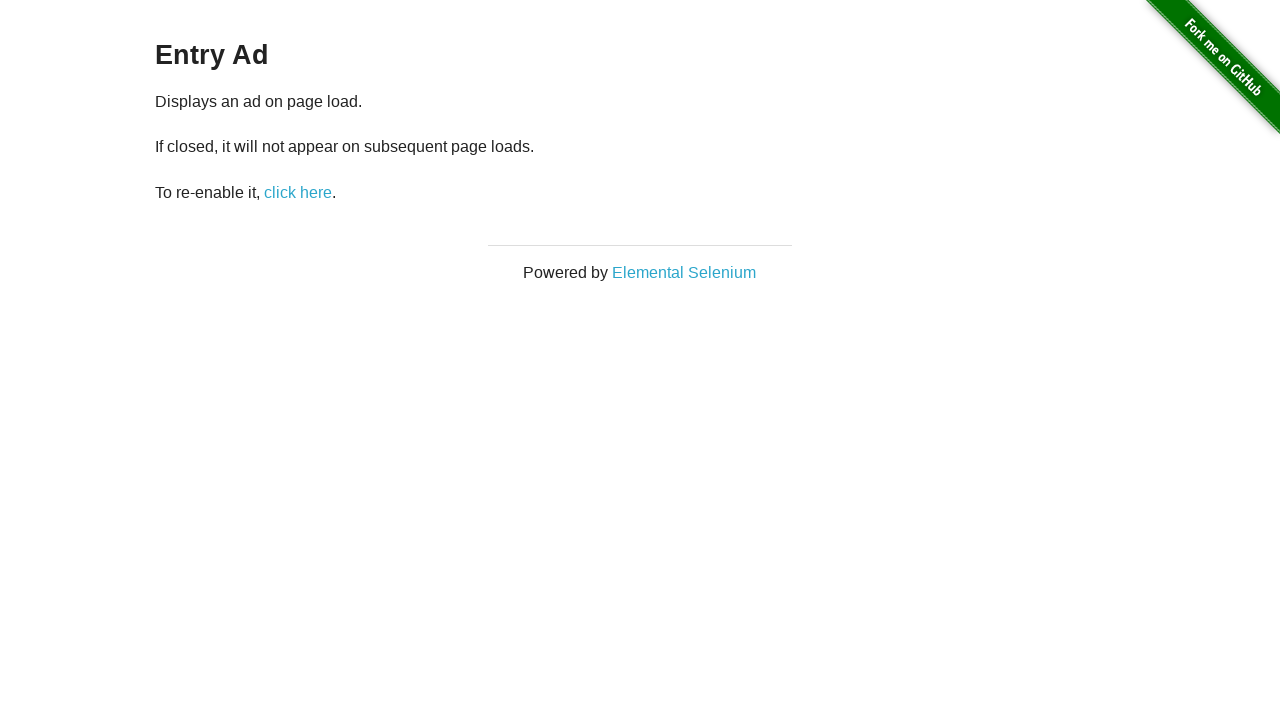

Navigated back to homepage
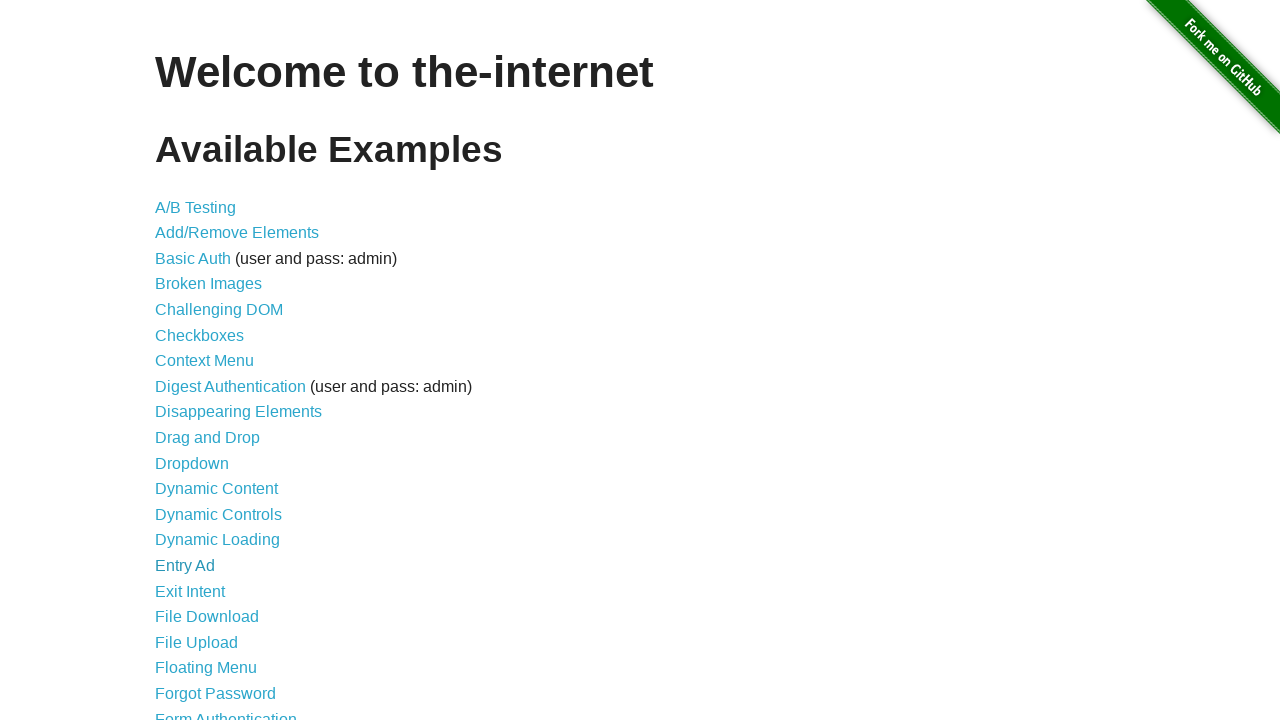

Retrieved link element from list item
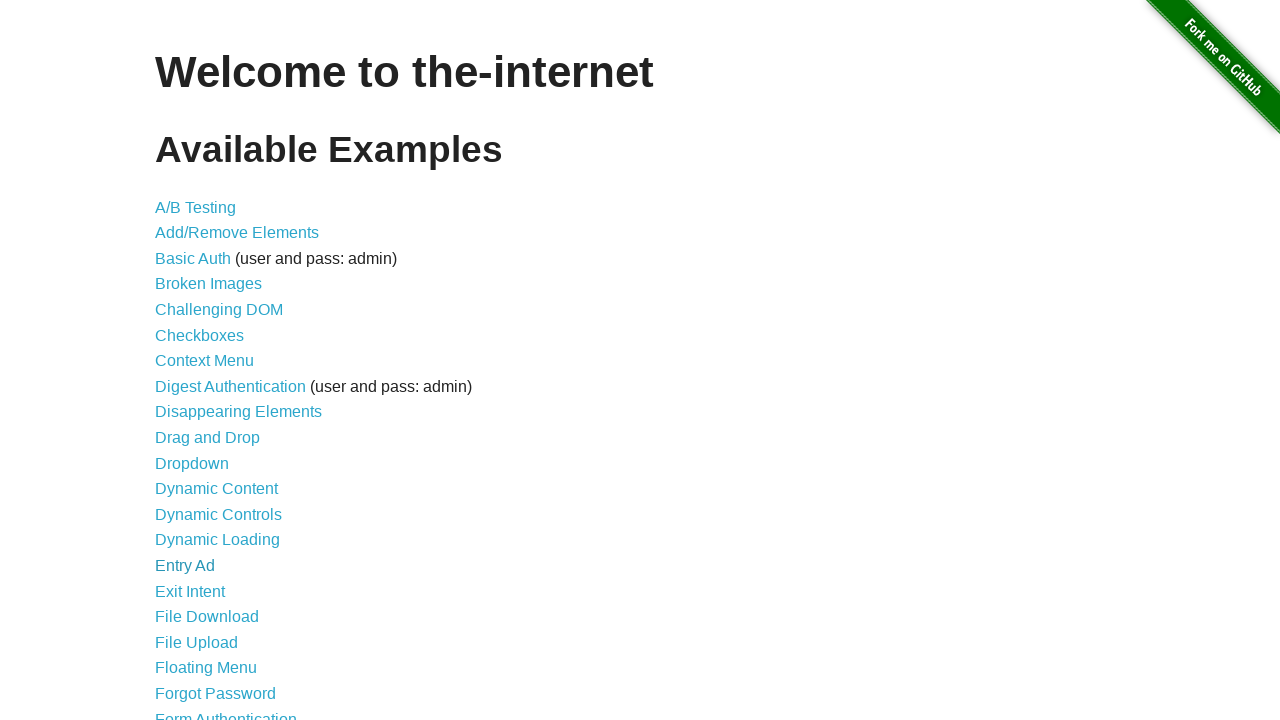

Extracted href attribute: /exit_intent
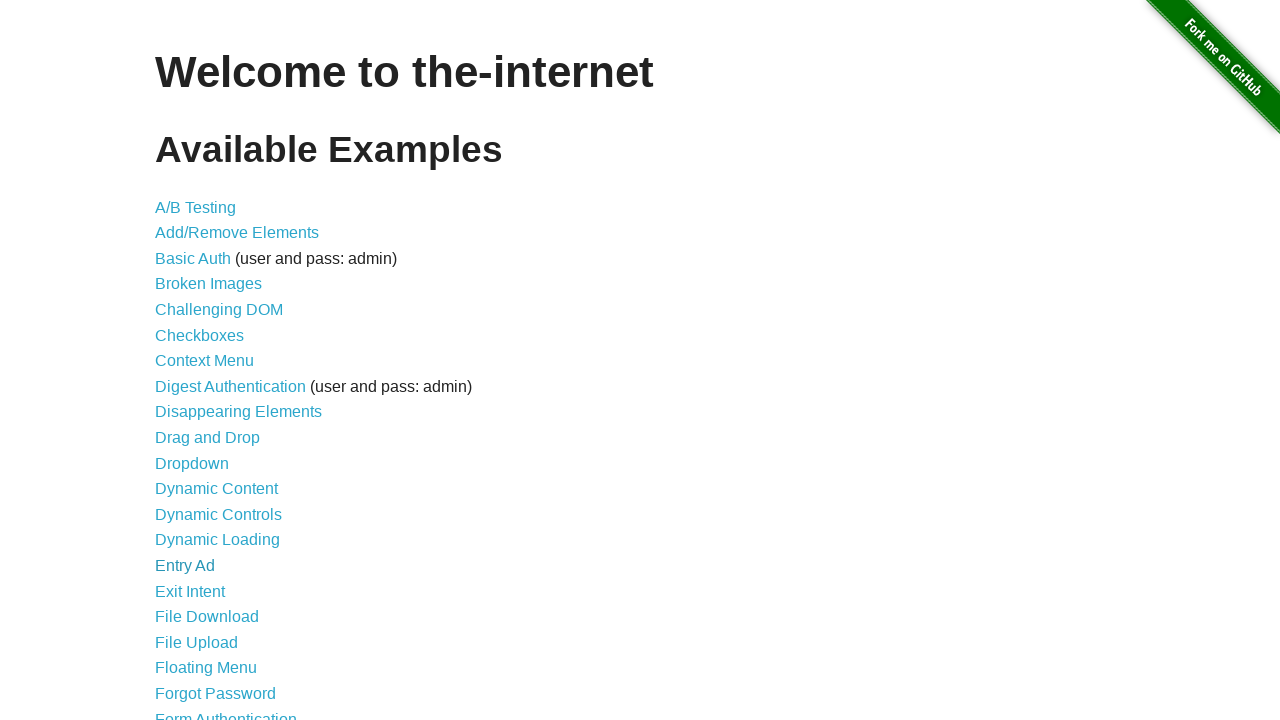

Clicked navigation link: /exit_intent at (190, 591) on internal:role=listitem >> nth=15 >> internal:role=link
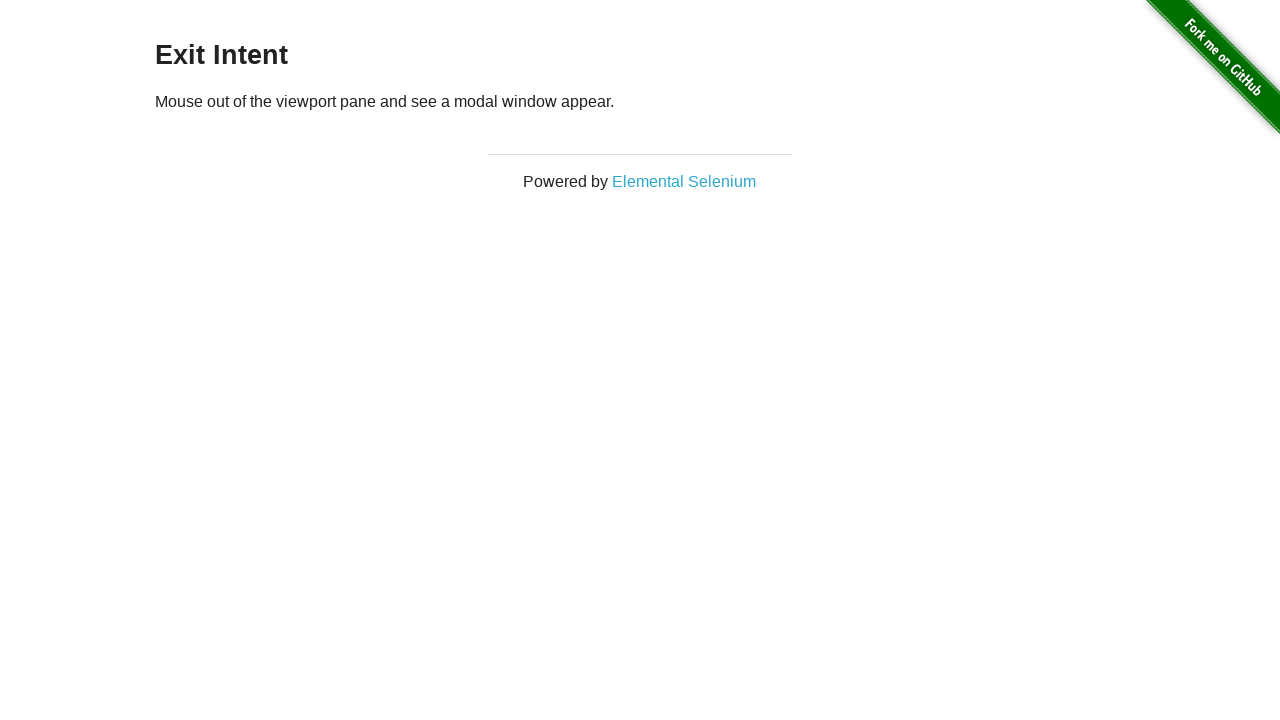

Page loaded successfully, verified navigation to /exit_intent
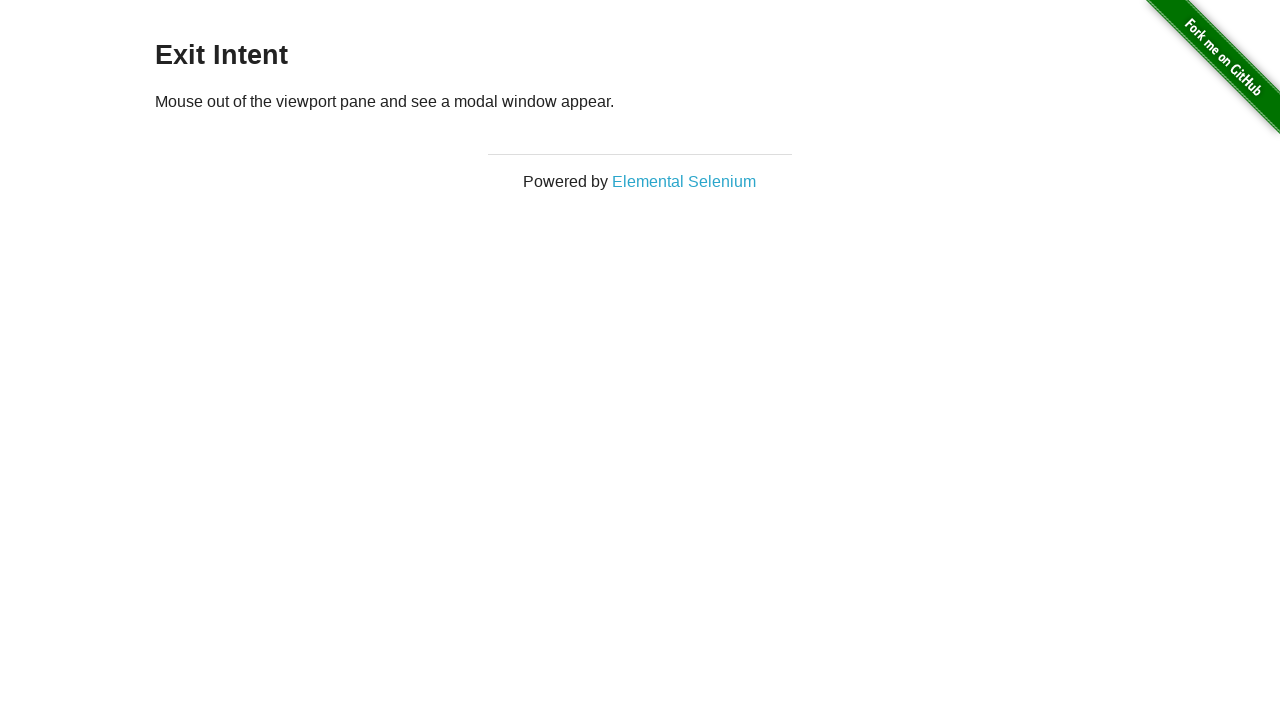

Navigated back to homepage
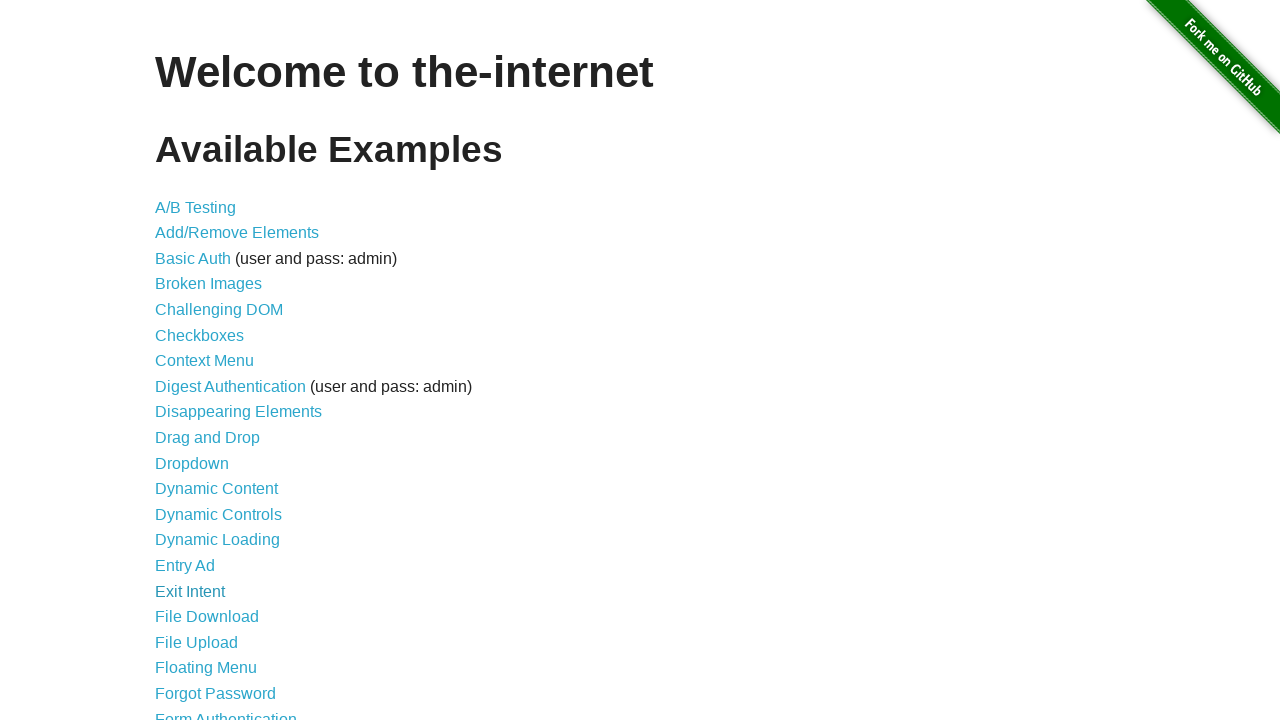

Retrieved link element from list item
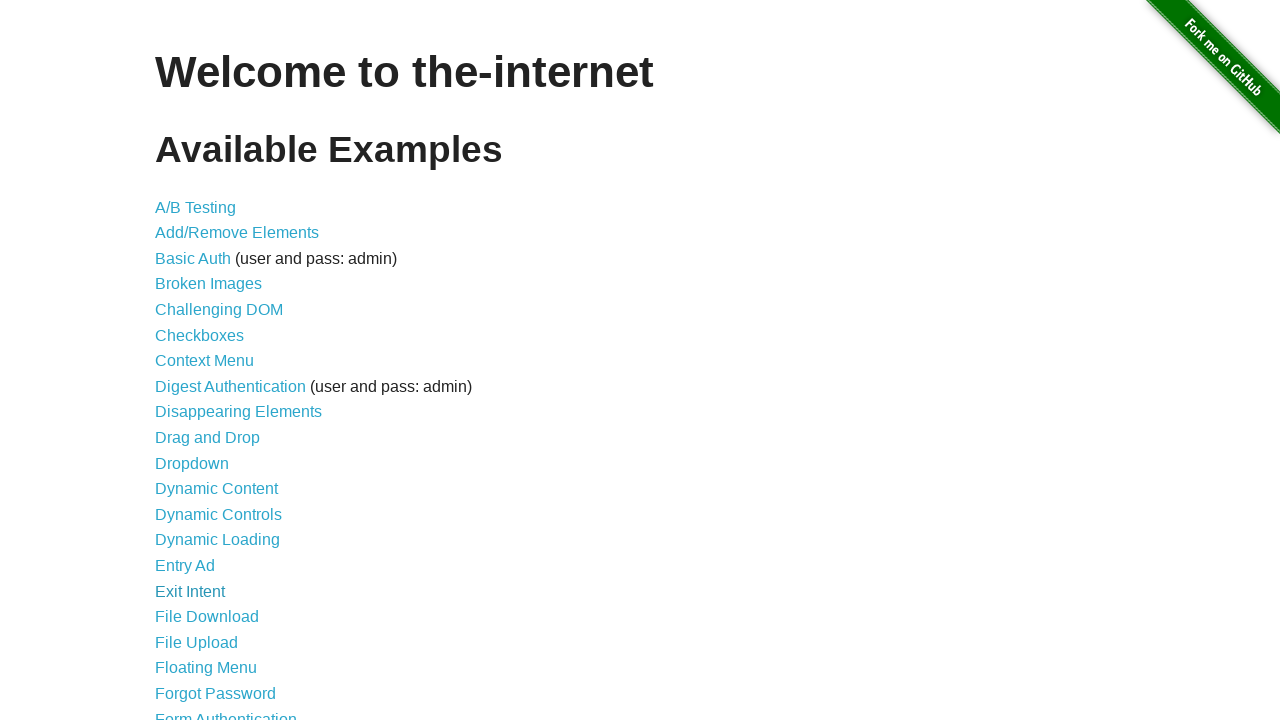

Extracted href attribute: /download
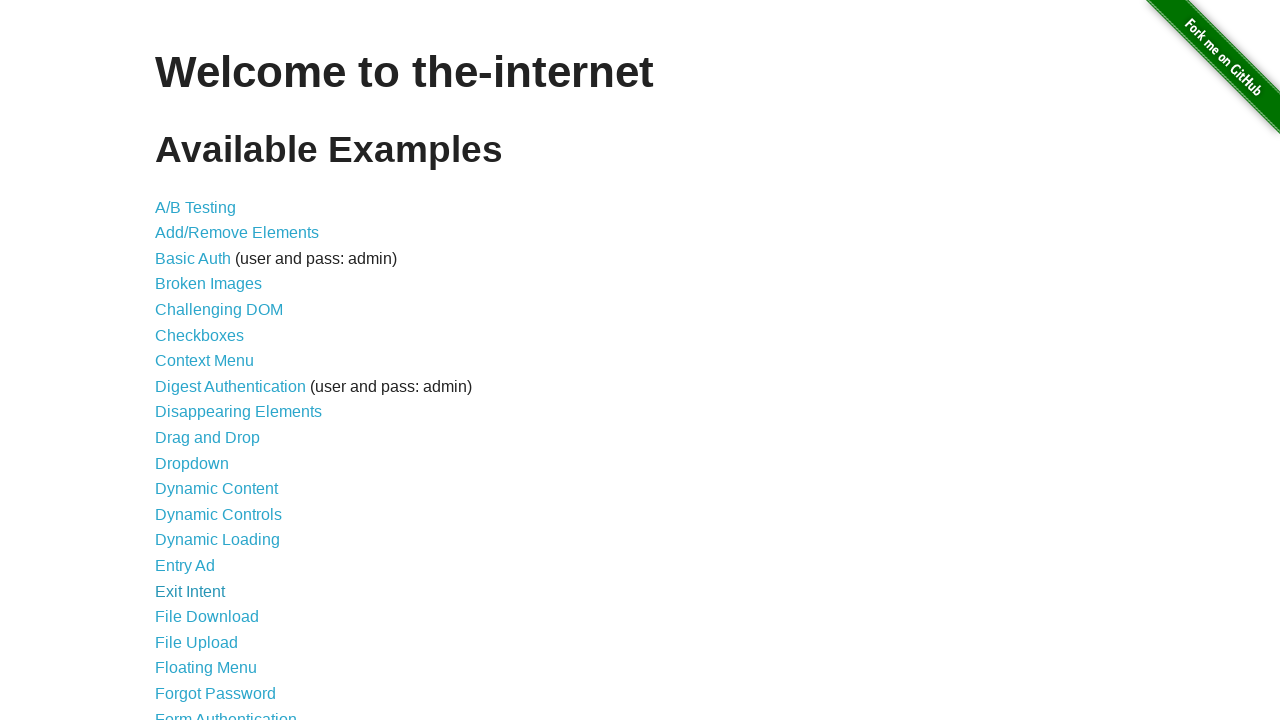

Clicked navigation link: /download at (207, 617) on internal:role=listitem >> nth=16 >> internal:role=link
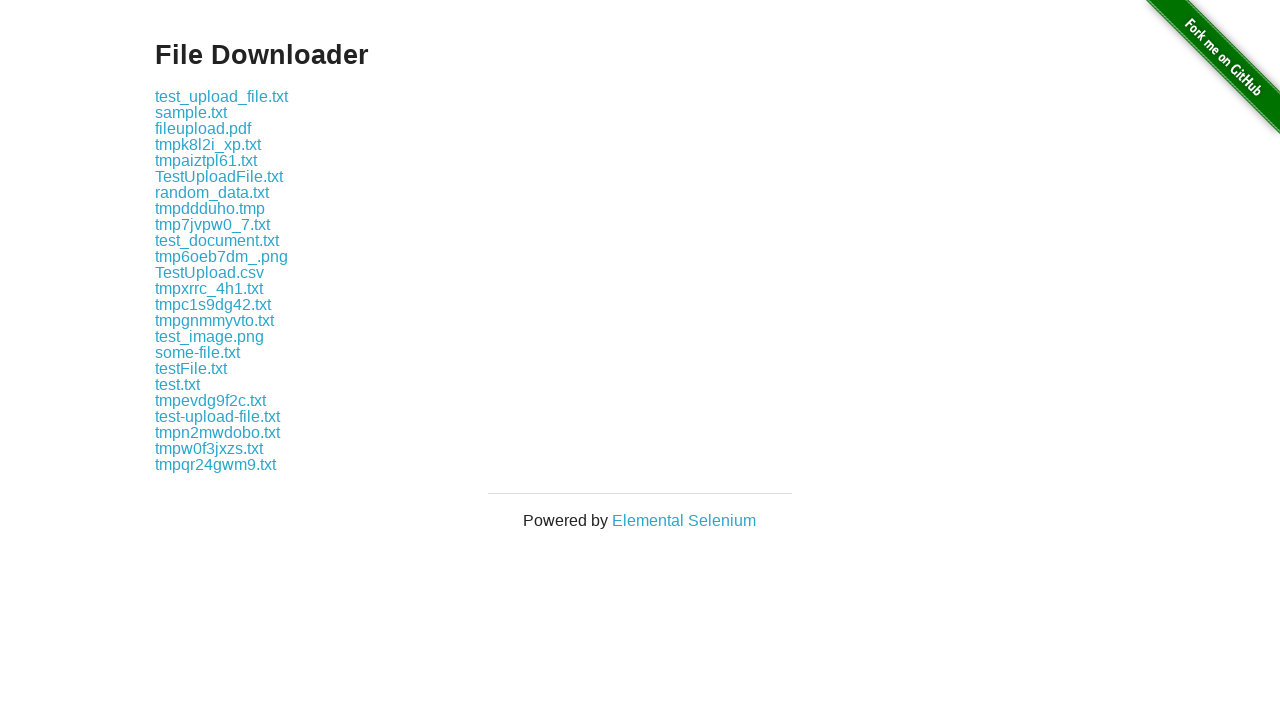

Page loaded successfully, verified navigation to /download
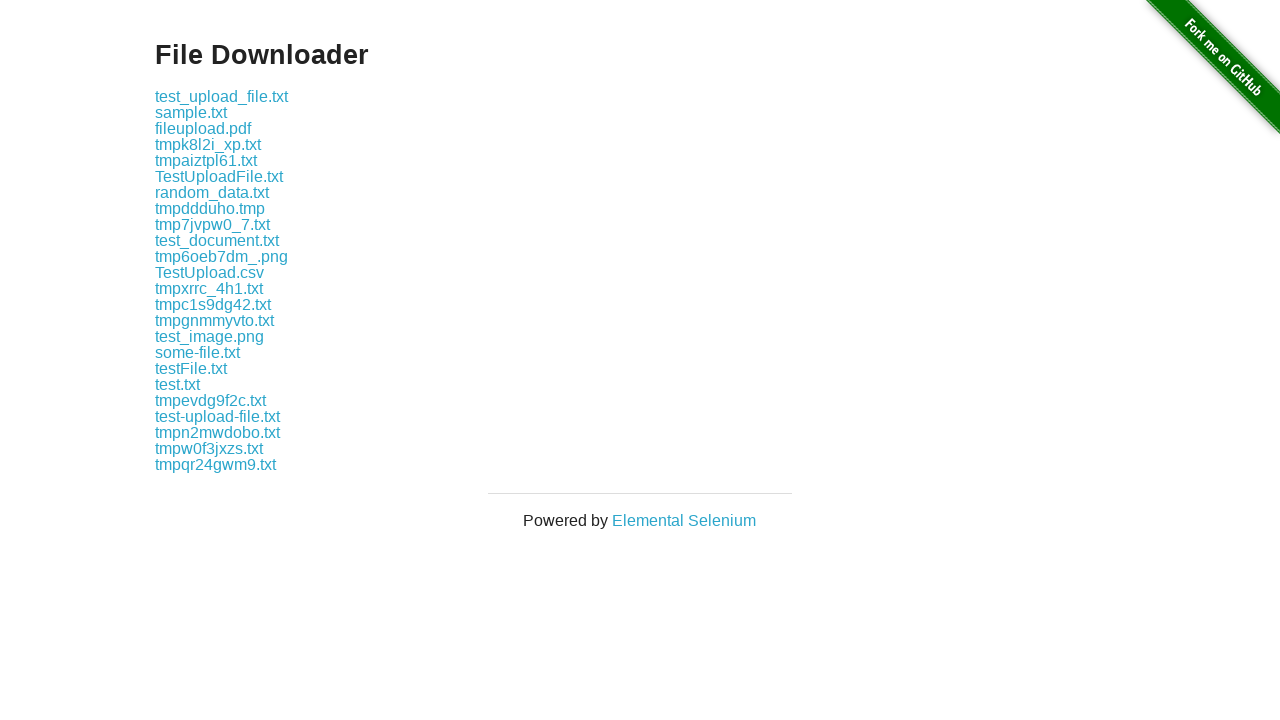

Navigated back to homepage
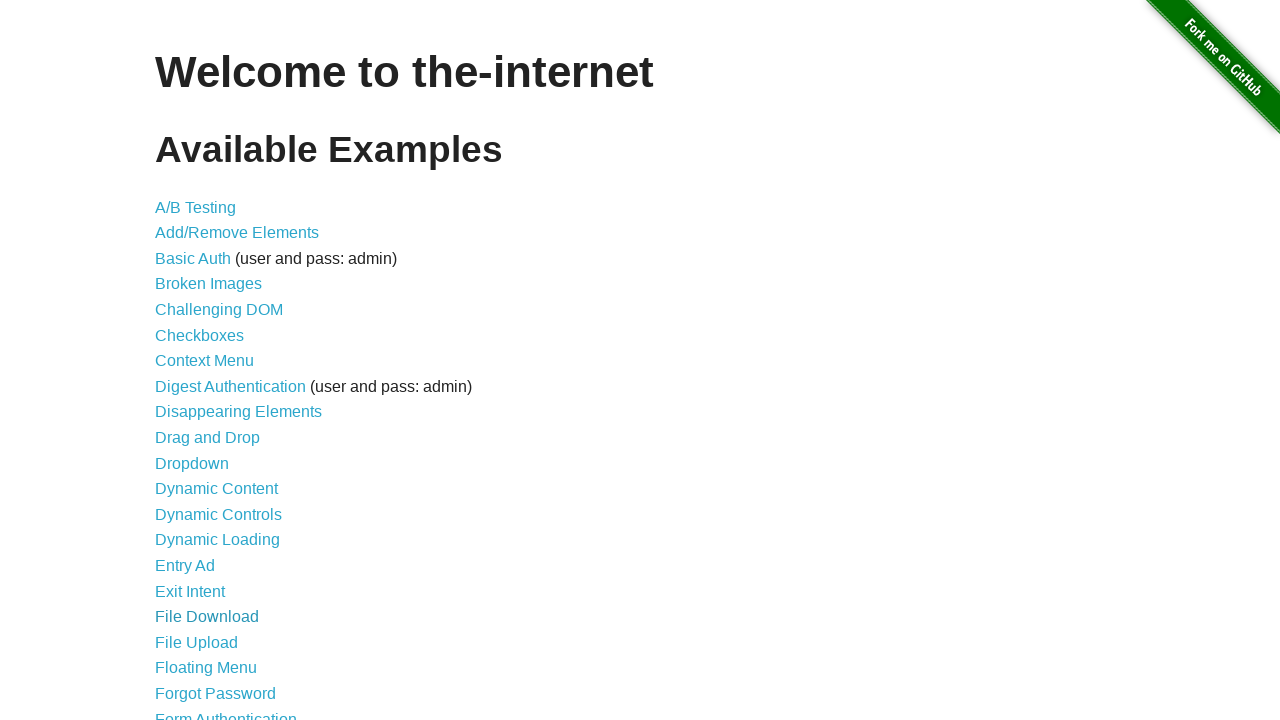

Retrieved link element from list item
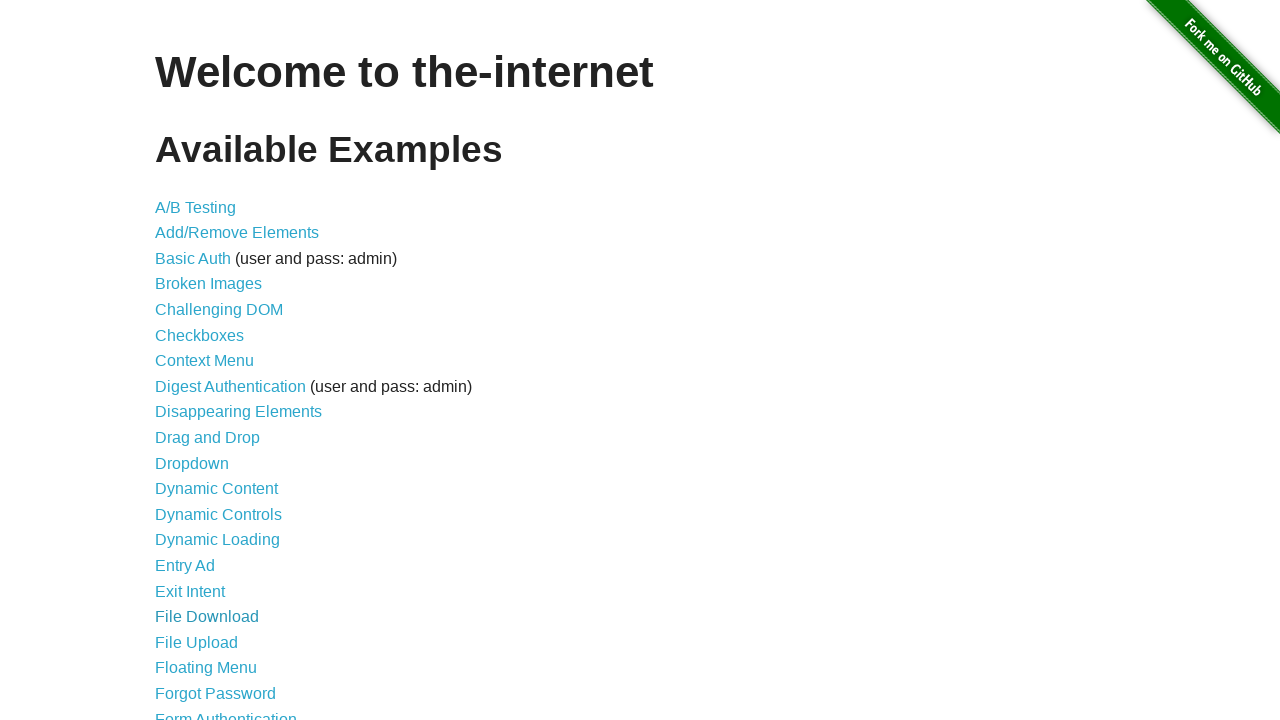

Extracted href attribute: /upload
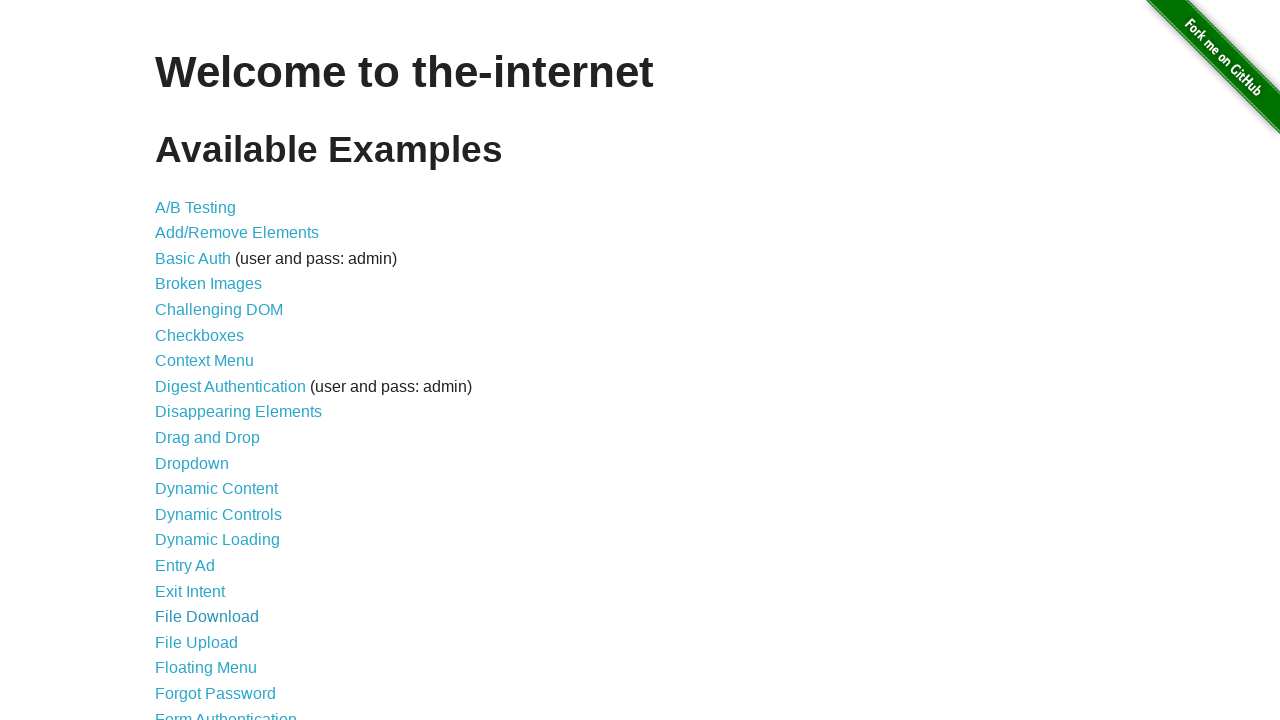

Clicked navigation link: /upload at (196, 642) on internal:role=listitem >> nth=17 >> internal:role=link
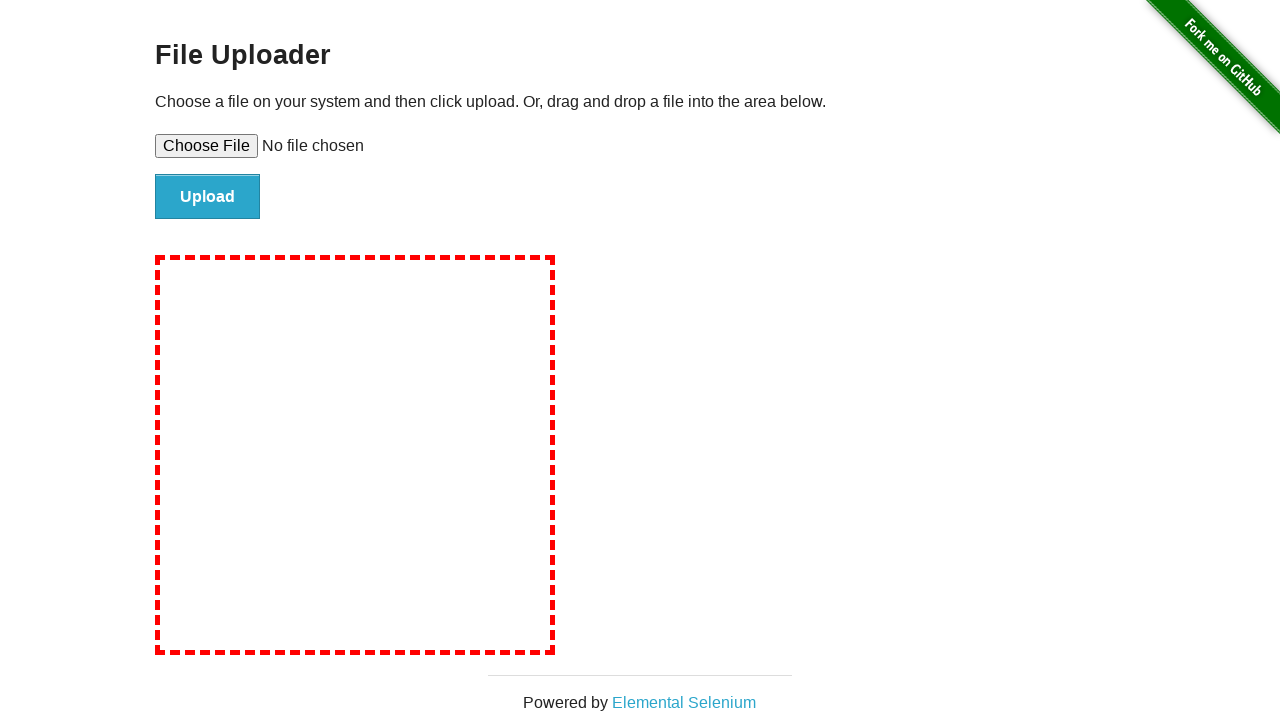

Page loaded successfully, verified navigation to /upload
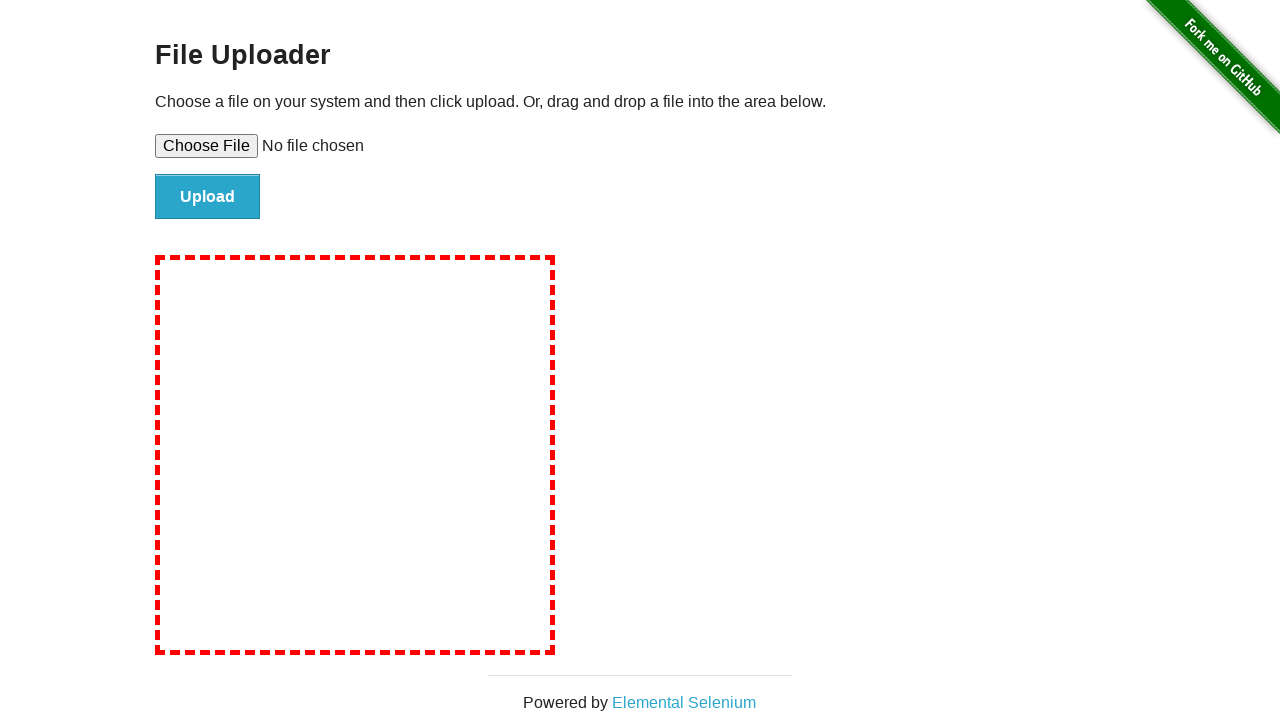

Navigated back to homepage
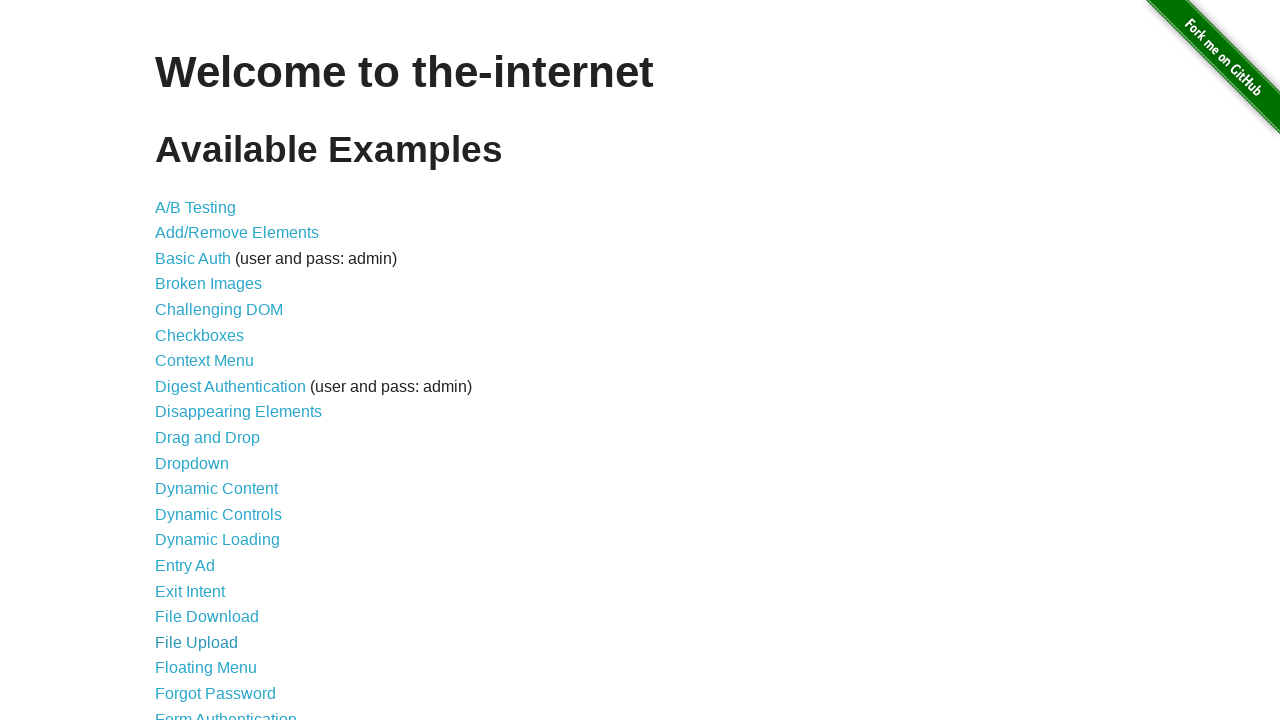

Retrieved link element from list item
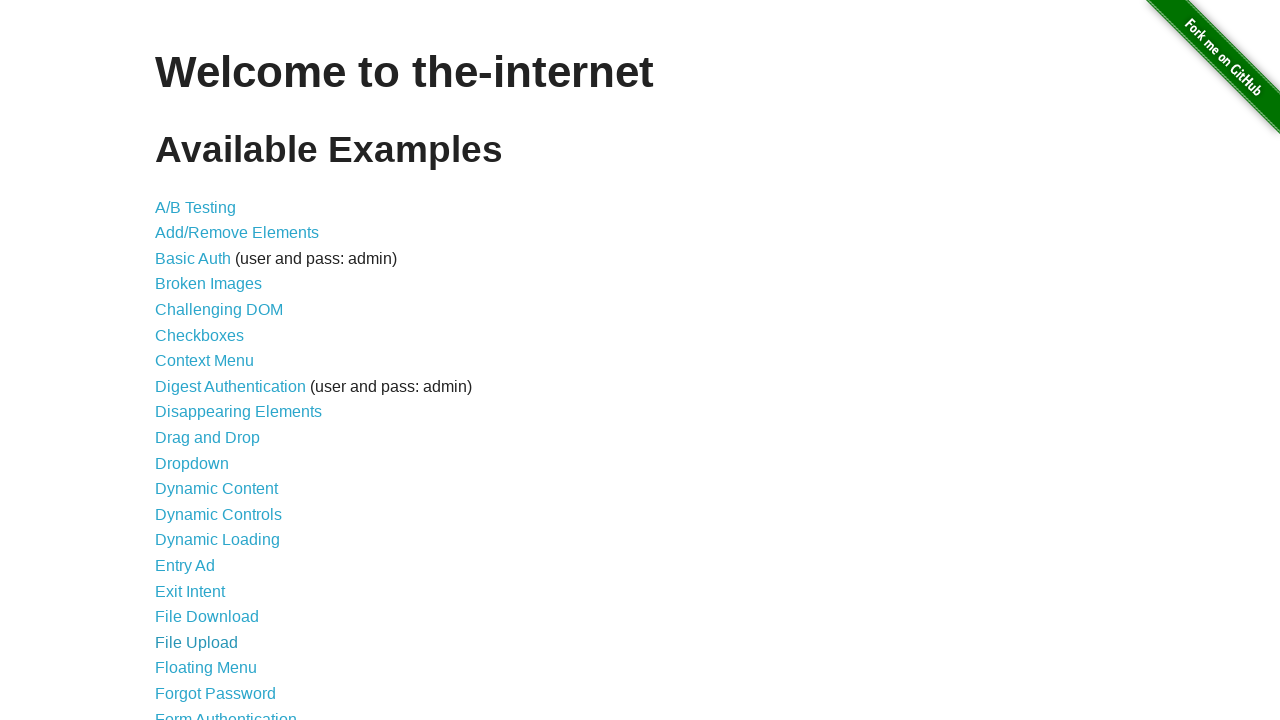

Extracted href attribute: /floating_menu
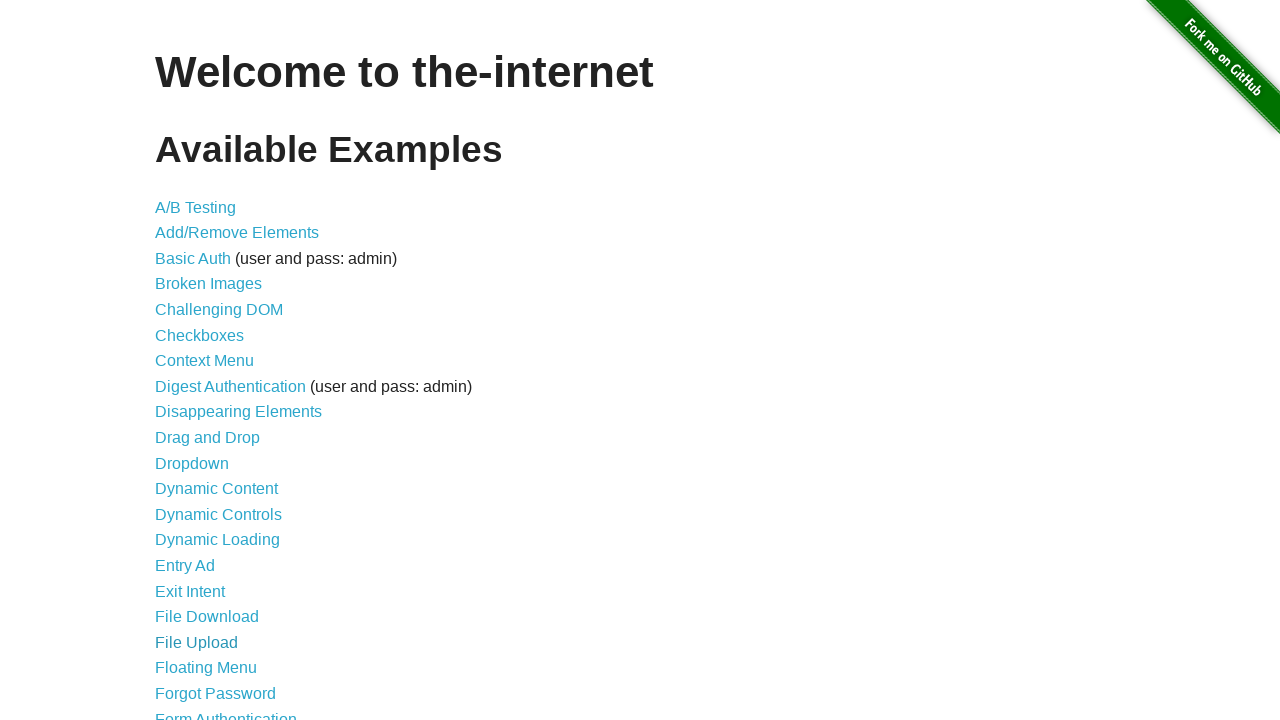

Clicked navigation link: /floating_menu at (206, 668) on internal:role=listitem >> nth=18 >> internal:role=link
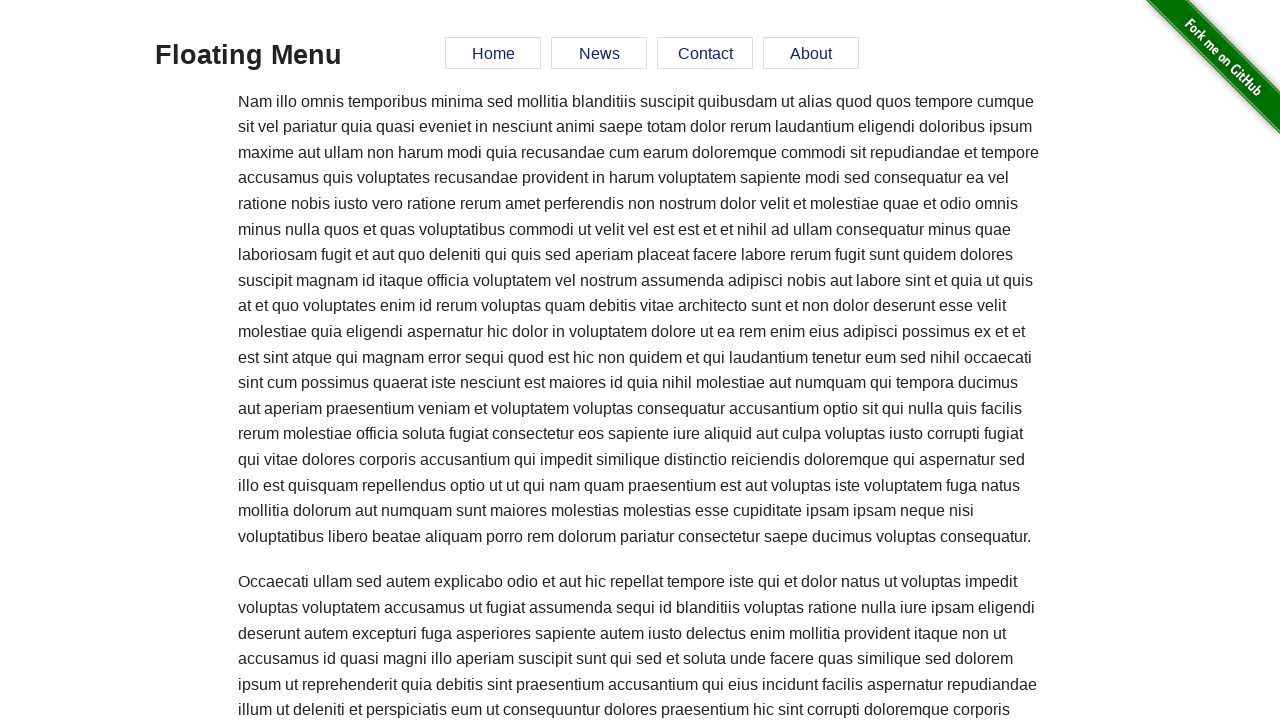

Page loaded successfully, verified navigation to /floating_menu
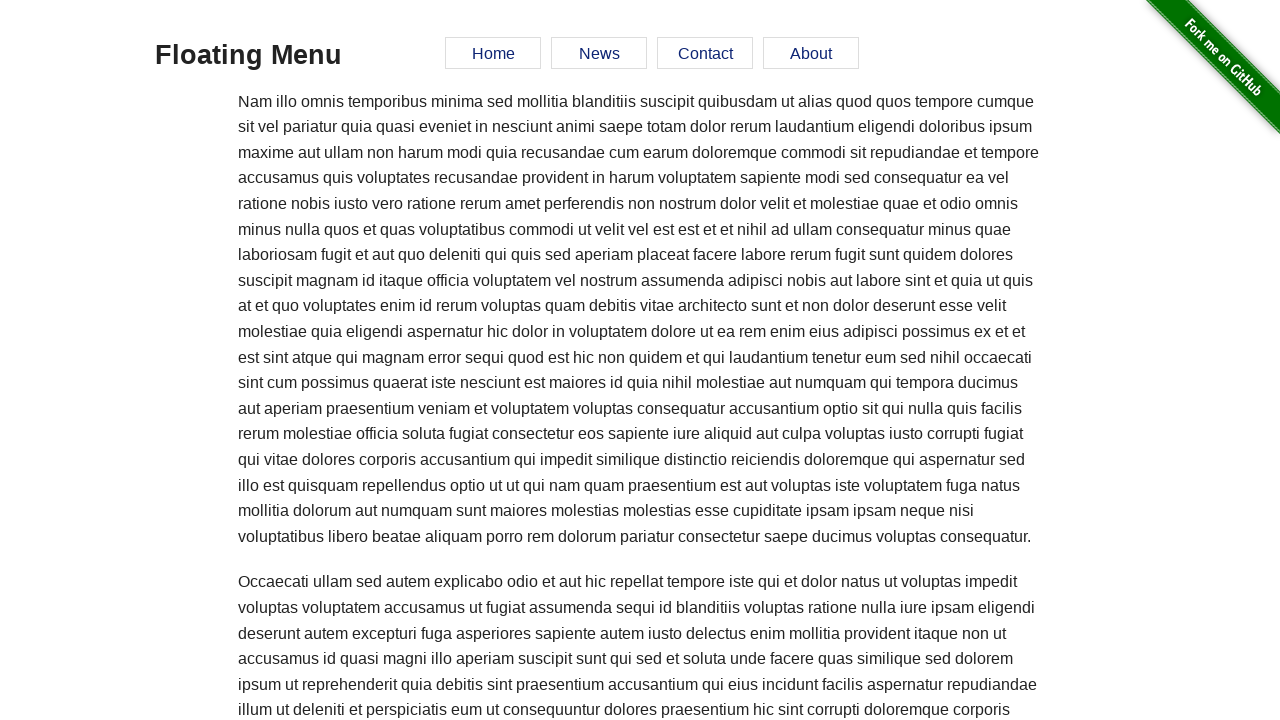

Navigated back to homepage
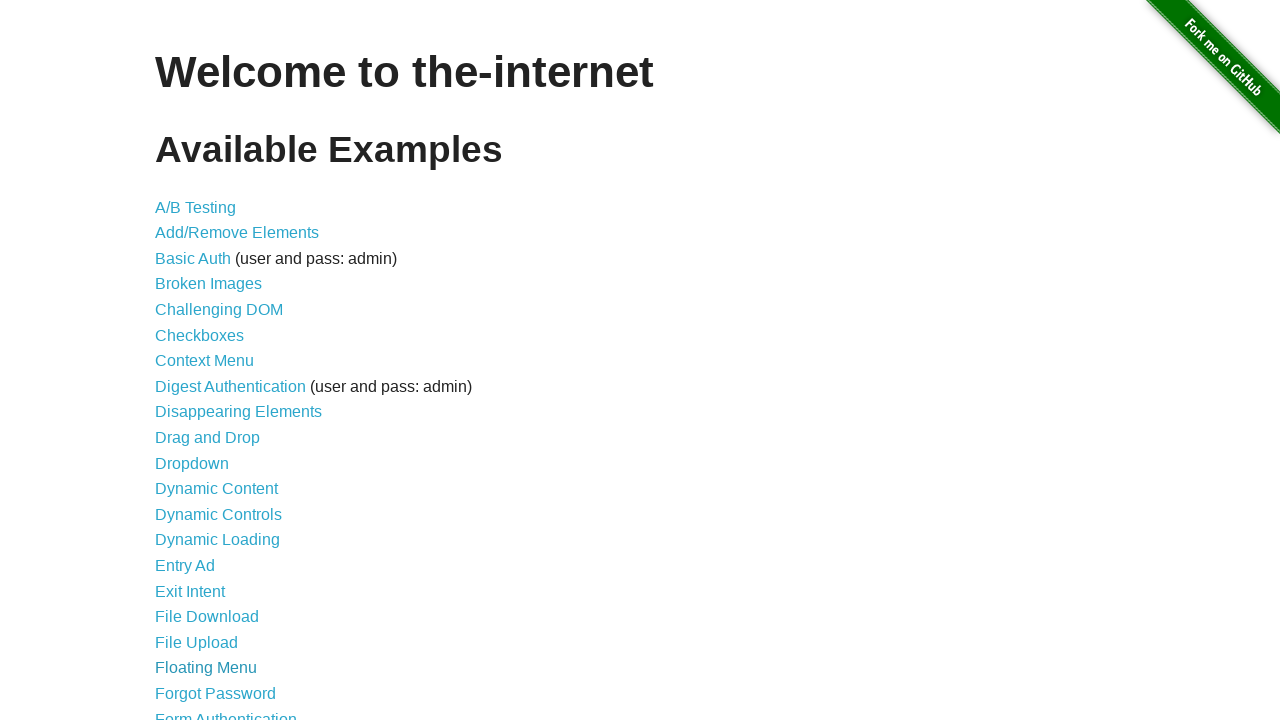

Retrieved link element from list item
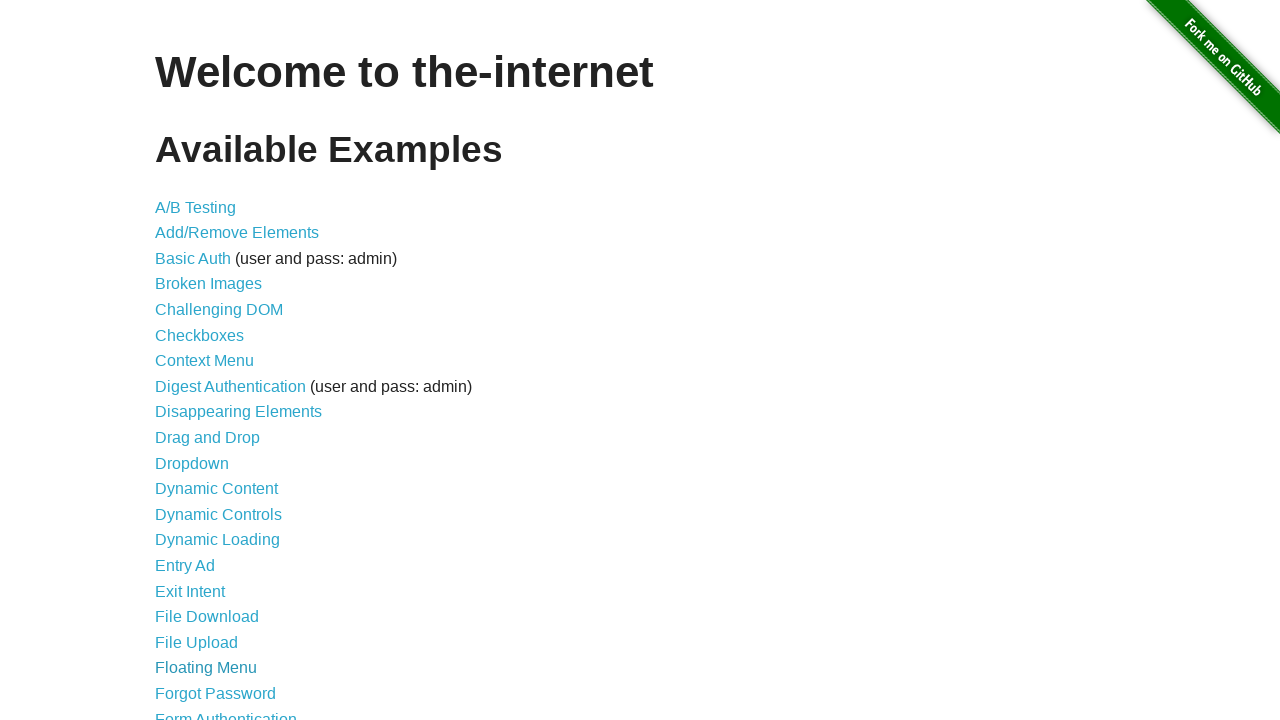

Extracted href attribute: /forgot_password
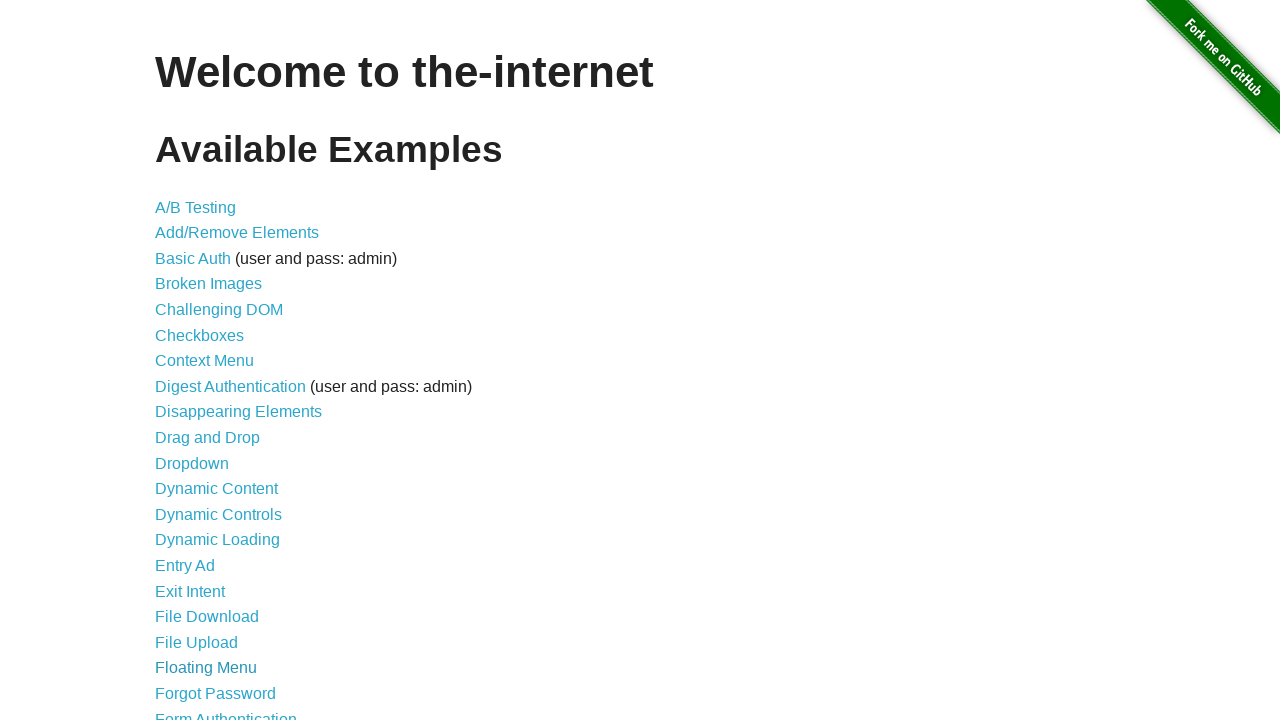

Clicked navigation link: /forgot_password at (216, 693) on internal:role=listitem >> nth=19 >> internal:role=link
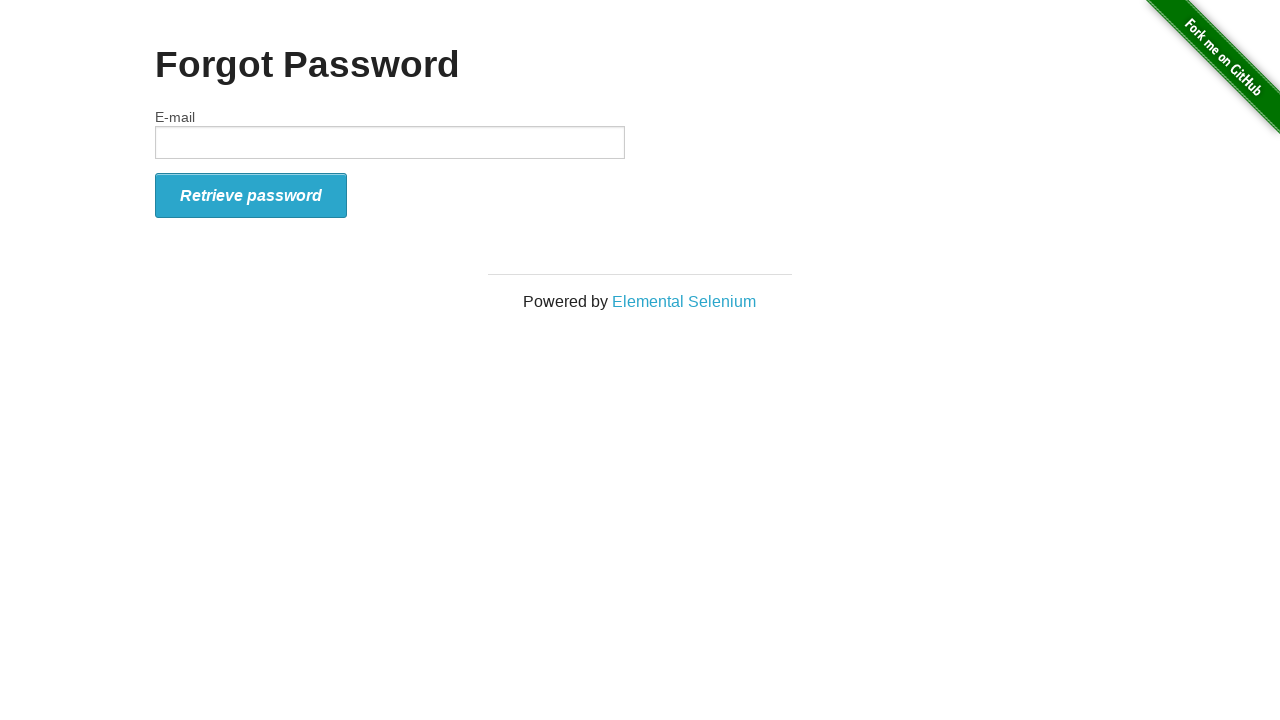

Page loaded successfully, verified navigation to /forgot_password
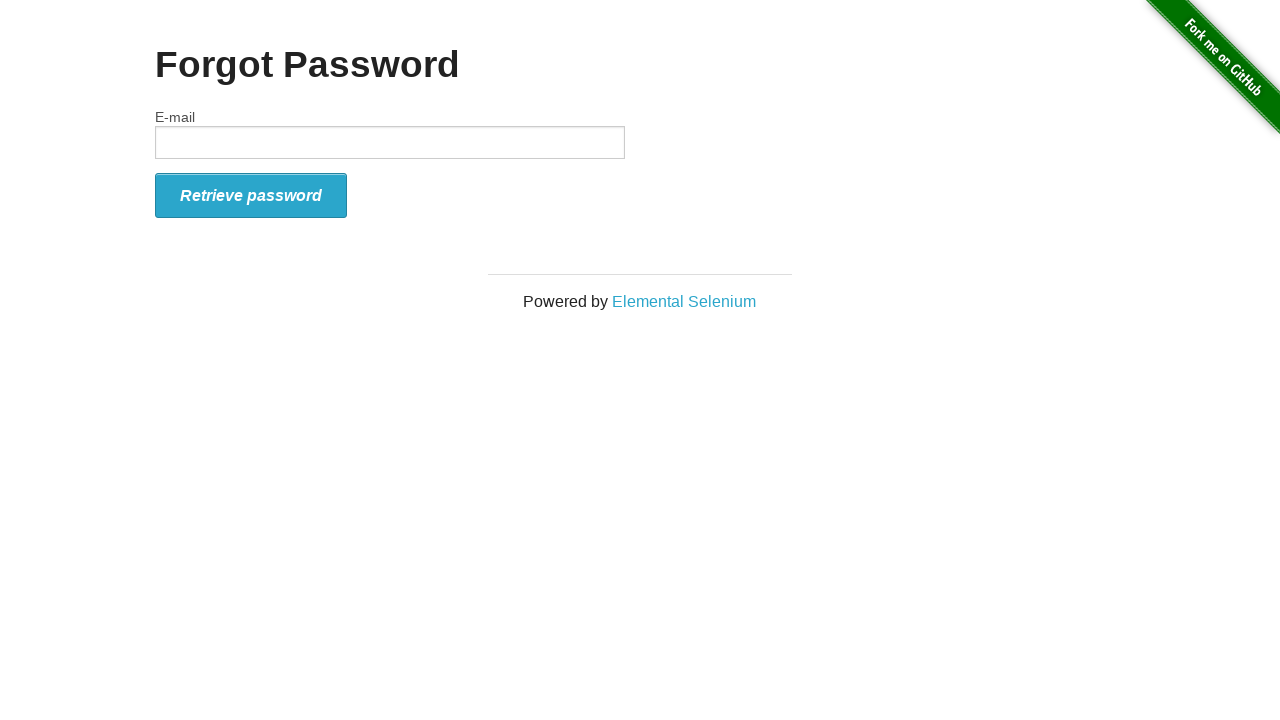

Navigated back to homepage
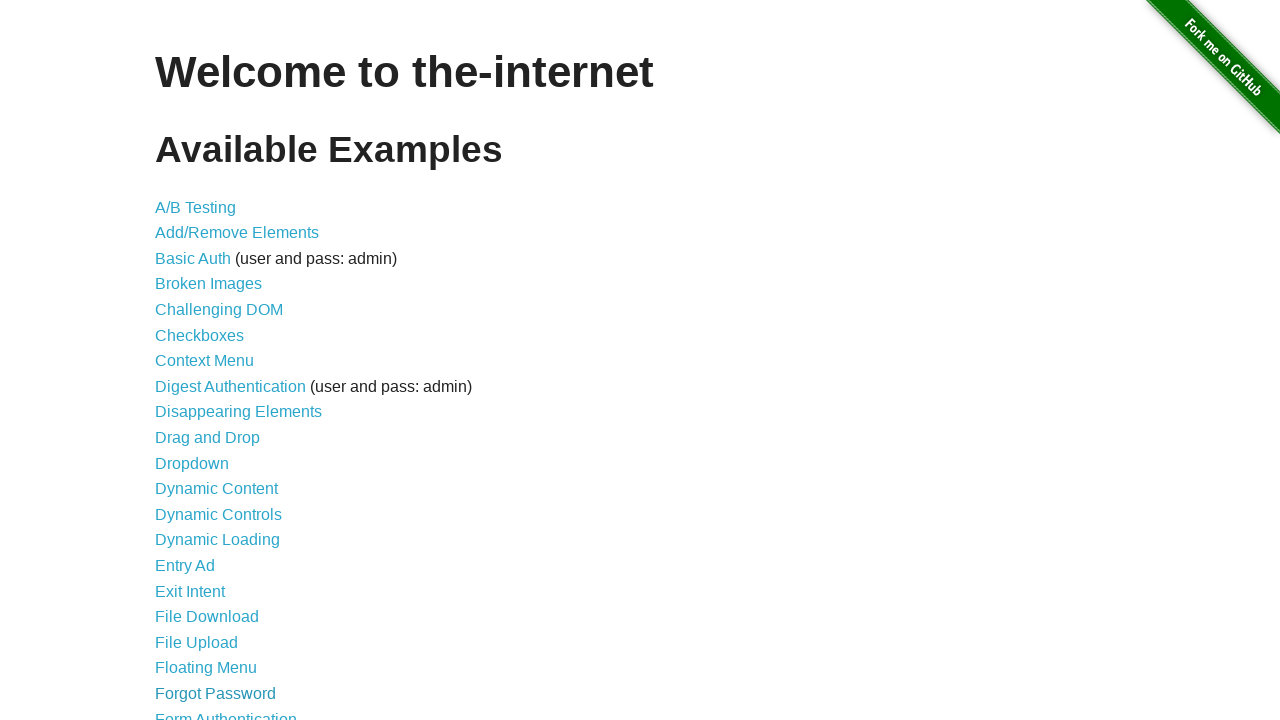

Retrieved link element from list item
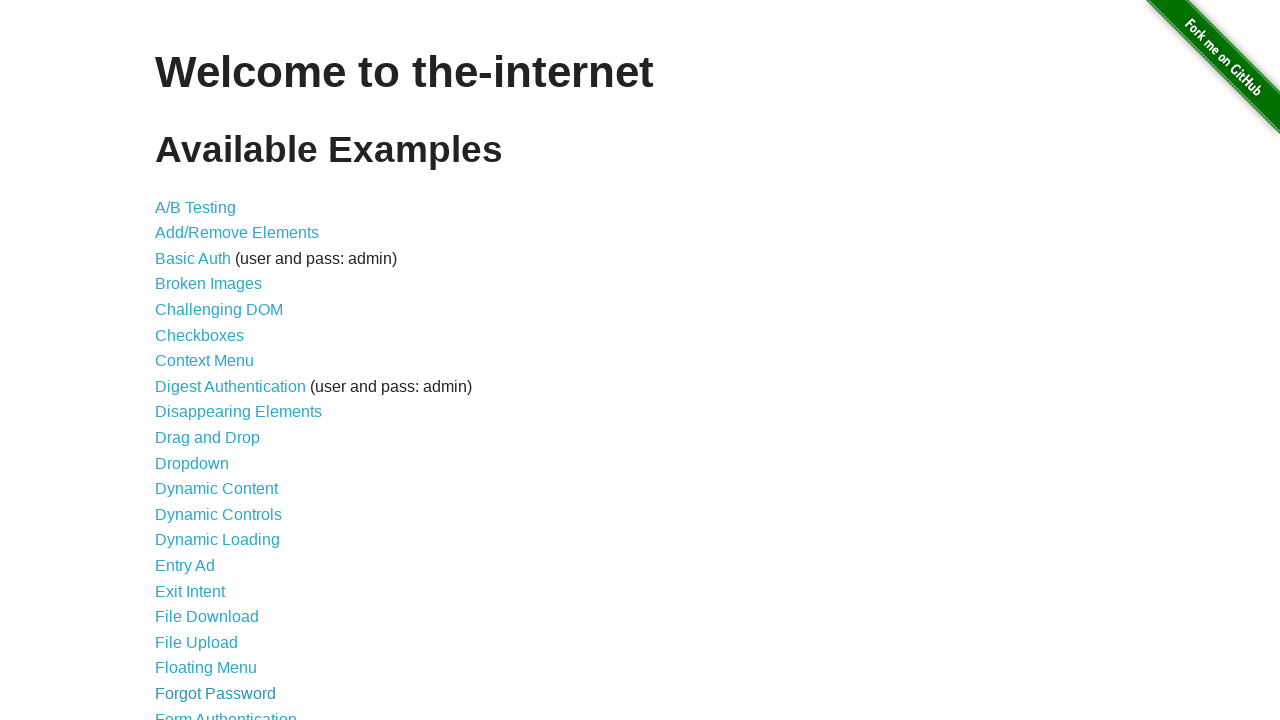

Extracted href attribute: /login
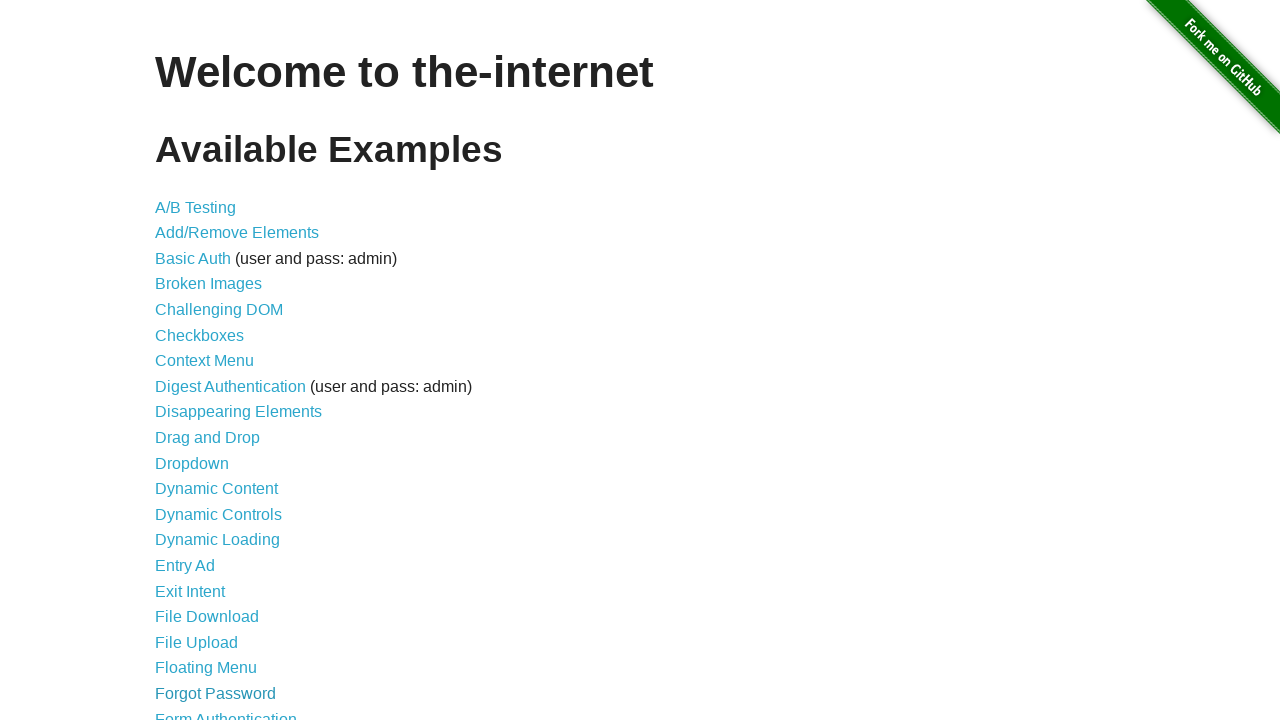

Clicked navigation link: /login at (226, 712) on internal:role=listitem >> nth=20 >> internal:role=link
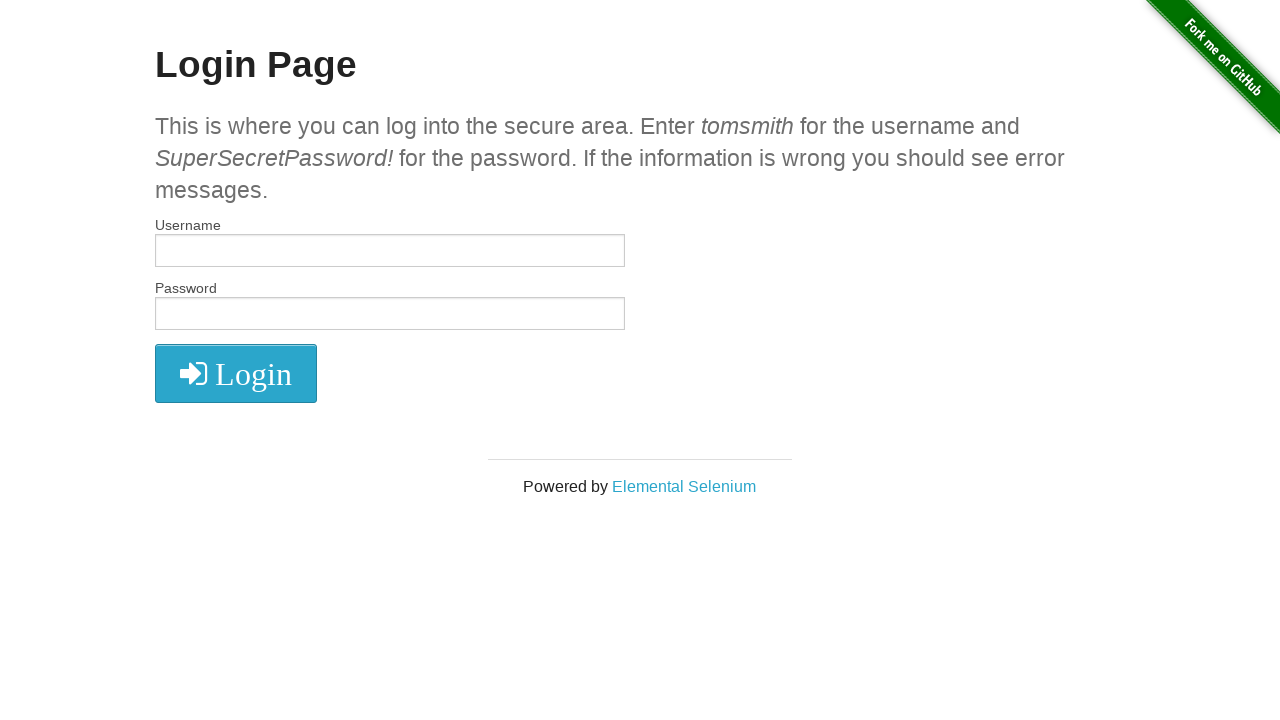

Page loaded successfully, verified navigation to /login
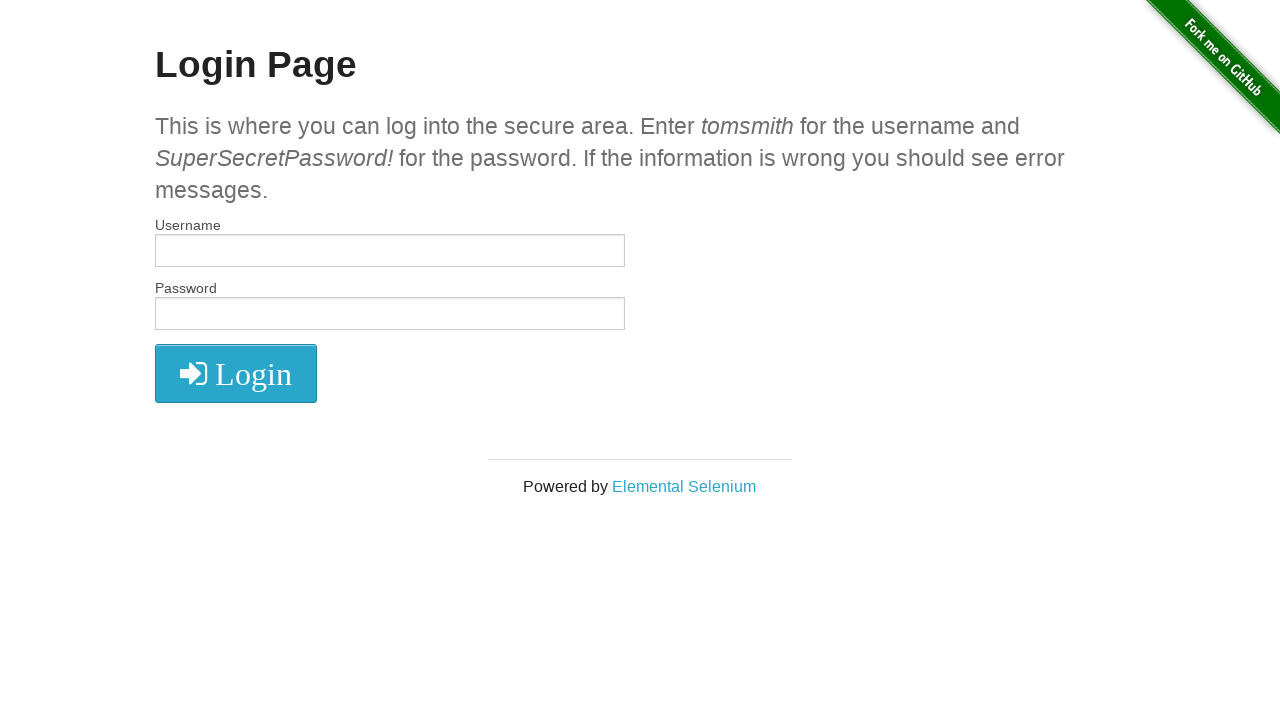

Navigated back to homepage
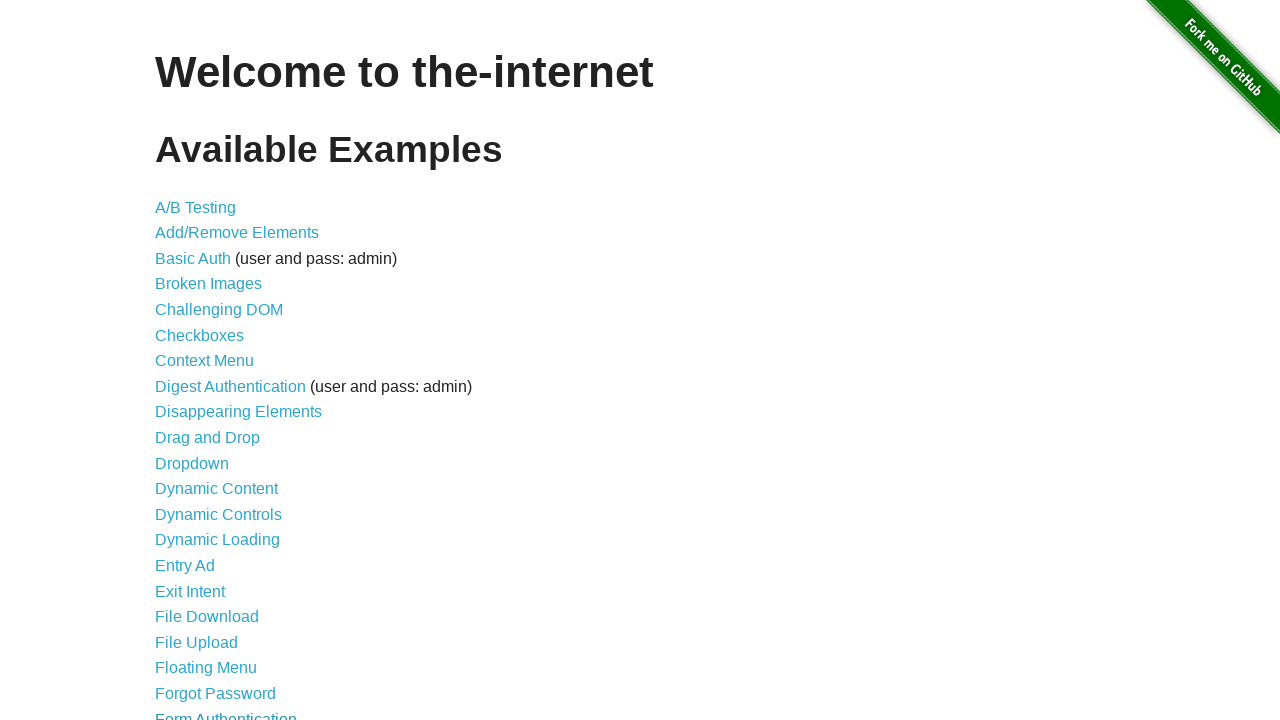

Retrieved link element from list item
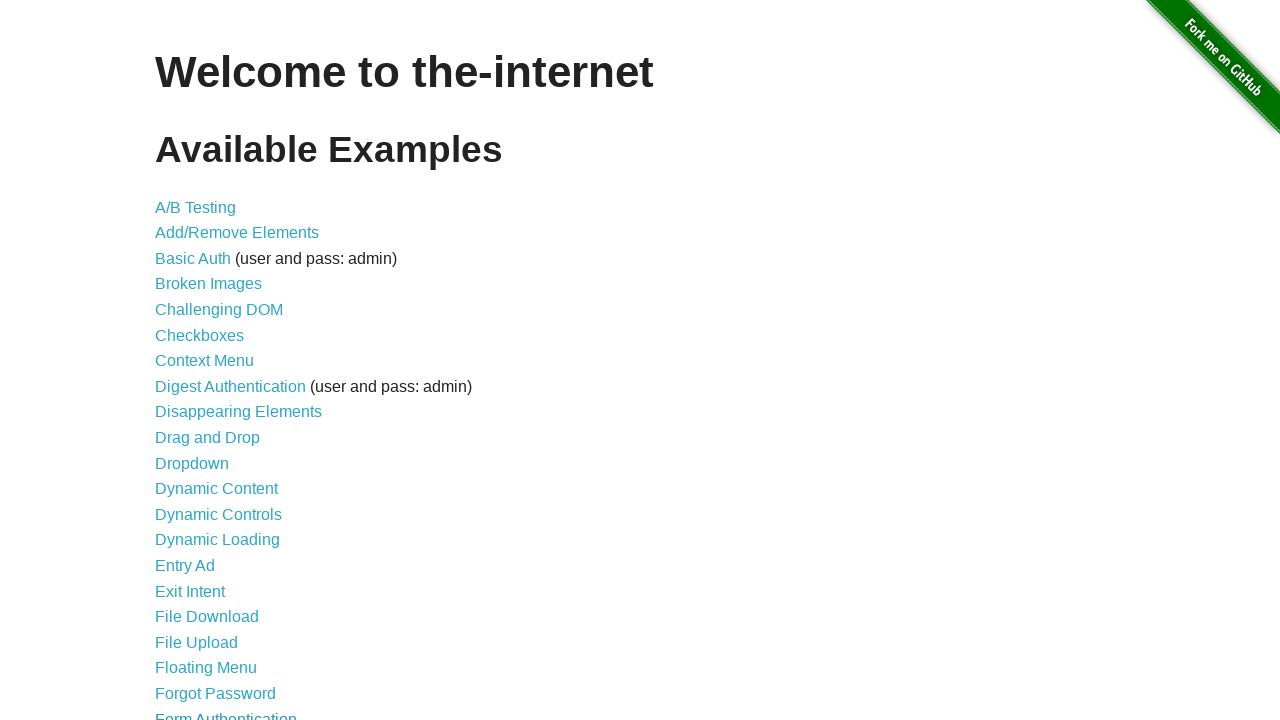

Extracted href attribute: /frames
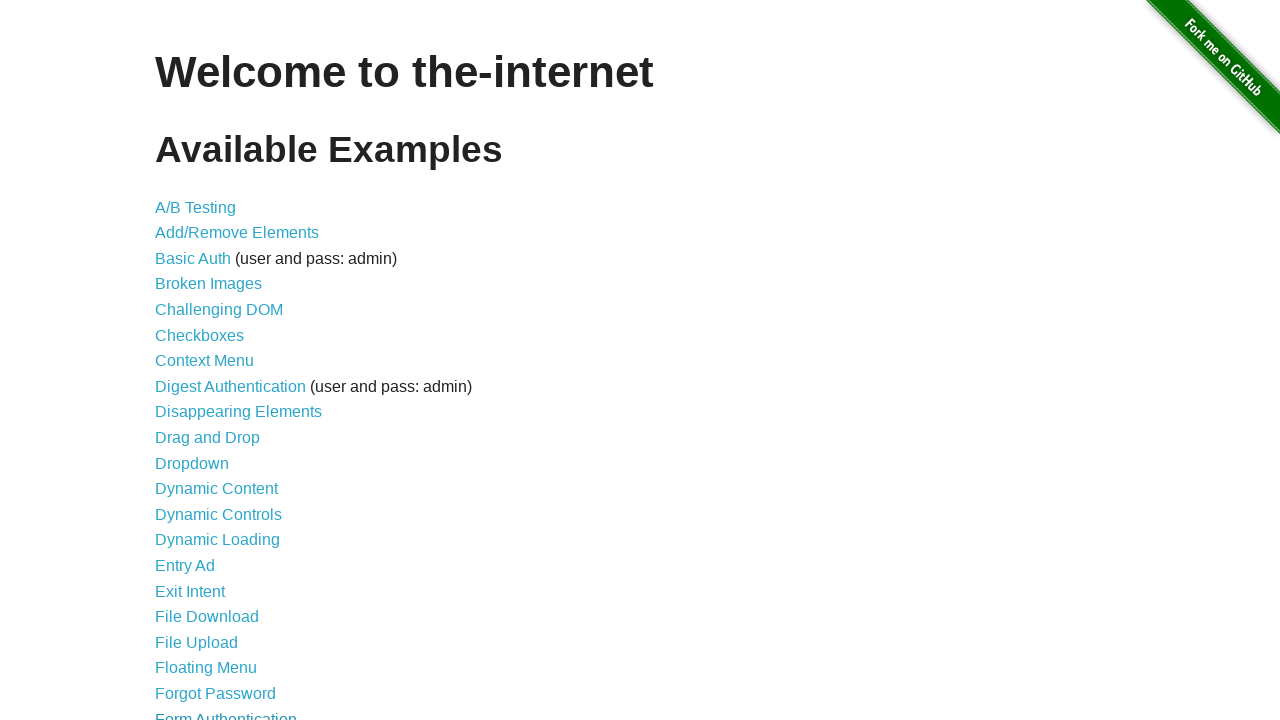

Clicked navigation link: /frames at (182, 361) on internal:role=listitem >> nth=21 >> internal:role=link
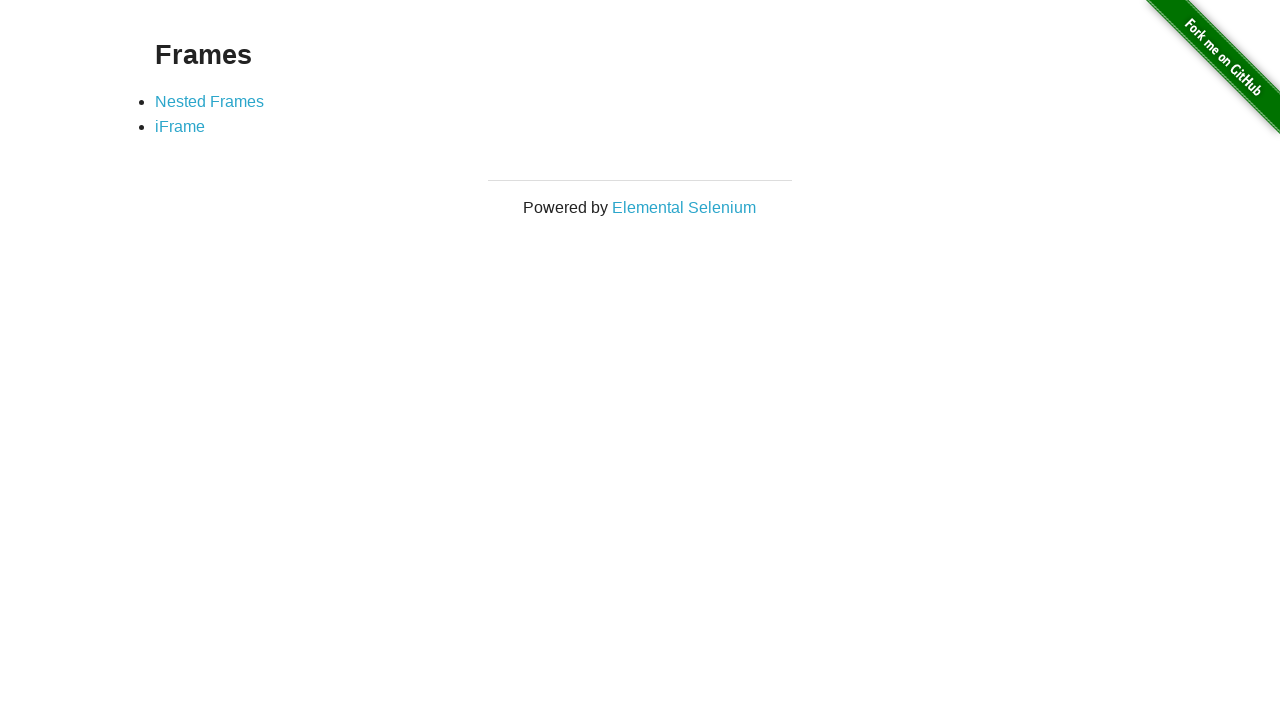

Page loaded successfully, verified navigation to /frames
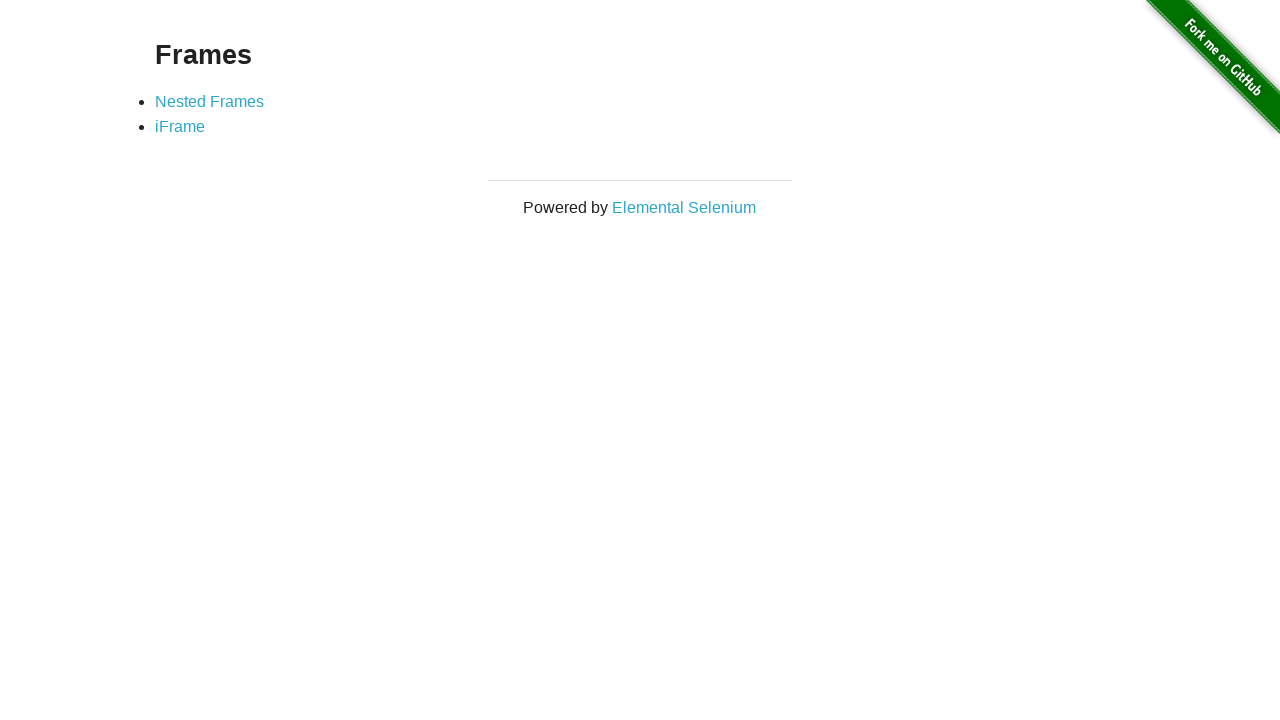

Navigated back to homepage
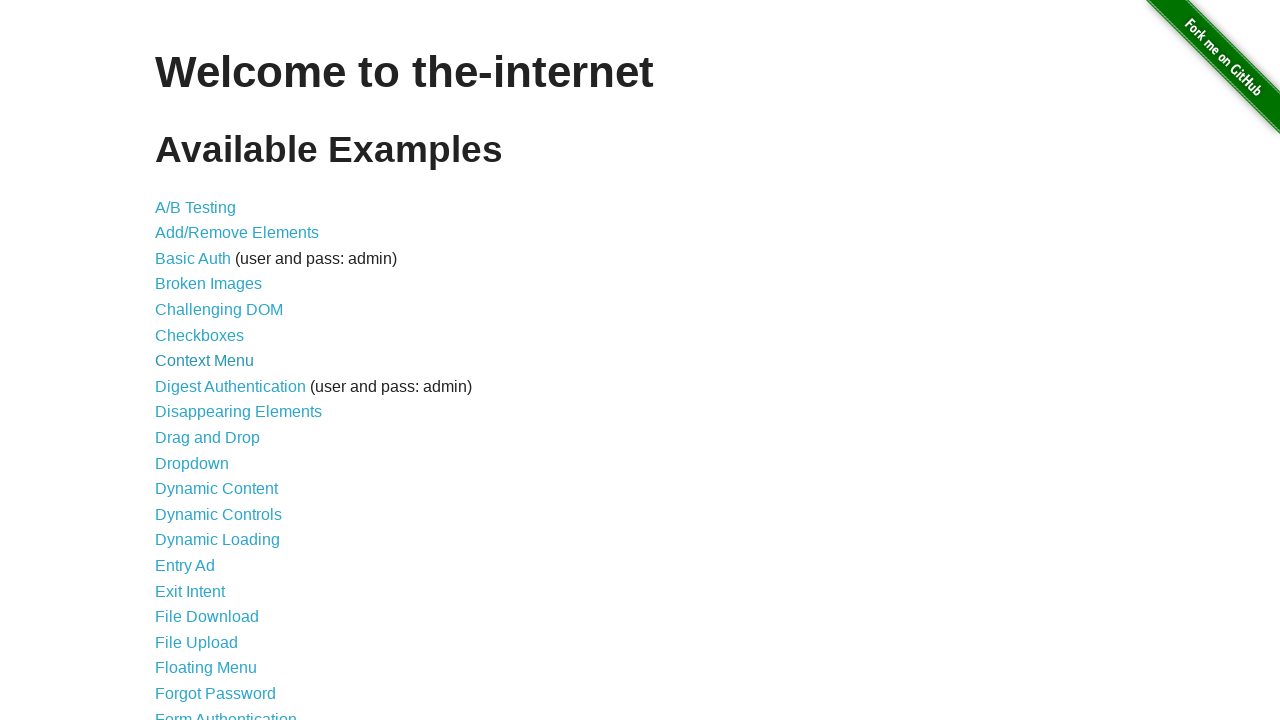

Retrieved link element from list item
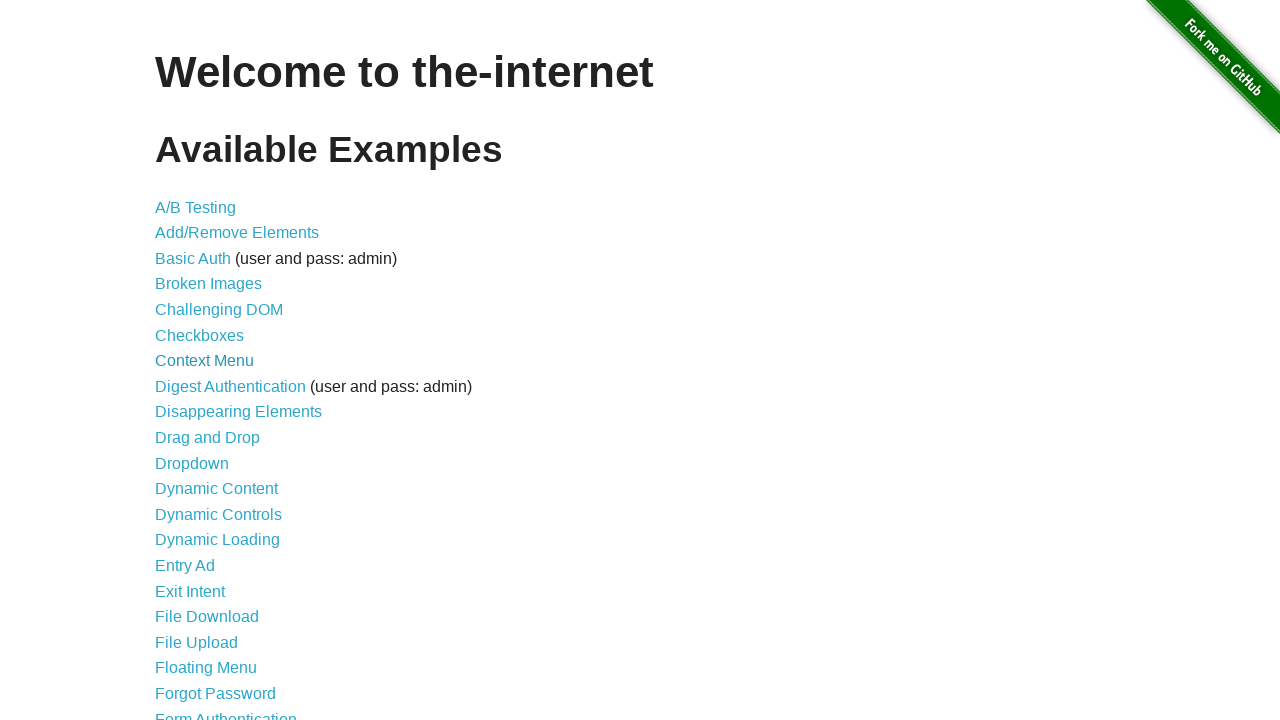

Extracted href attribute: /geolocation
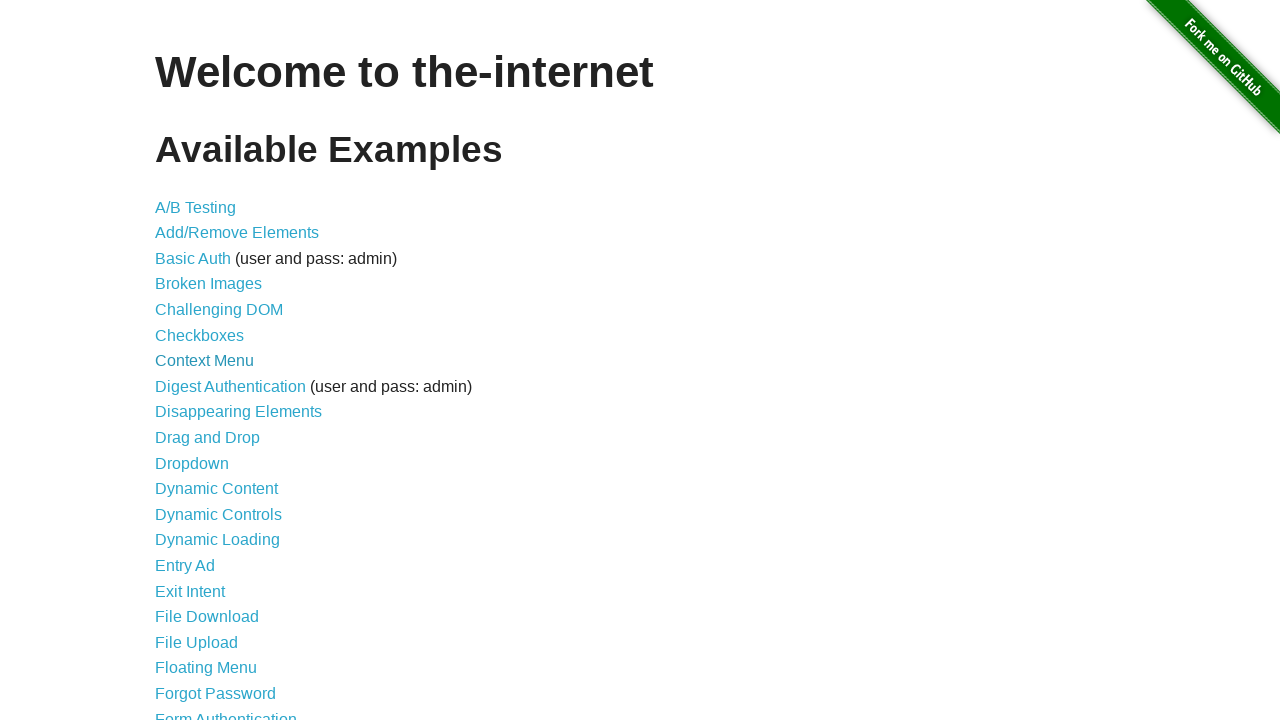

Clicked navigation link: /geolocation at (198, 360) on internal:role=listitem >> nth=22 >> internal:role=link
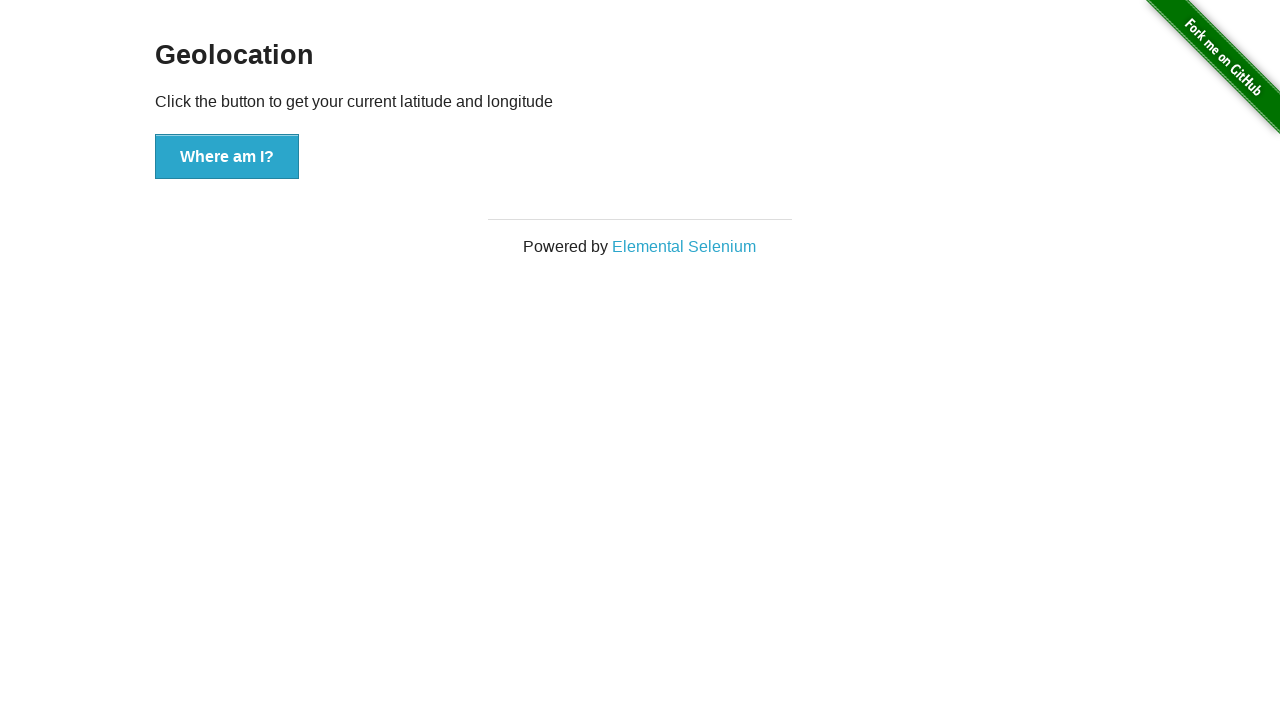

Page loaded successfully, verified navigation to /geolocation
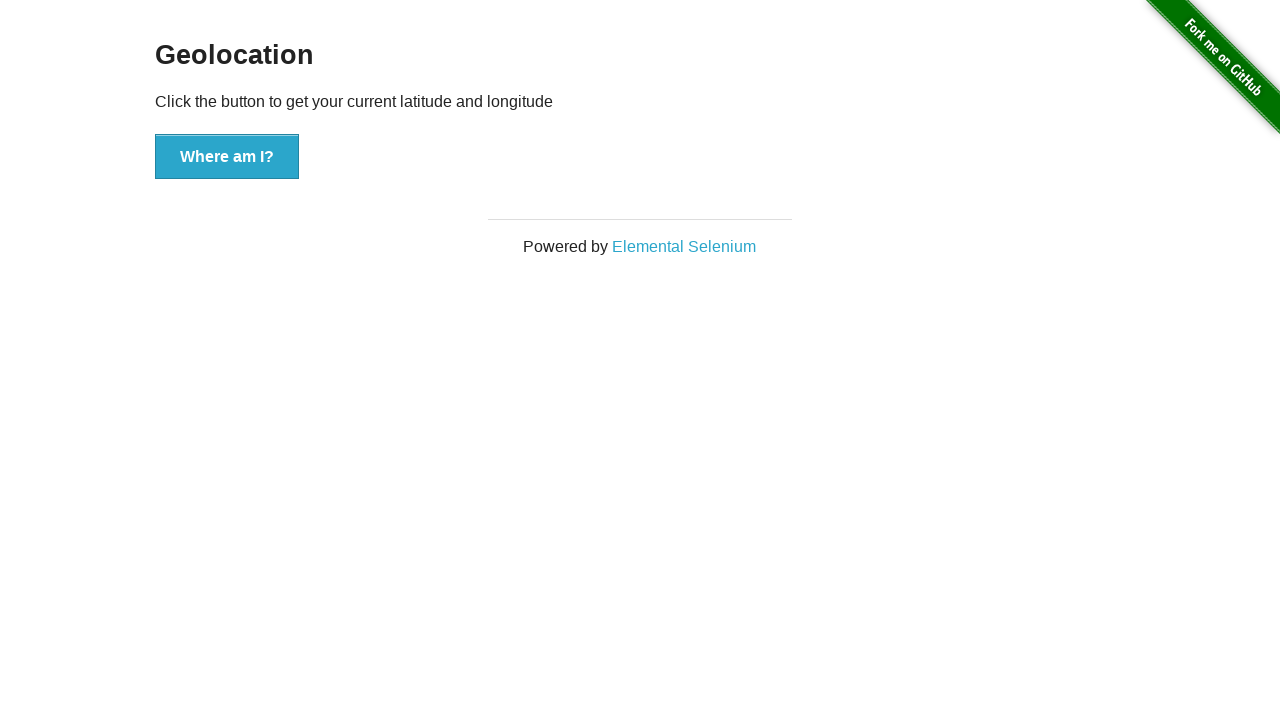

Navigated back to homepage
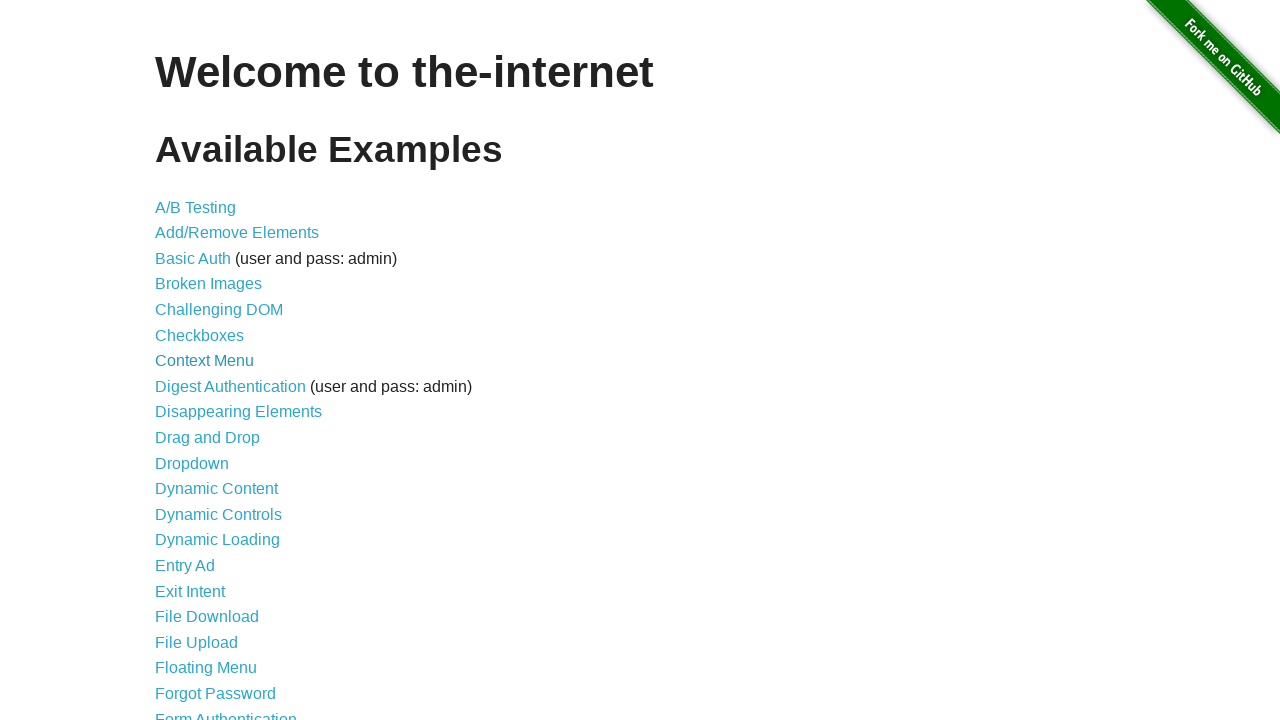

Retrieved link element from list item
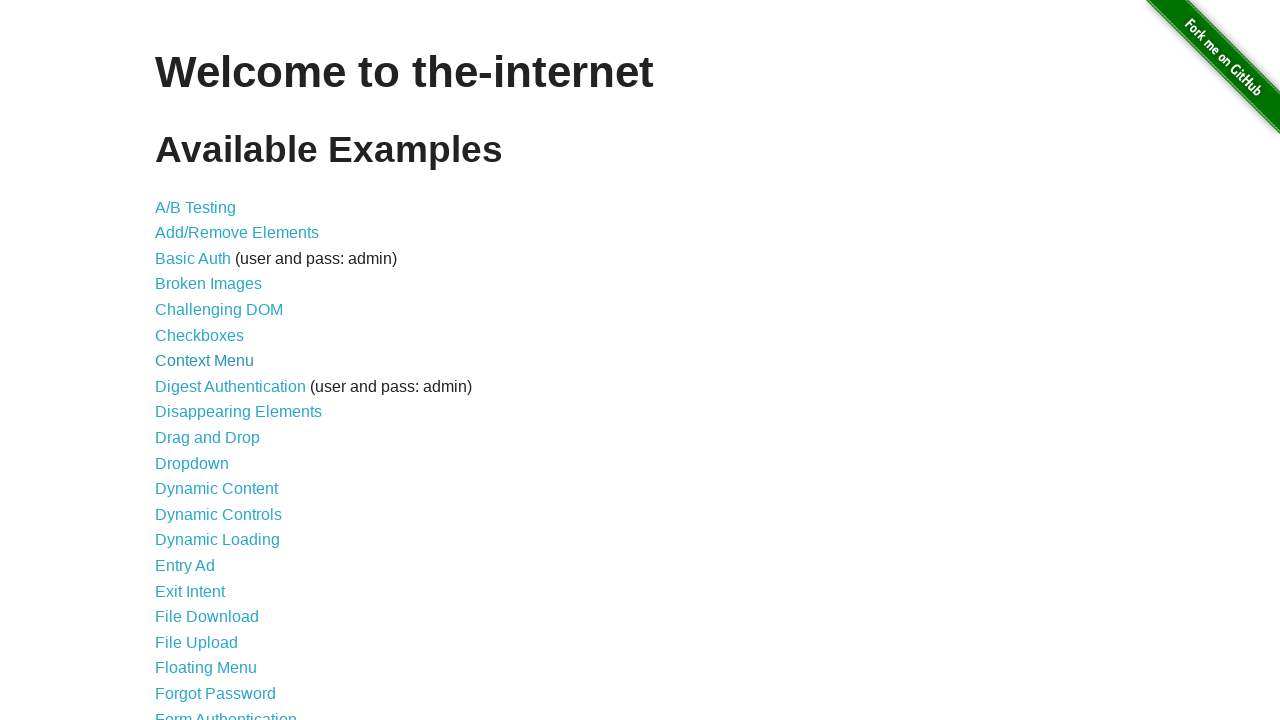

Extracted href attribute: /horizontal_slider
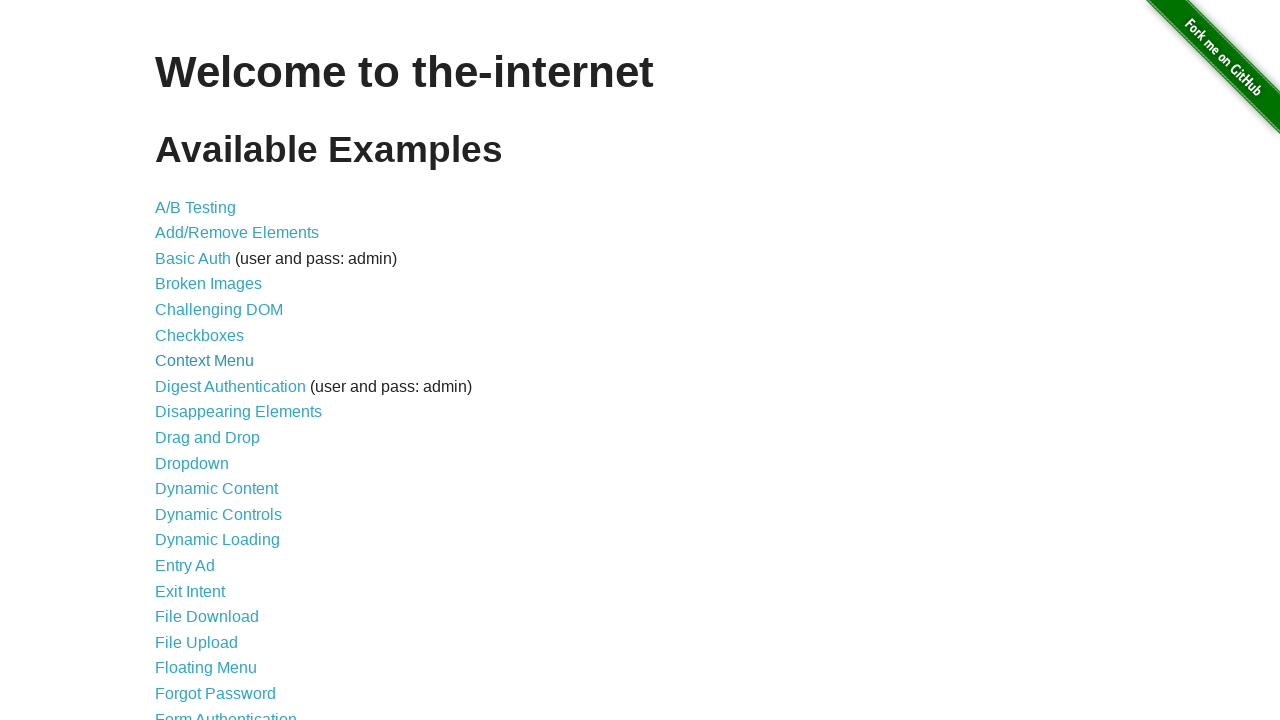

Clicked navigation link: /horizontal_slider at (214, 361) on internal:role=listitem >> nth=23 >> internal:role=link
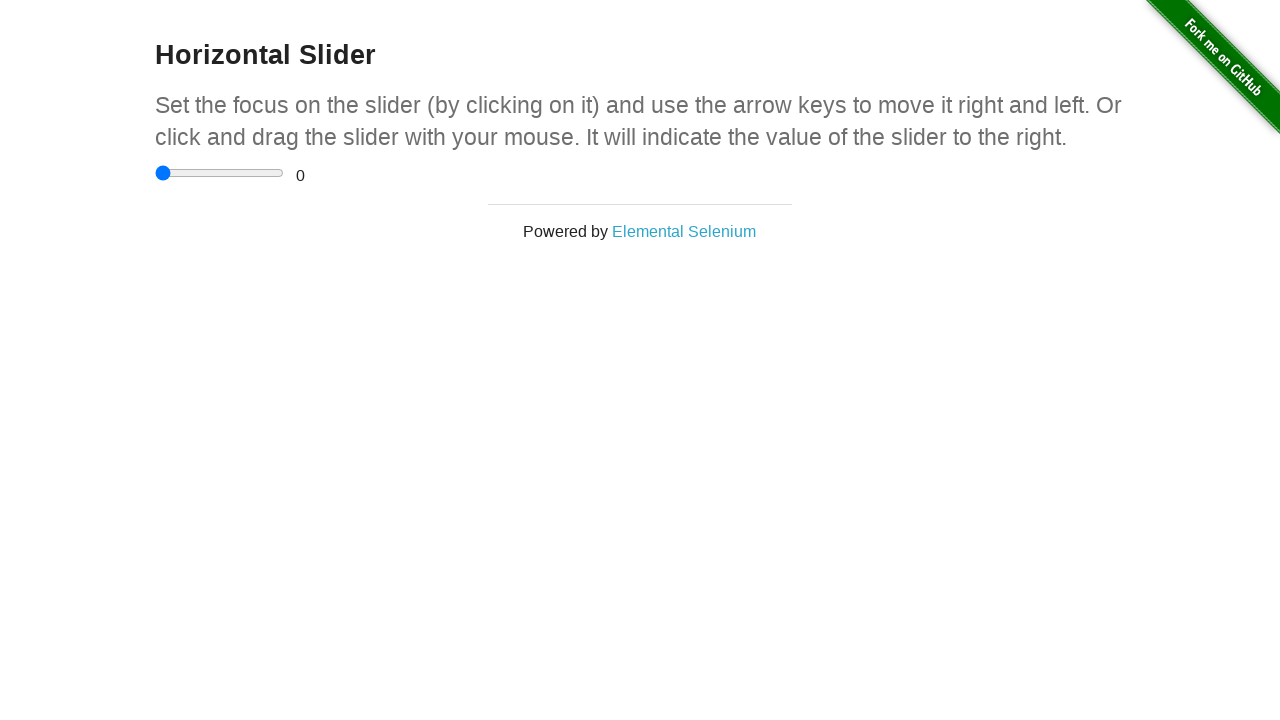

Page loaded successfully, verified navigation to /horizontal_slider
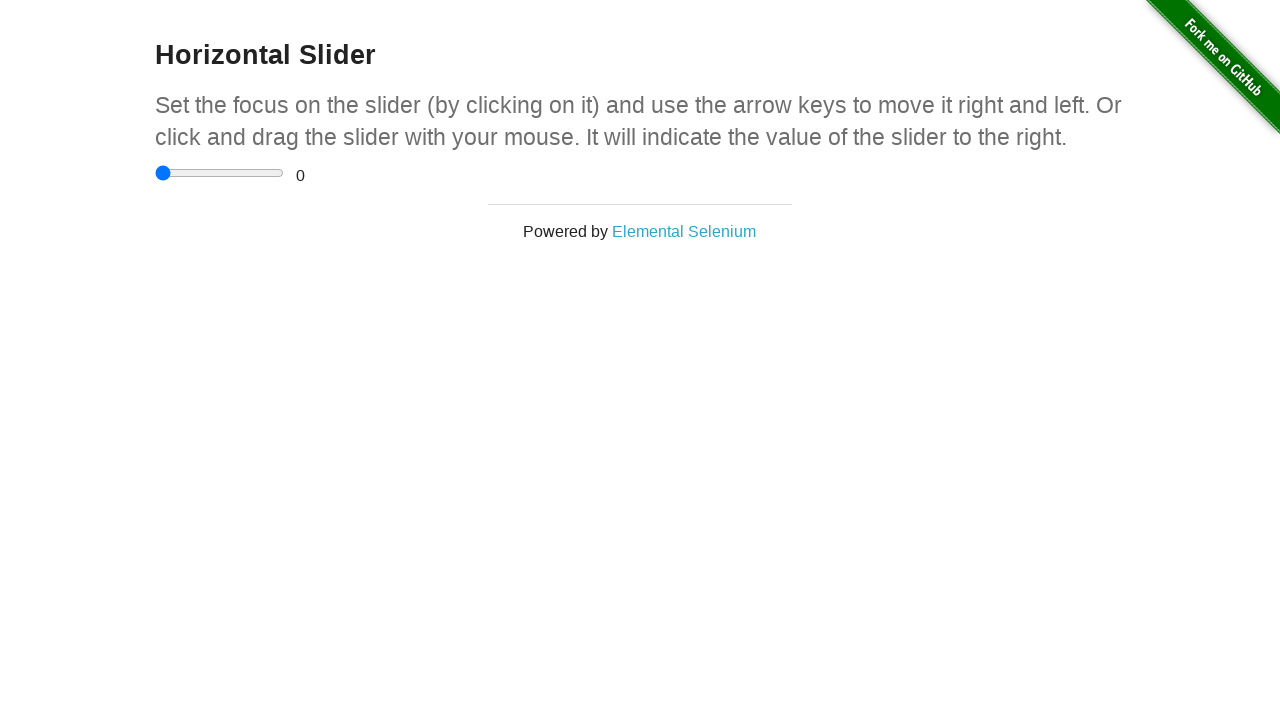

Navigated back to homepage
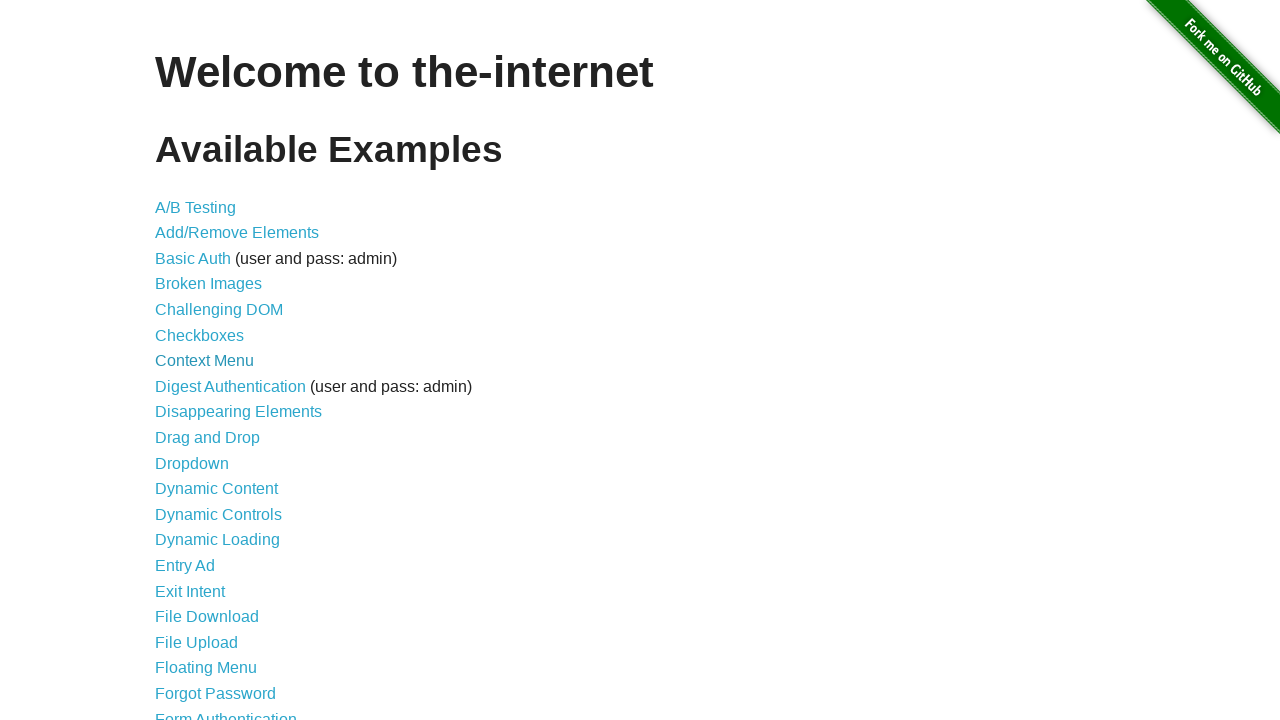

Retrieved link element from list item
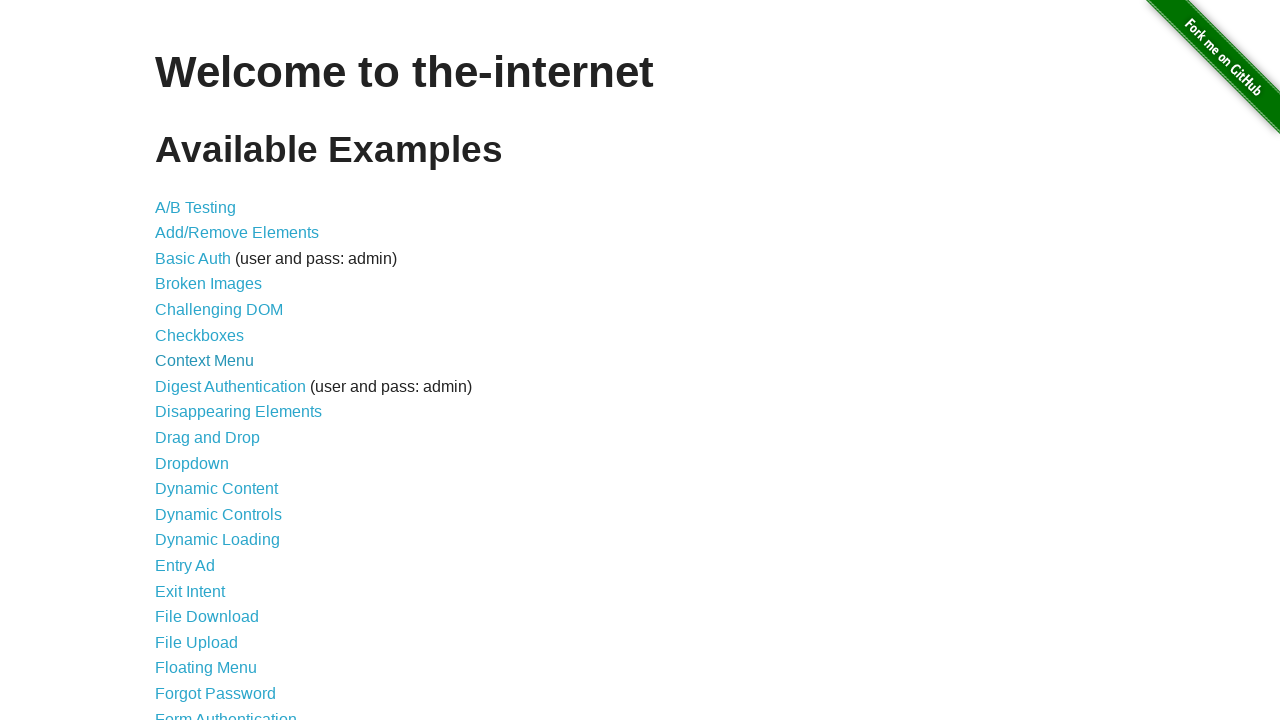

Extracted href attribute: /hovers
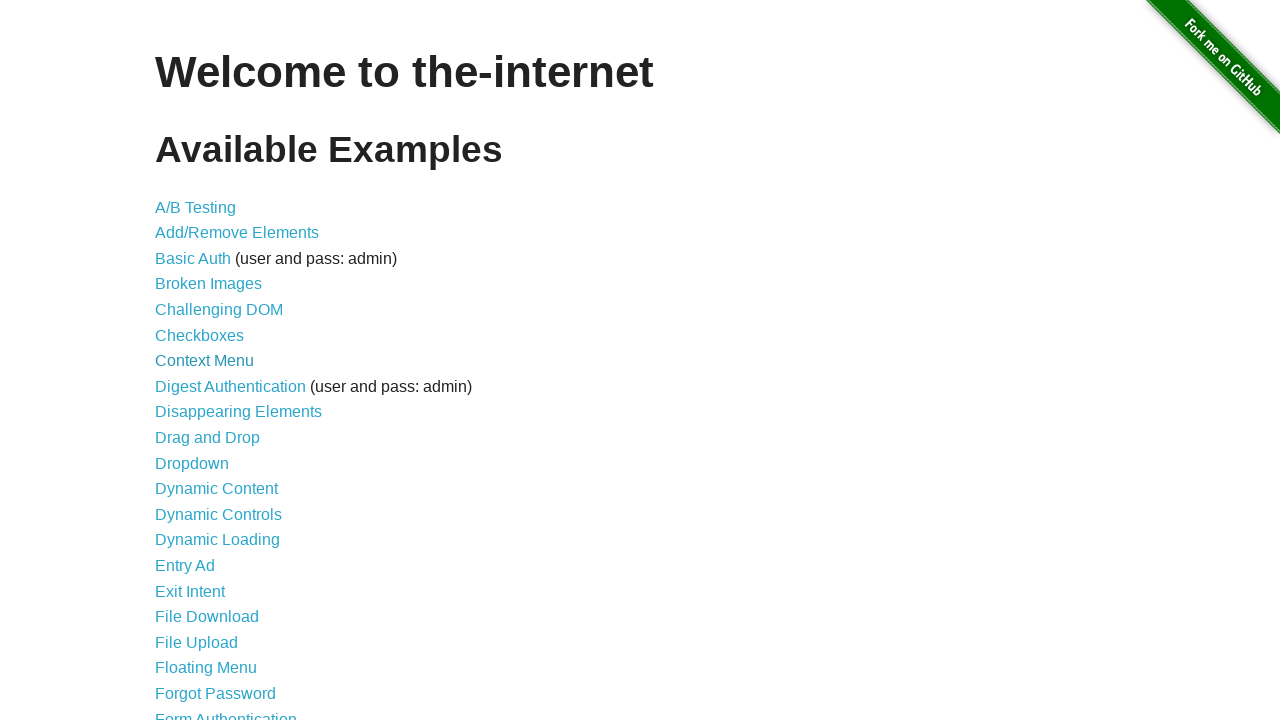

Clicked navigation link: /hovers at (180, 360) on internal:role=listitem >> nth=24 >> internal:role=link
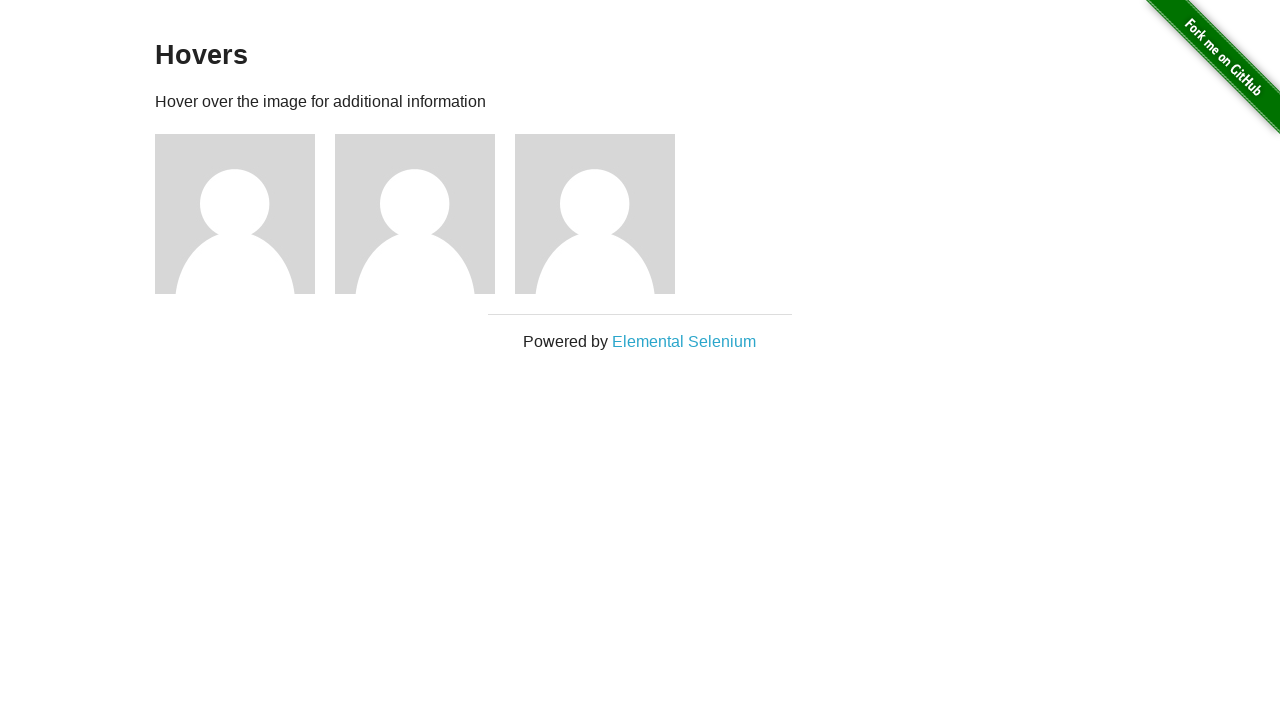

Page loaded successfully, verified navigation to /hovers
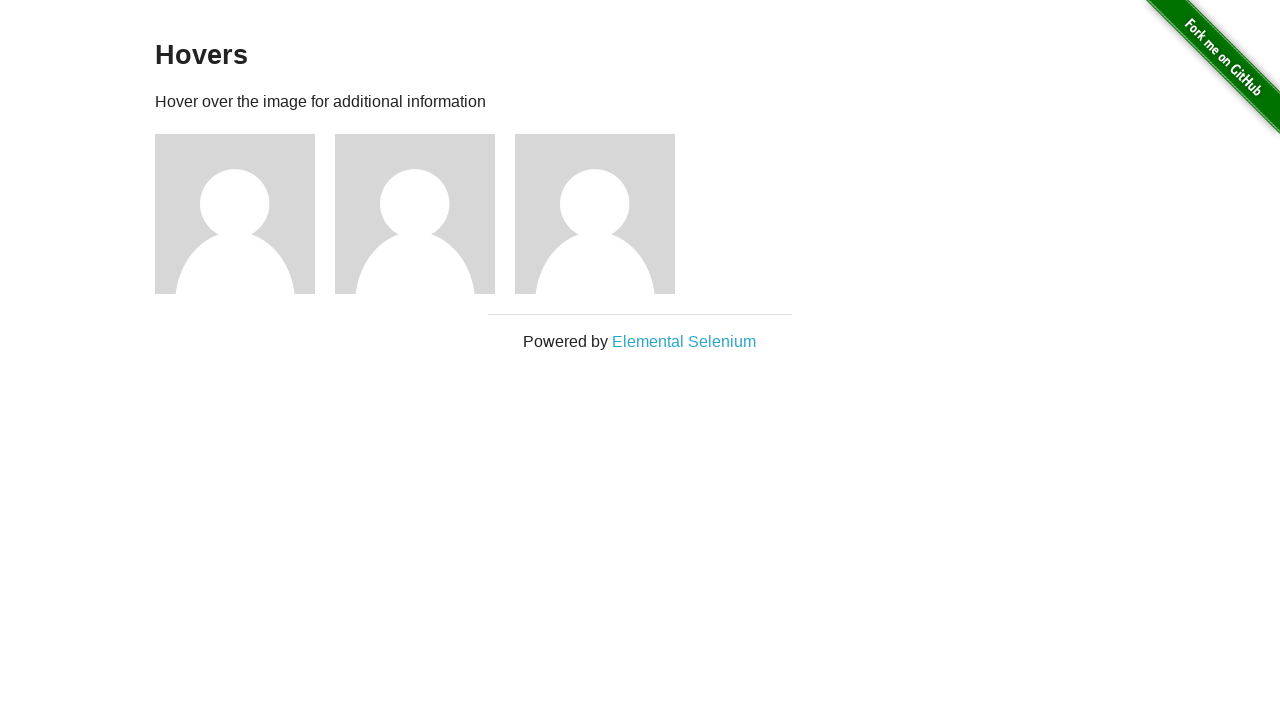

Navigated back to homepage
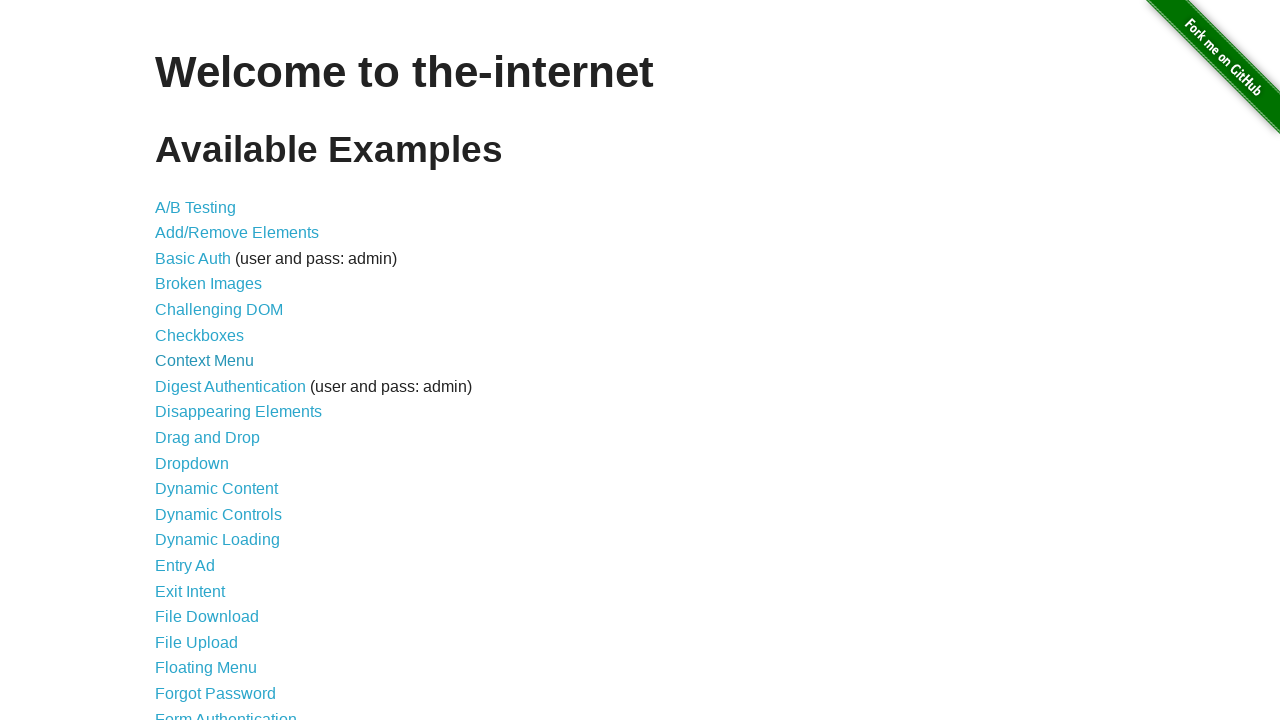

Retrieved link element from list item
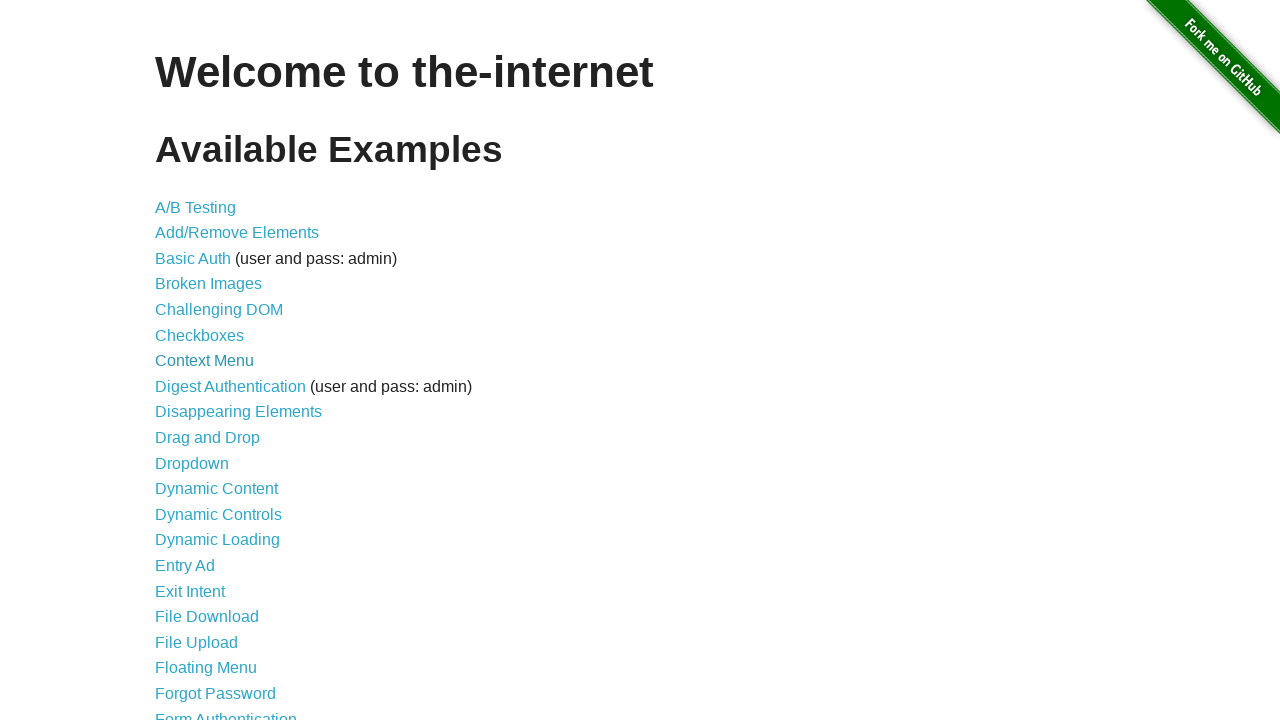

Extracted href attribute: /infinite_scroll
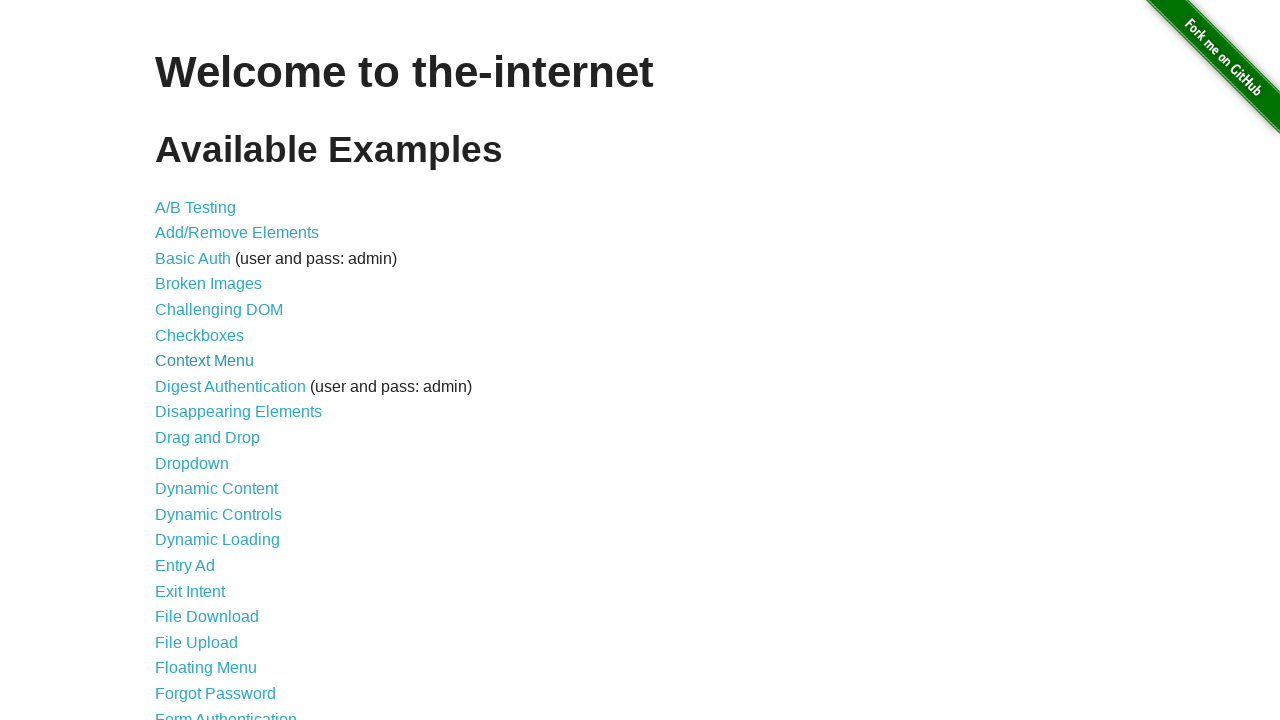

Clicked navigation link: /infinite_scroll at (201, 360) on internal:role=listitem >> nth=25 >> internal:role=link
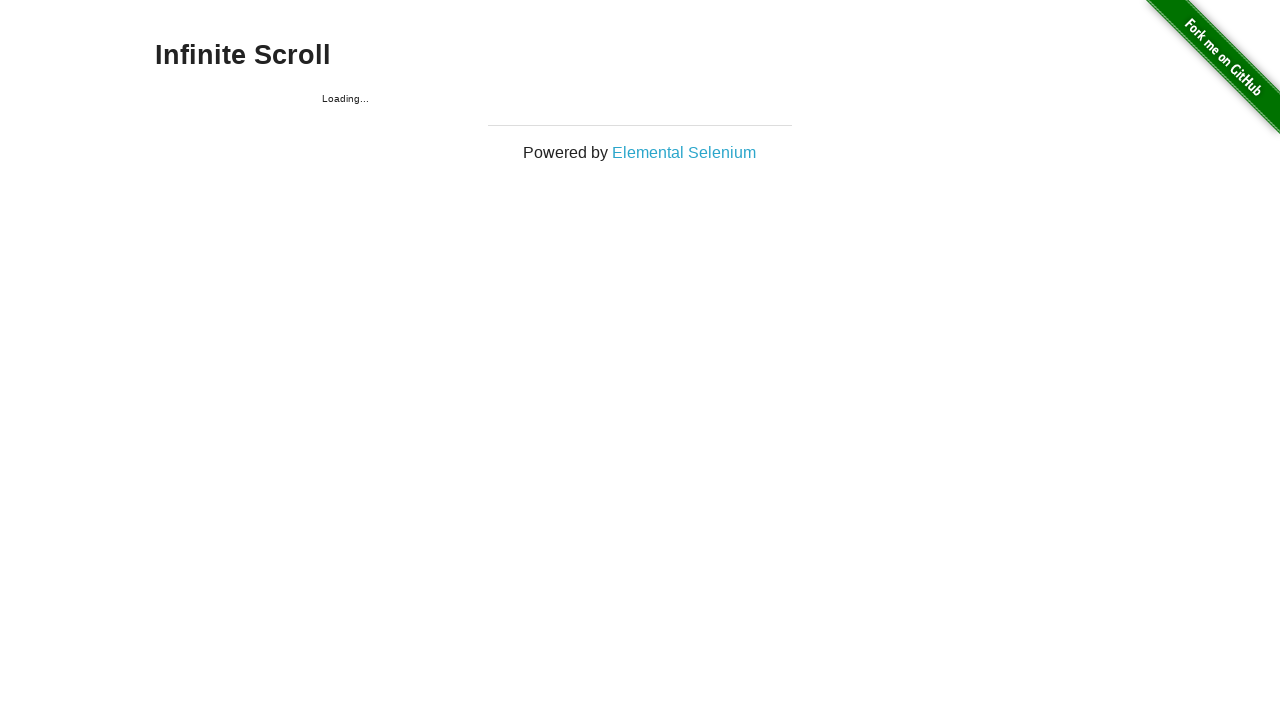

Page loaded successfully, verified navigation to /infinite_scroll
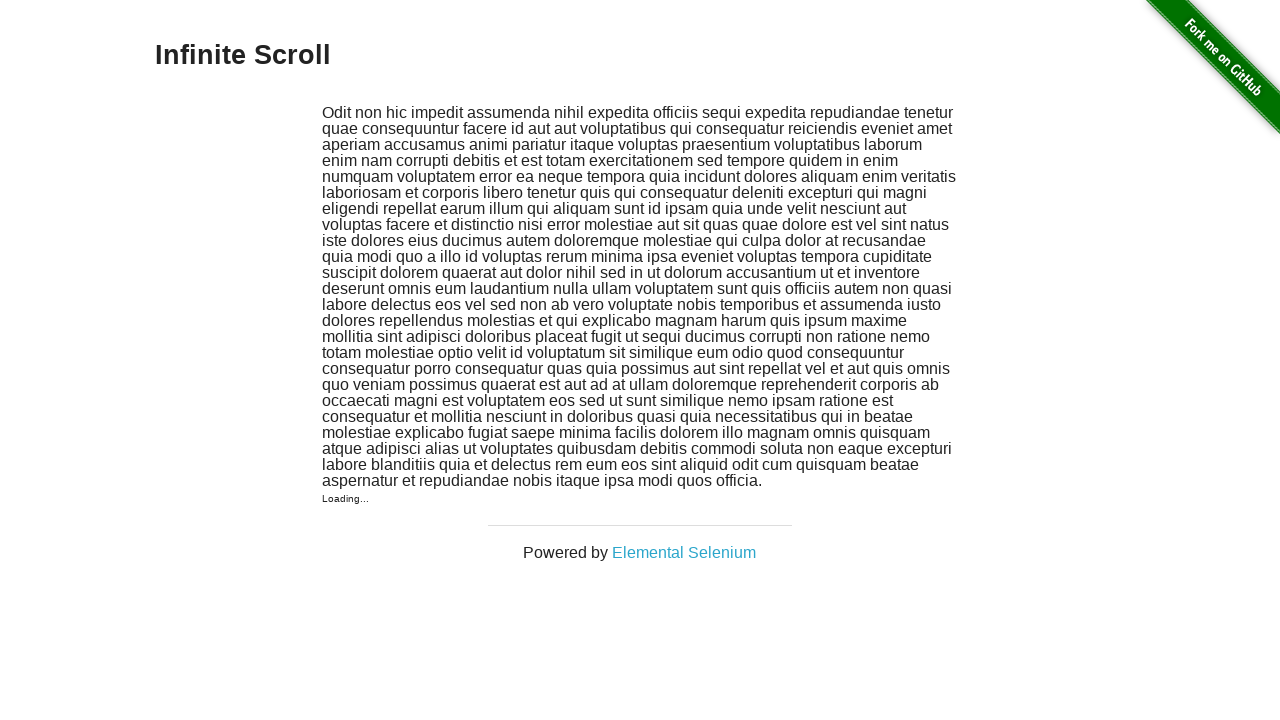

Navigated back to homepage
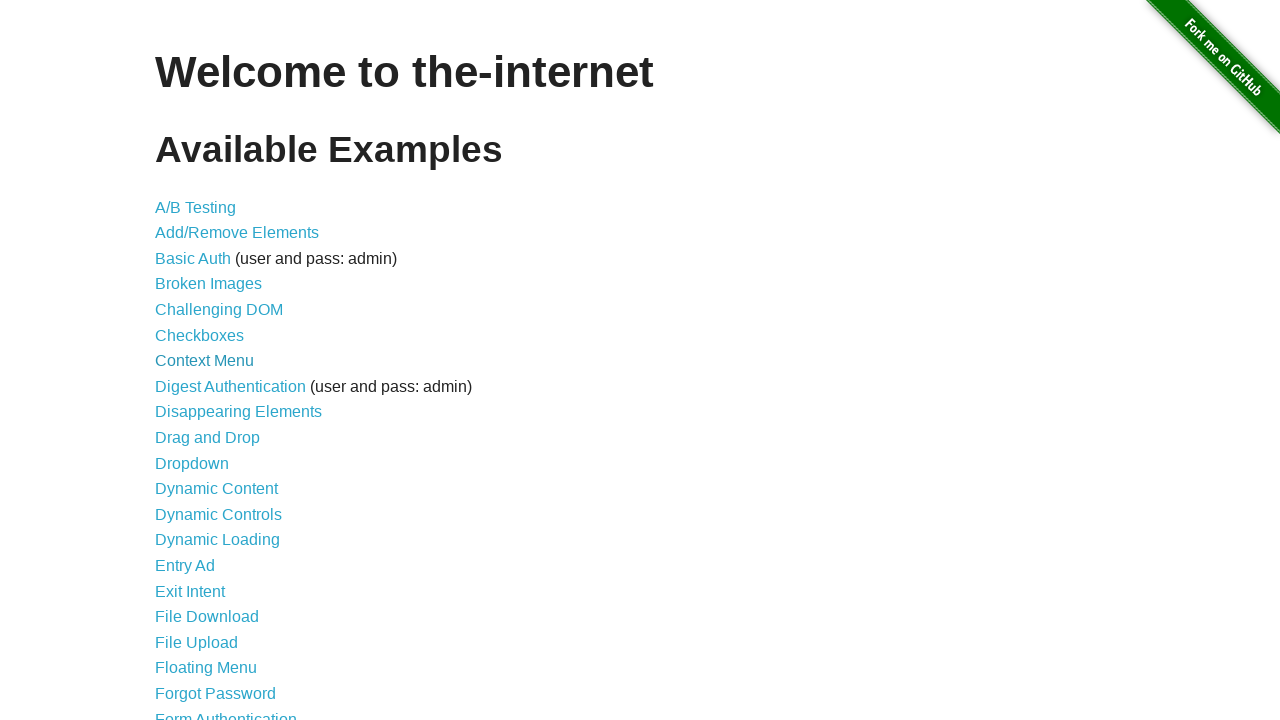

Retrieved link element from list item
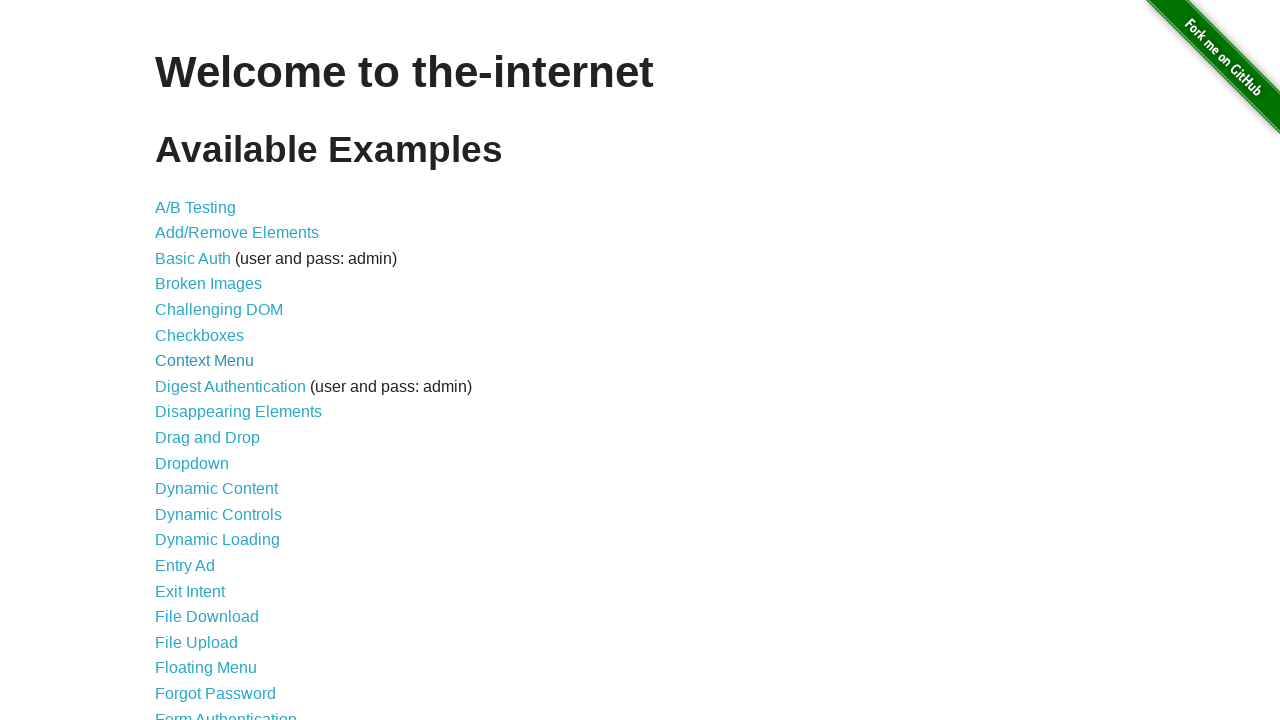

Extracted href attribute: /inputs
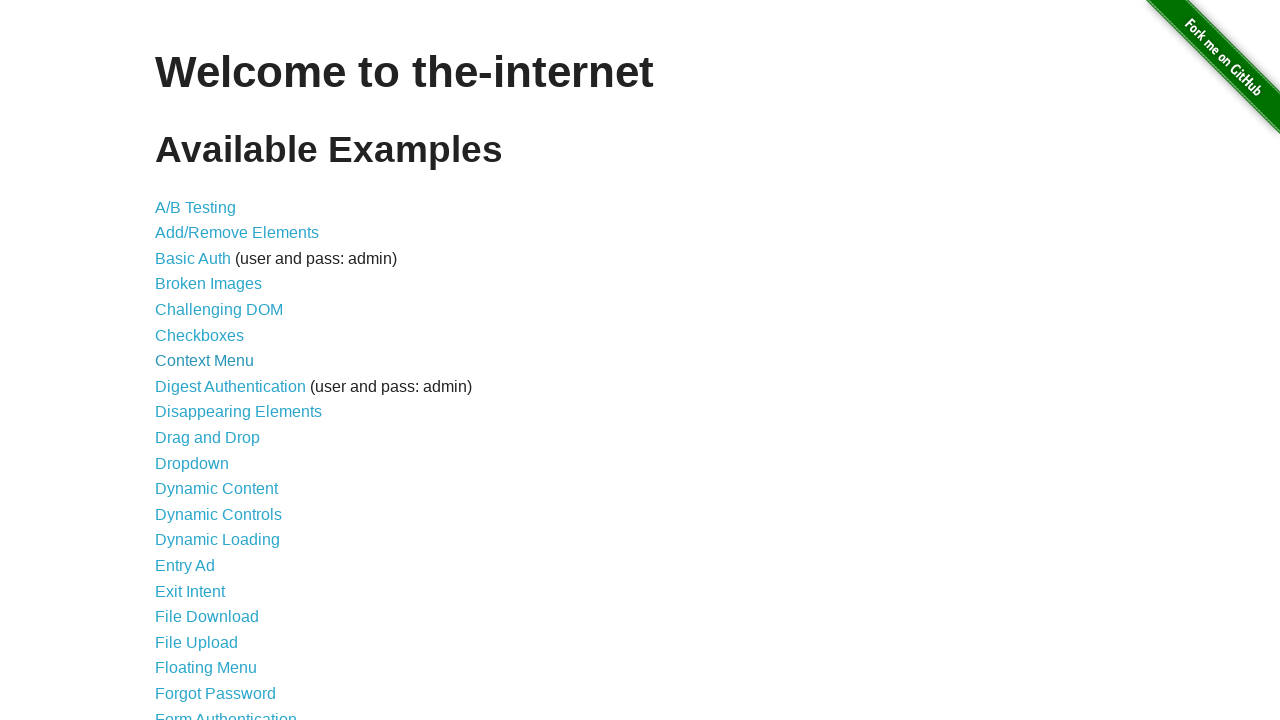

Clicked navigation link: /inputs at (176, 361) on internal:role=listitem >> nth=26 >> internal:role=link
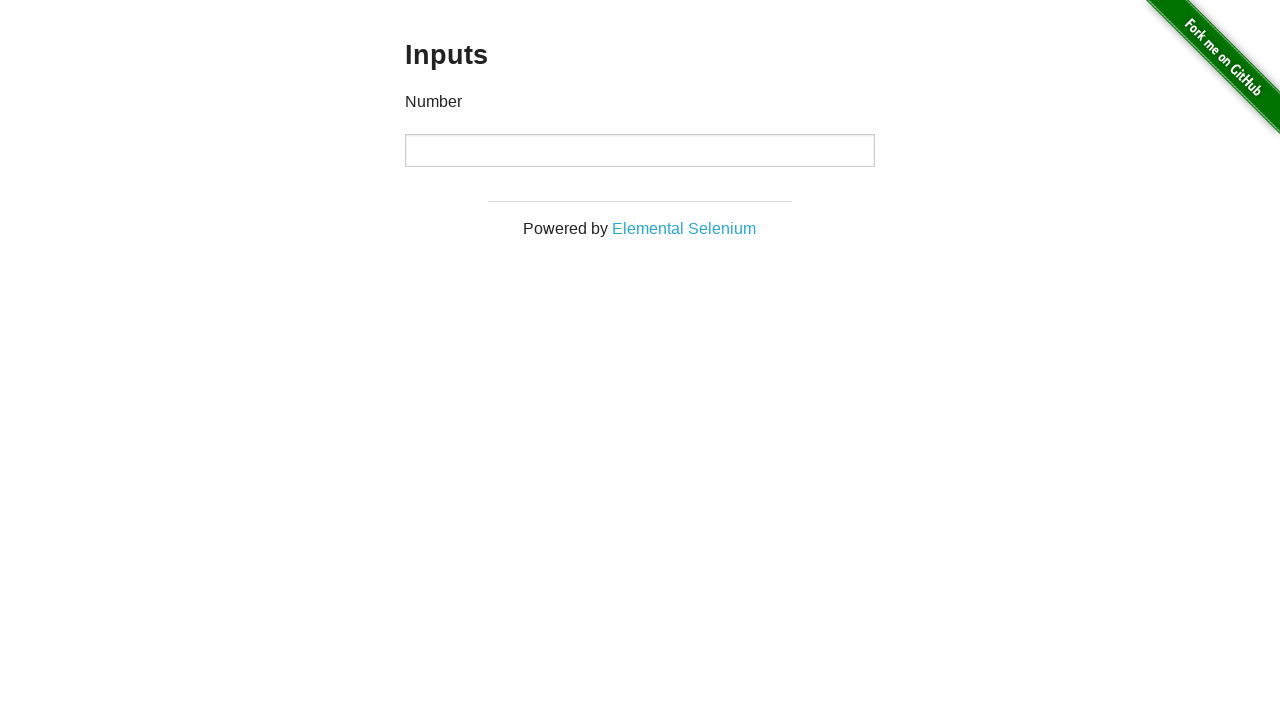

Page loaded successfully, verified navigation to /inputs
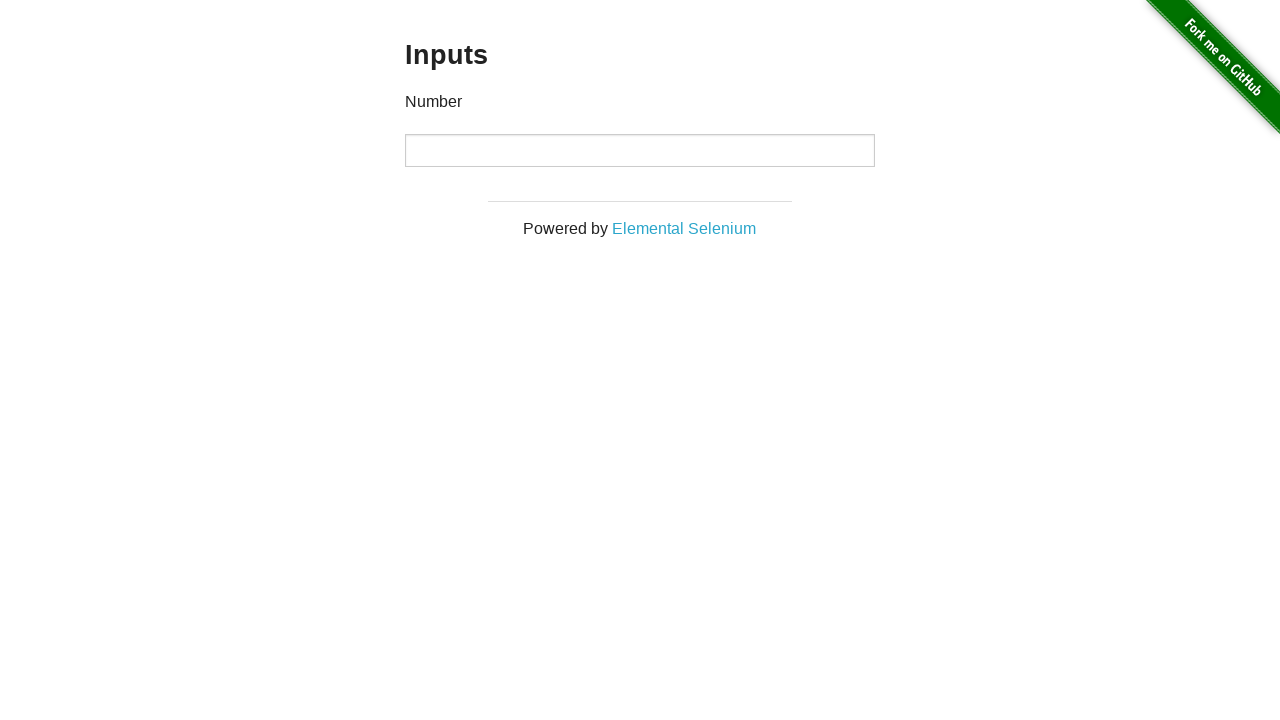

Navigated back to homepage
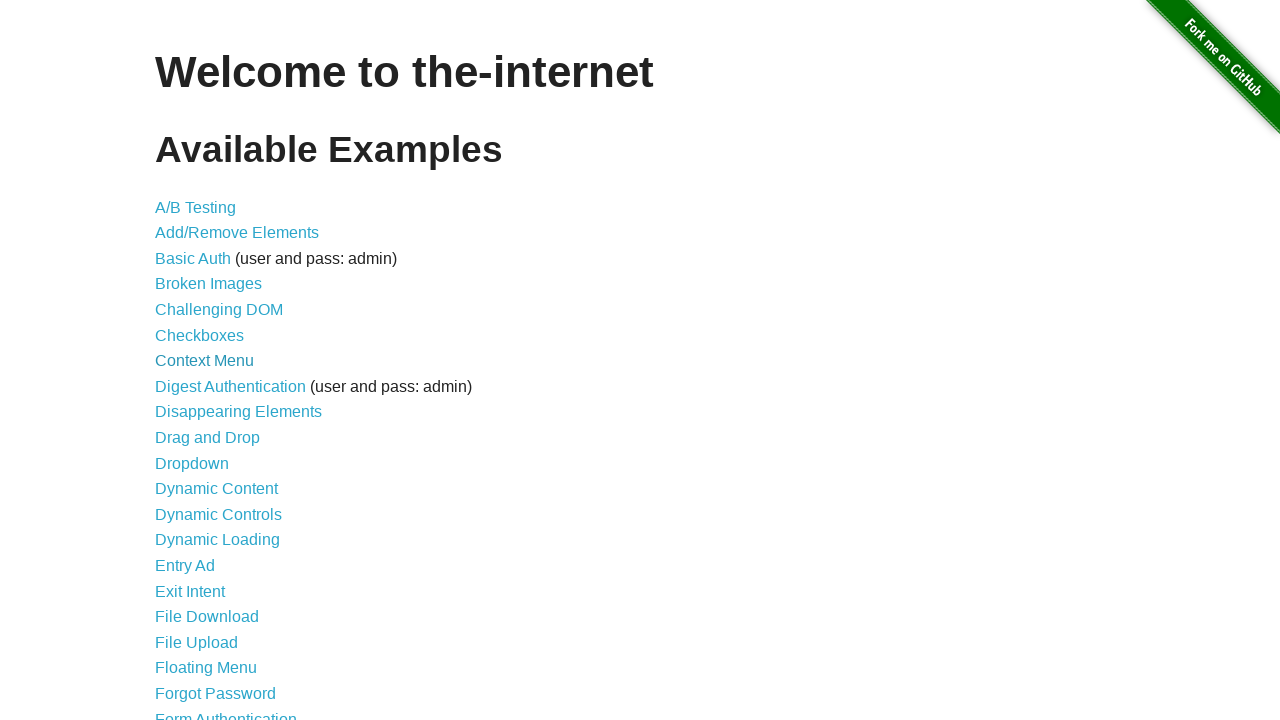

Retrieved link element from list item
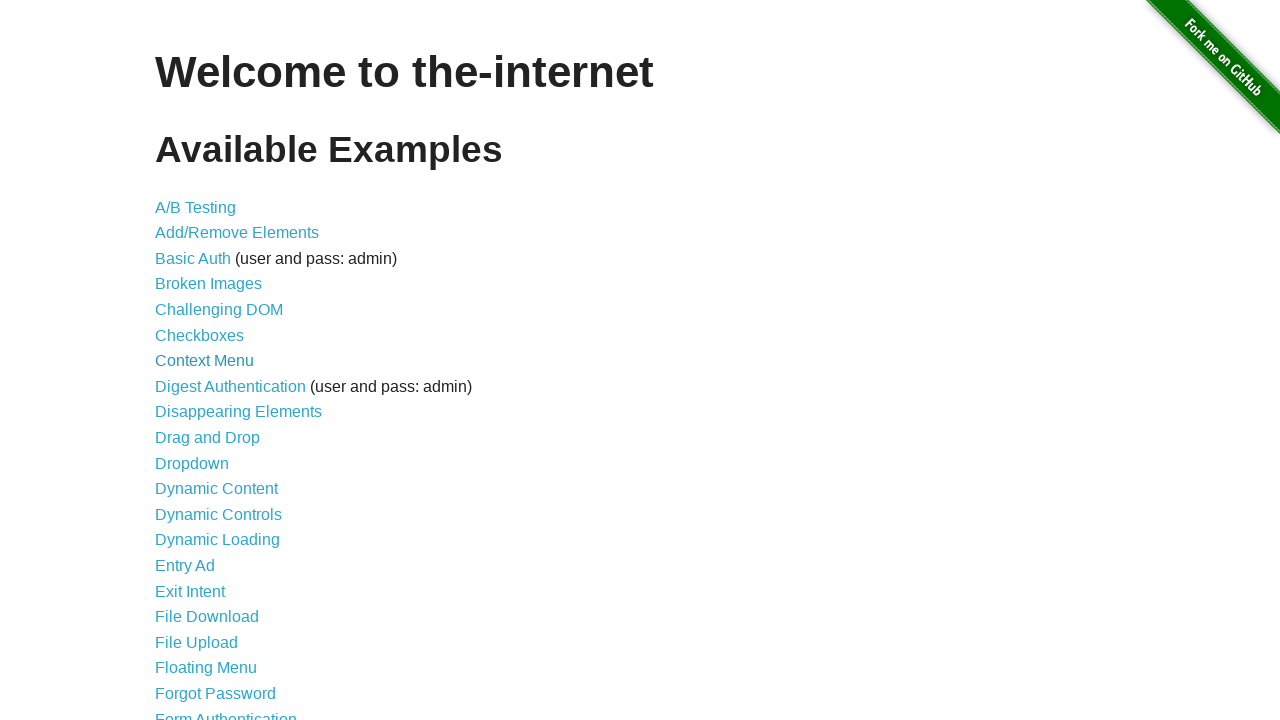

Extracted href attribute: /jqueryui/menu
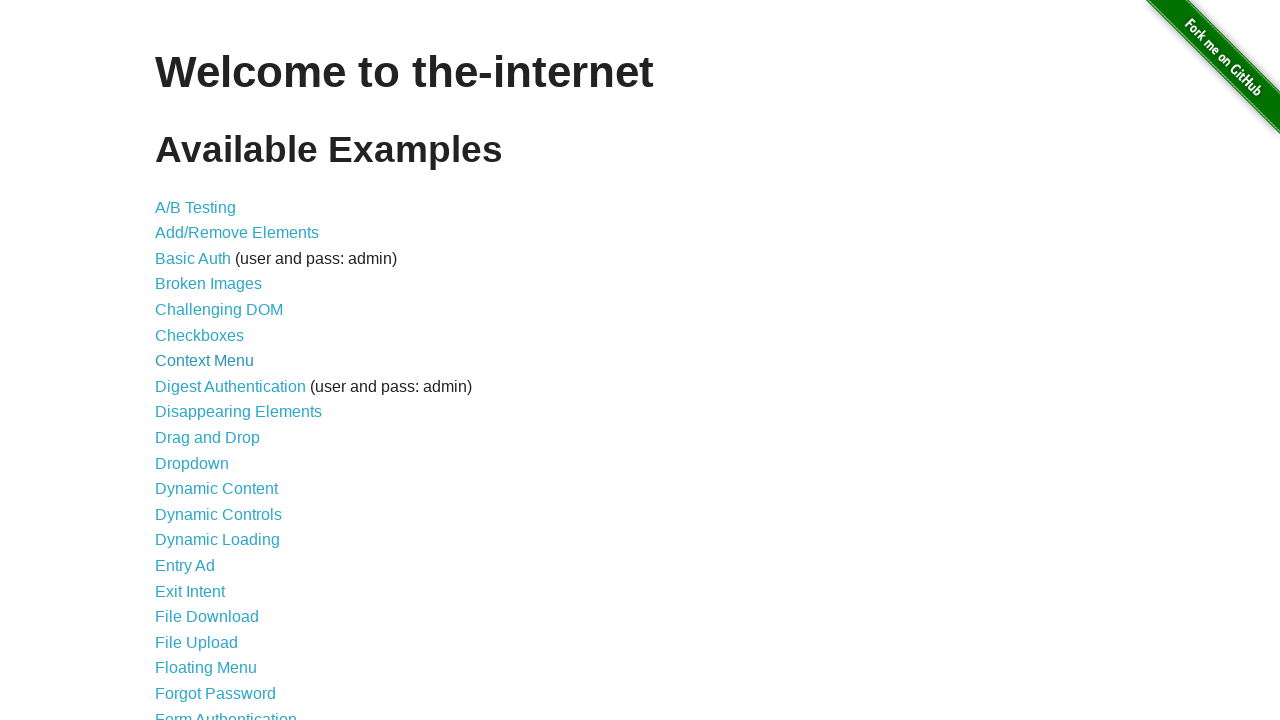

Clicked navigation link: /jqueryui/menu at (216, 360) on internal:role=listitem >> nth=27 >> internal:role=link
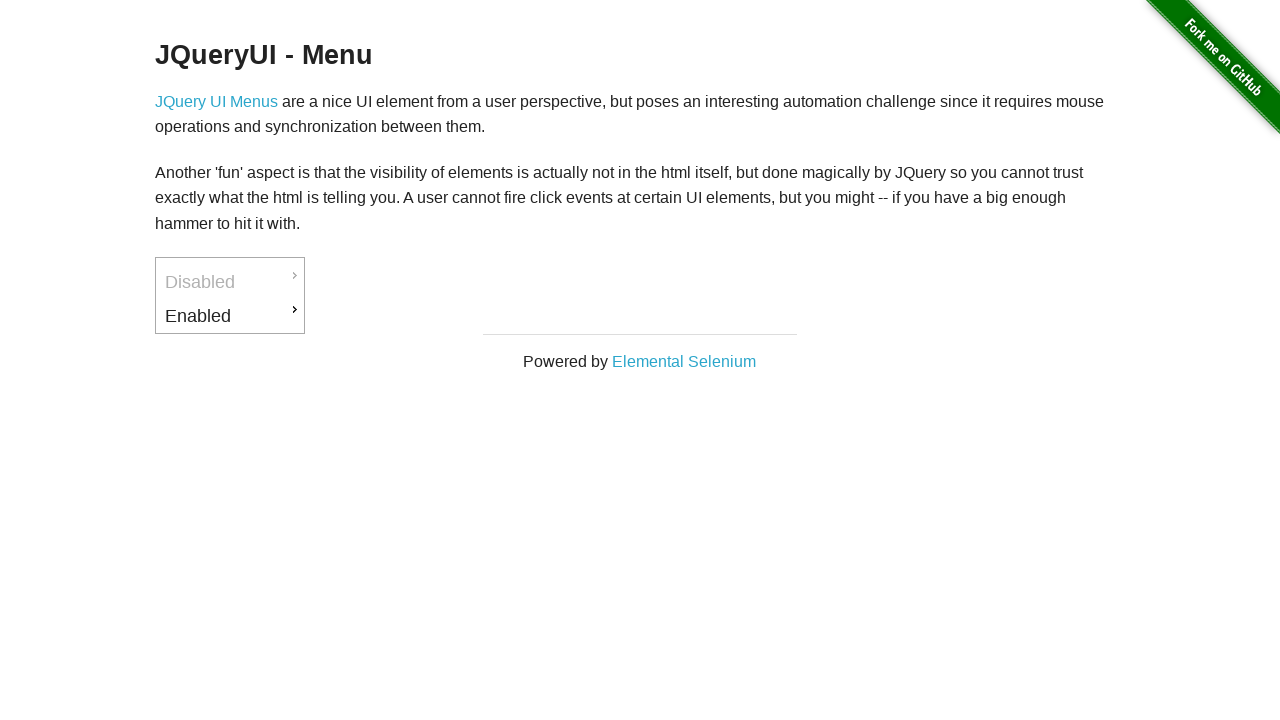

Page loaded successfully, verified navigation to /jqueryui/menu
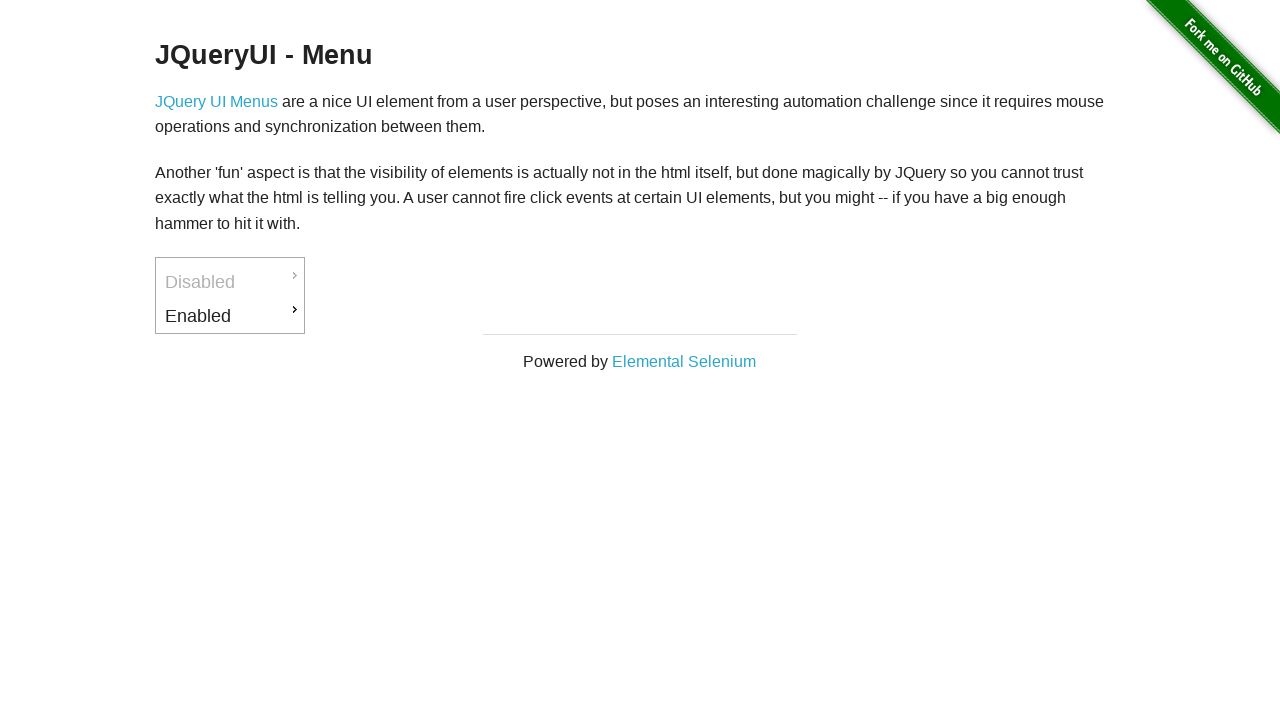

Navigated back to homepage
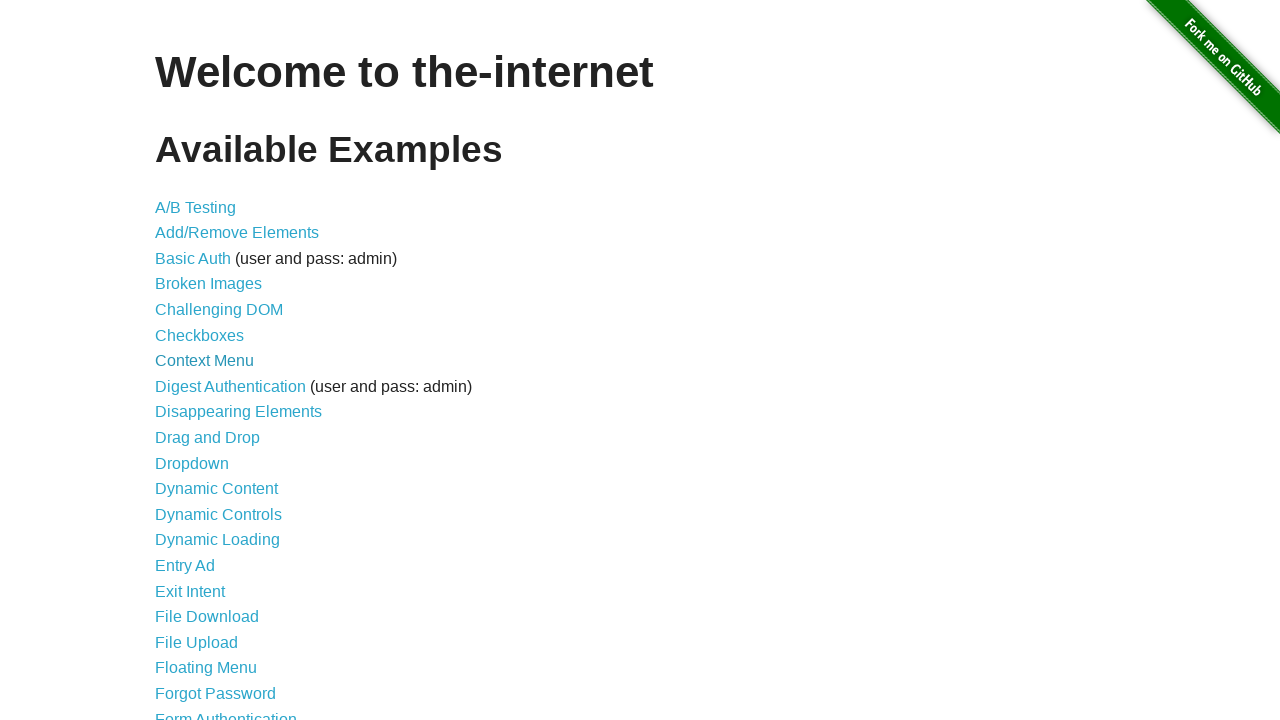

Retrieved link element from list item
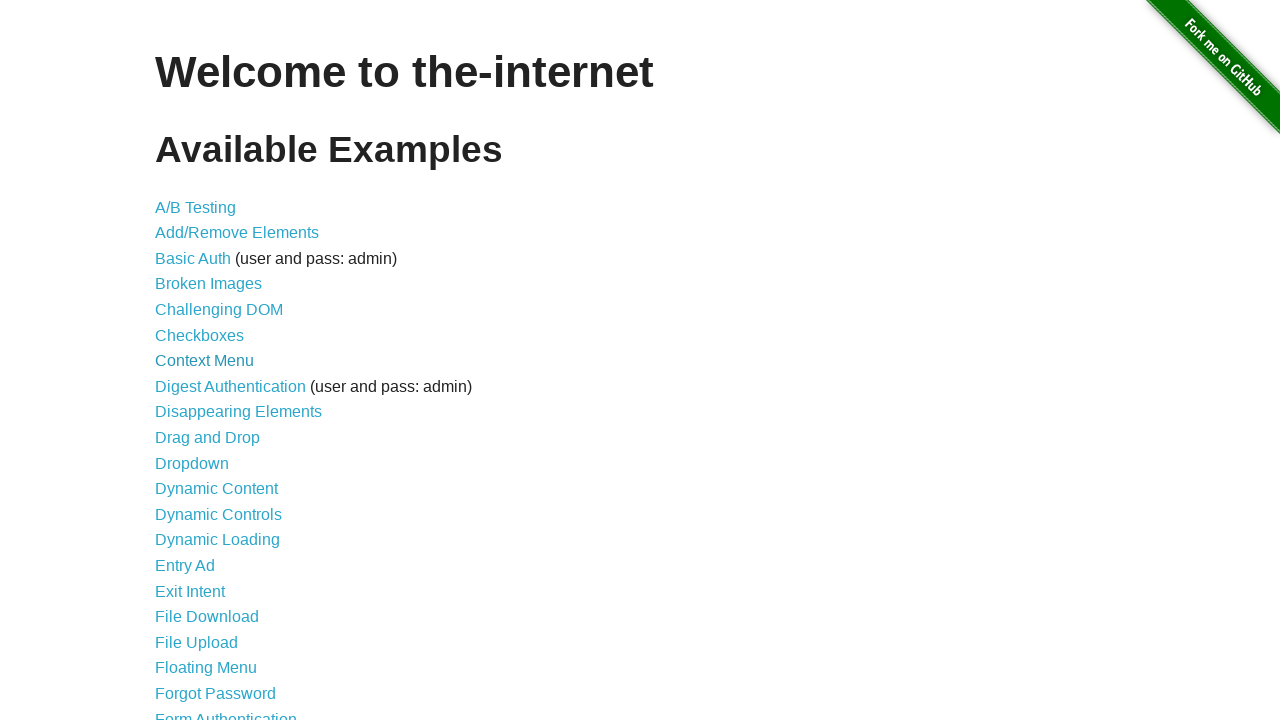

Extracted href attribute: /javascript_alerts
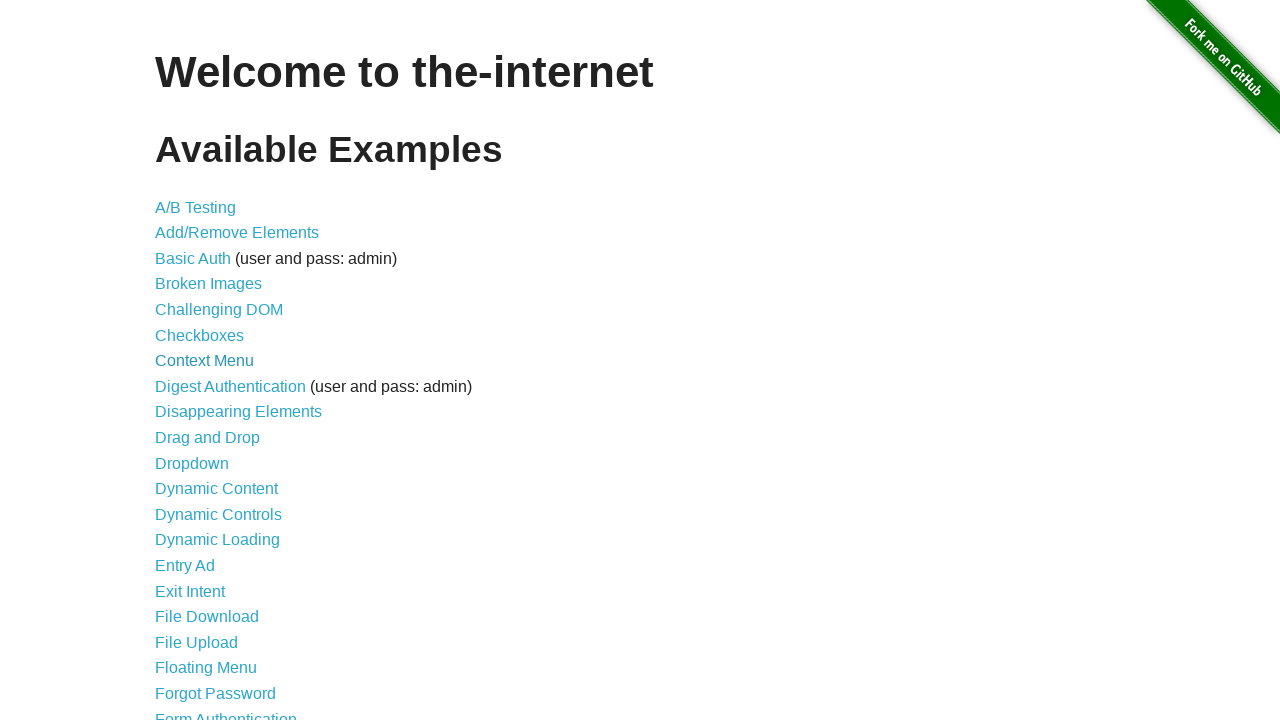

Clicked navigation link: /javascript_alerts at (214, 361) on internal:role=listitem >> nth=28 >> internal:role=link
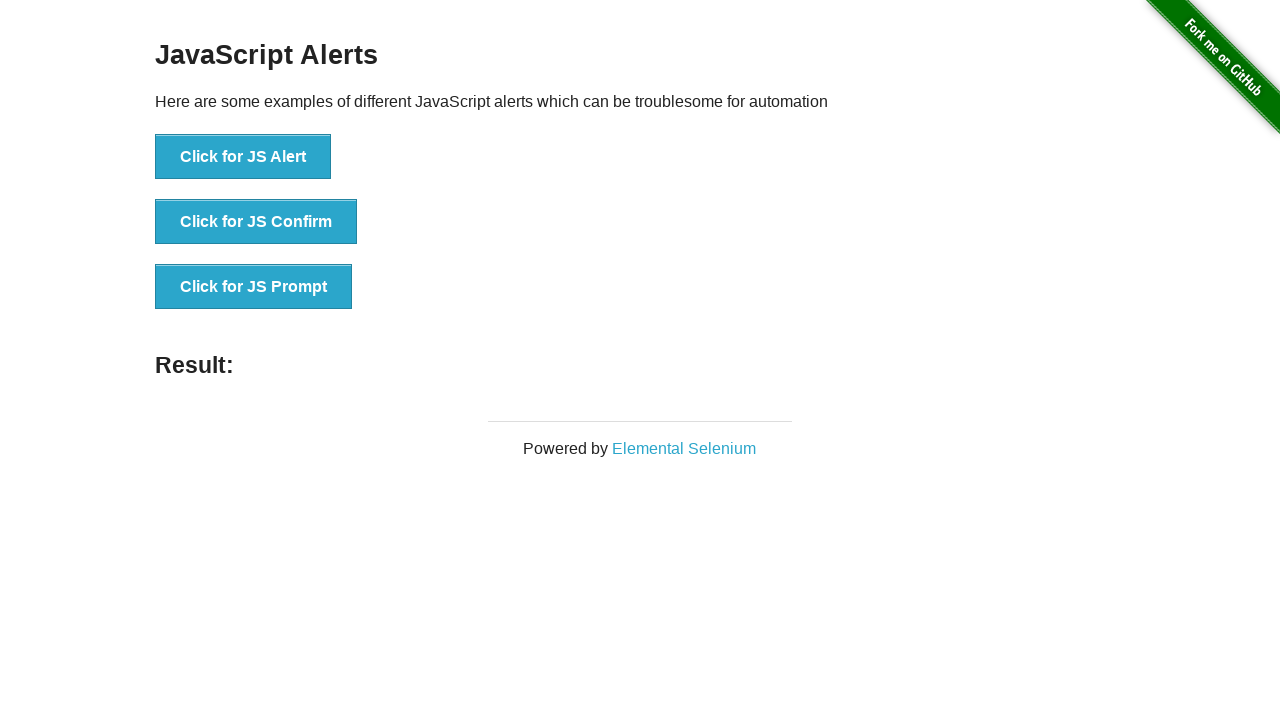

Page loaded successfully, verified navigation to /javascript_alerts
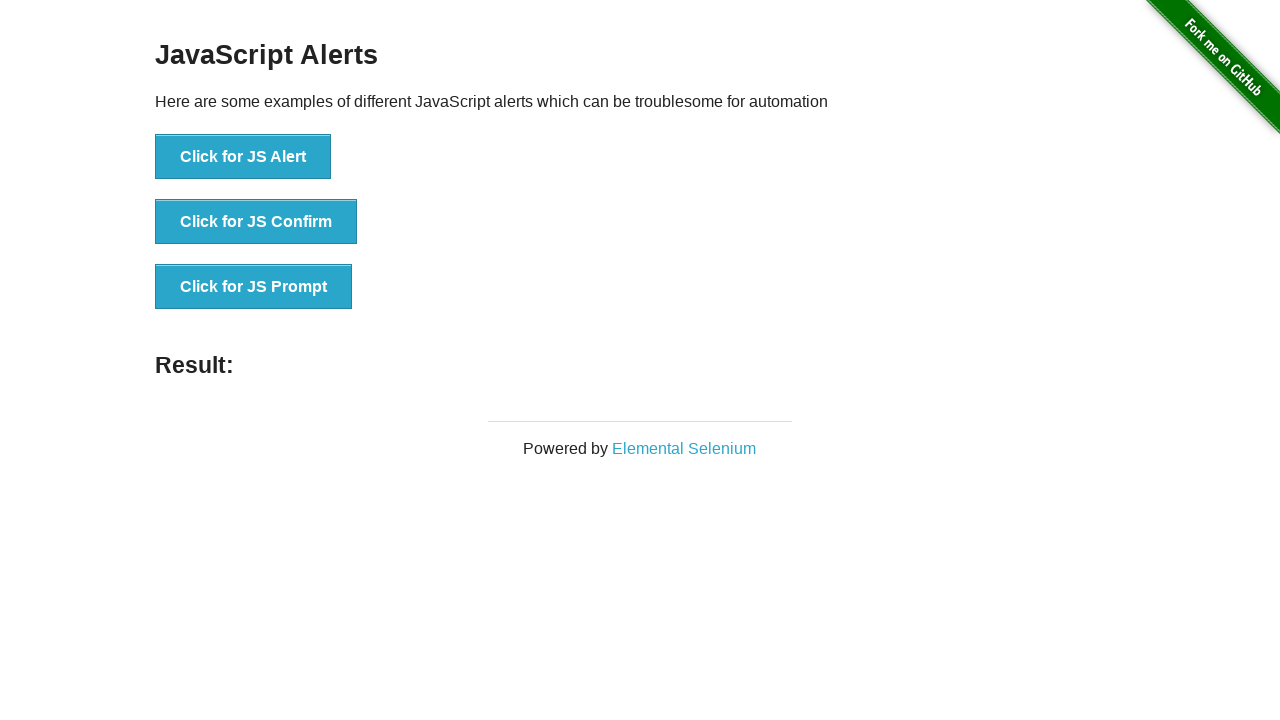

Navigated back to homepage
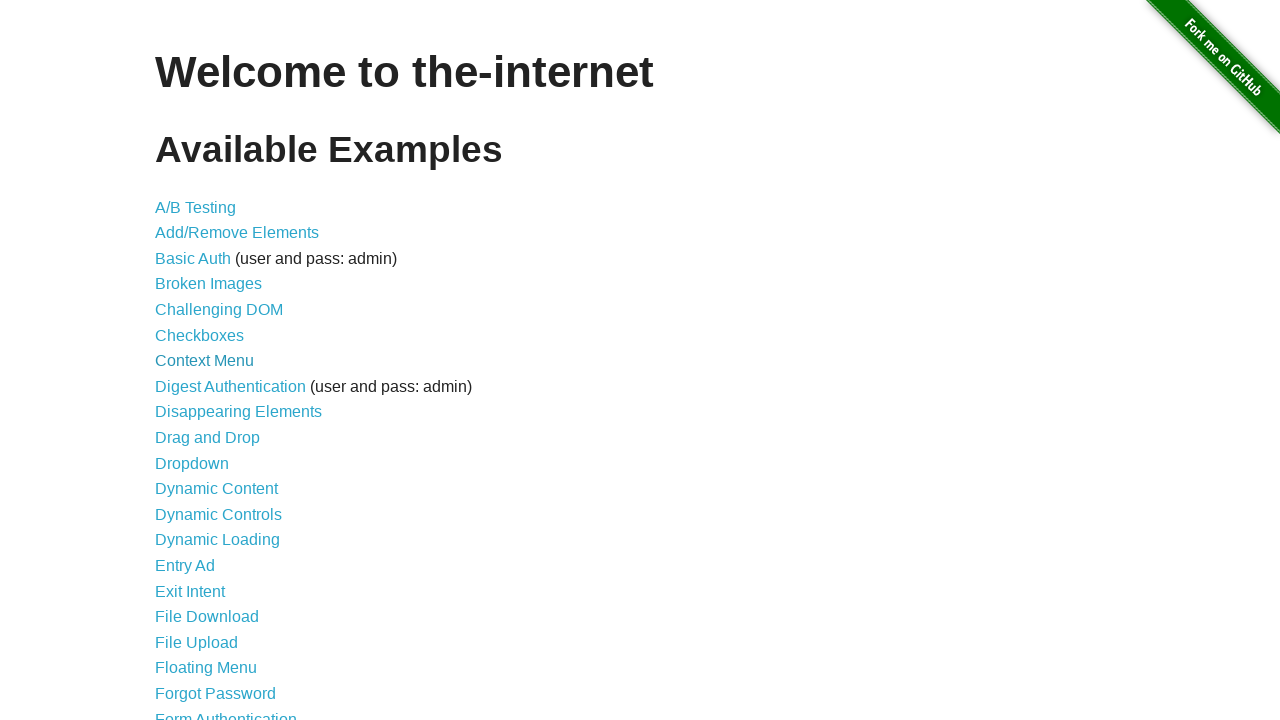

Retrieved link element from list item
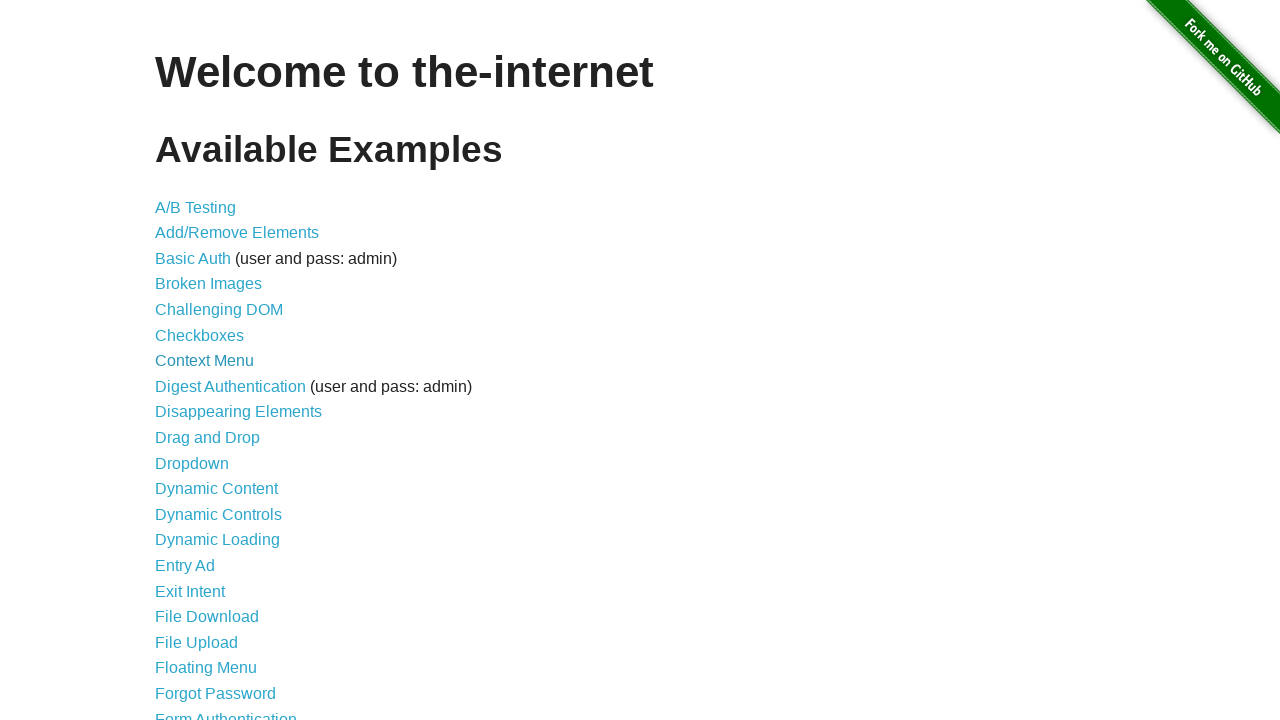

Extracted href attribute: /javascript_error
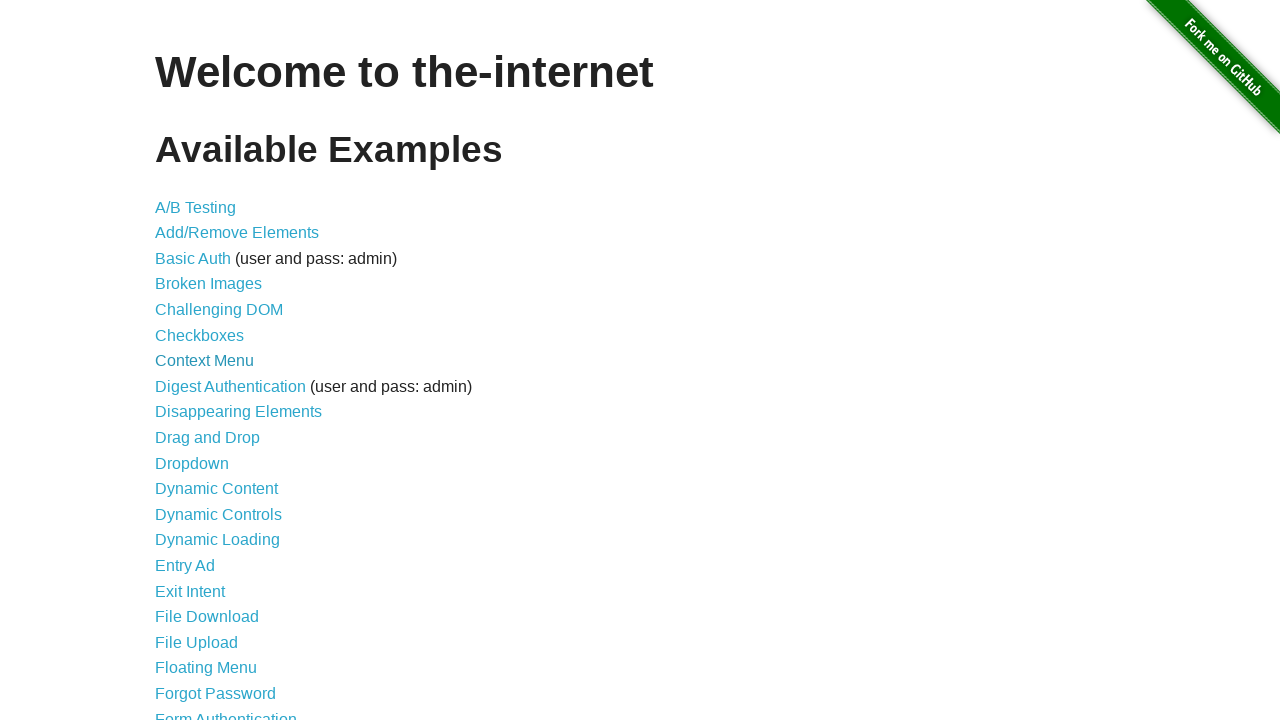

Clicked navigation link: /javascript_error at (259, 360) on internal:role=listitem >> nth=29 >> internal:role=link
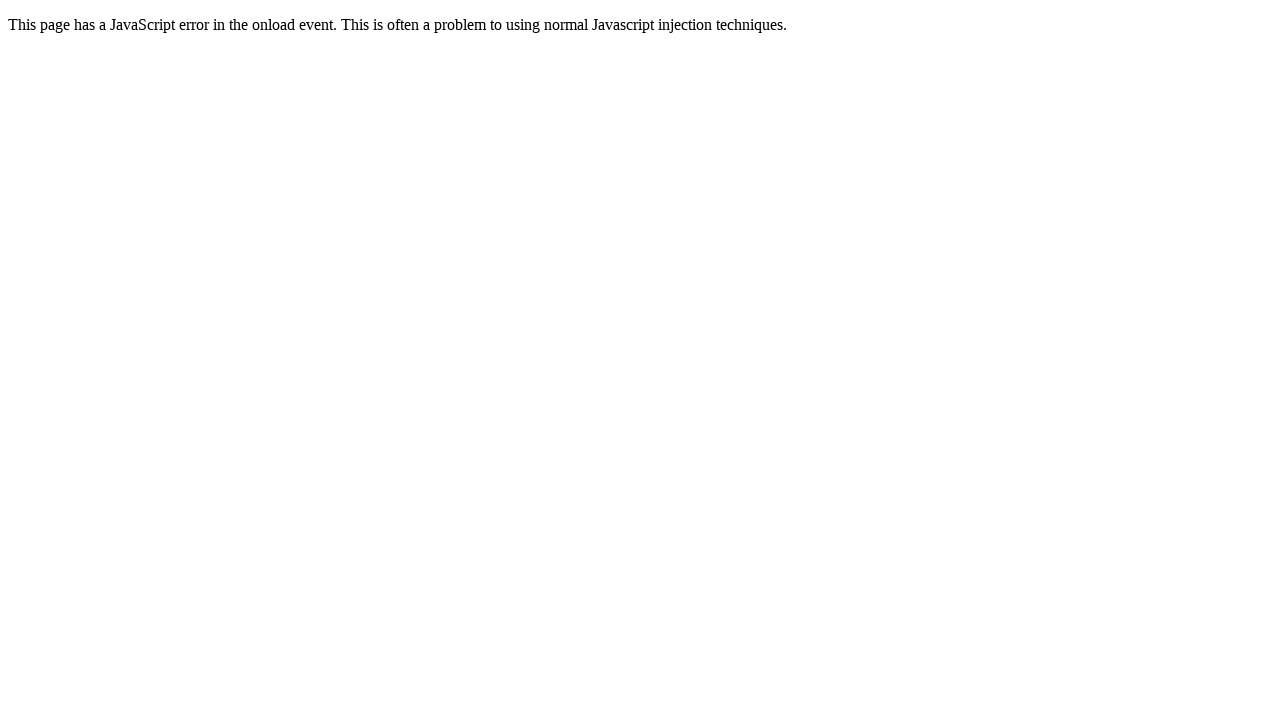

Page loaded successfully, verified navigation to /javascript_error
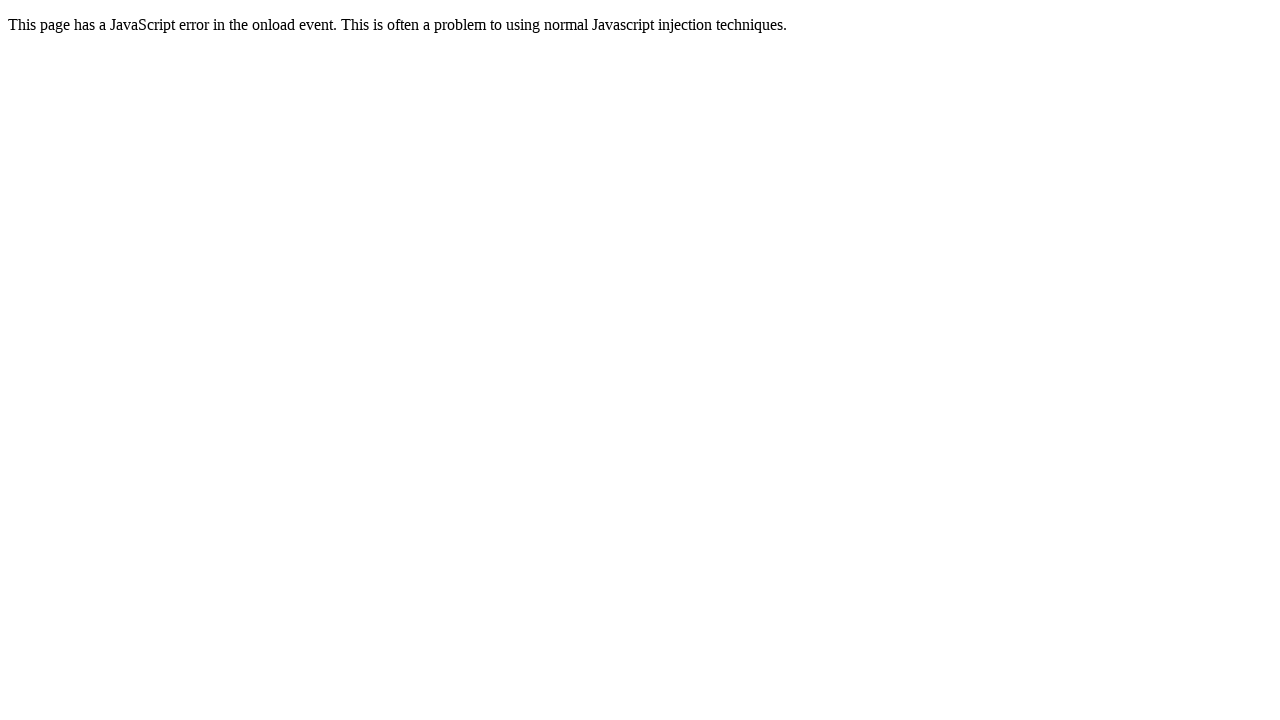

Navigated back to homepage
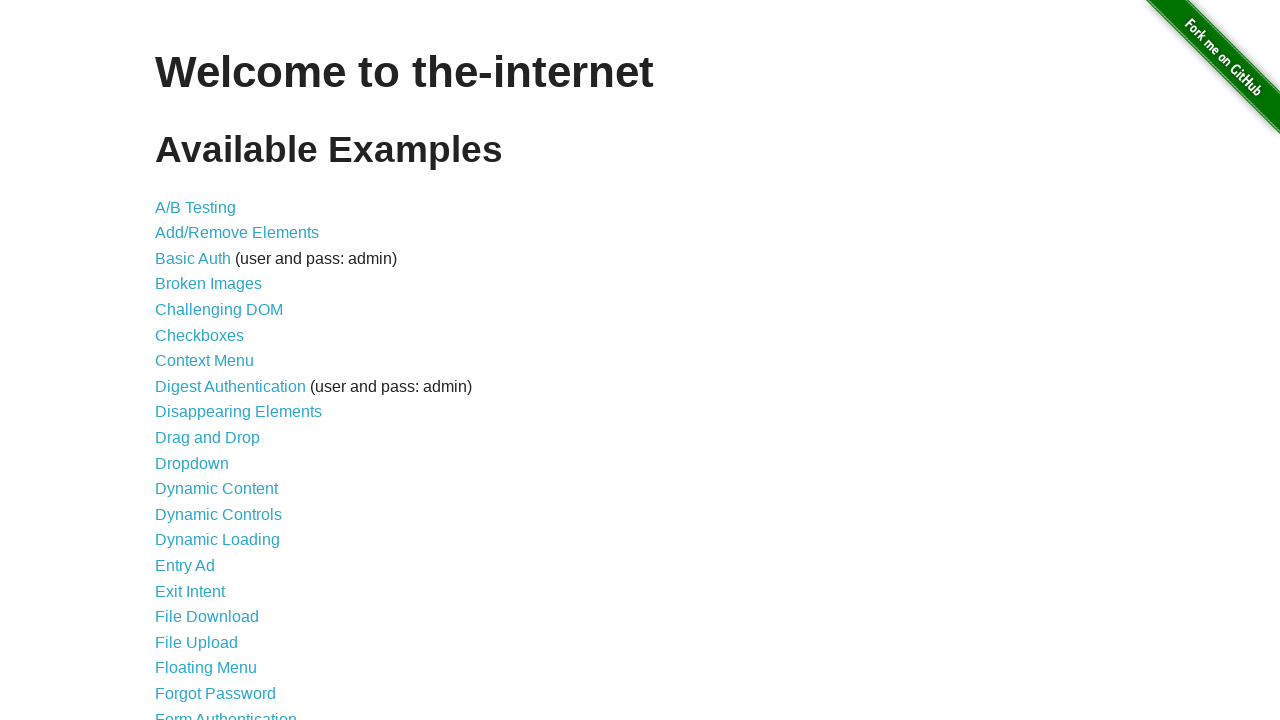

Retrieved link element from list item
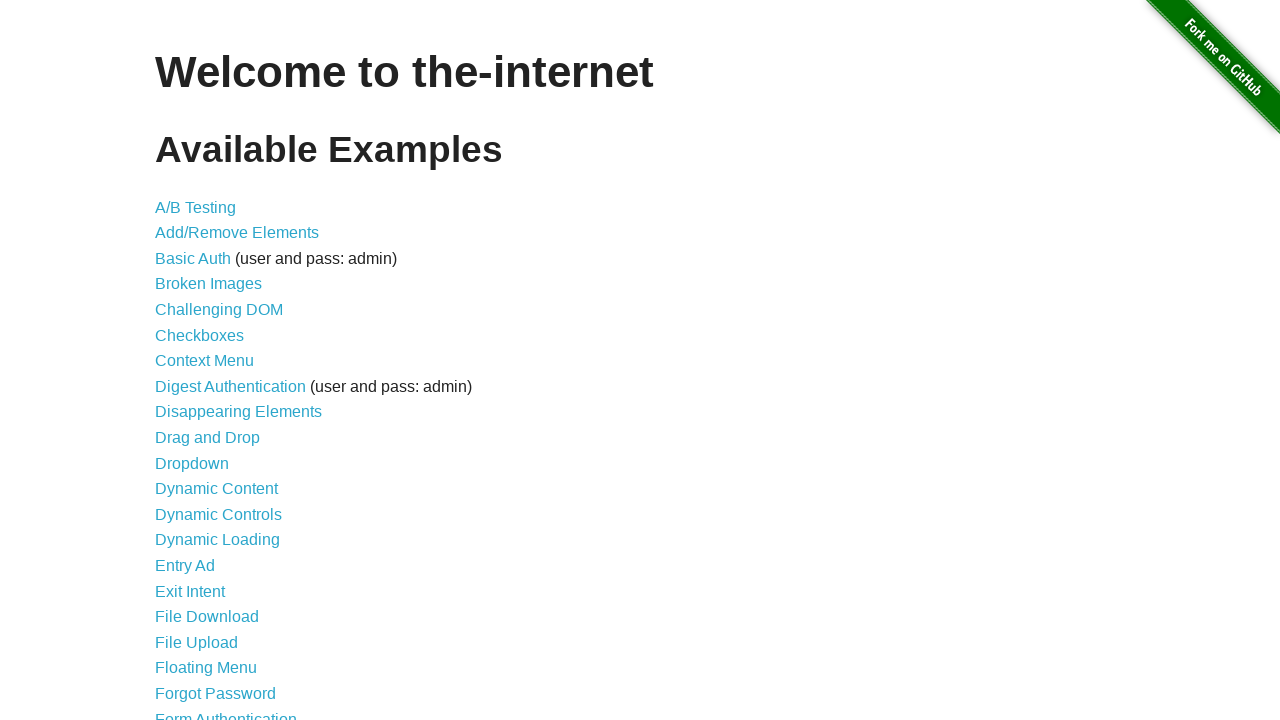

Extracted href attribute: /key_presses
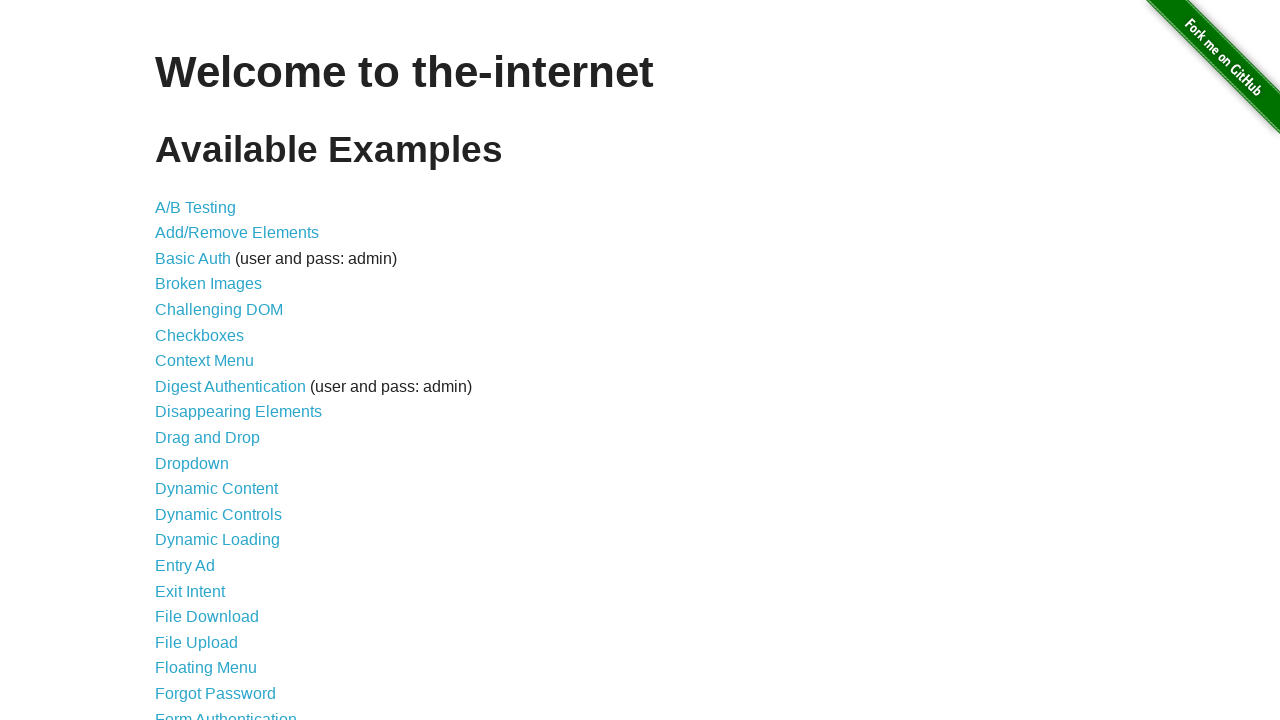

Clicked navigation link: /key_presses at (200, 360) on internal:role=listitem >> nth=30 >> internal:role=link
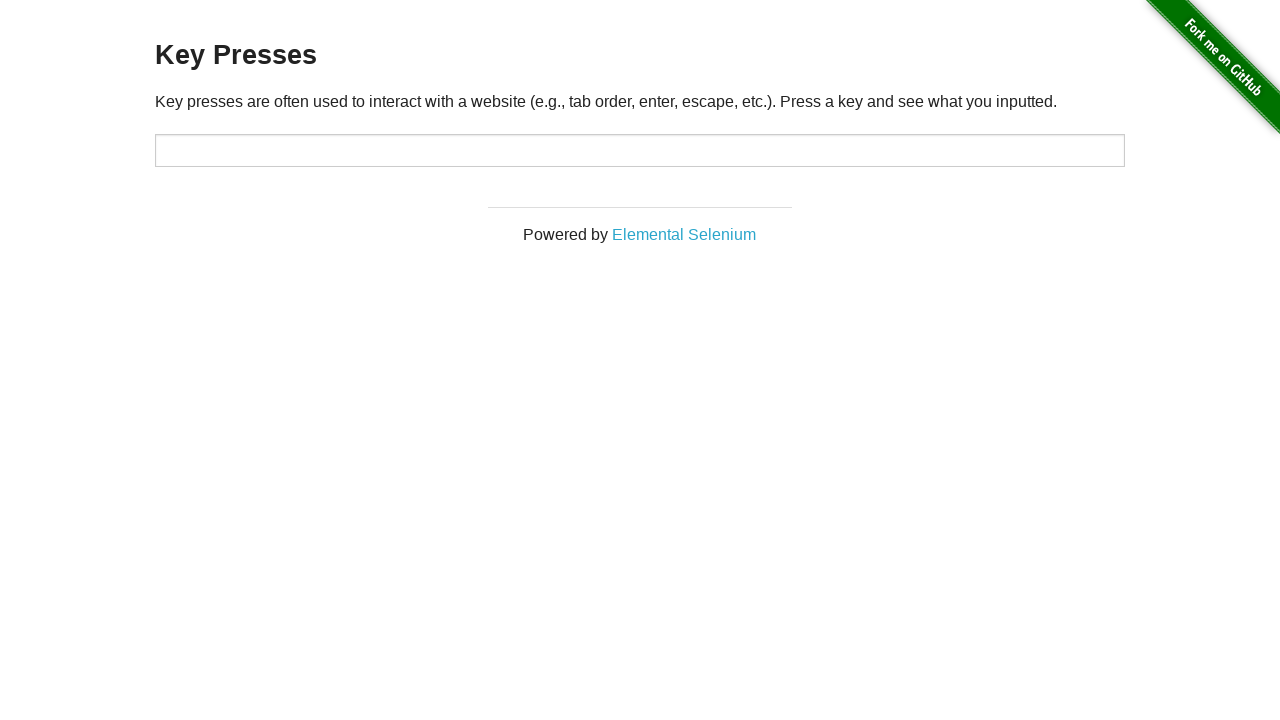

Page loaded successfully, verified navigation to /key_presses
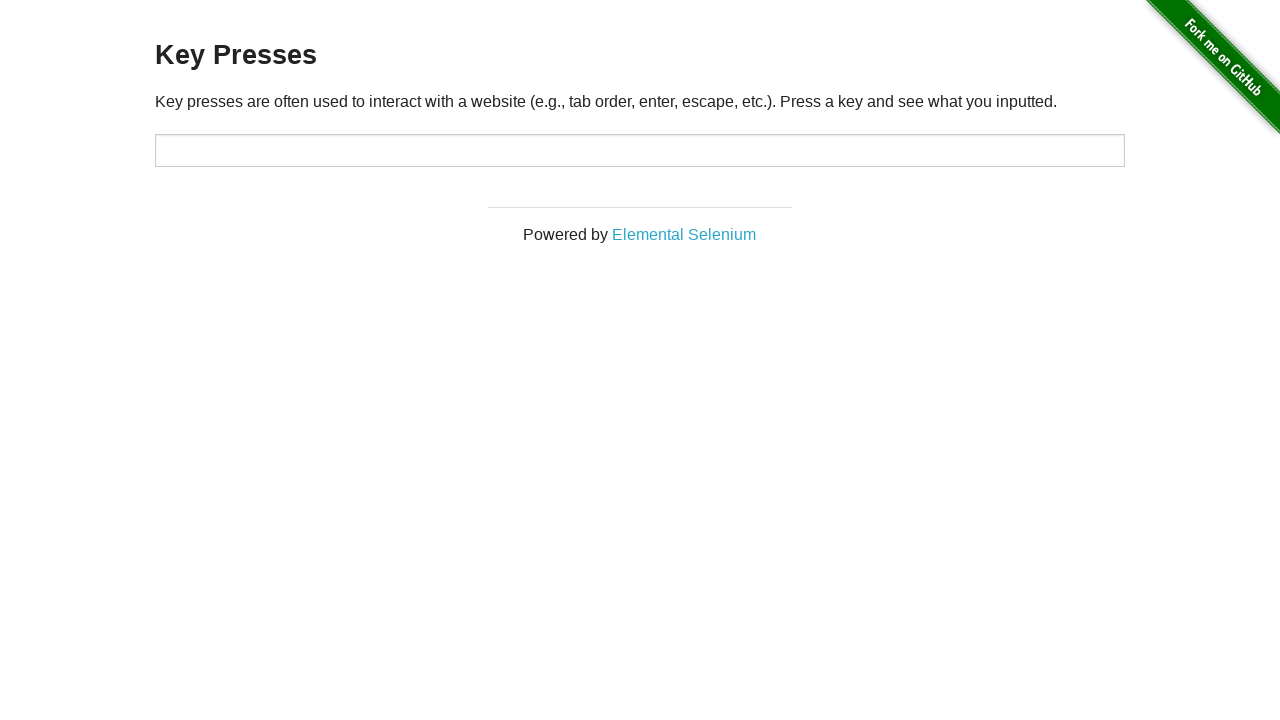

Navigated back to homepage
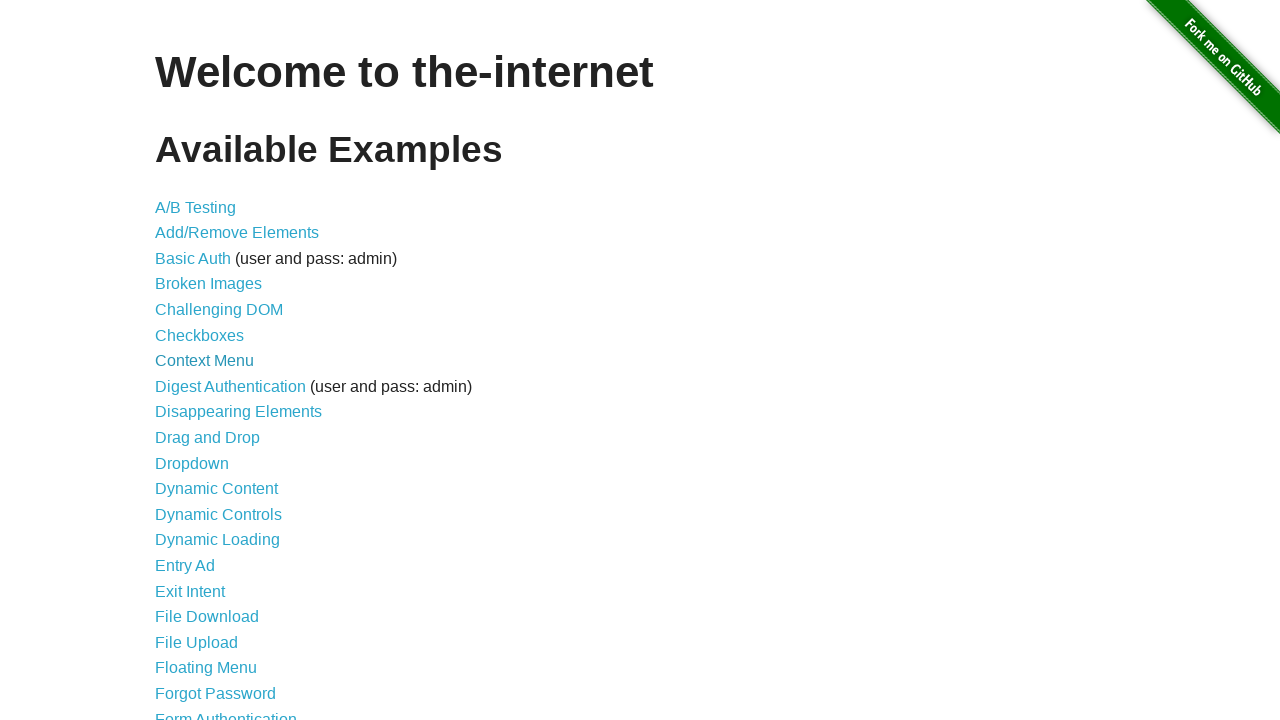

Retrieved link element from list item
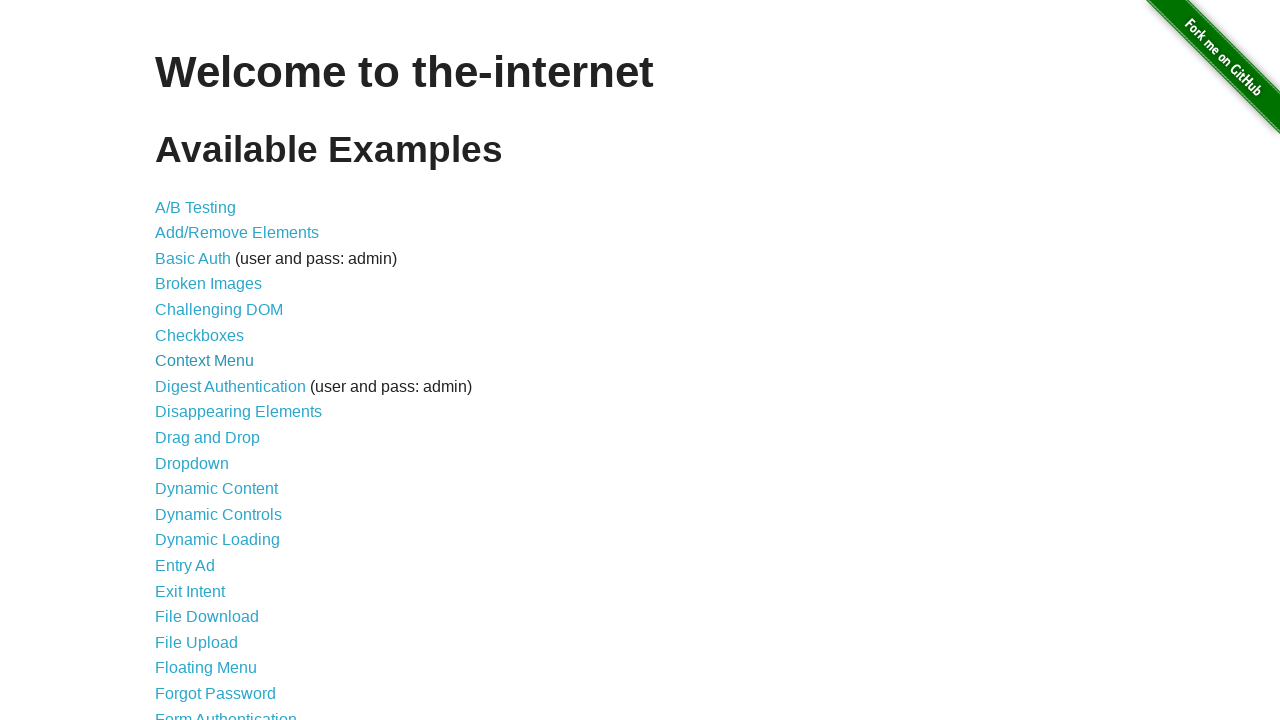

Extracted href attribute: /large
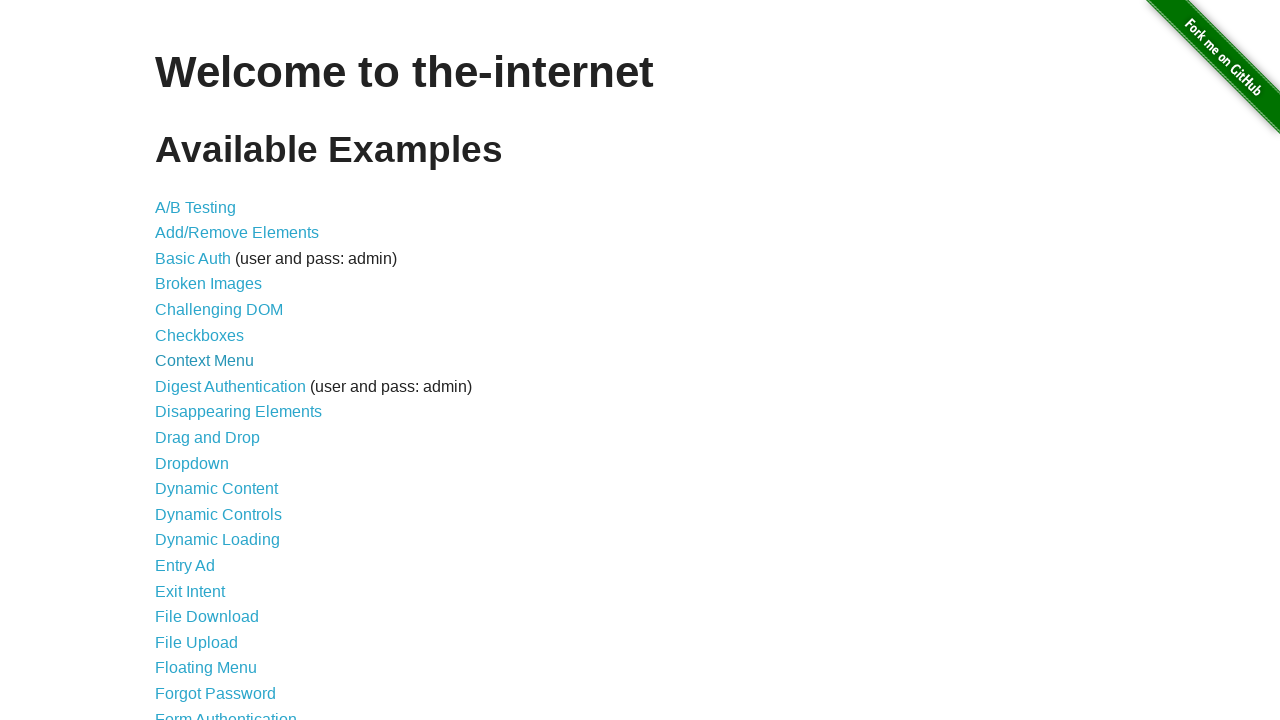

Clicked navigation link: /large at (225, 361) on internal:role=listitem >> nth=31 >> internal:role=link
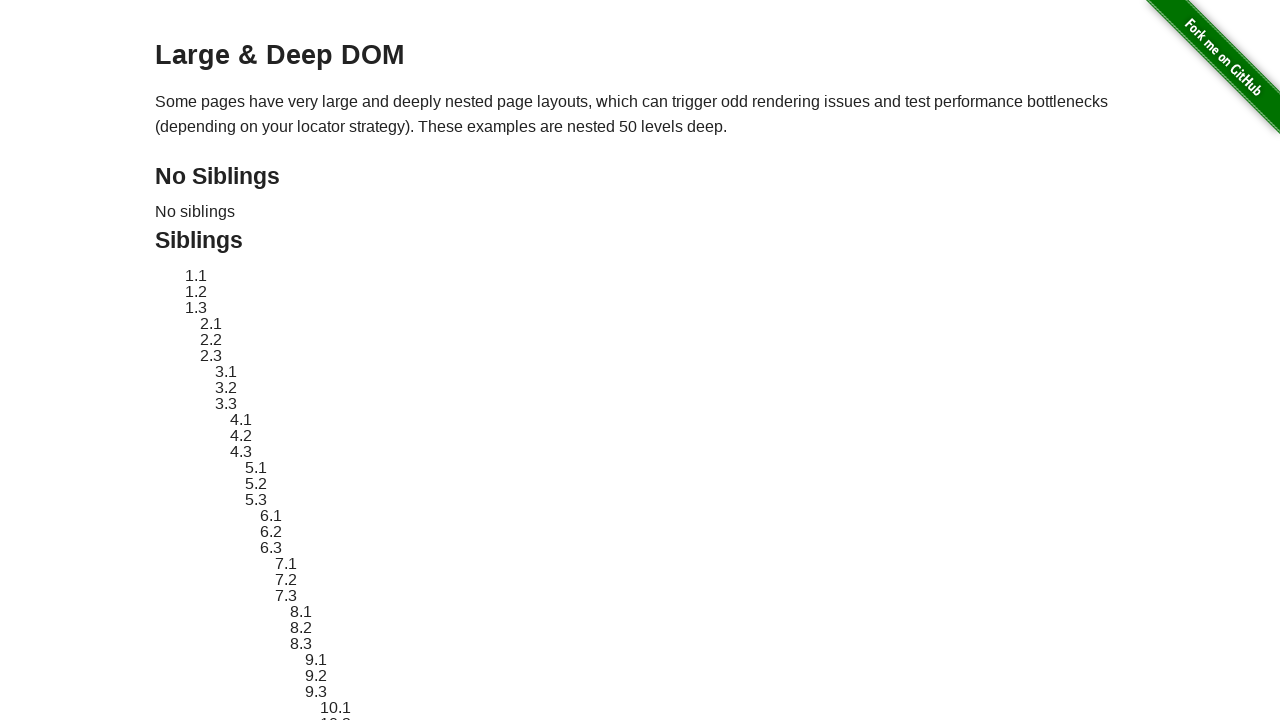

Page loaded successfully, verified navigation to /large
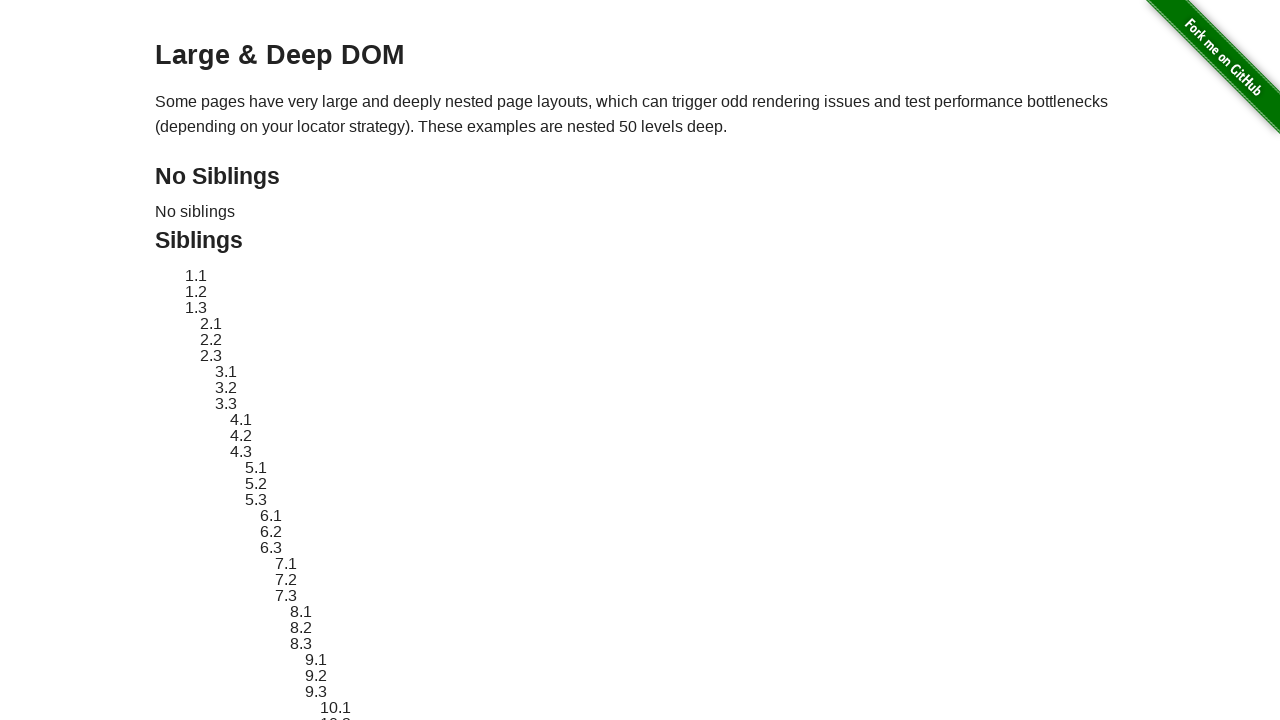

Navigated back to homepage
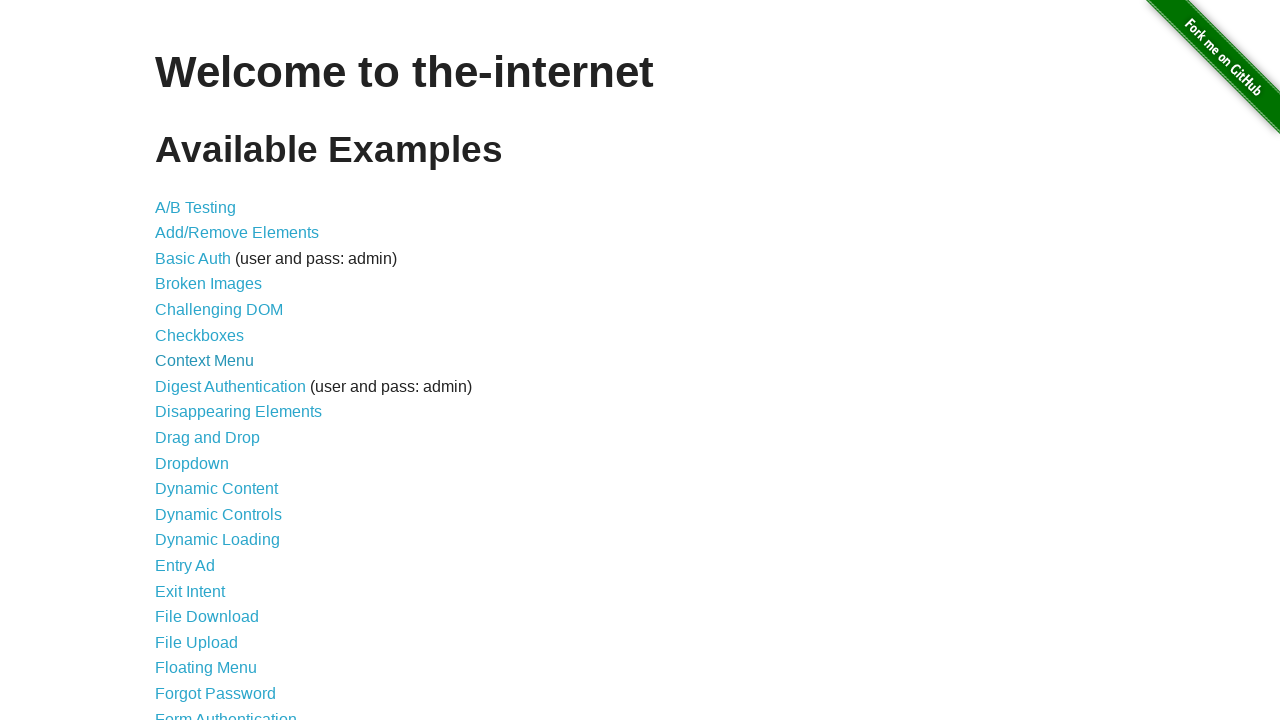

Retrieved link element from list item
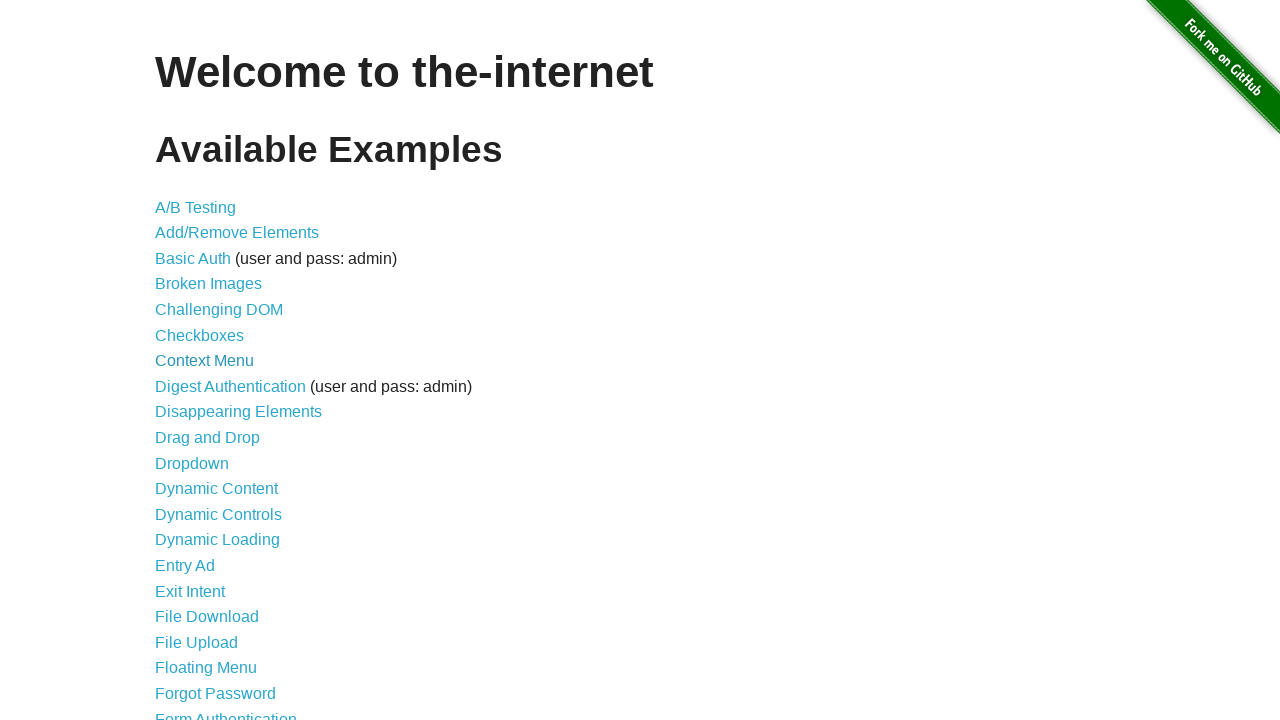

Extracted href attribute: /windows
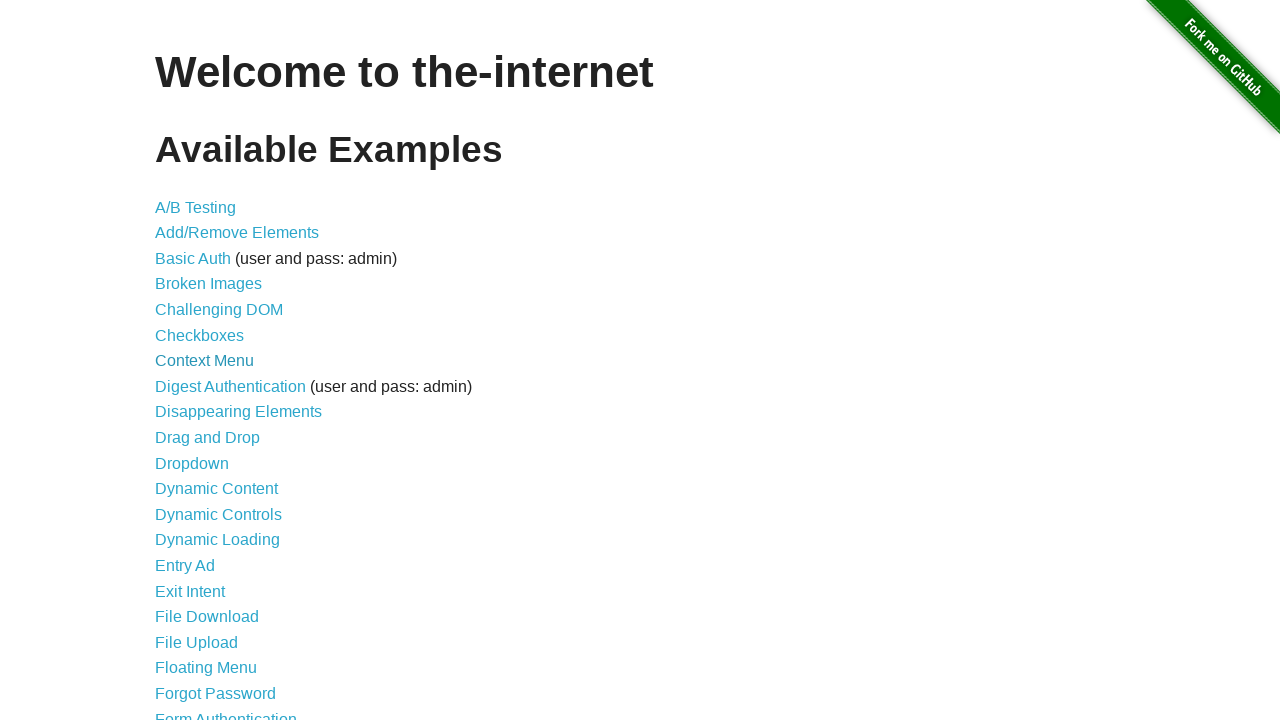

Clicked navigation link: /windows at (218, 369) on internal:role=listitem >> nth=32 >> internal:role=link
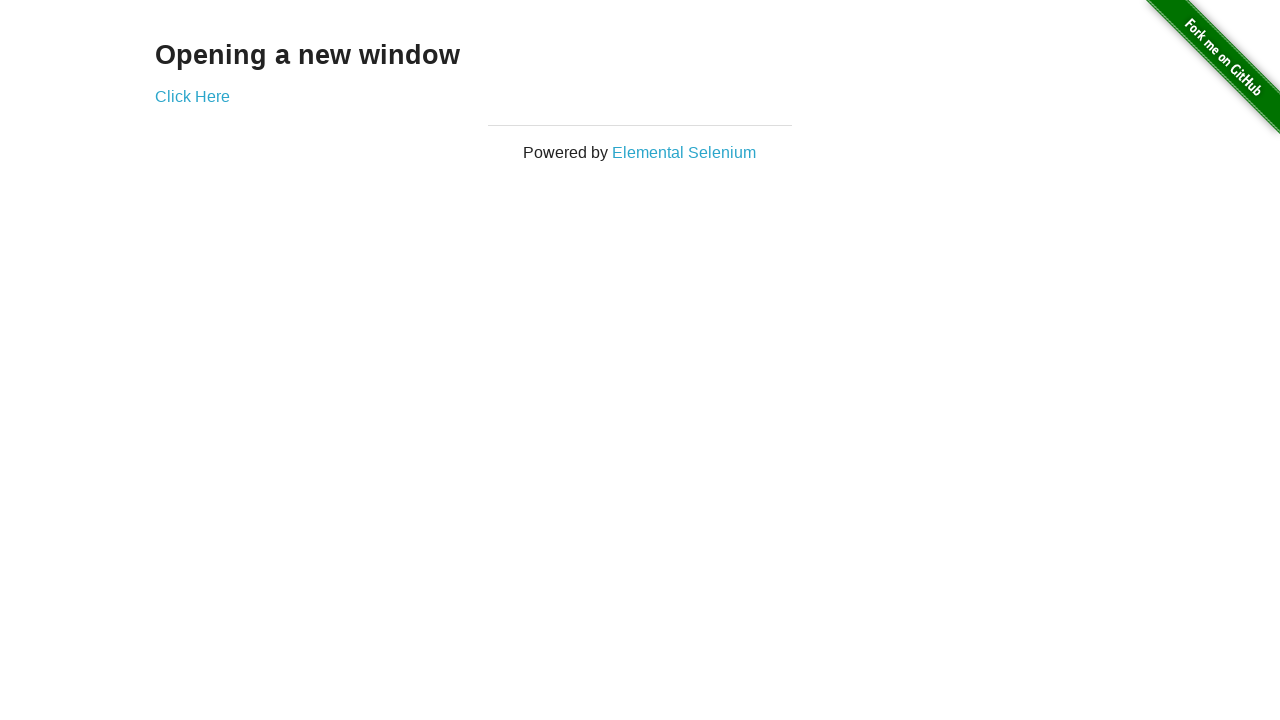

Page loaded successfully, verified navigation to /windows
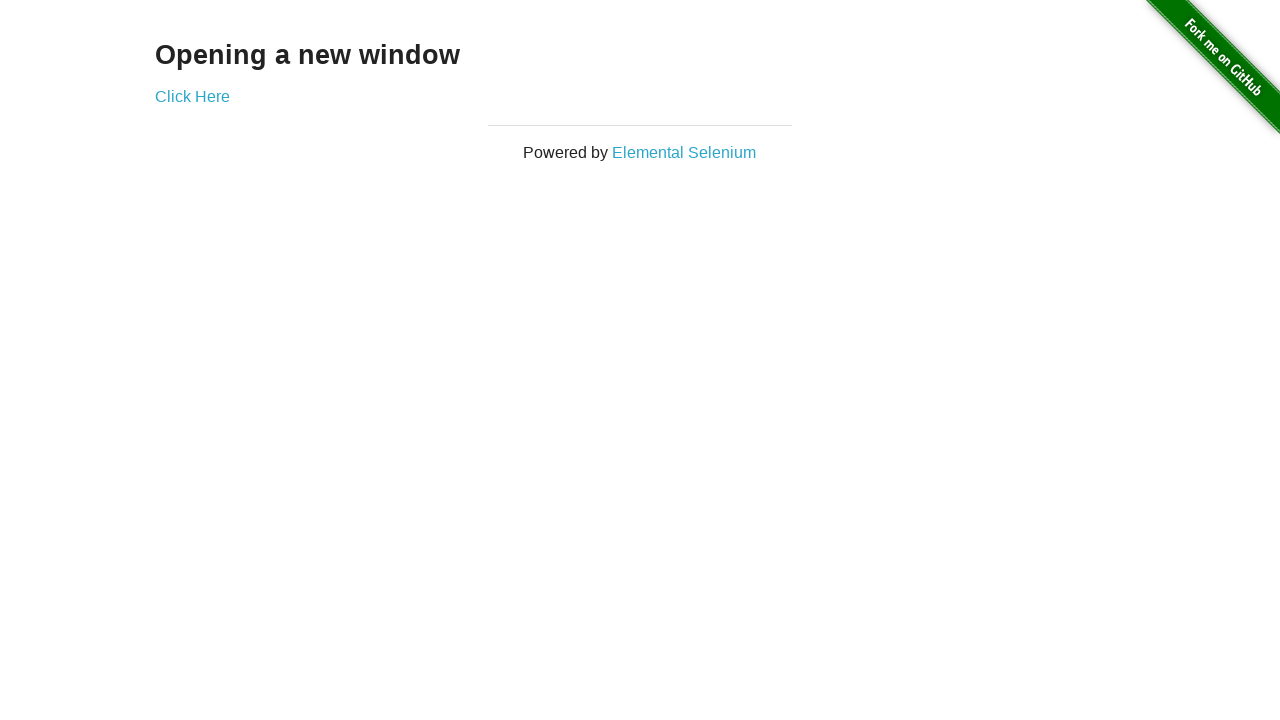

Navigated back to homepage
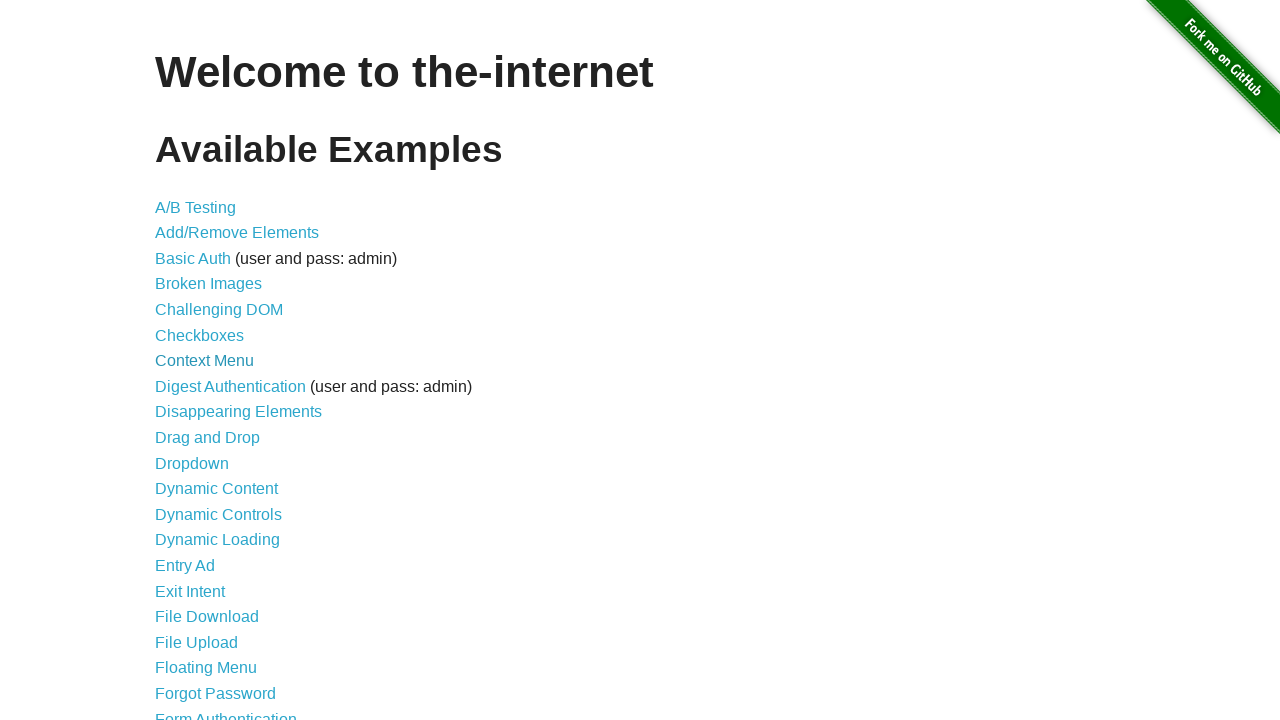

Retrieved link element from list item
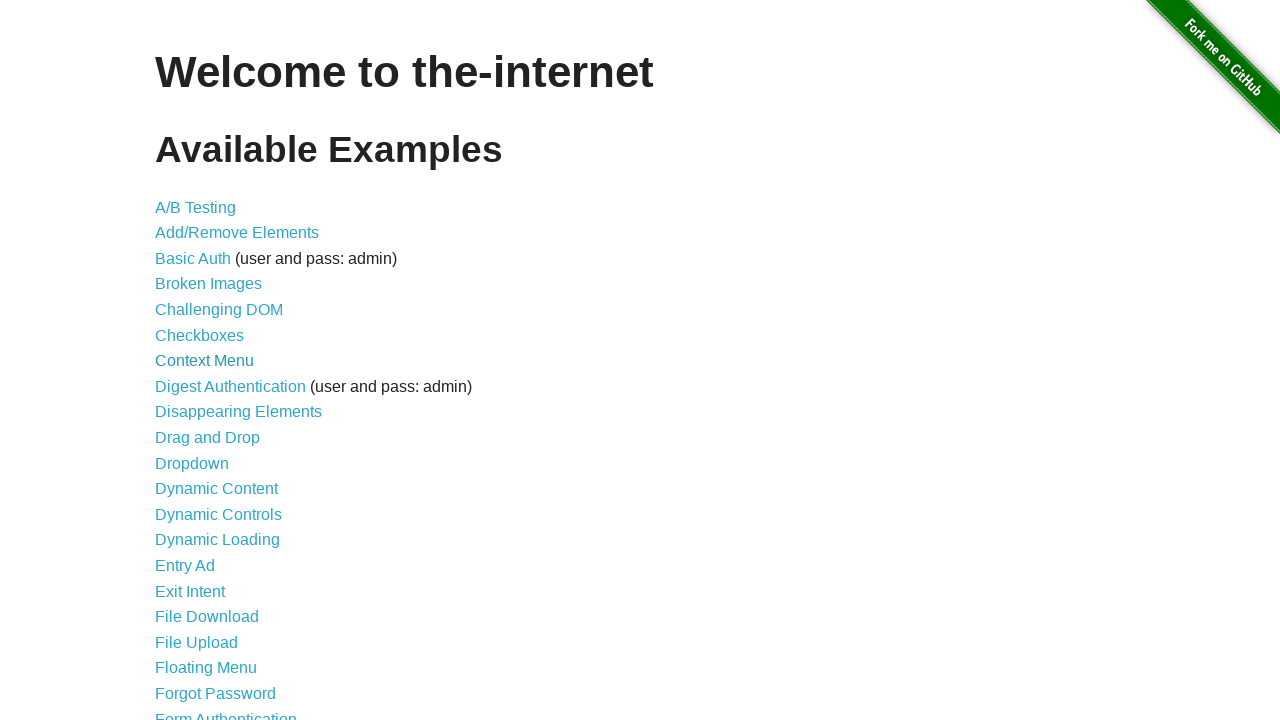

Extracted href attribute: /nested_frames
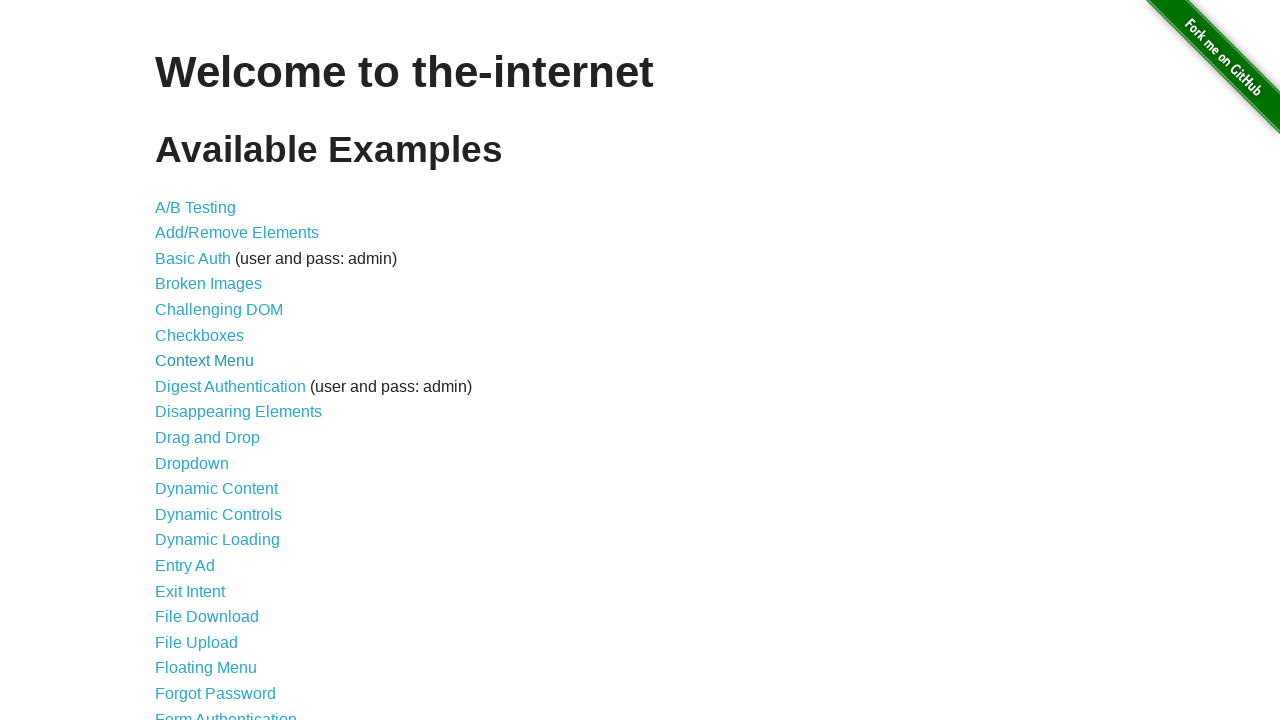

Clicked navigation link: /nested_frames at (210, 395) on internal:role=listitem >> nth=33 >> internal:role=link
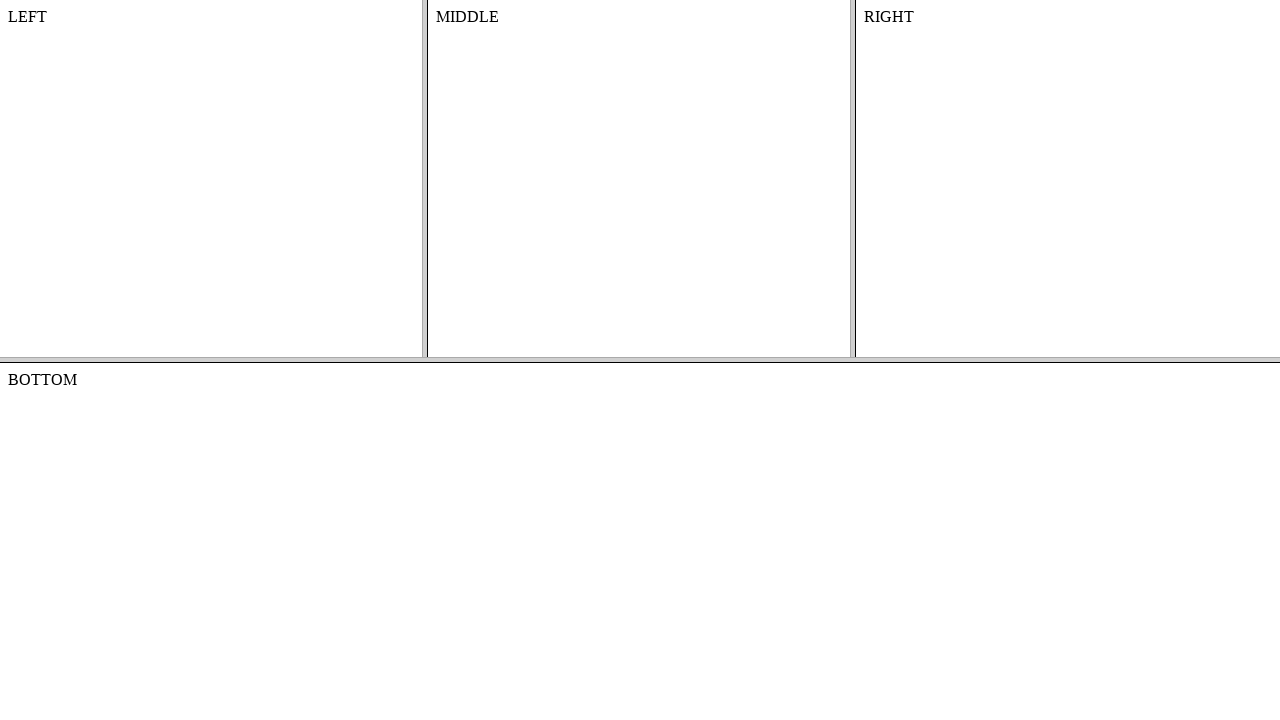

Page loaded successfully, verified navigation to /nested_frames
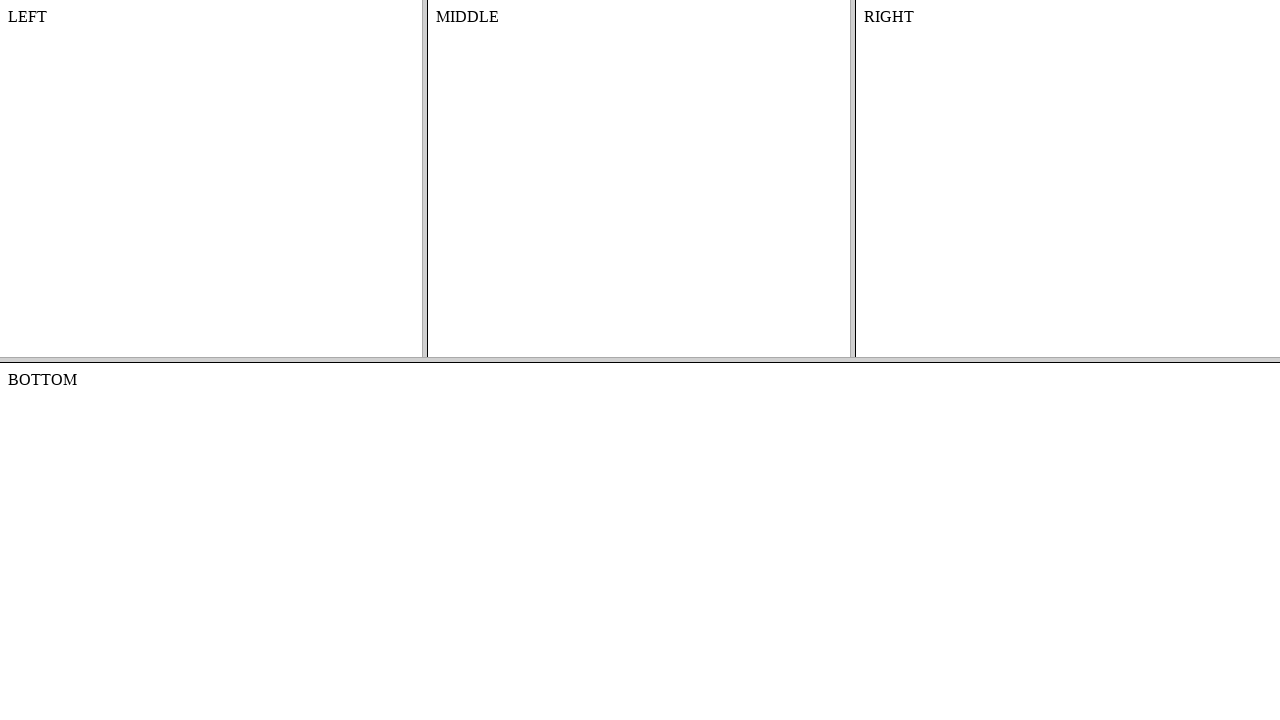

Navigated back to homepage
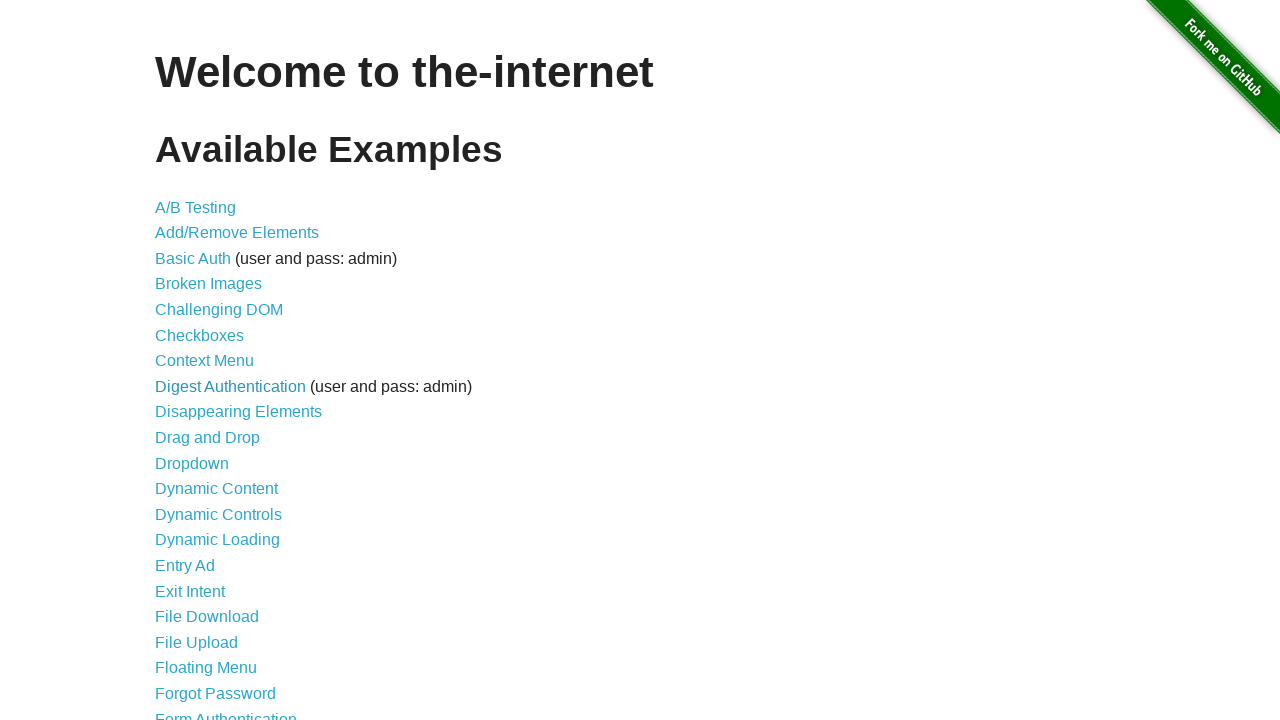

Retrieved link element from list item
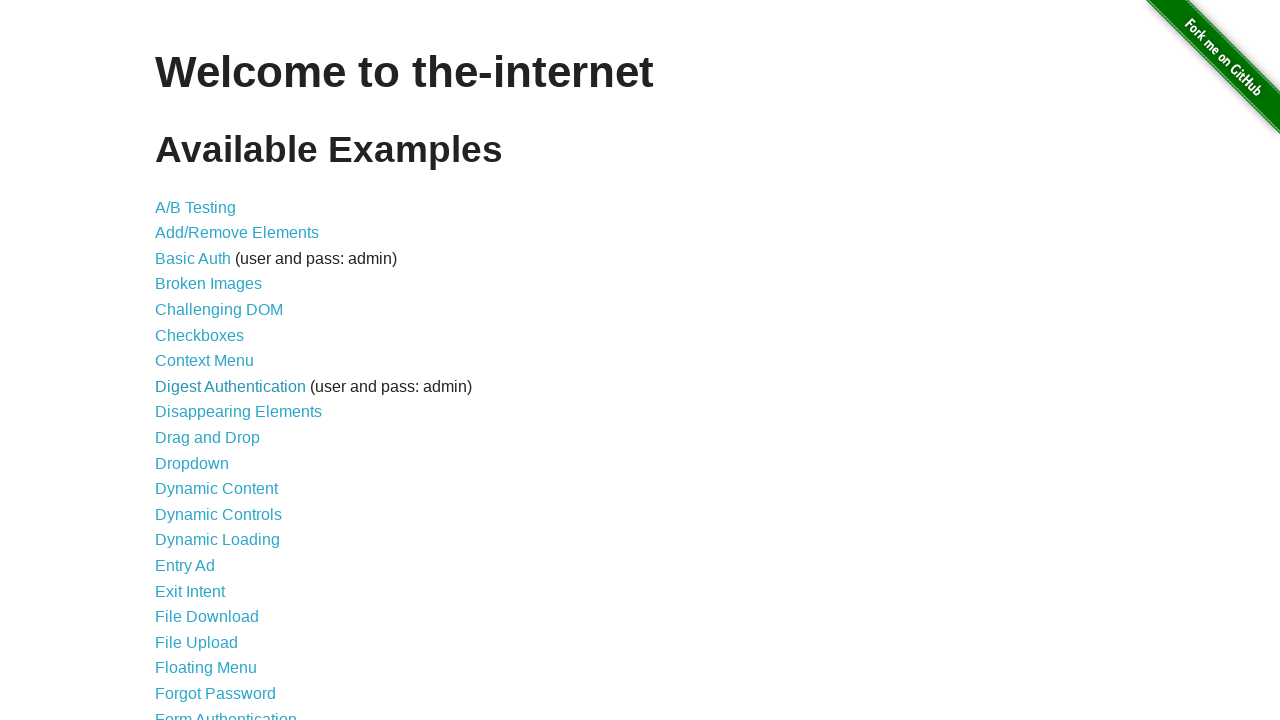

Extracted href attribute: /notification_message
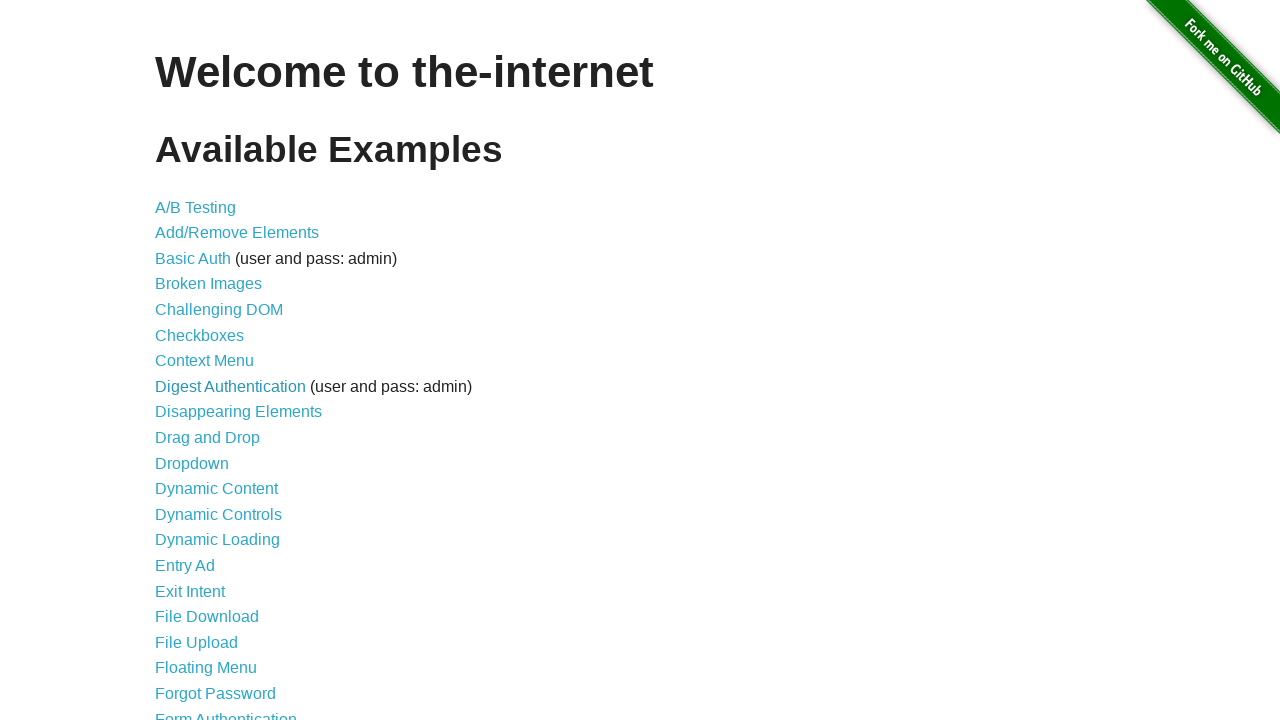

Clicked navigation link: /notification_message at (234, 420) on internal:role=listitem >> nth=34 >> internal:role=link
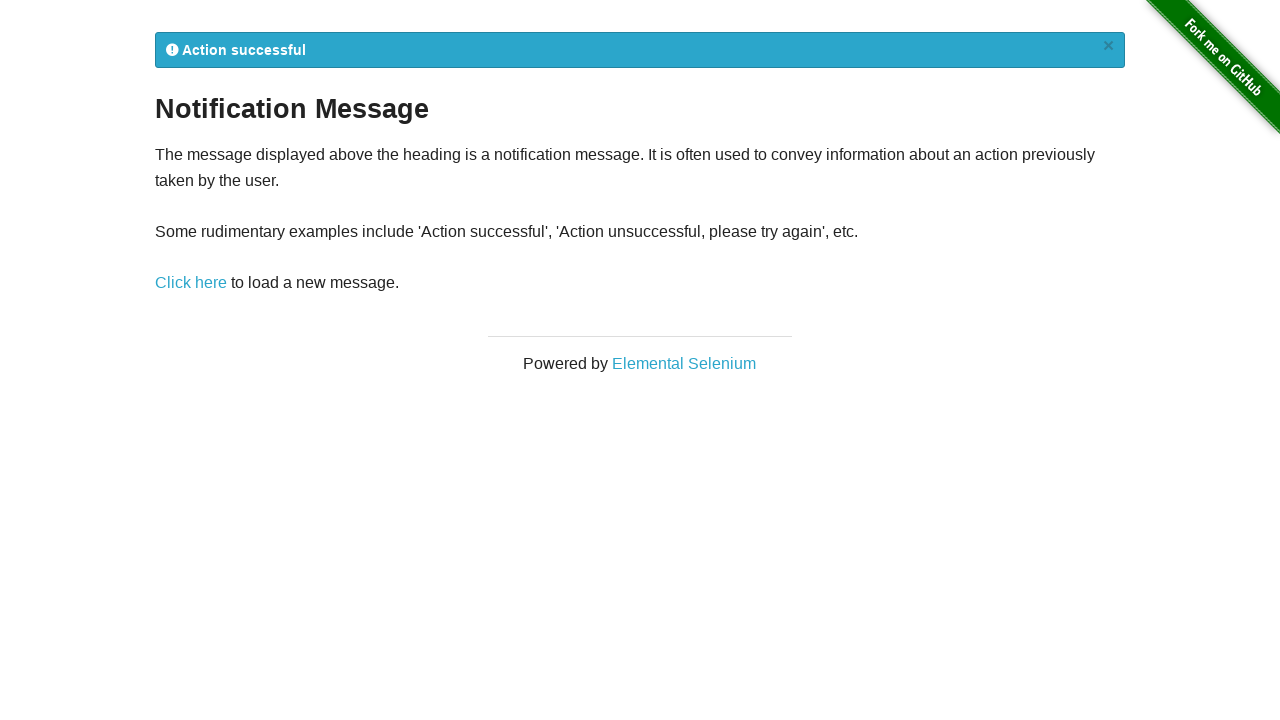

Page loaded successfully, verified navigation to /notification_message
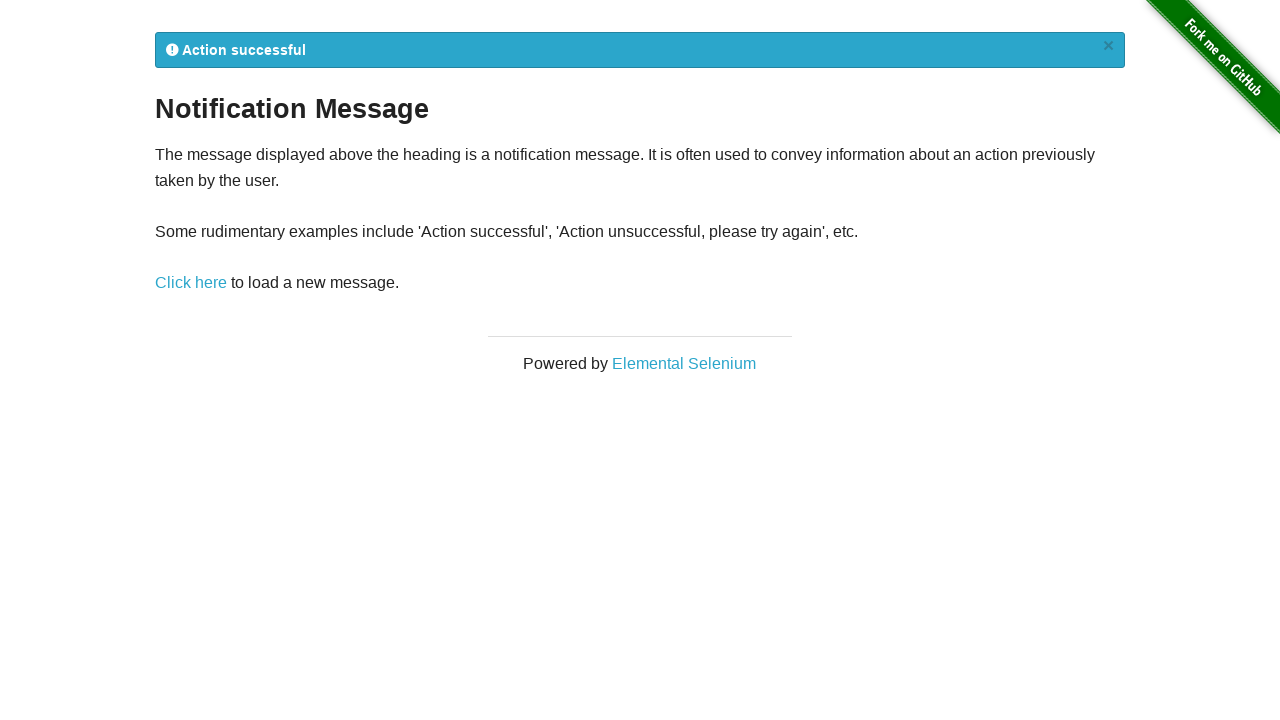

Navigated back to homepage
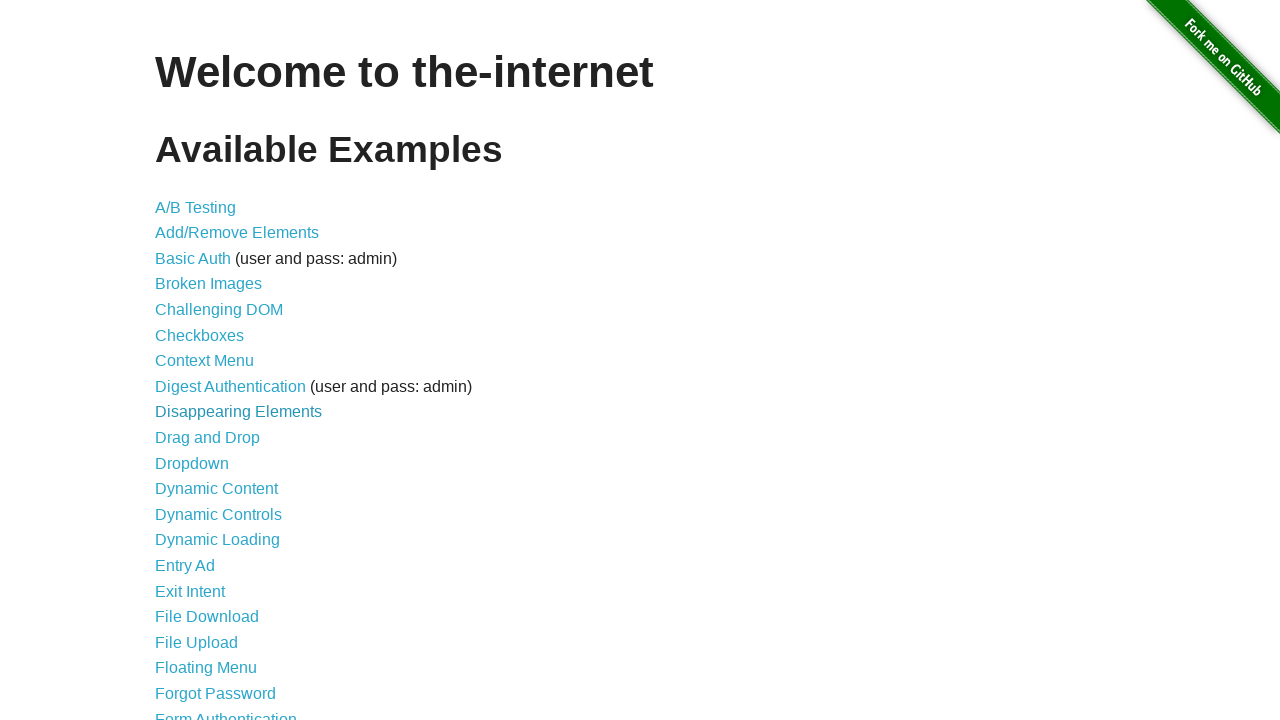

Retrieved link element from list item
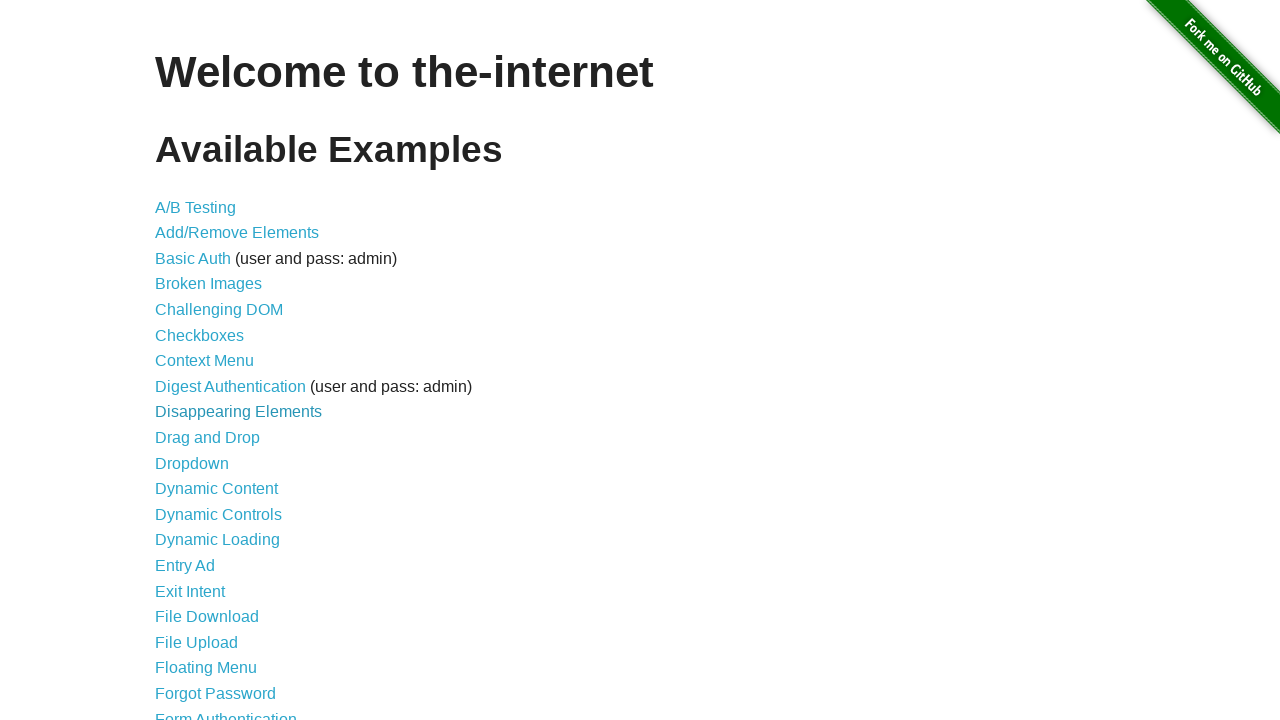

Extracted href attribute: /redirector
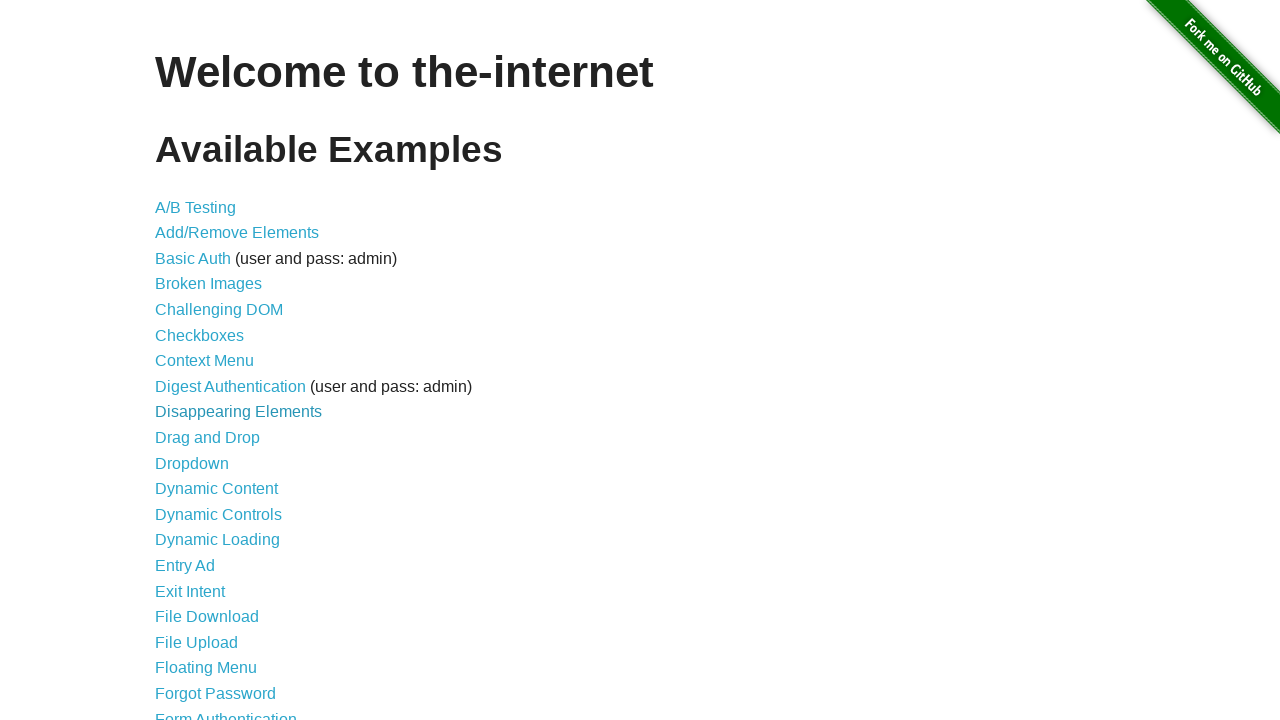

Clicked navigation link: /redirector at (202, 446) on internal:role=listitem >> nth=35 >> internal:role=link
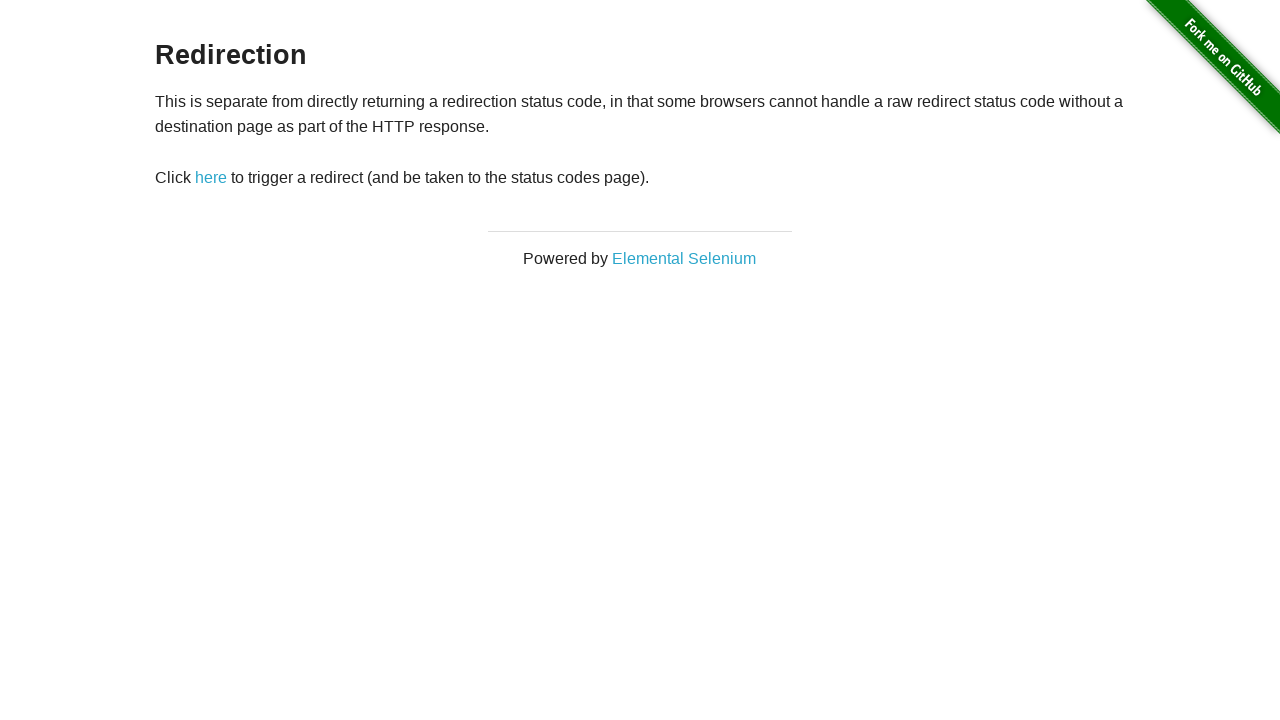

Page loaded successfully, verified navigation to /redirector
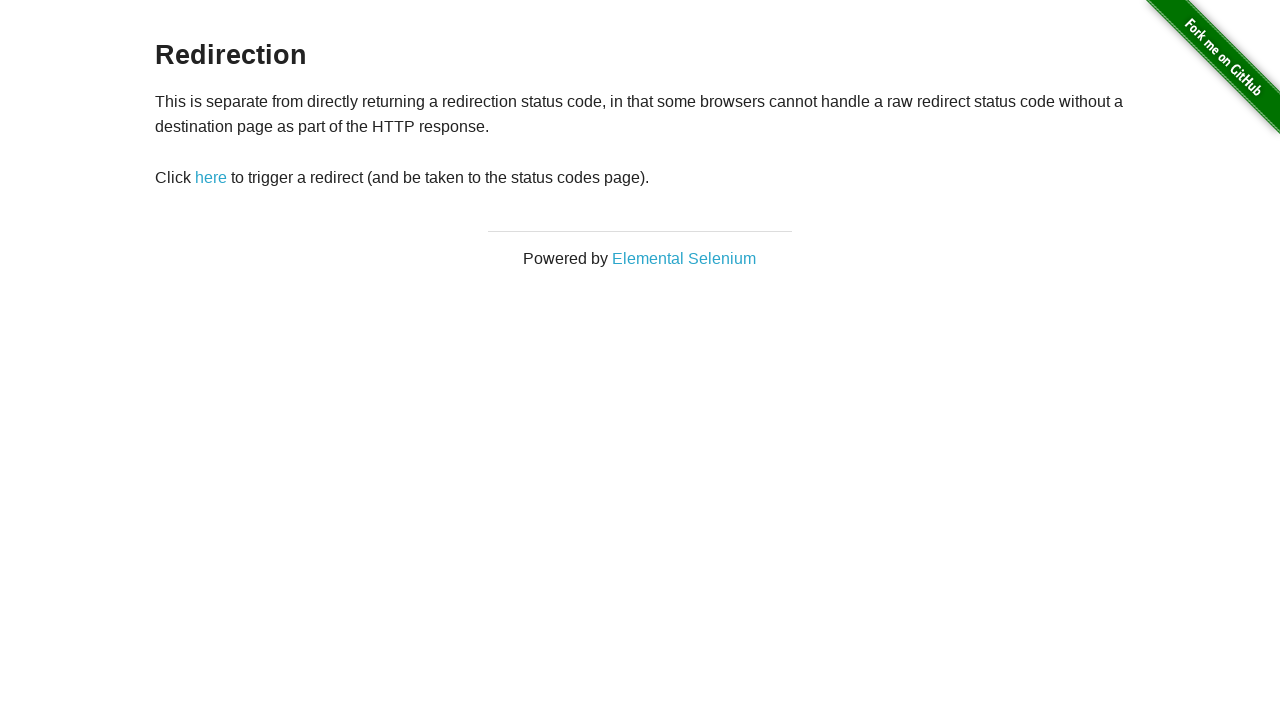

Navigated back to homepage
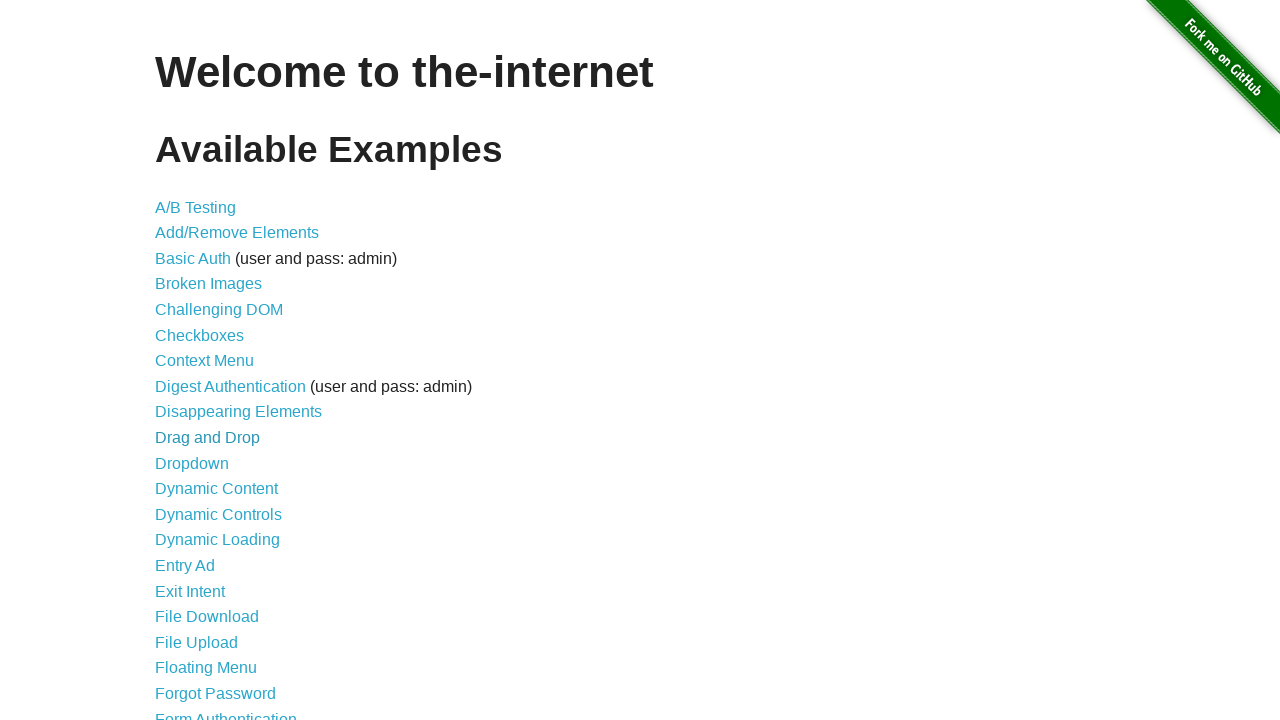

Retrieved link element from list item
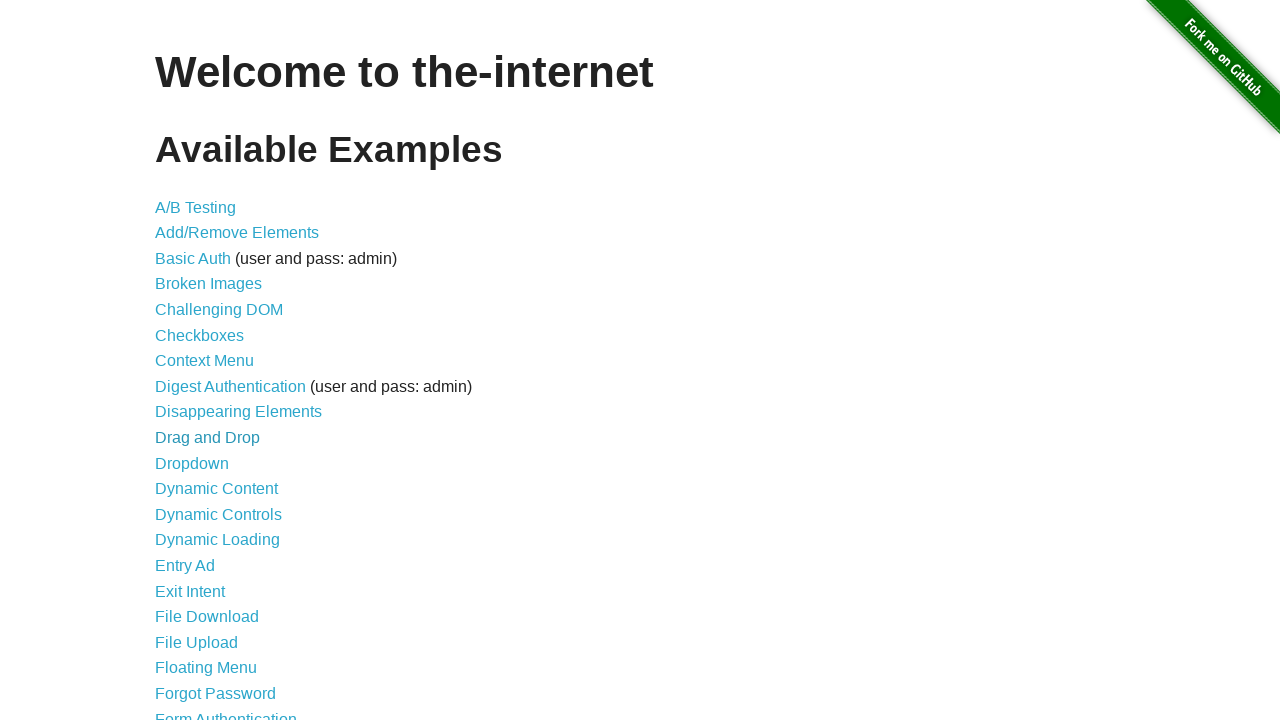

Extracted href attribute: /download_secure
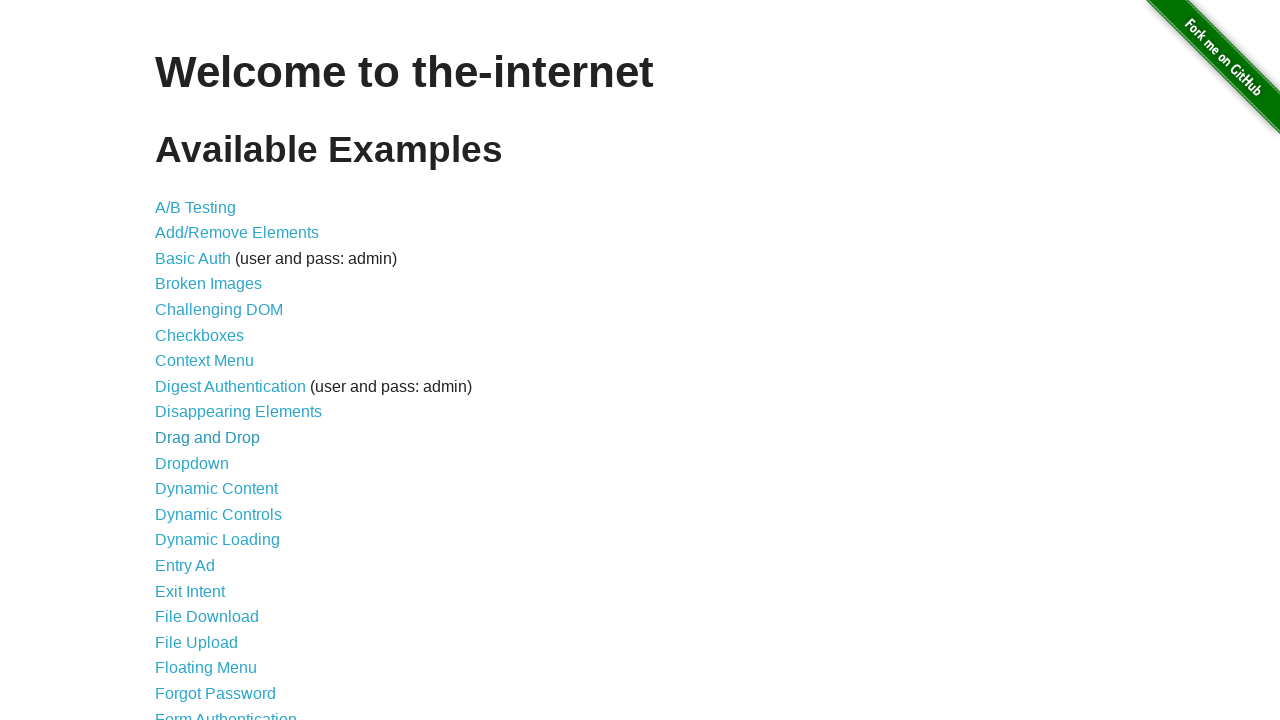

Skipped link requiring authentication: /download_secure
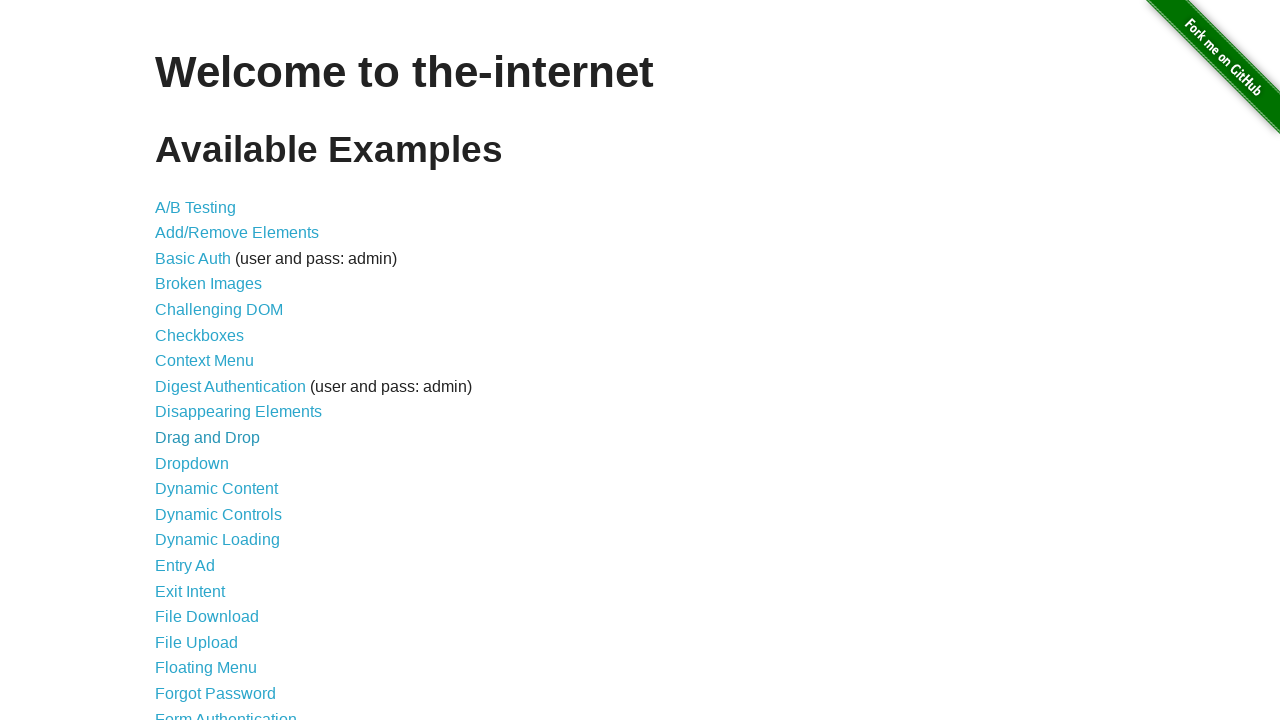

Navigated back to homepage
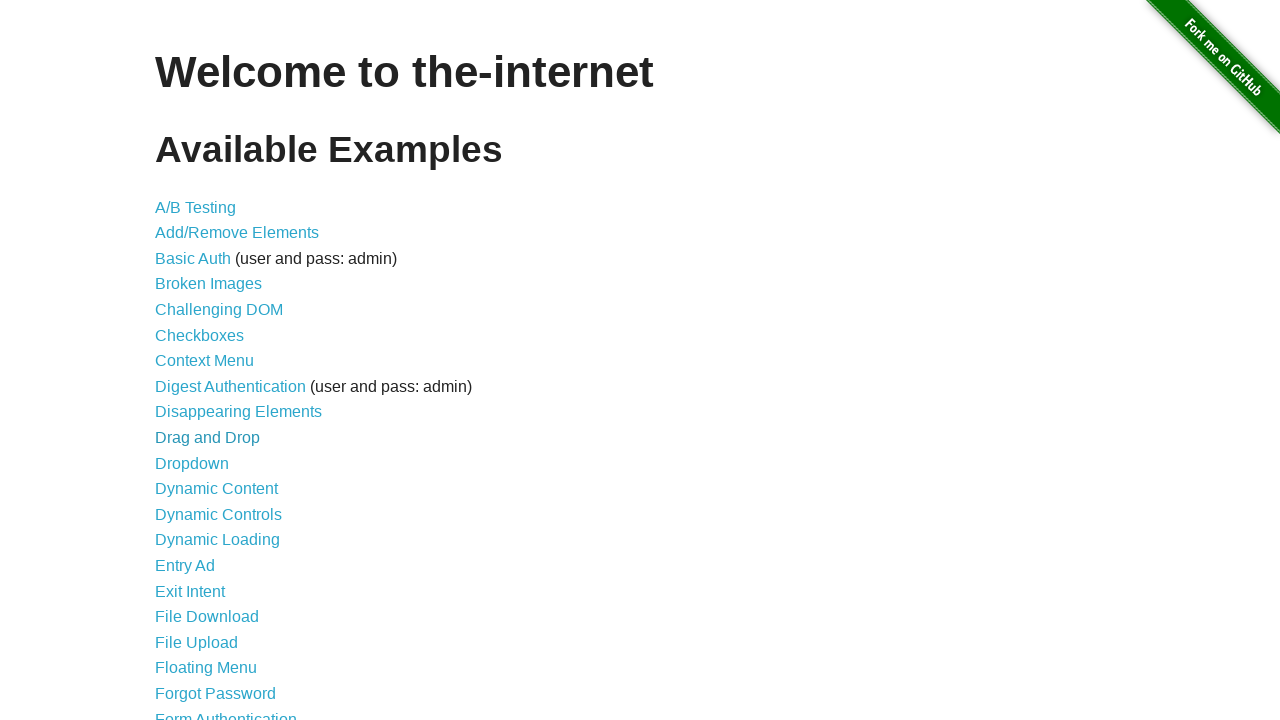

Retrieved link element from list item
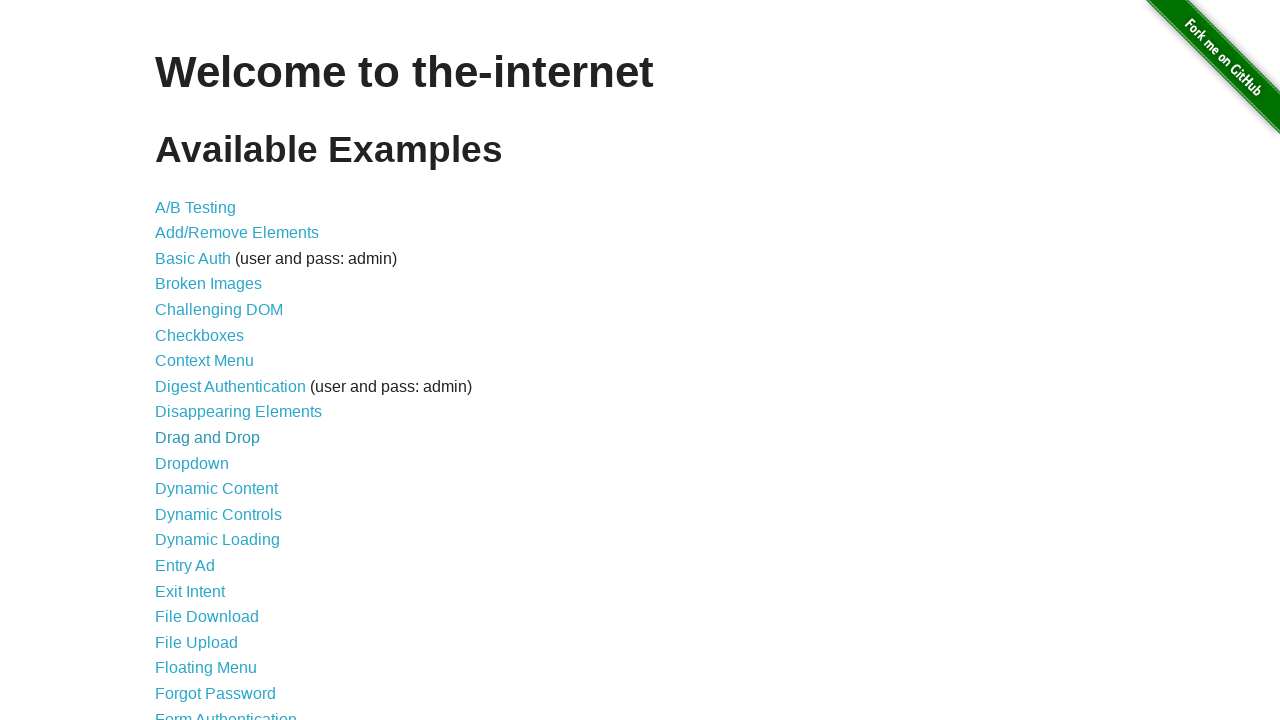

Extracted href attribute: /shadowdom
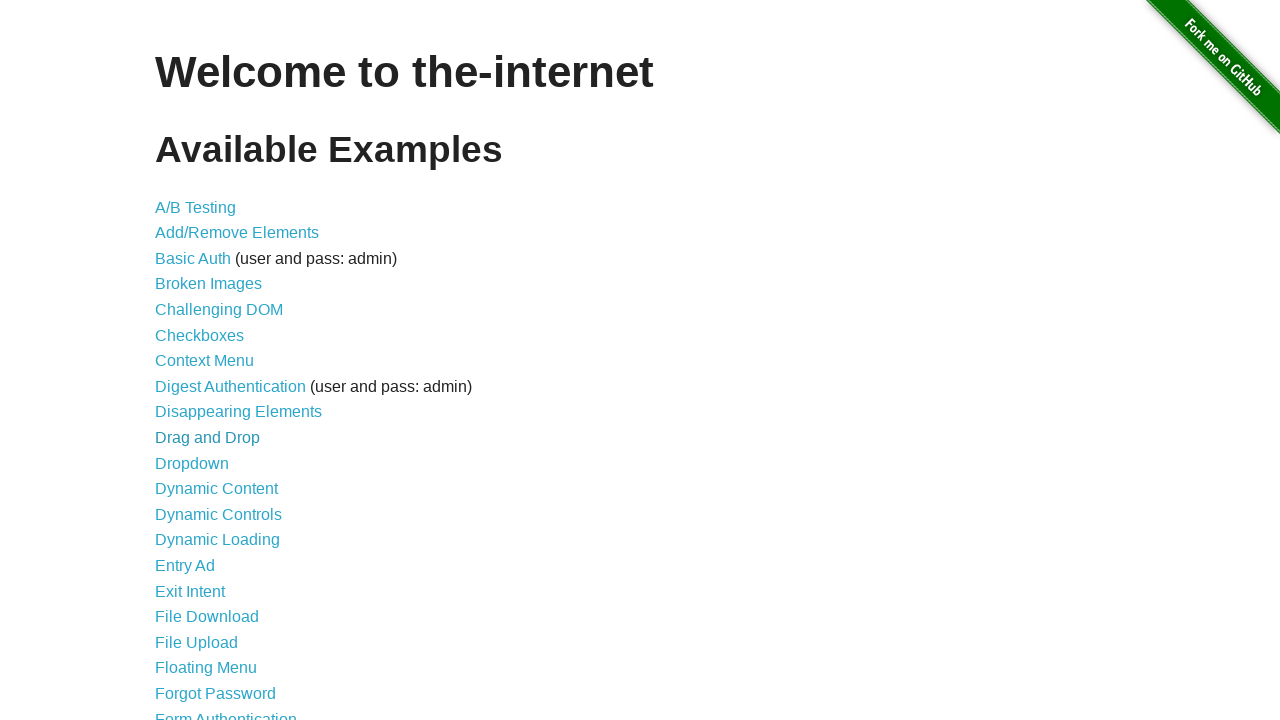

Clicked navigation link: /shadowdom at (205, 497) on internal:role=listitem >> nth=37 >> internal:role=link
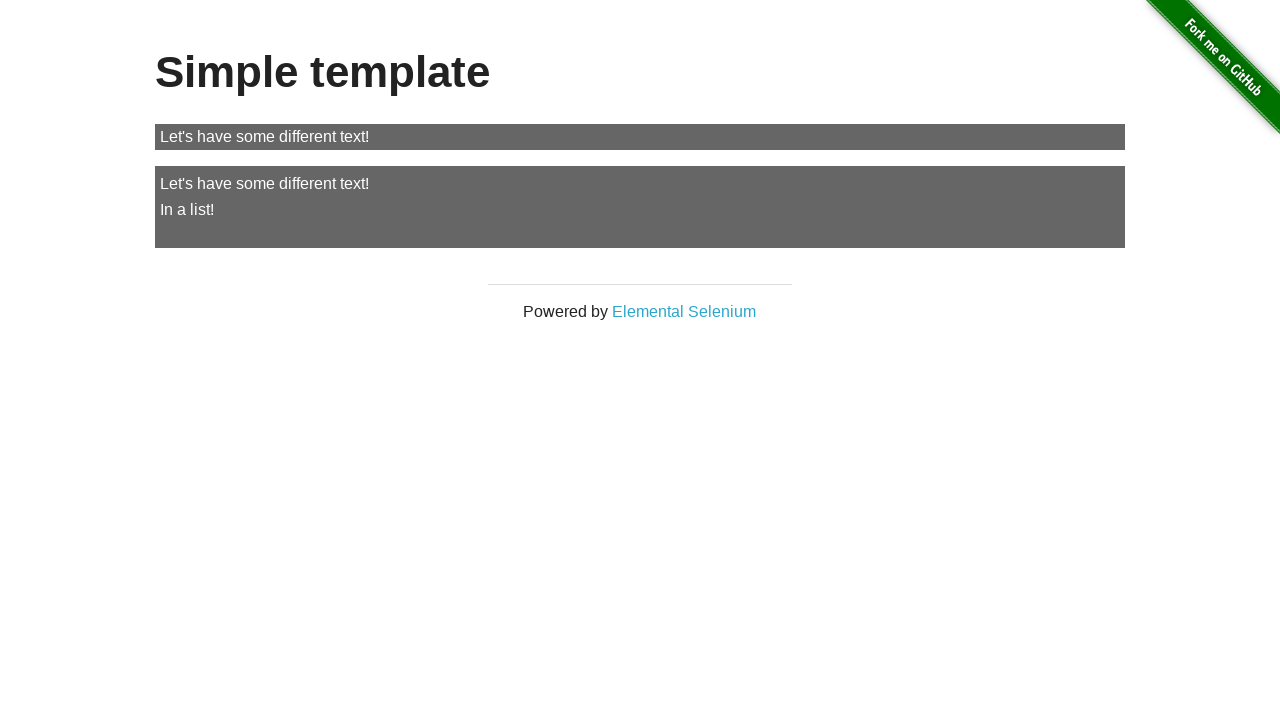

Page loaded successfully, verified navigation to /shadowdom
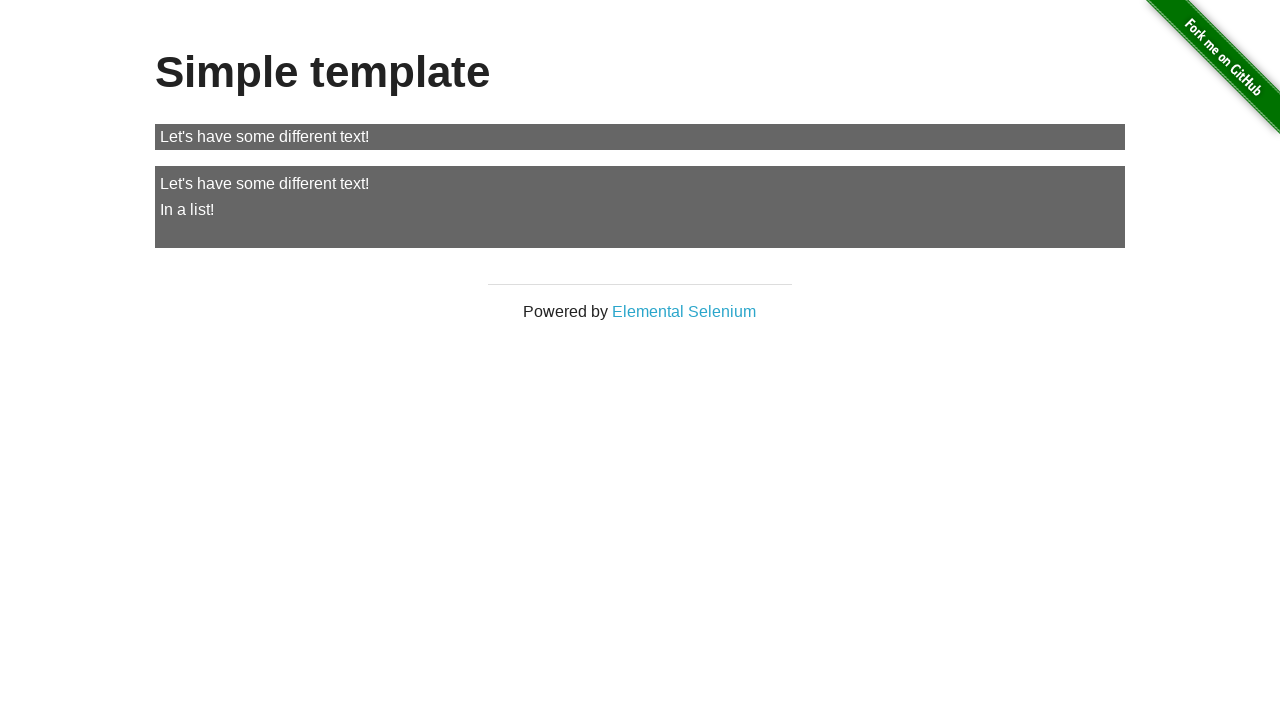

Navigated back to homepage
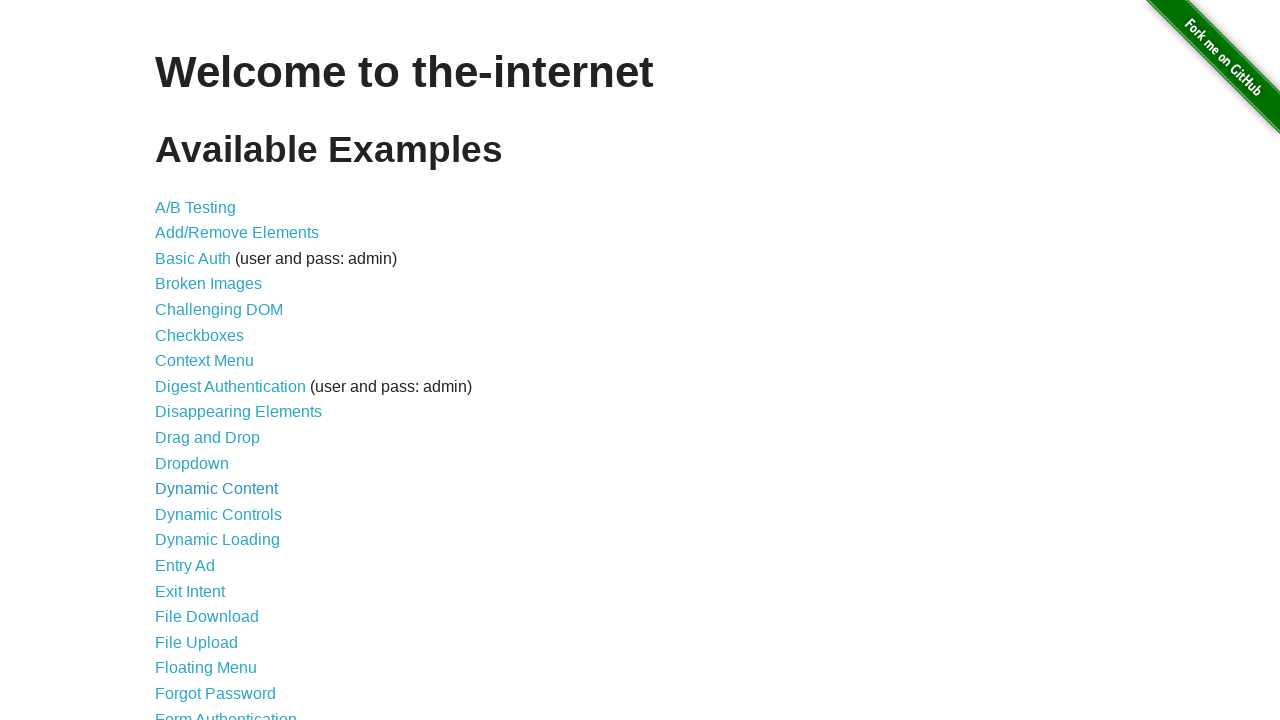

Retrieved link element from list item
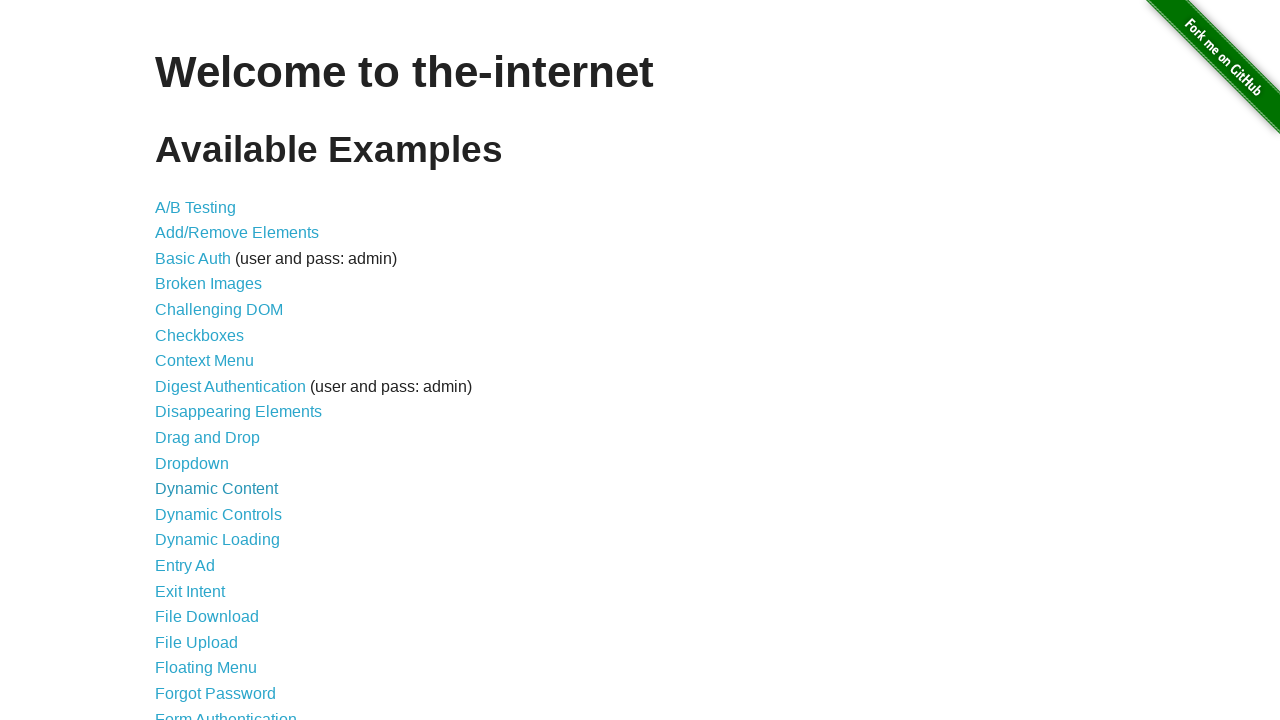

Extracted href attribute: /shifting_content
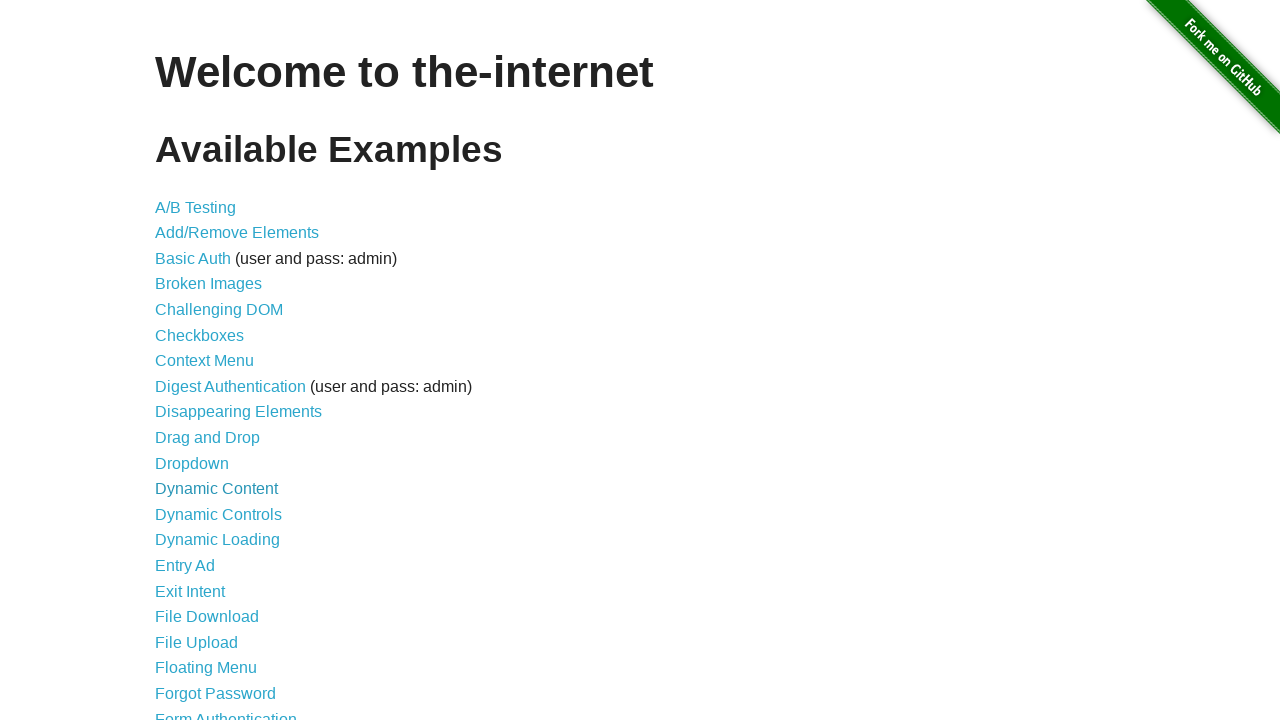

Clicked navigation link: /shifting_content at (212, 523) on internal:role=listitem >> nth=38 >> internal:role=link
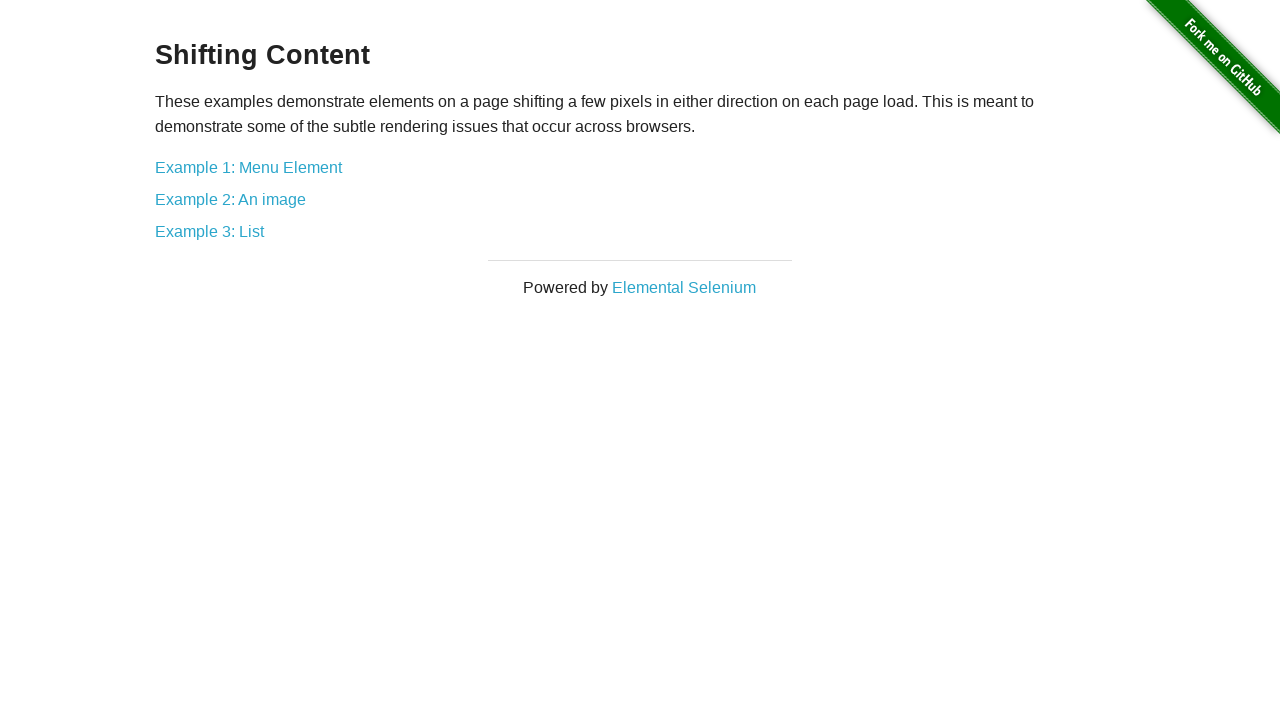

Page loaded successfully, verified navigation to /shifting_content
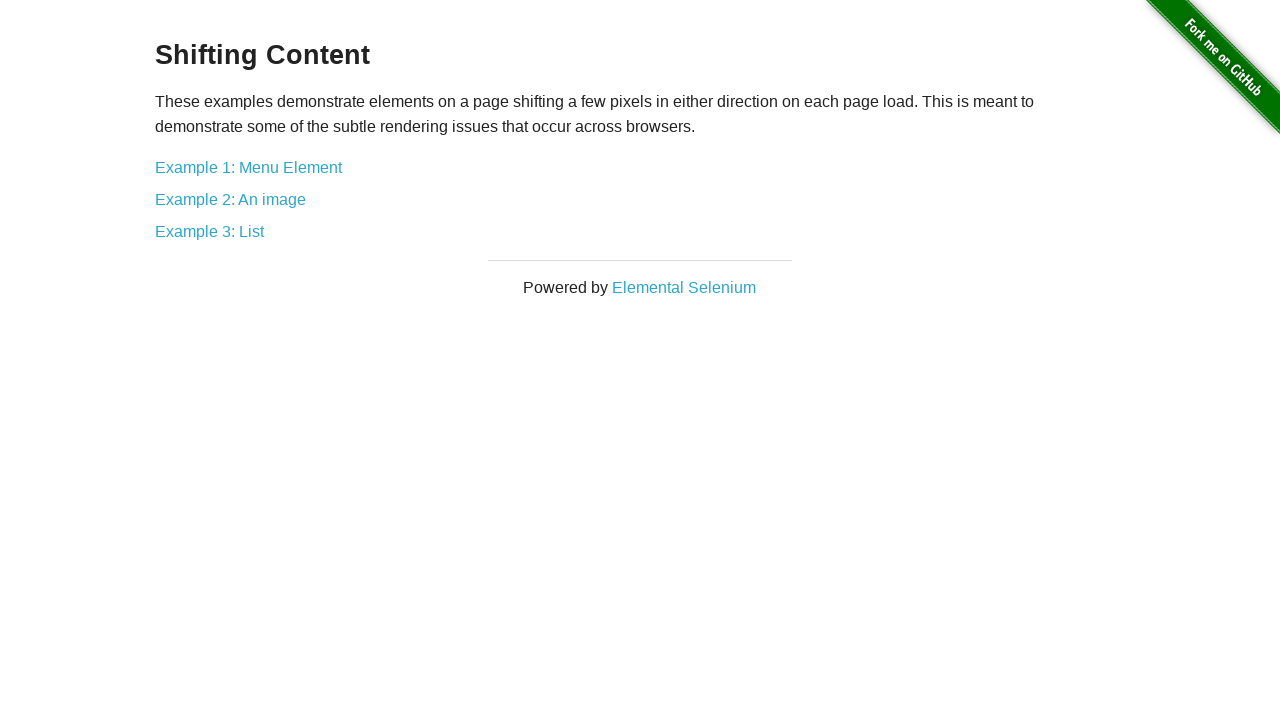

Navigated back to homepage
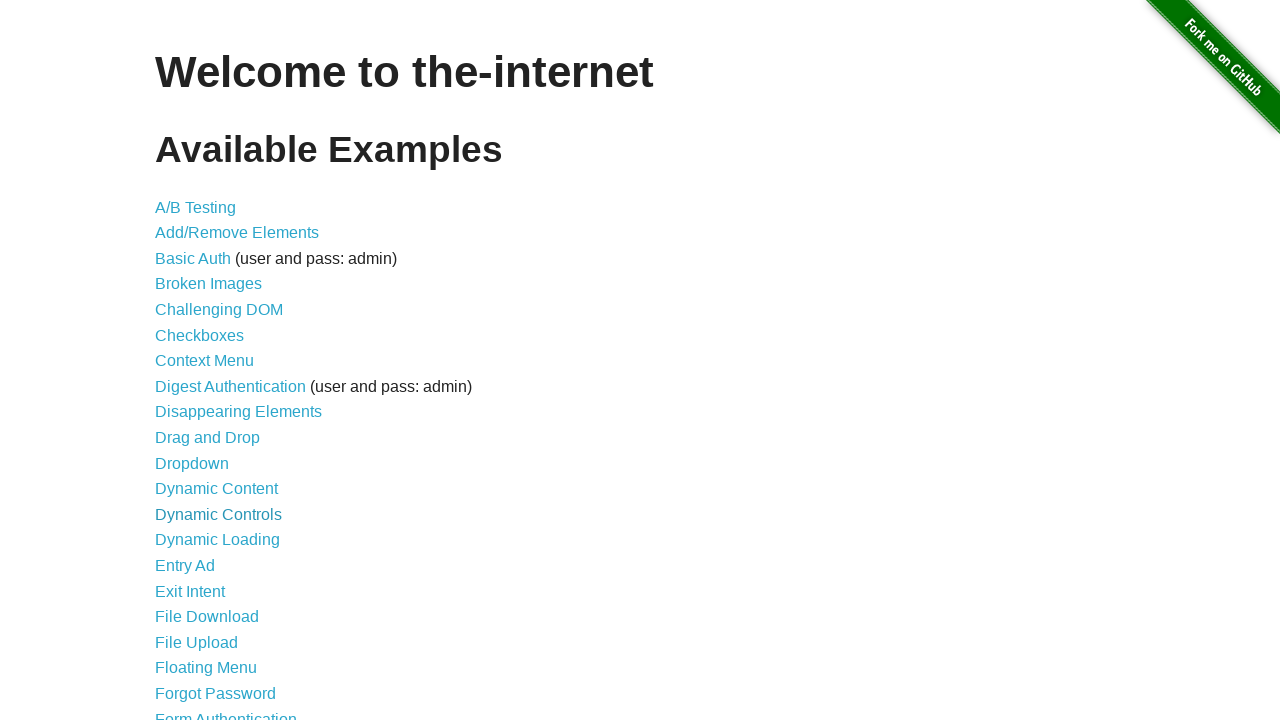

Retrieved link element from list item
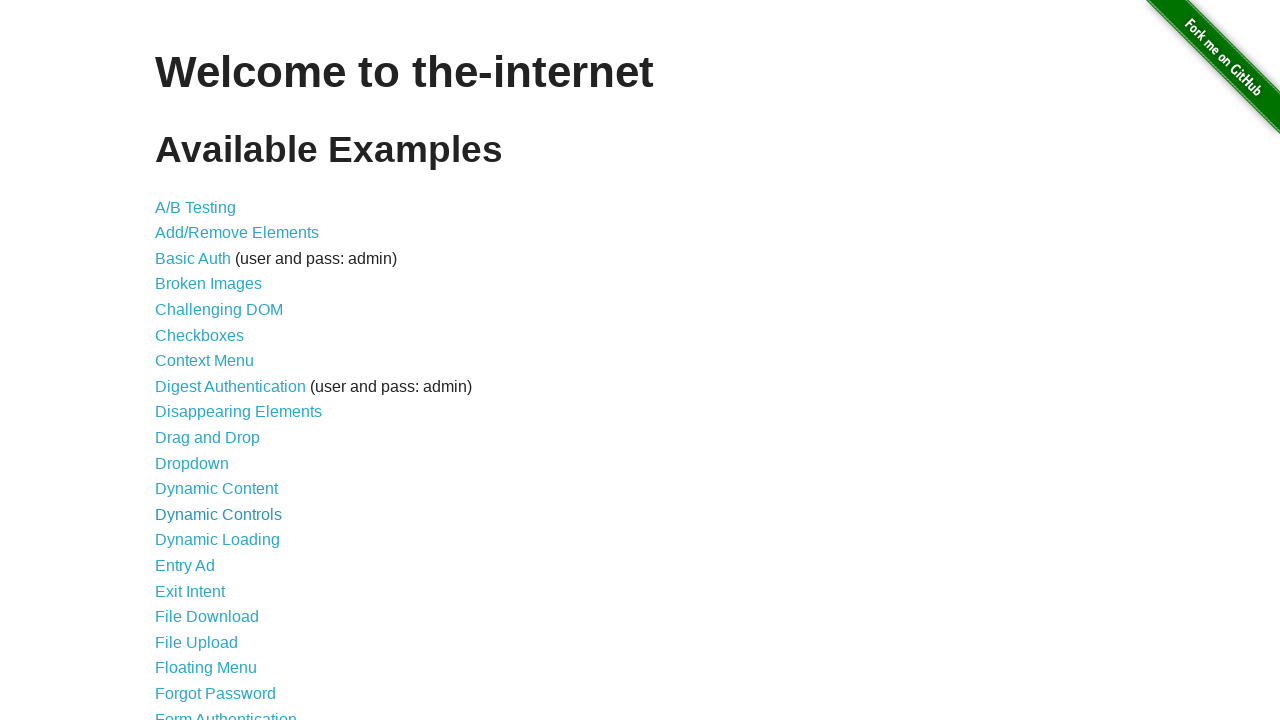

Extracted href attribute: /slow
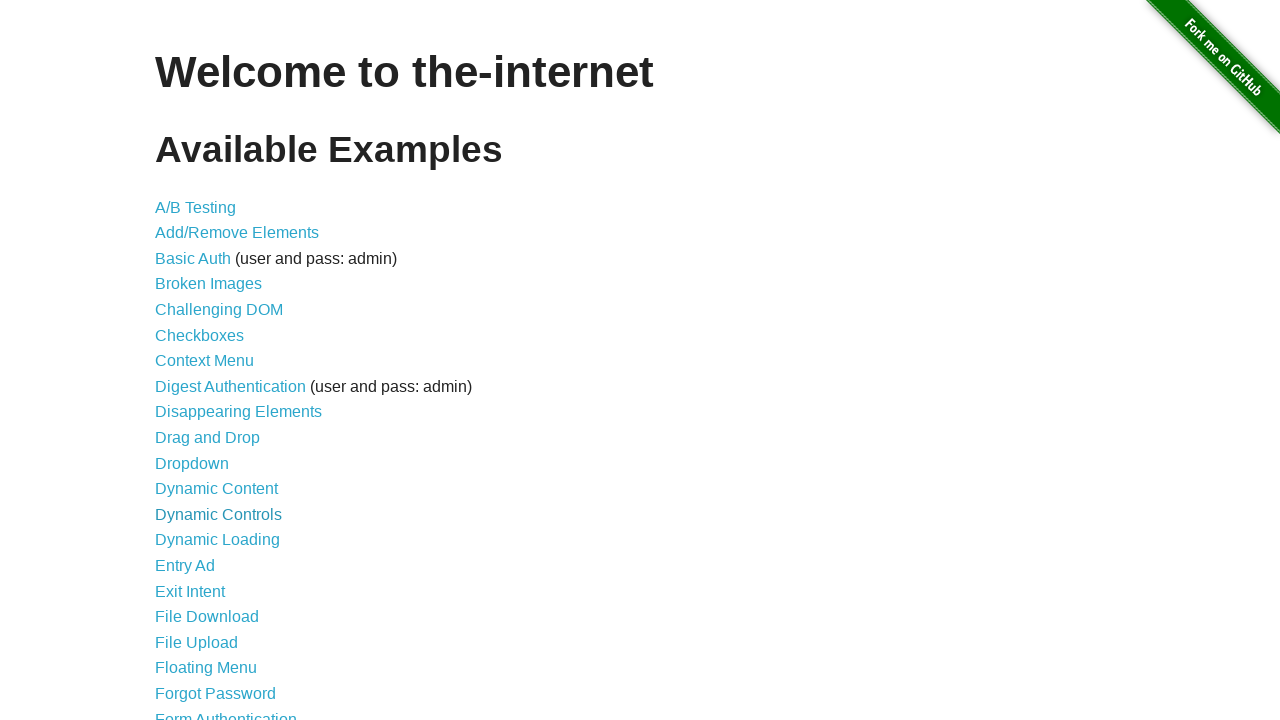

Clicked navigation link: /slow at (214, 548) on internal:role=listitem >> nth=39 >> internal:role=link
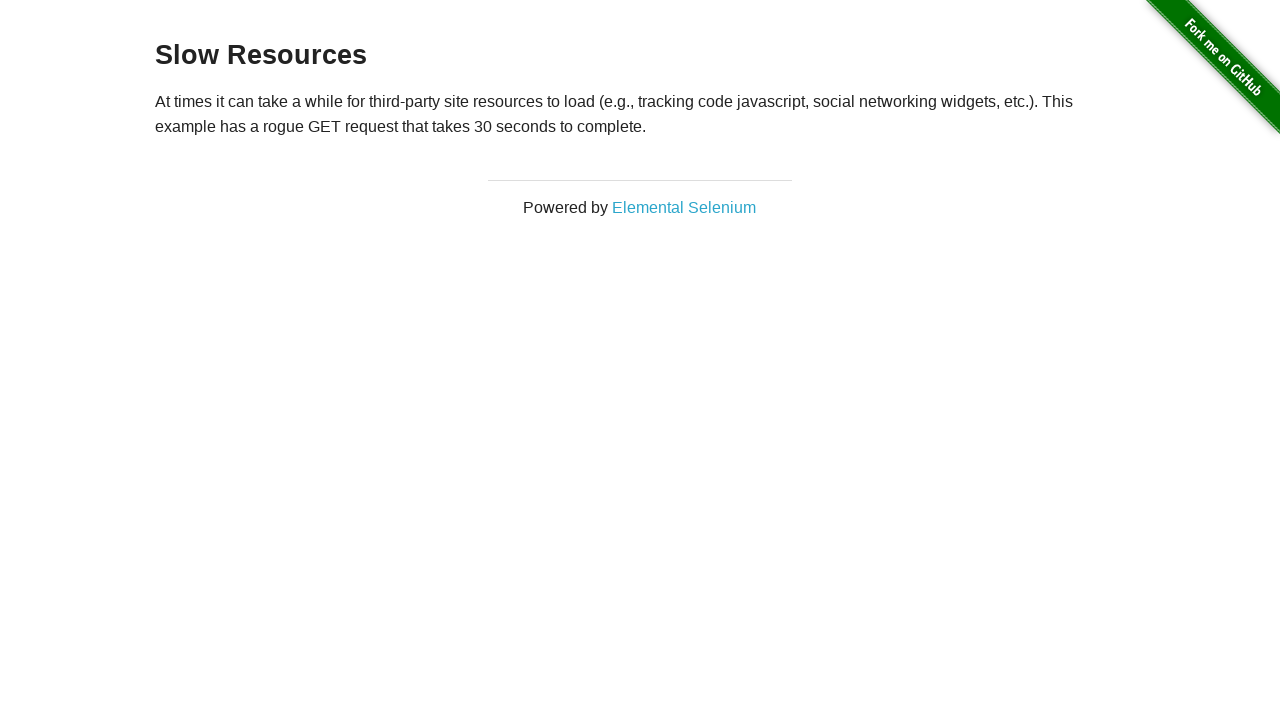

Page loaded successfully, verified navigation to /slow
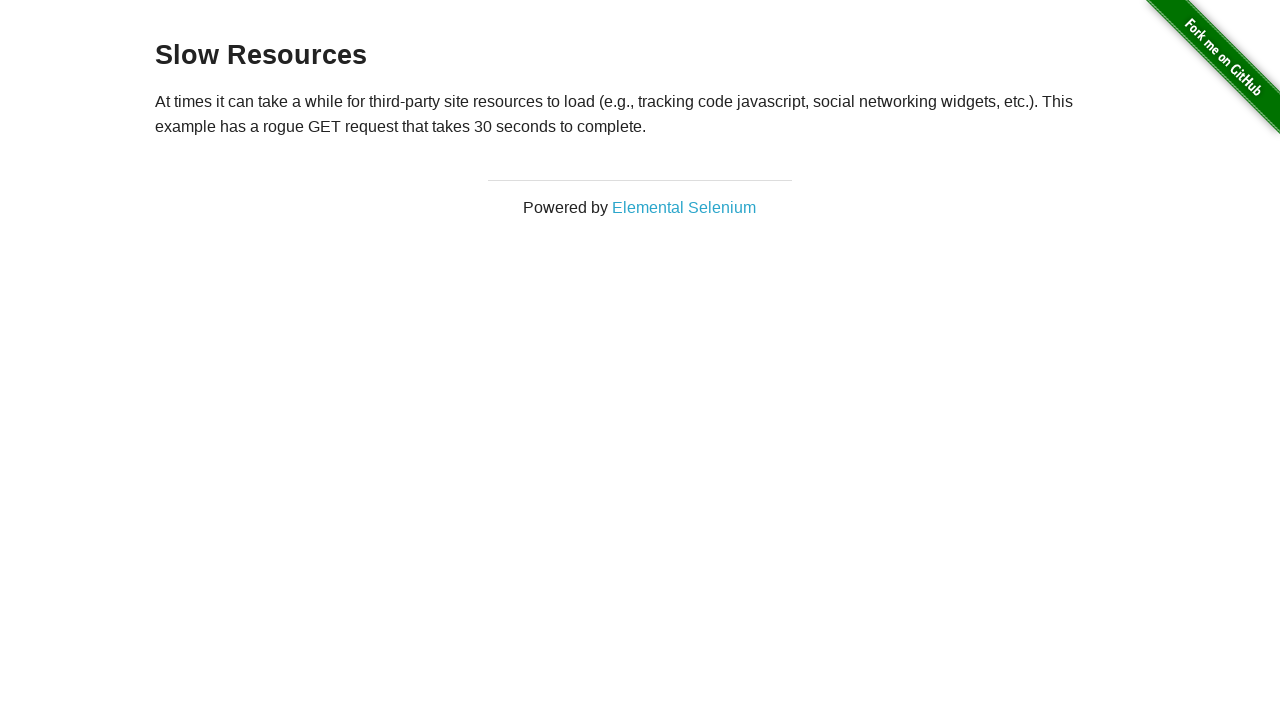

Navigated back to homepage
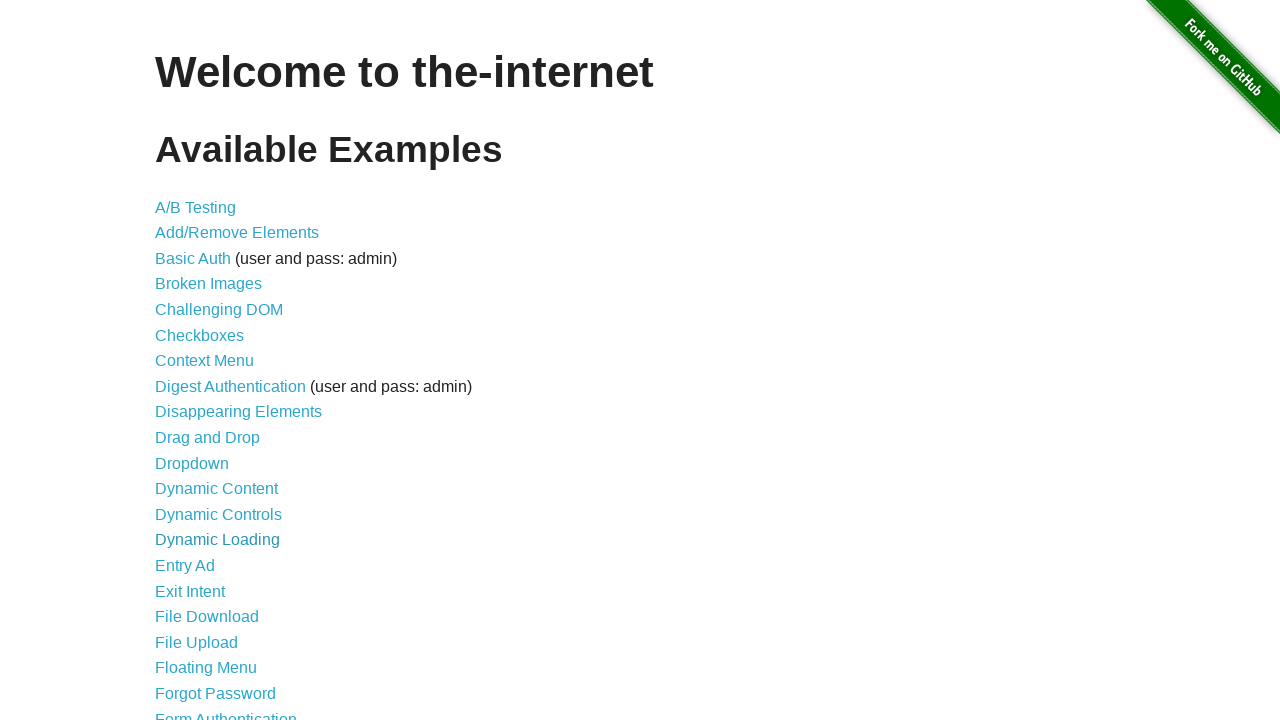

Retrieved link element from list item
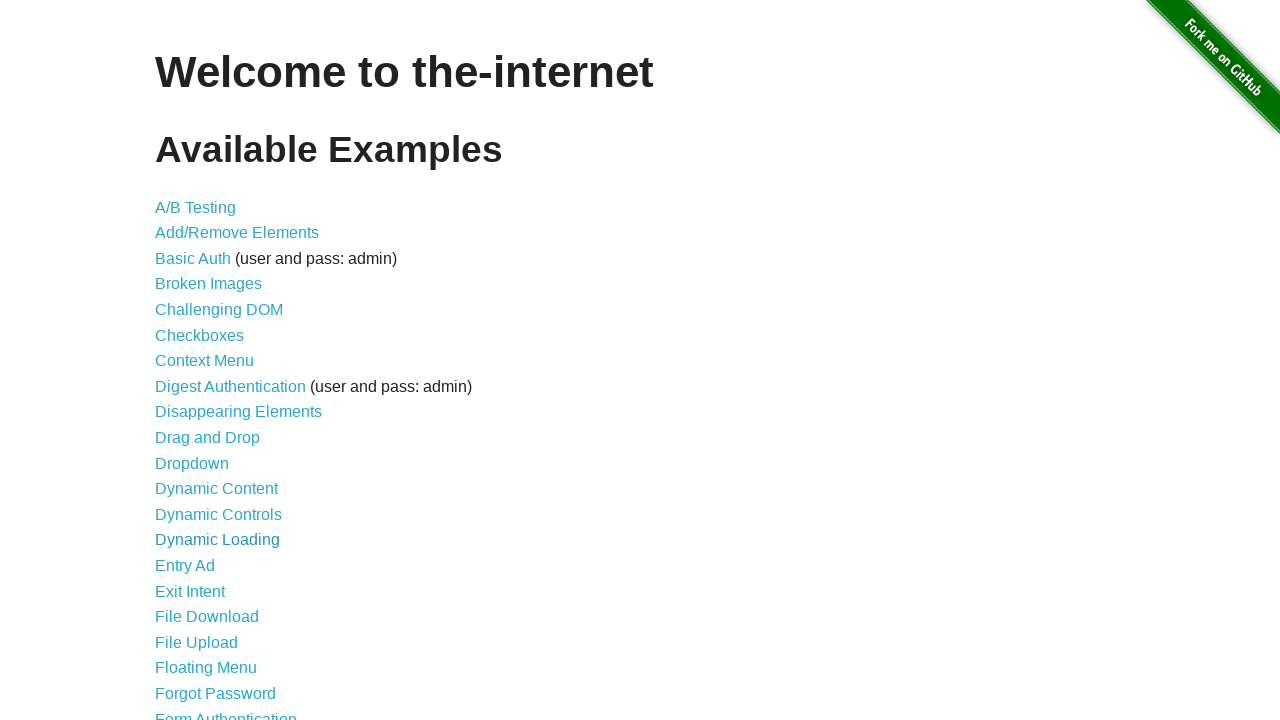

Extracted href attribute: /tables
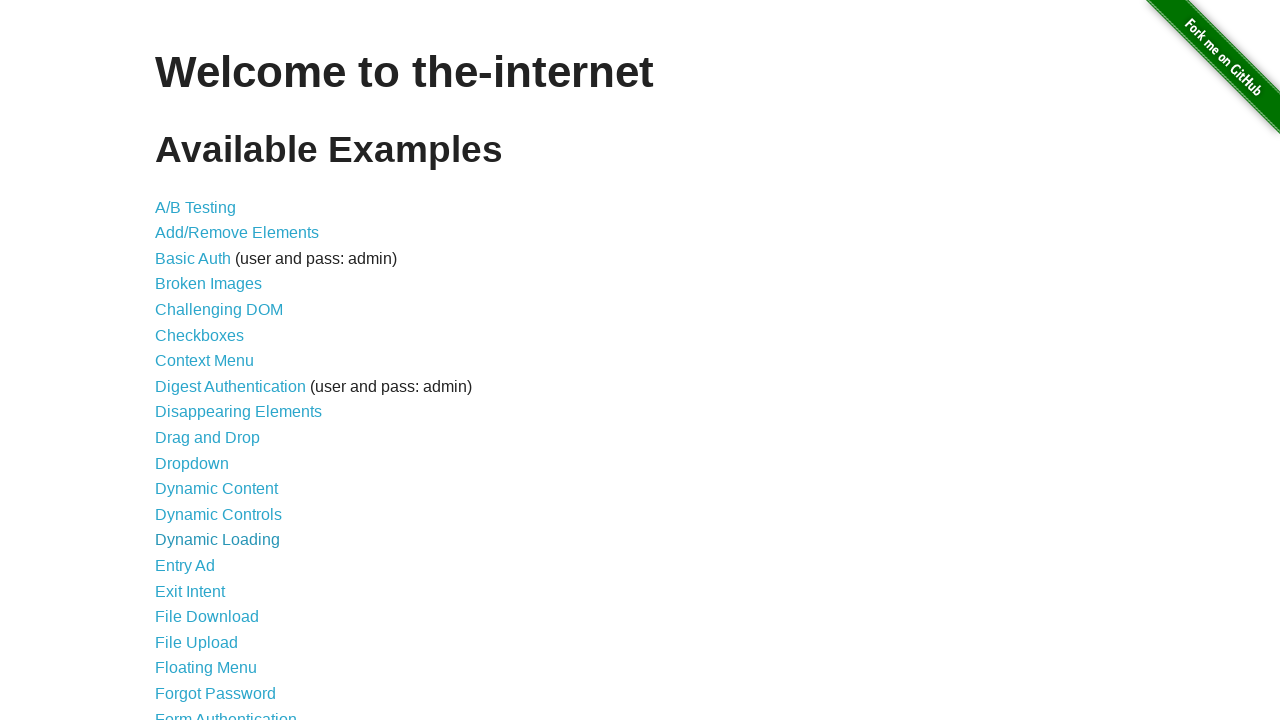

Clicked navigation link: /tables at (230, 574) on internal:role=listitem >> nth=40 >> internal:role=link
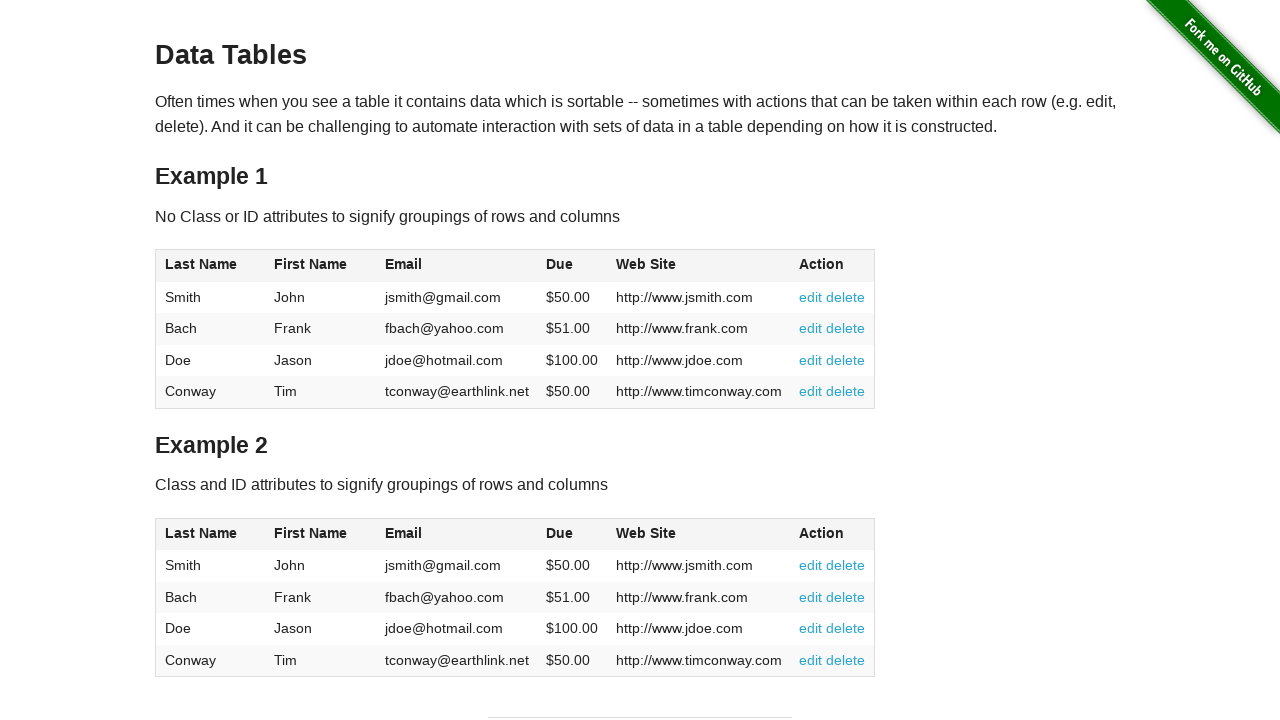

Page loaded successfully, verified navigation to /tables
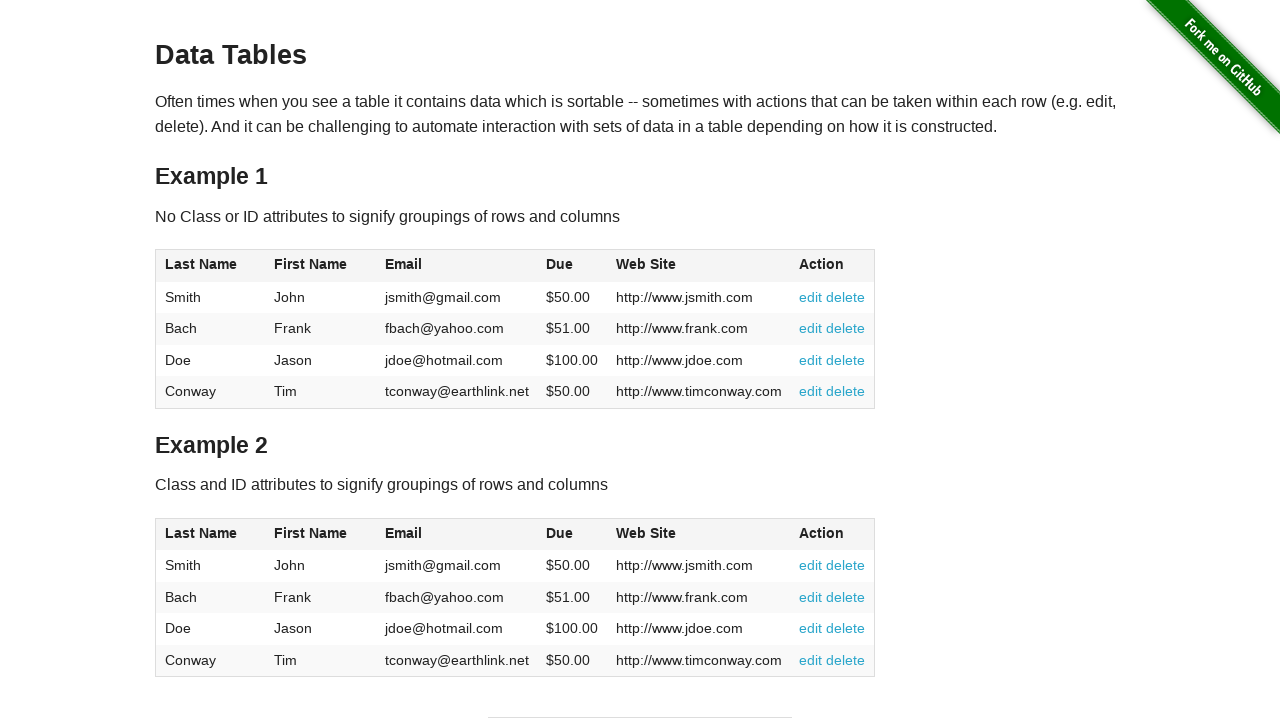

Navigated back to homepage
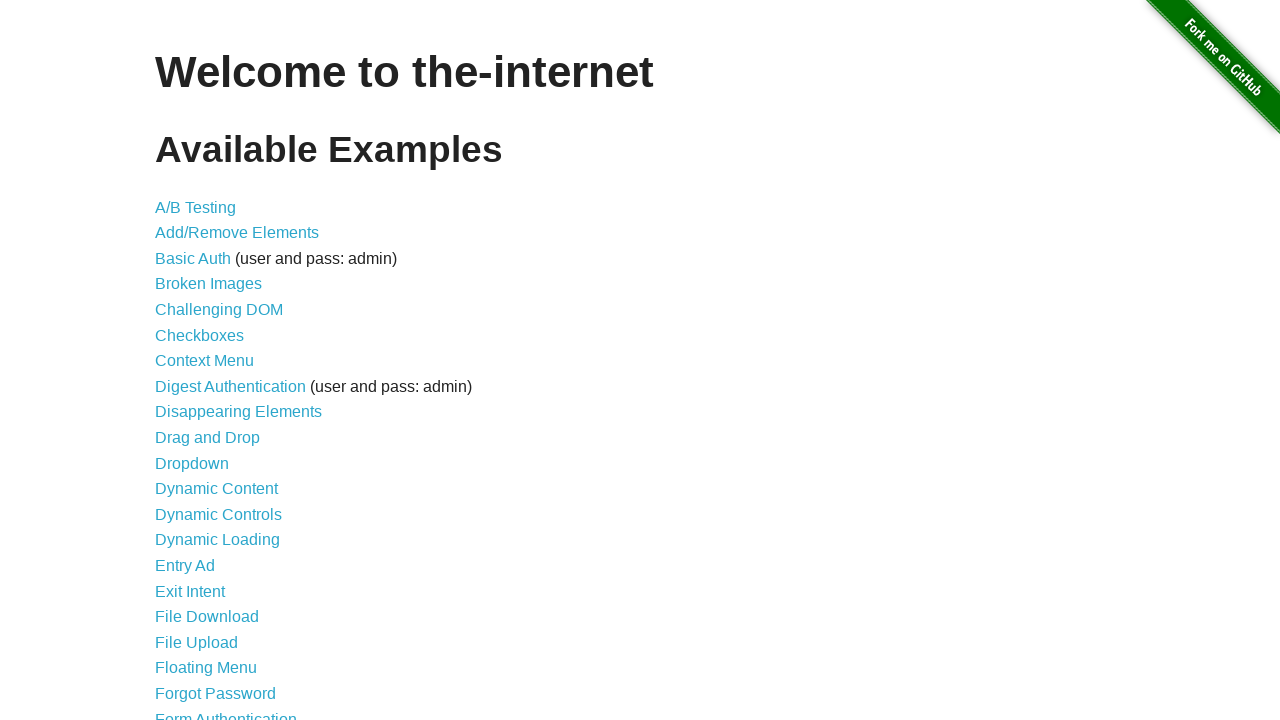

Retrieved link element from list item
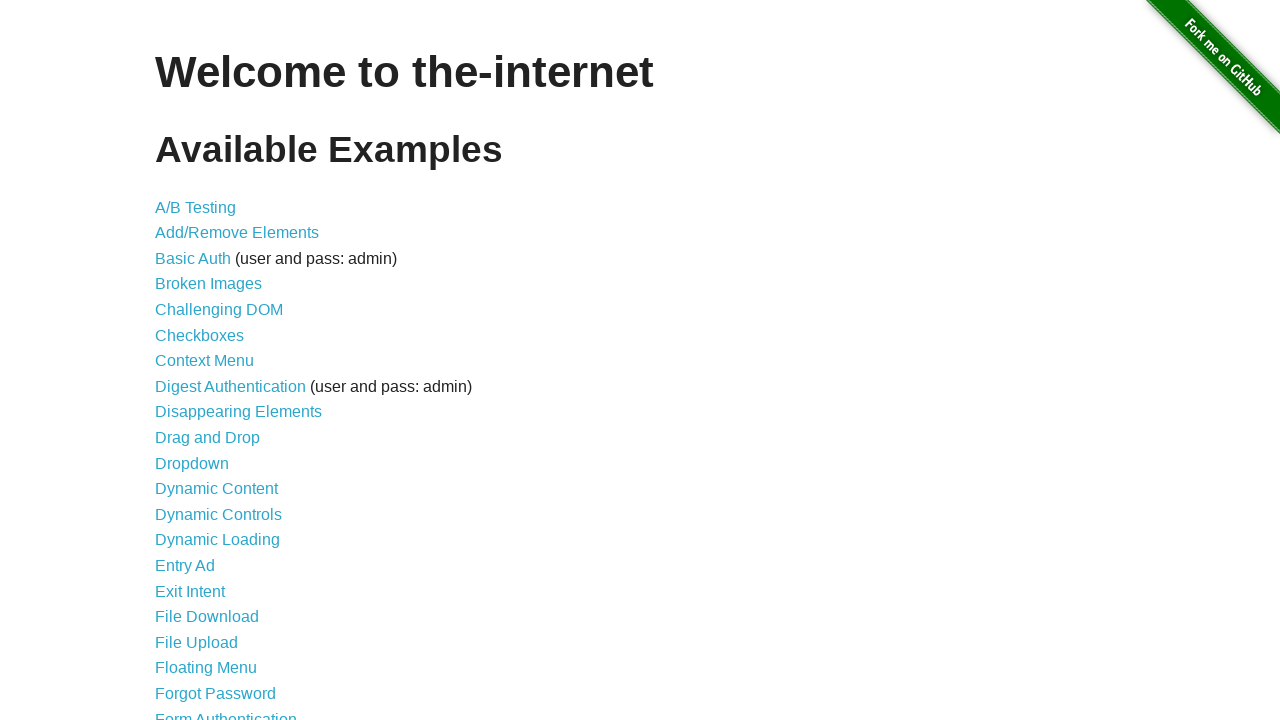

Extracted href attribute: /status_codes
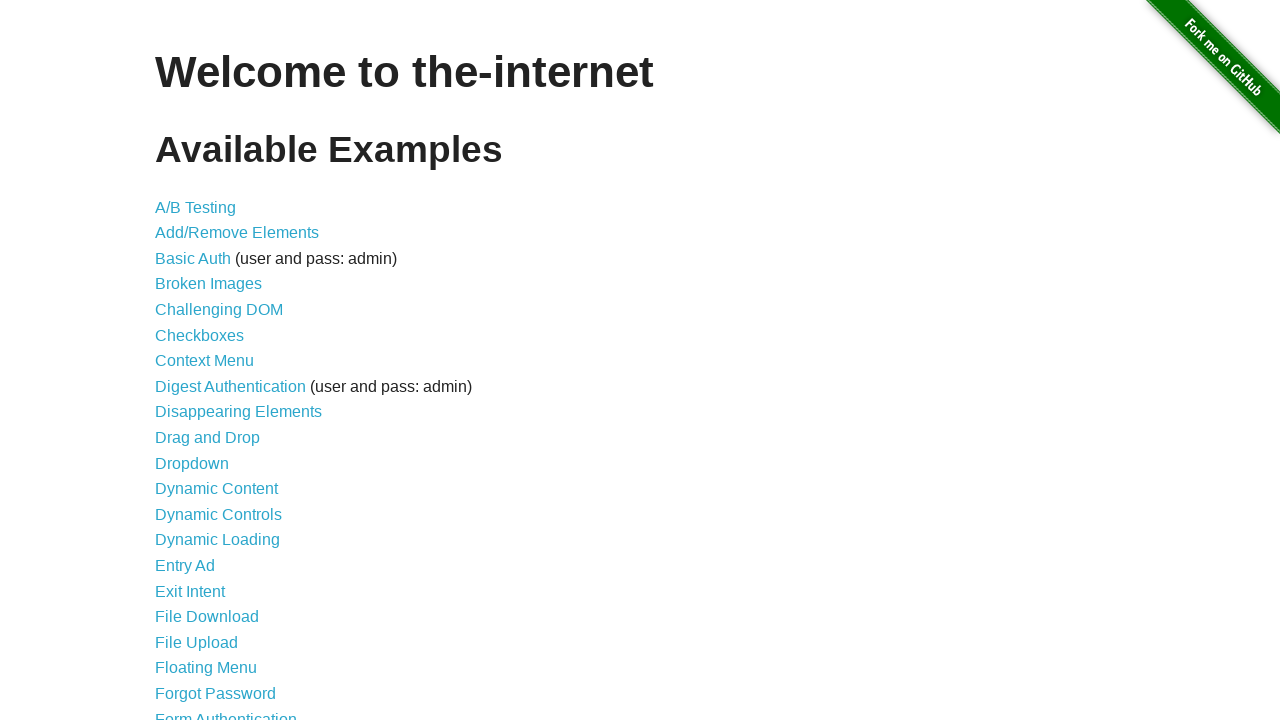

Clicked navigation link: /status_codes at (203, 600) on internal:role=listitem >> nth=41 >> internal:role=link
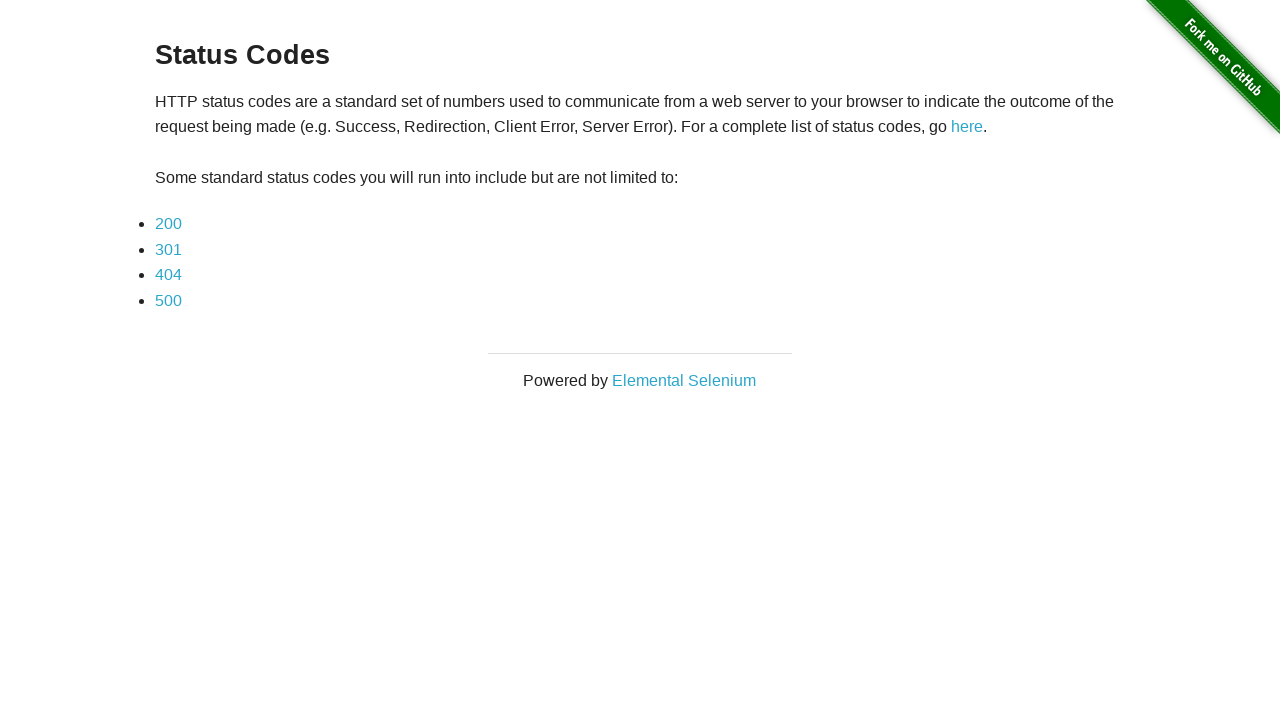

Page loaded successfully, verified navigation to /status_codes
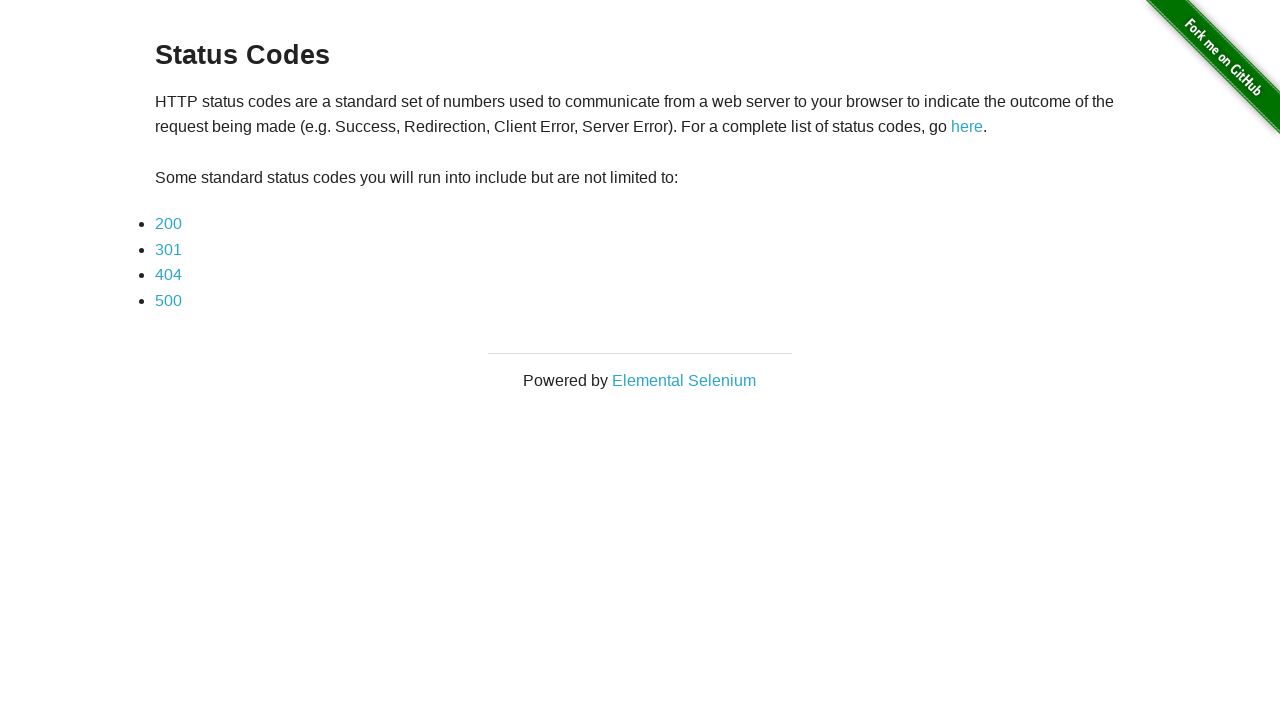

Navigated back to homepage
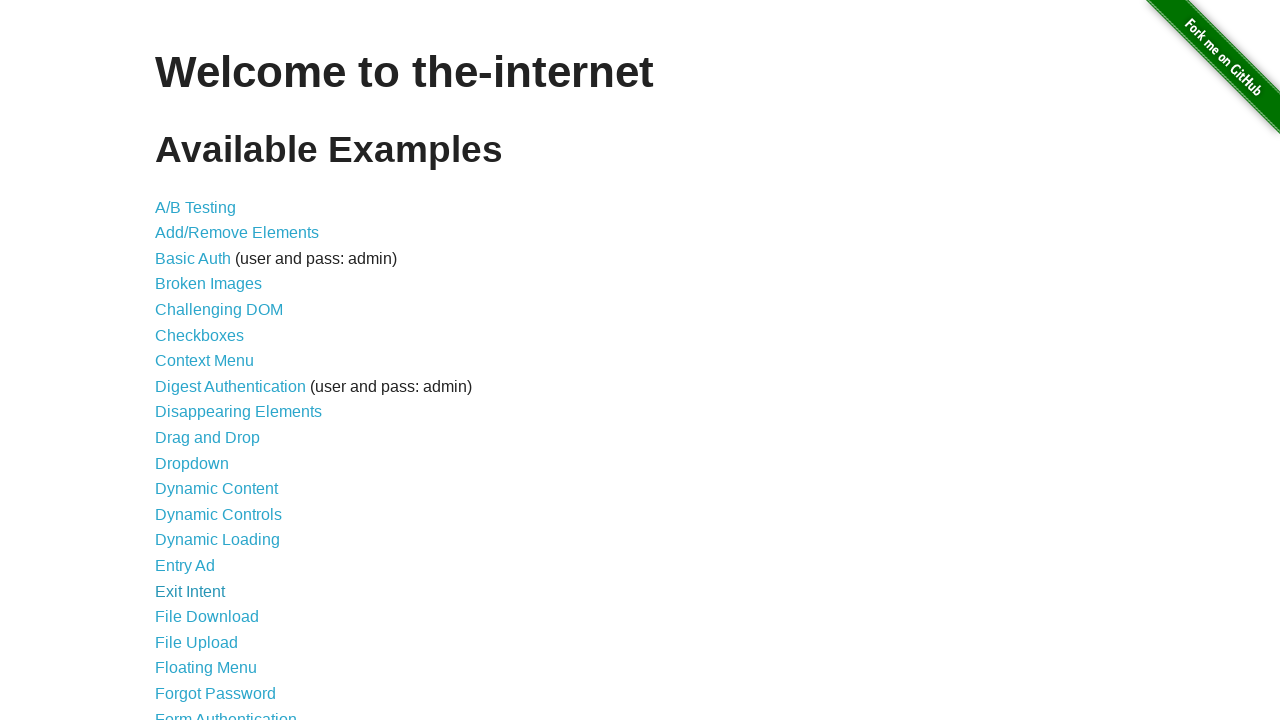

Retrieved link element from list item
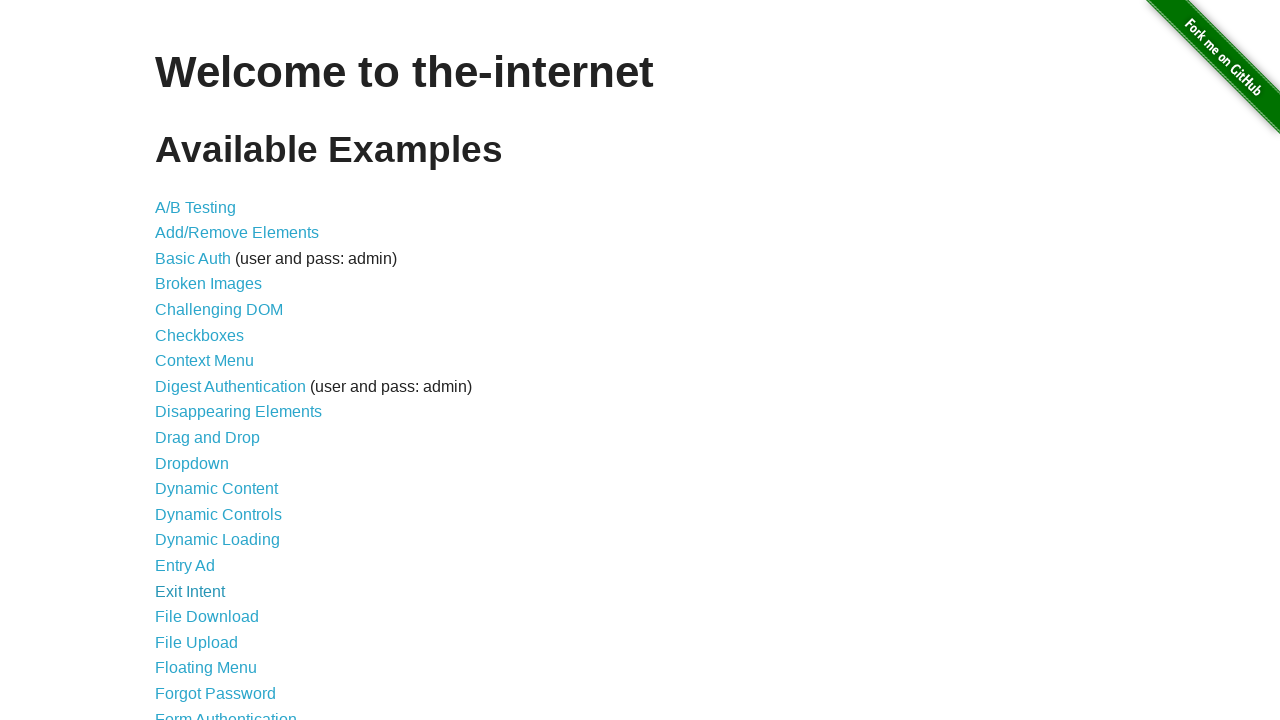

Extracted href attribute: /typos
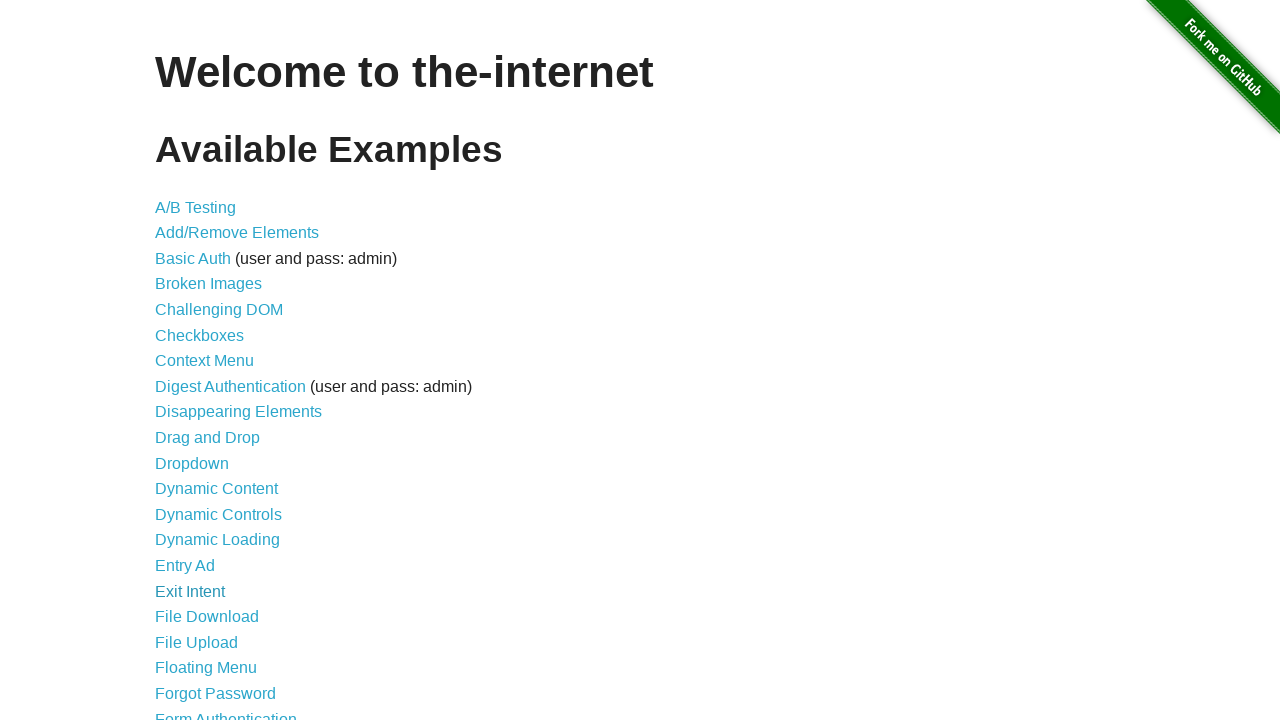

Clicked navigation link: /typos at (176, 625) on internal:role=listitem >> nth=42 >> internal:role=link
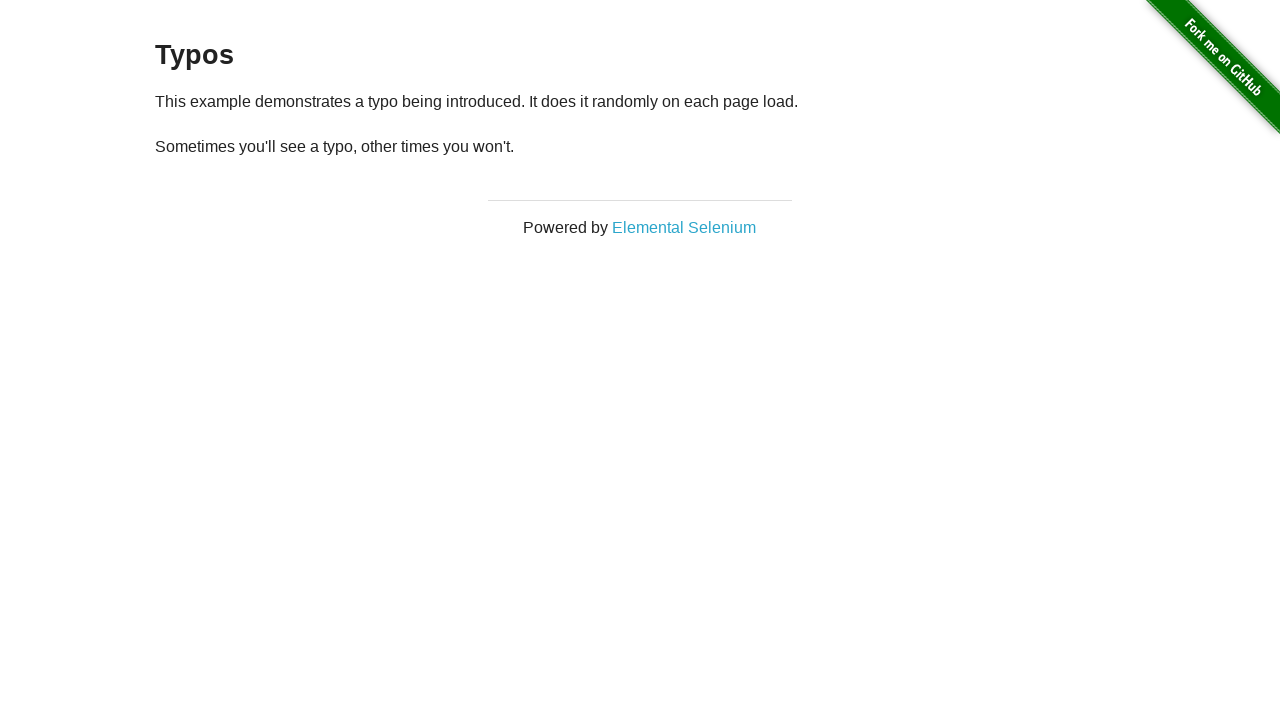

Page loaded successfully, verified navigation to /typos
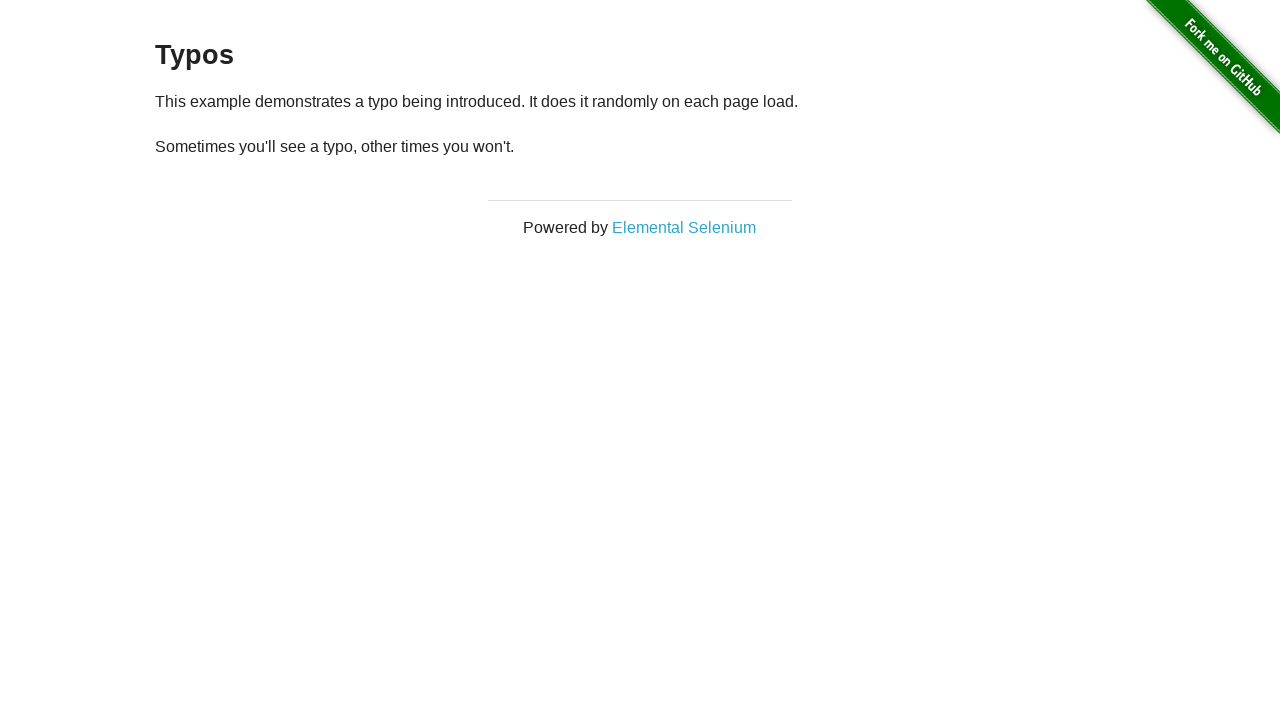

Navigated back to homepage
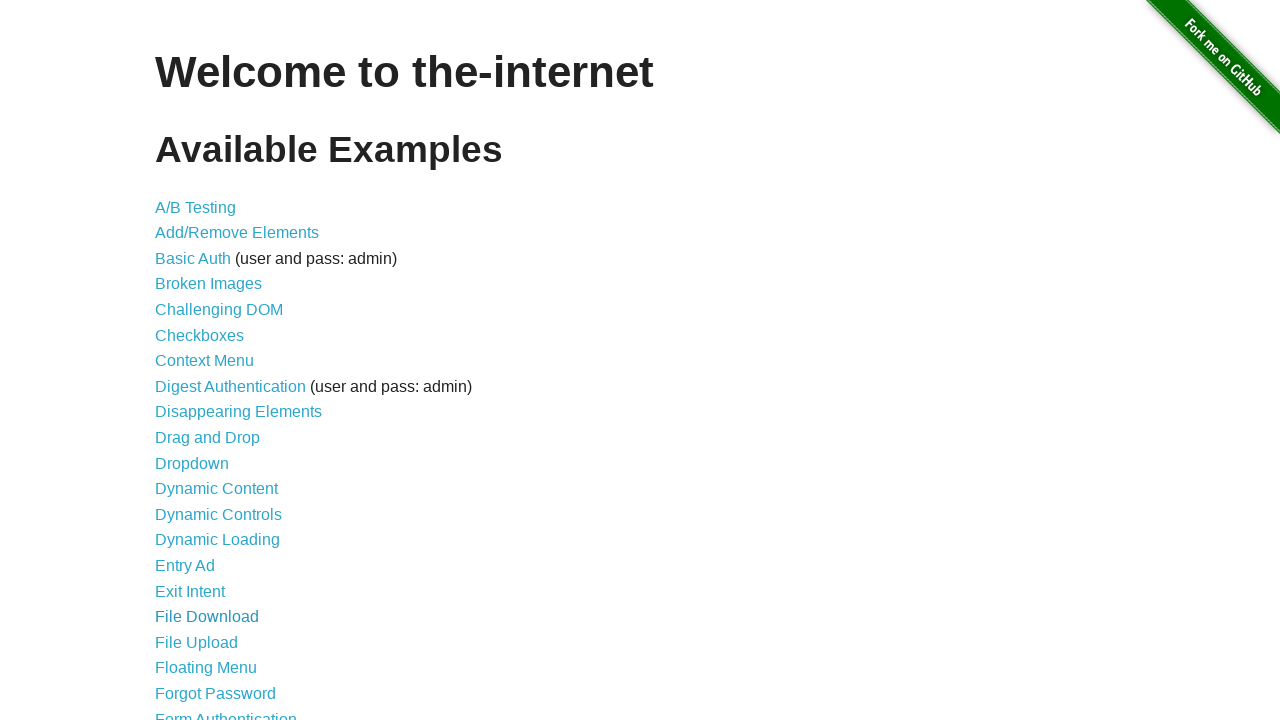

Retrieved link element from list item
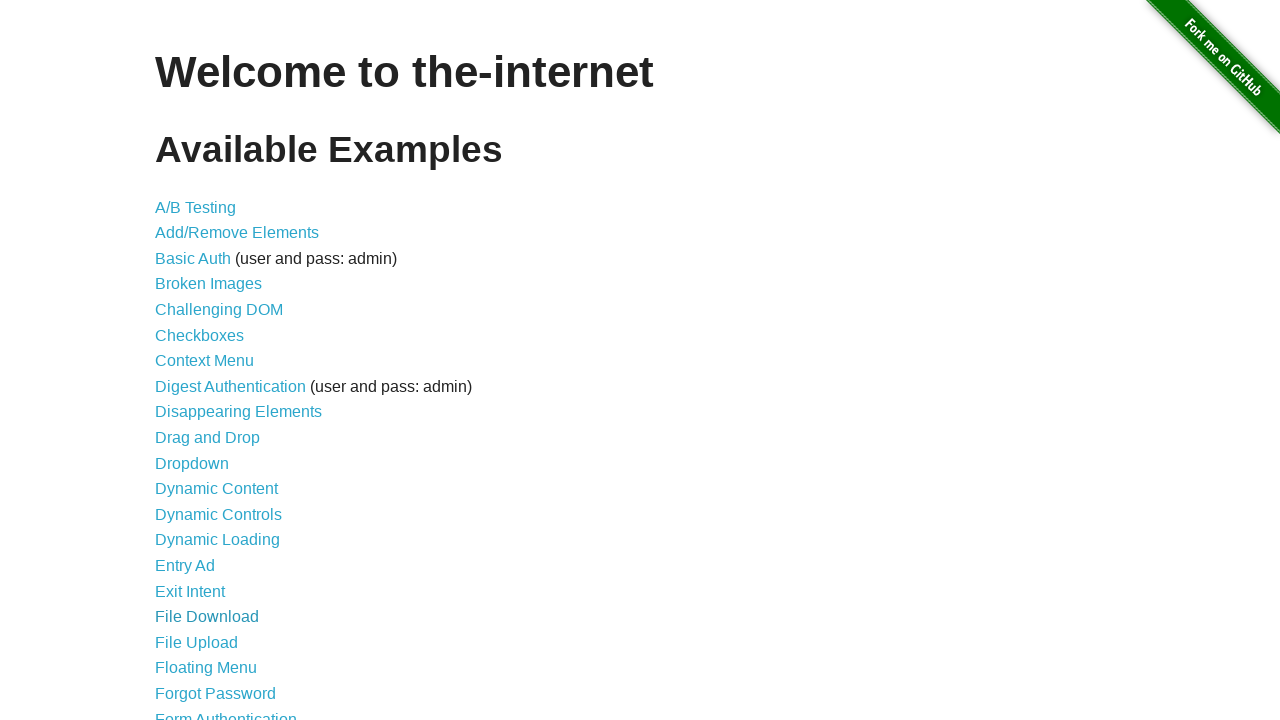

Extracted href attribute: /tinymce
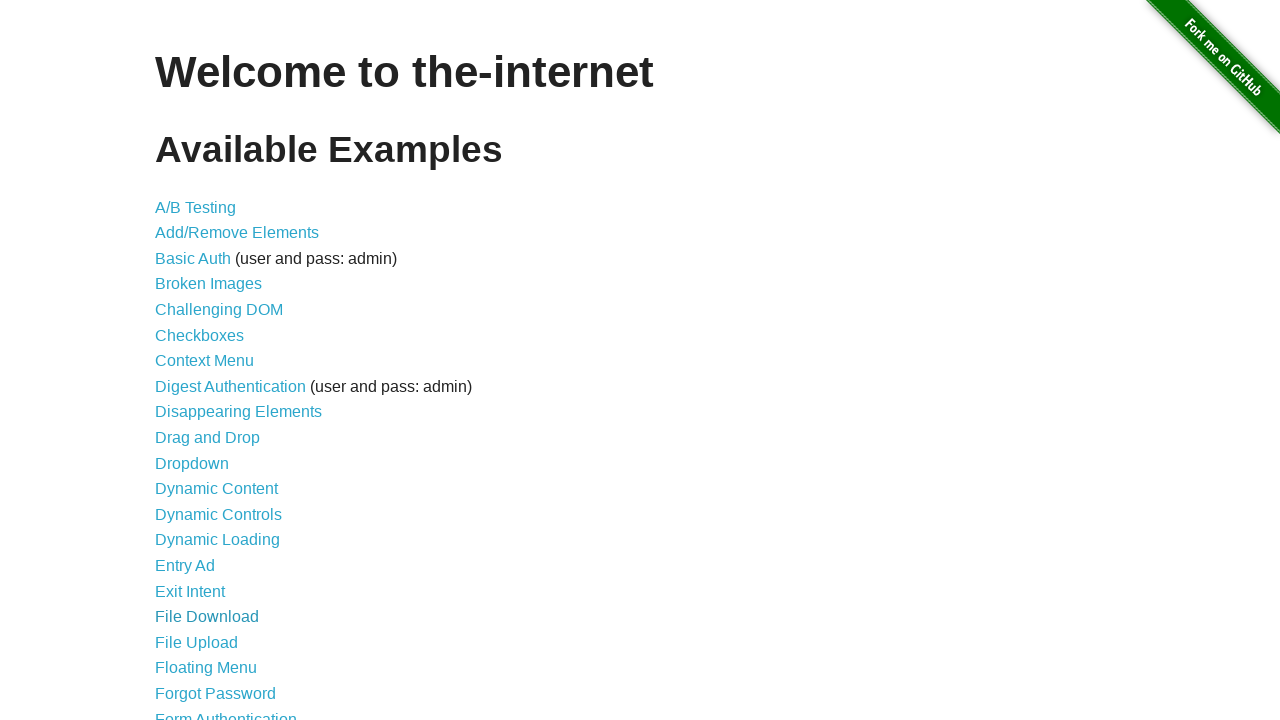

Clicked navigation link: /tinymce at (218, 651) on internal:role=listitem >> nth=43 >> internal:role=link
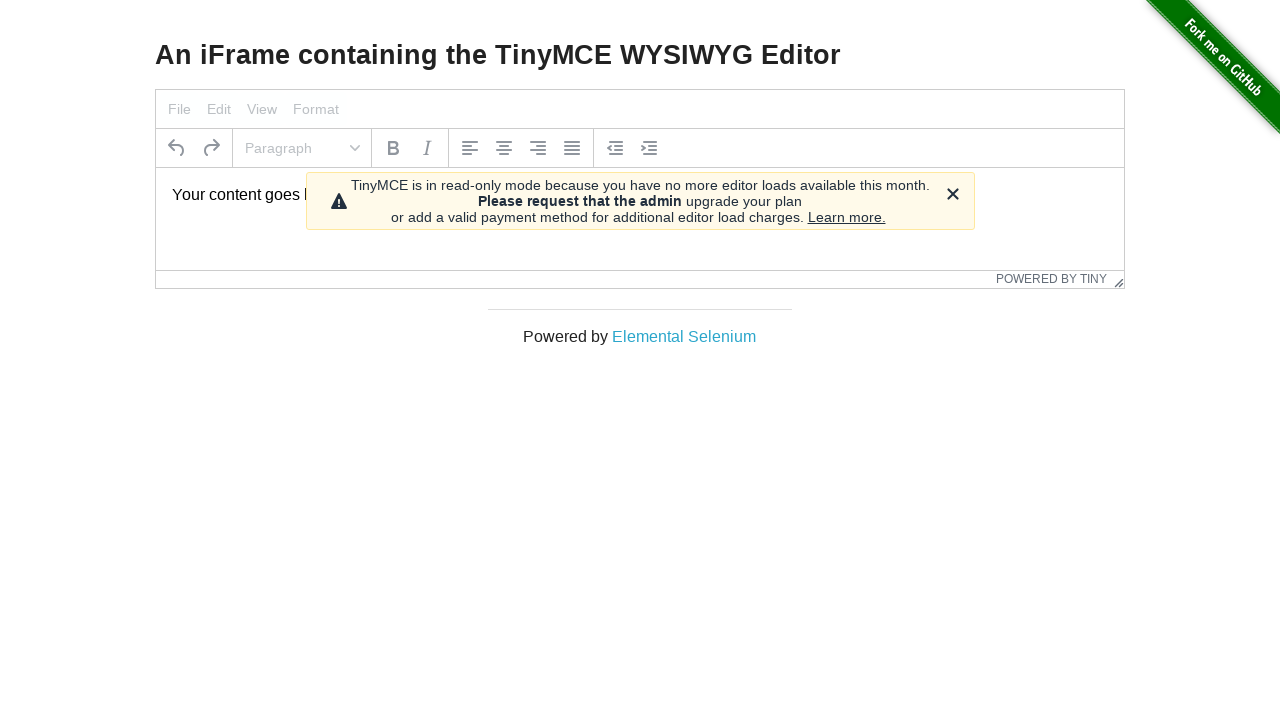

Page loaded successfully, verified navigation to /tinymce
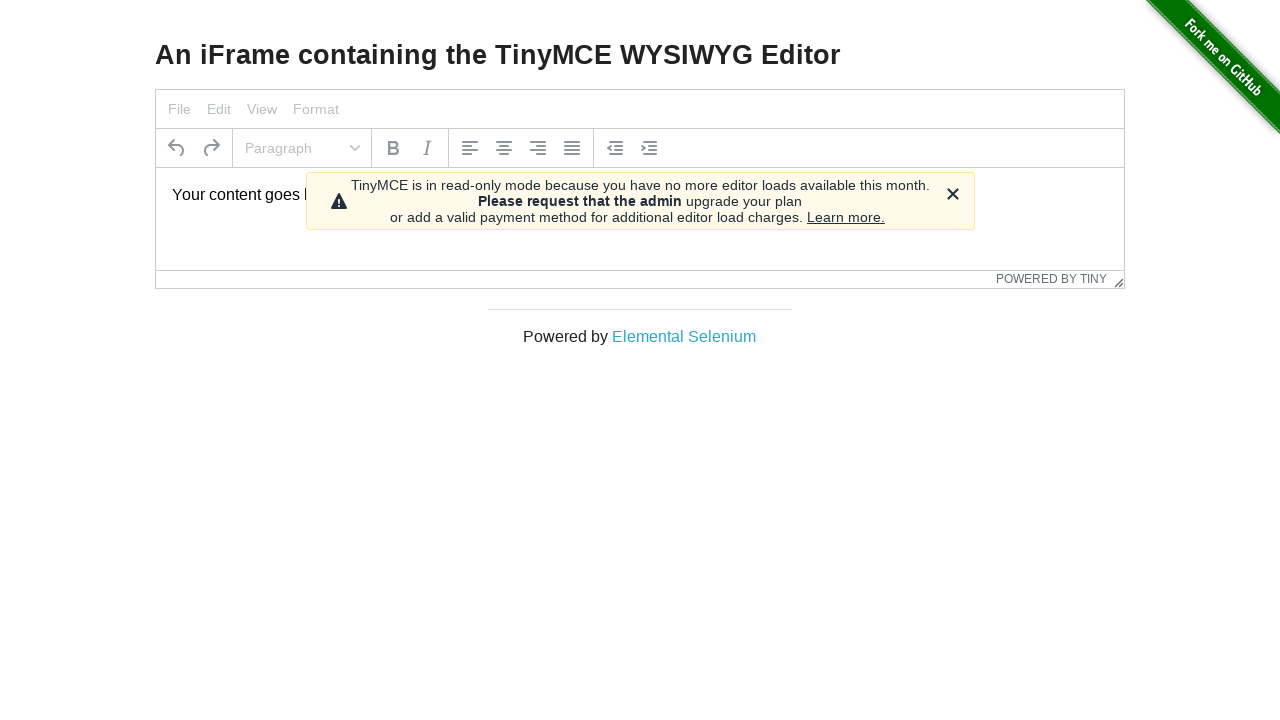

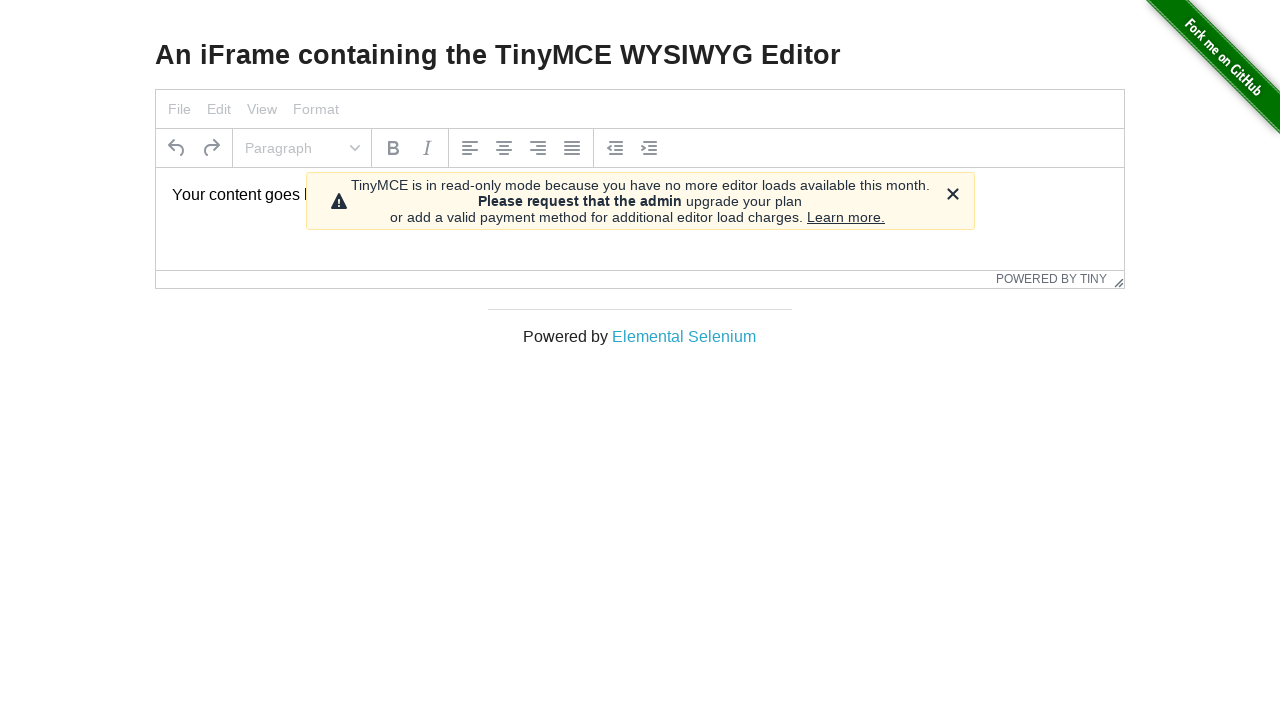